Tests a basic calculator web application by performing multiple arithmetic operations (add, subtract, multiply, divide, concatenate) with random numbers and verifying the results are calculated correctly.

Starting URL: https://testsheepnz.github.io/BasicCalculator.html

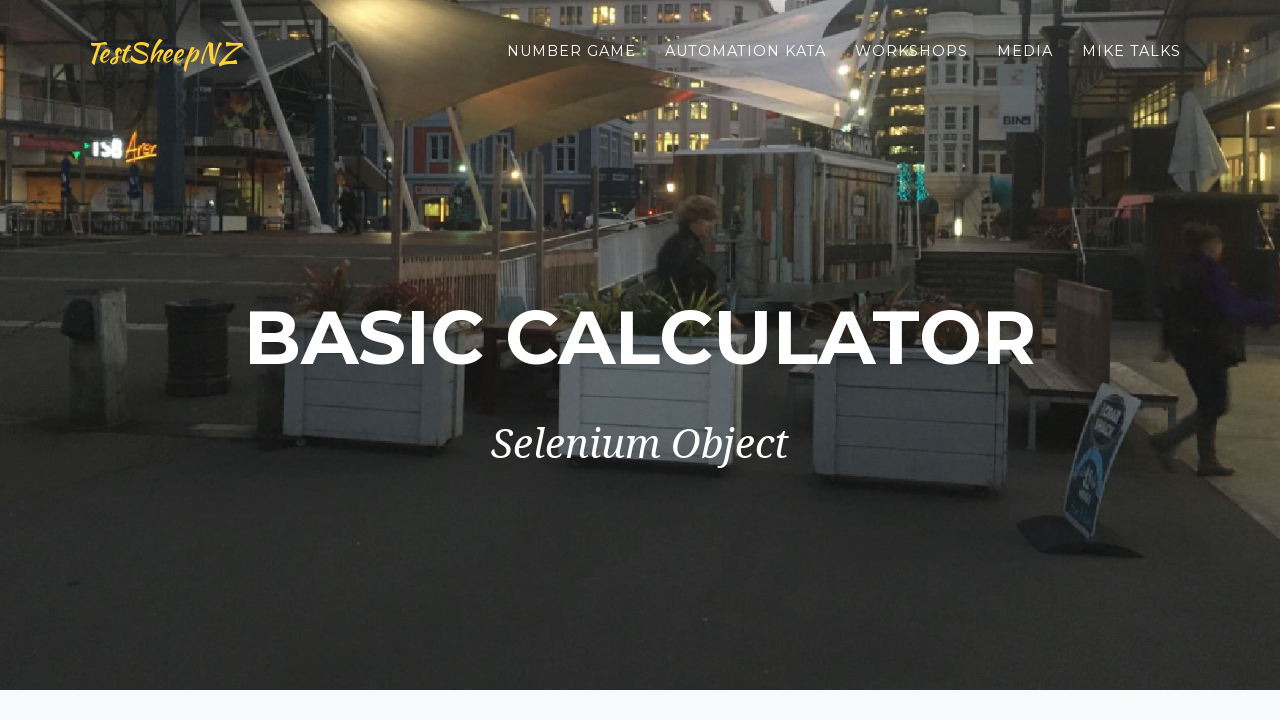

Filled first number field with 3 on #number1Field
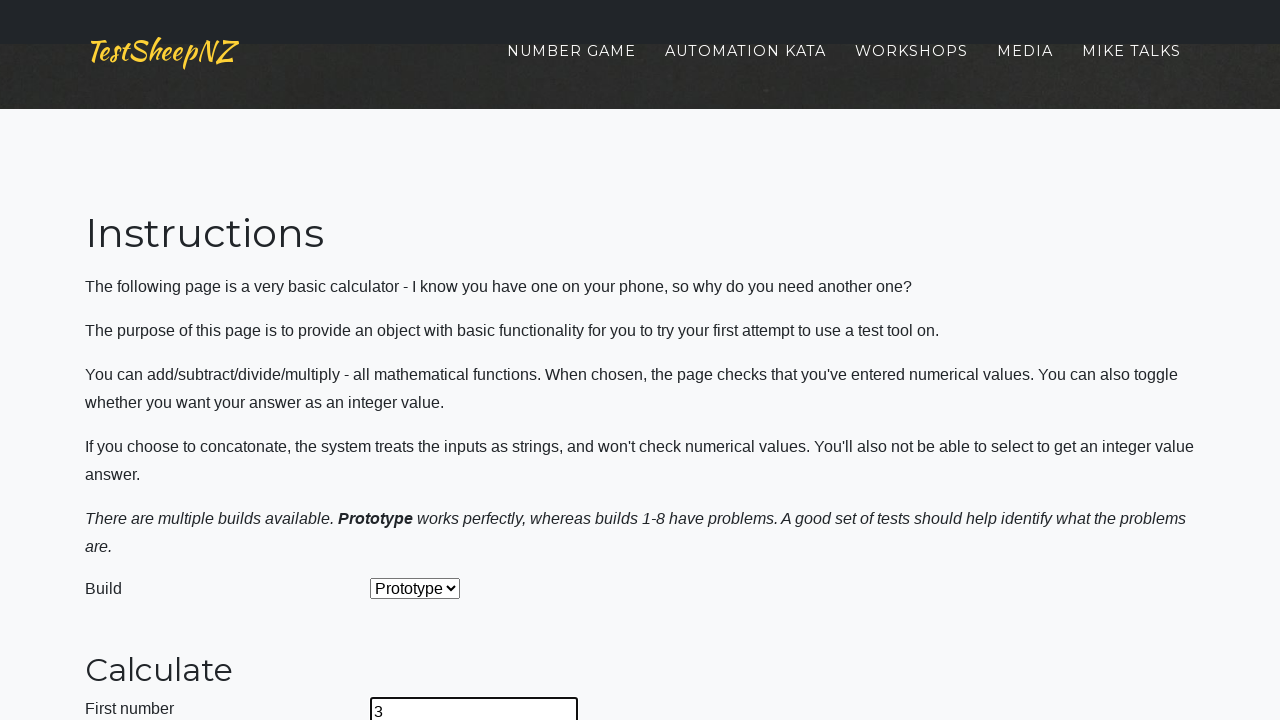

Filled second number field with 4 on #number2Field
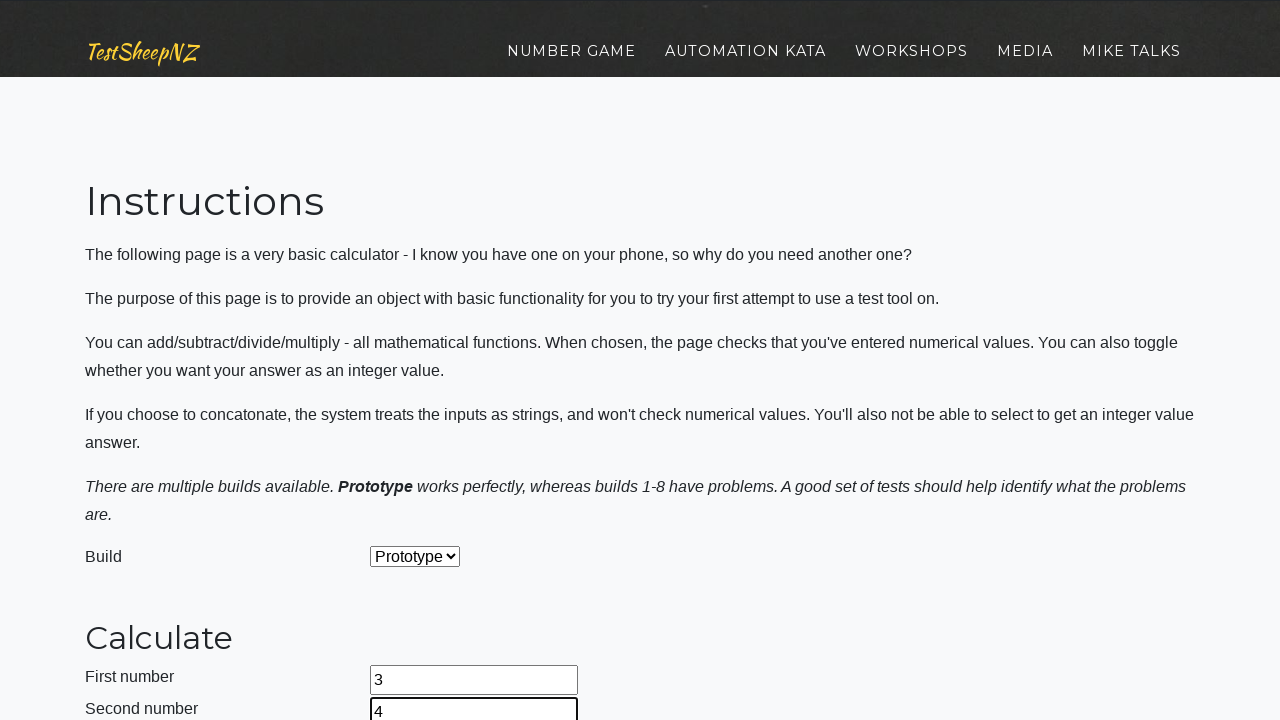

Selected Add operation on #selectOperationDropdown
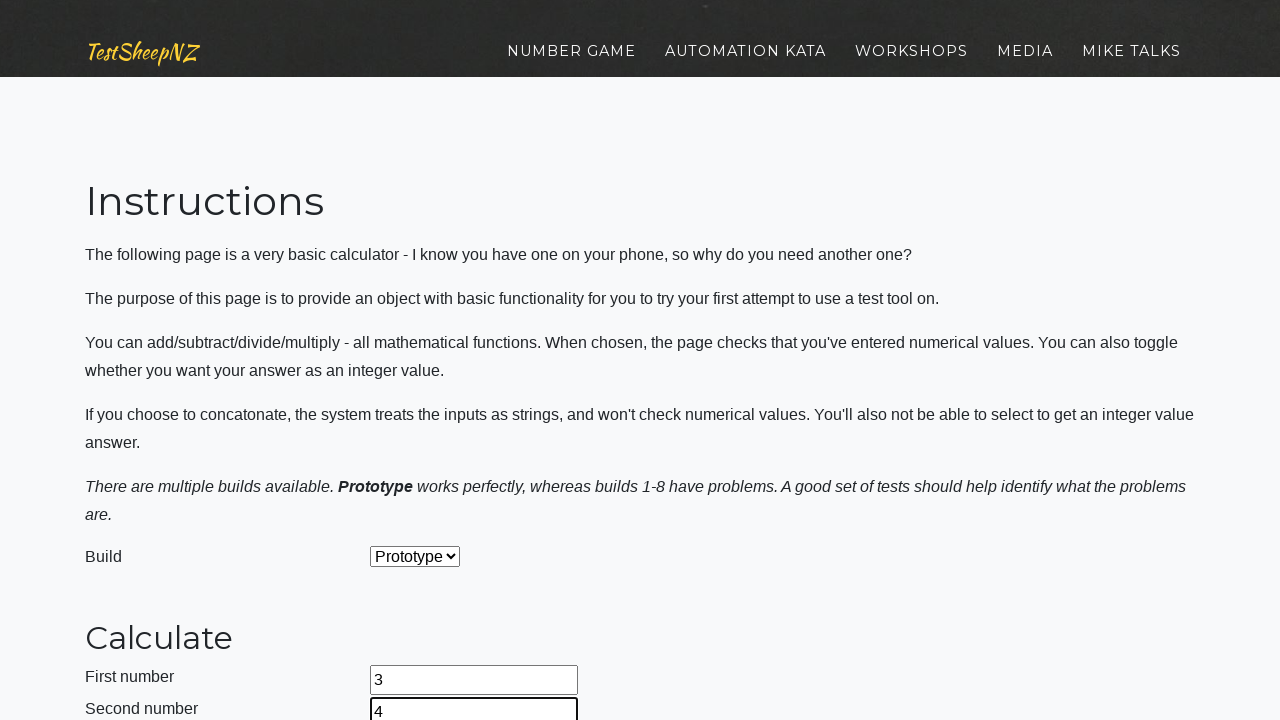

Clicked calculate button at (422, 361) on #calculateButton
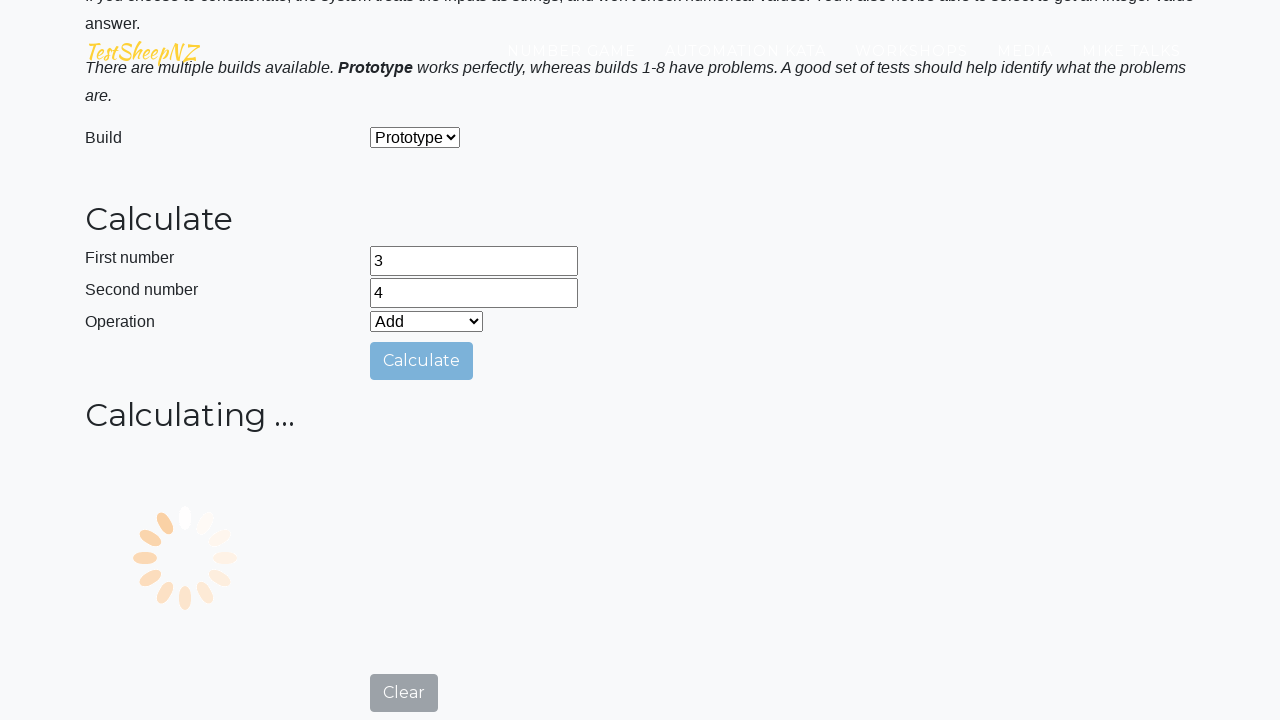

Answer field appeared
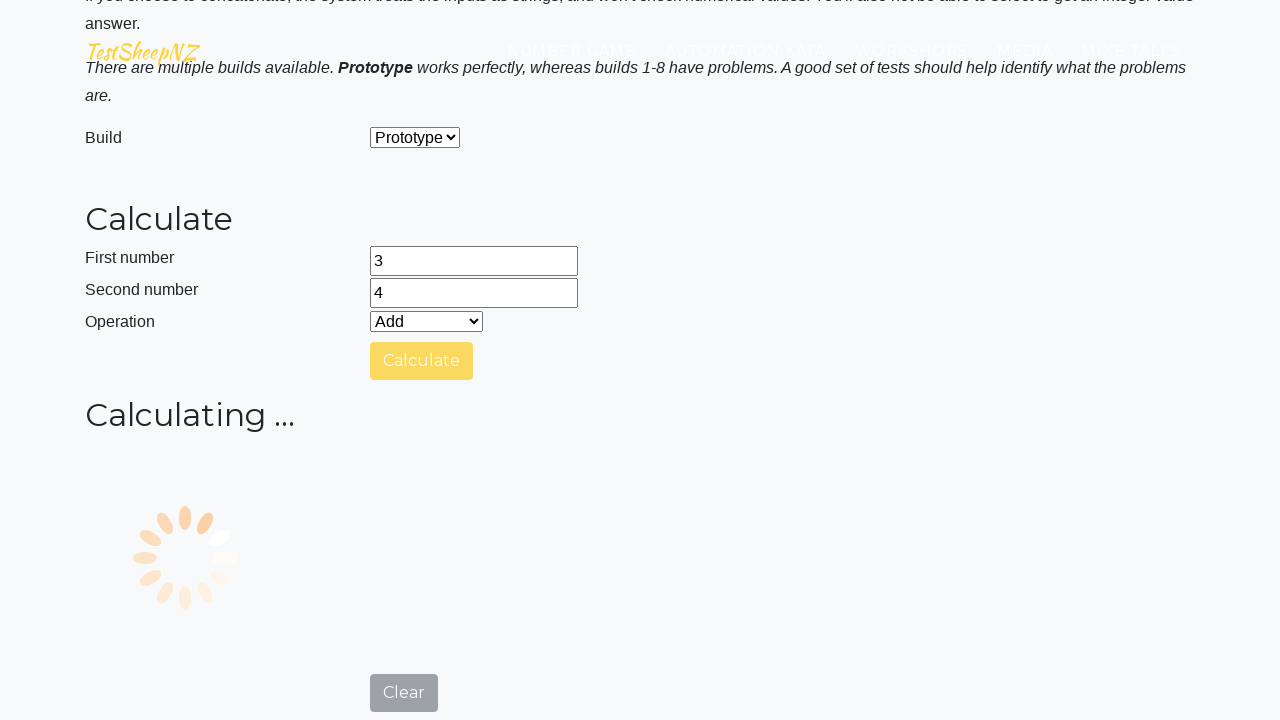

Retrieved answer from field: 7
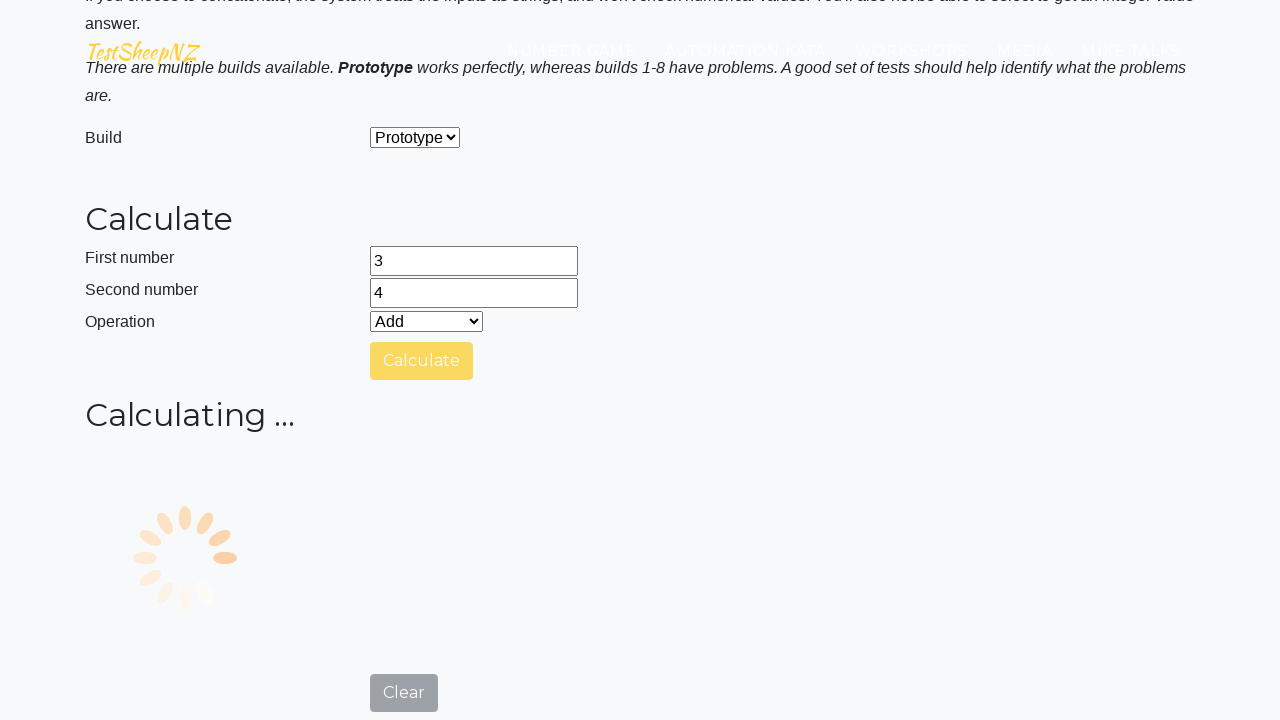

Verified Add calculation: 3 and 4 equals 7, got 7
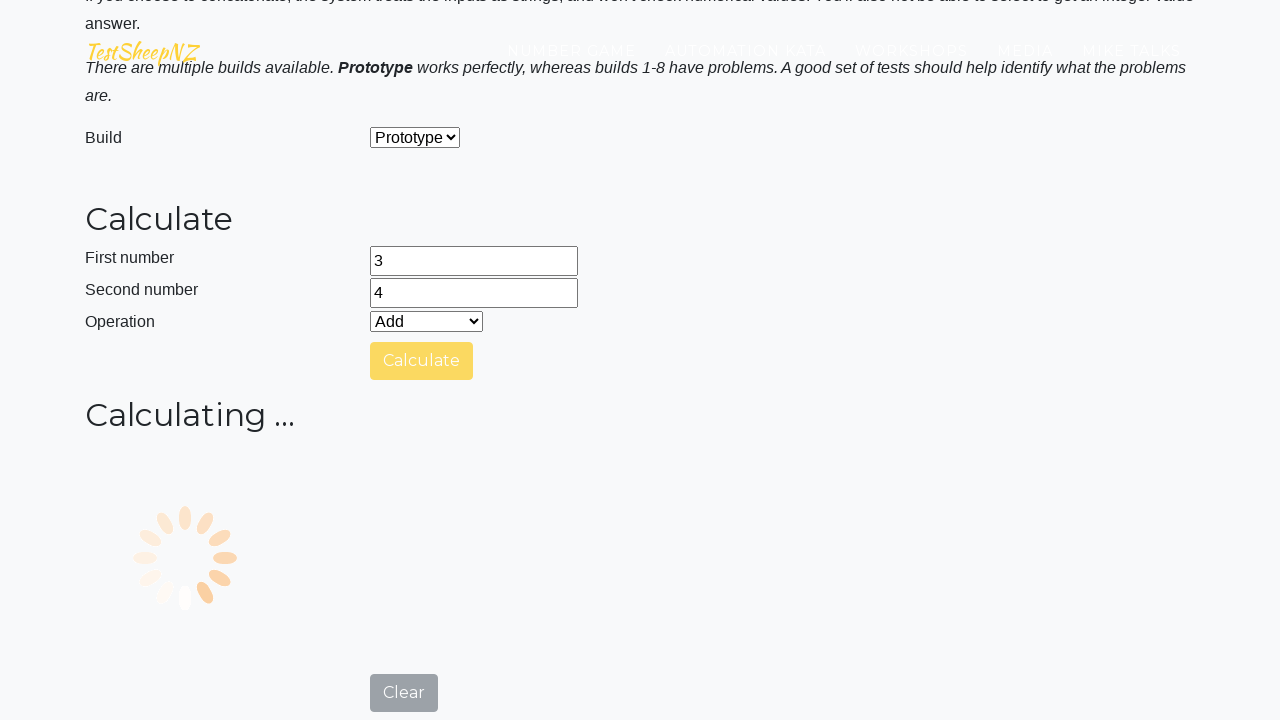

Cleared first number field on #number1Field
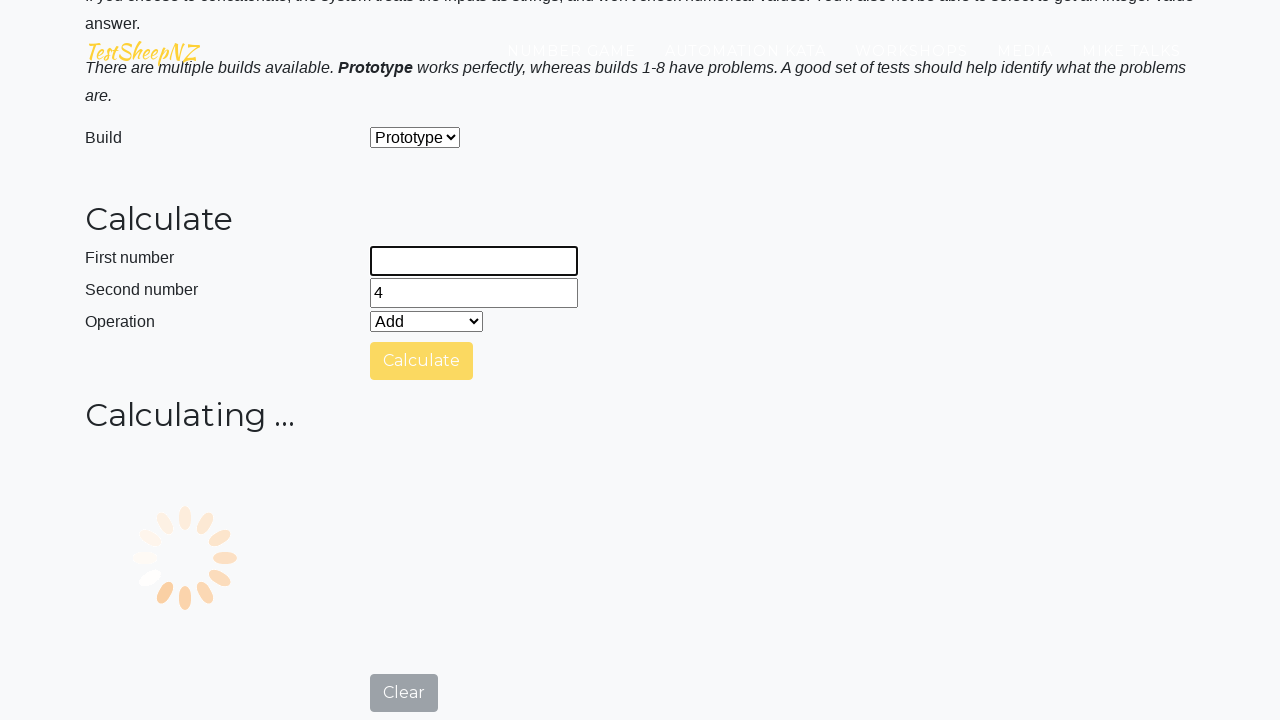

Cleared second number field on #number2Field
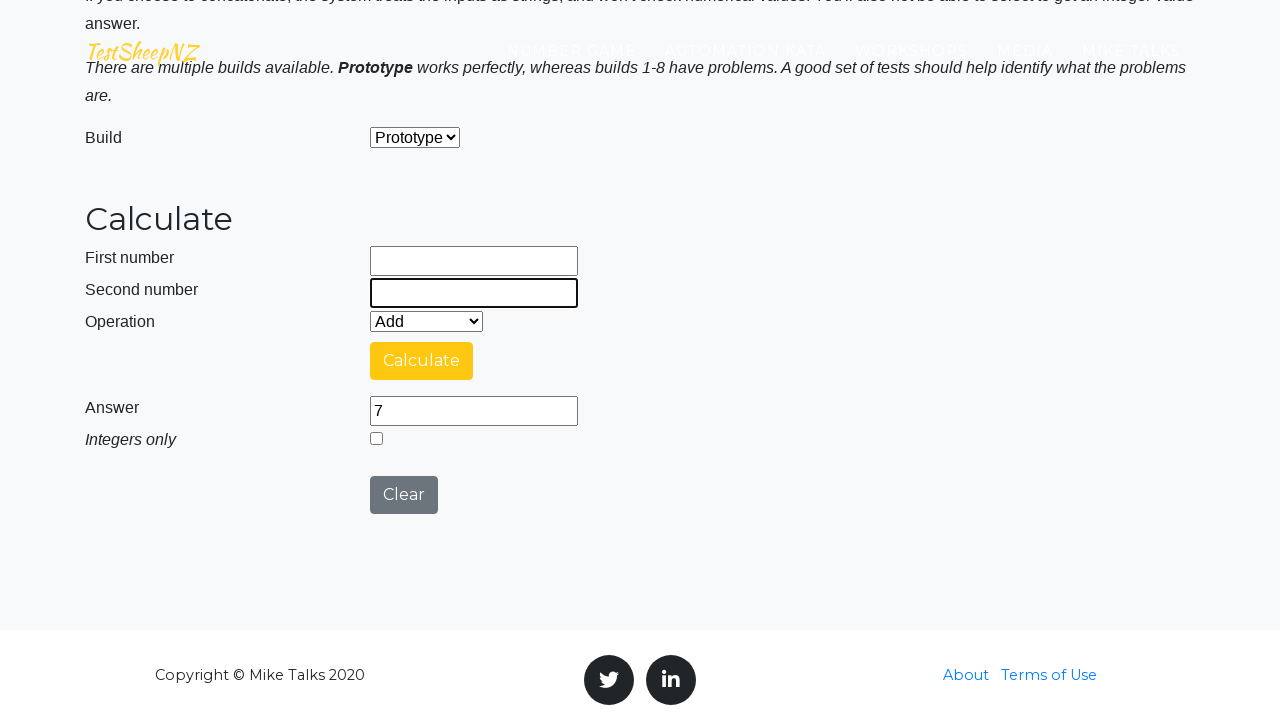

Filled first number field with 8 on #number1Field
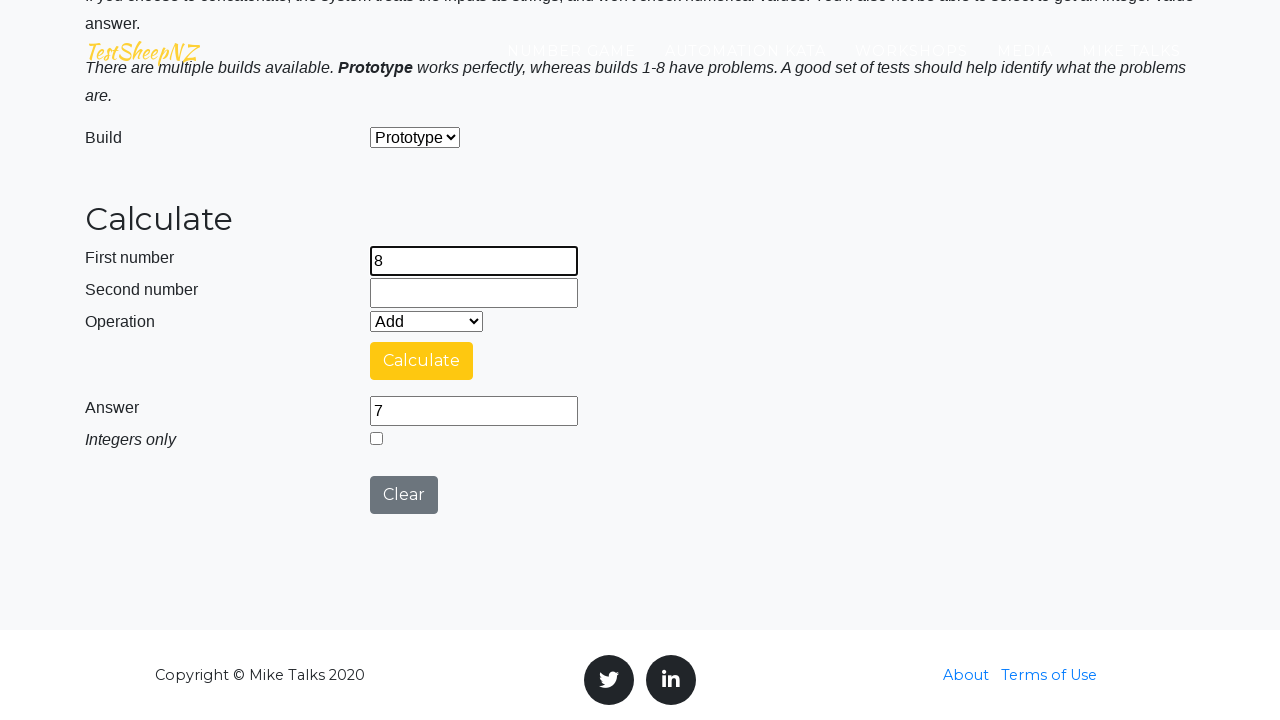

Filled second number field with 6 on #number2Field
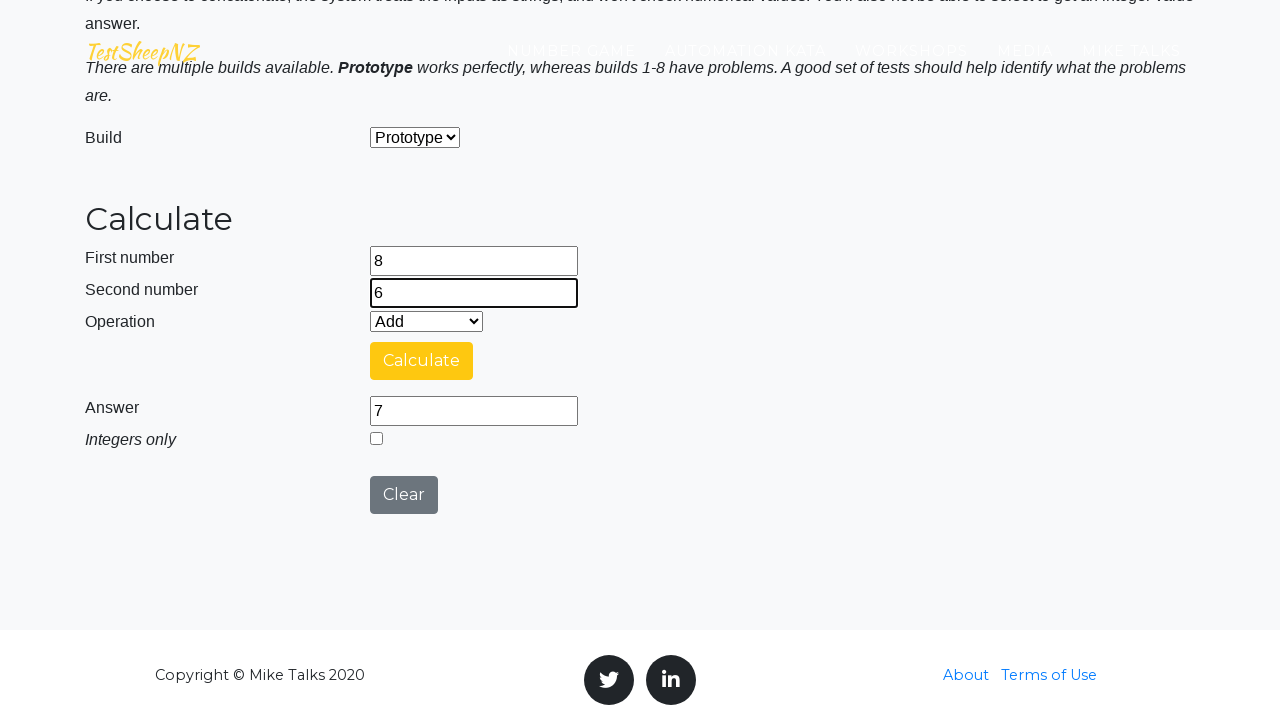

Selected Add operation on #selectOperationDropdown
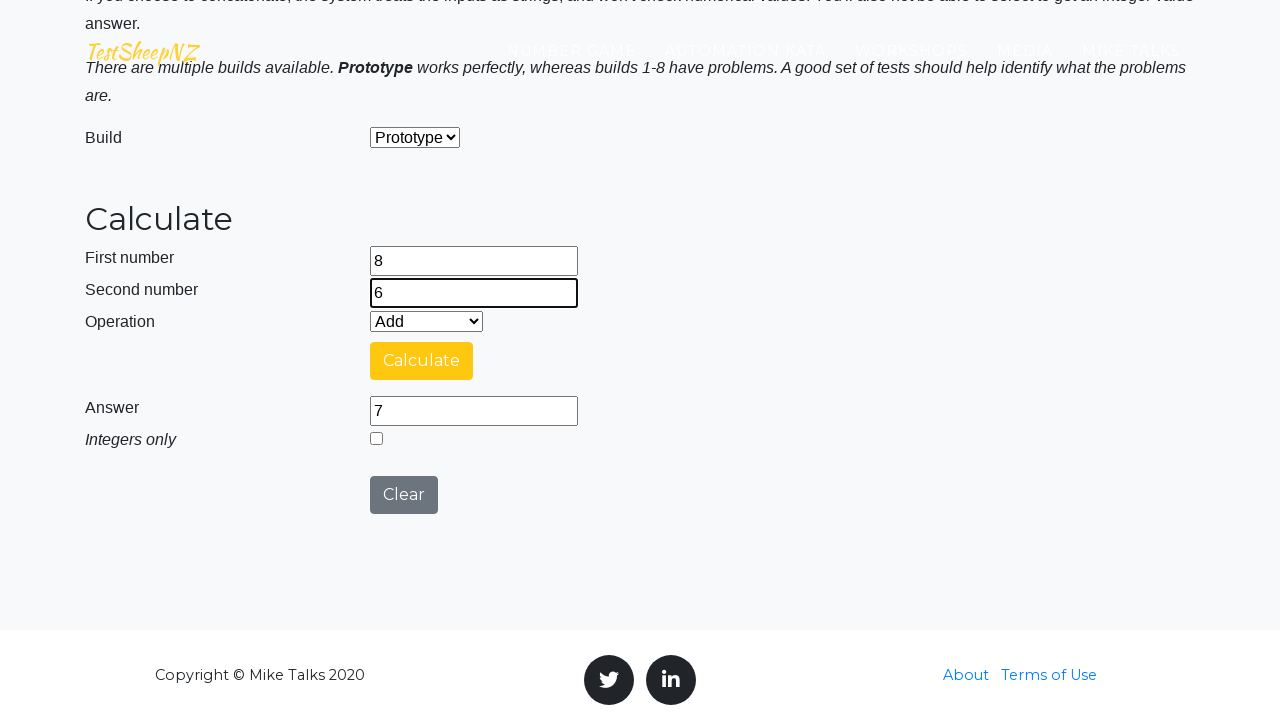

Clicked calculate button at (422, 361) on #calculateButton
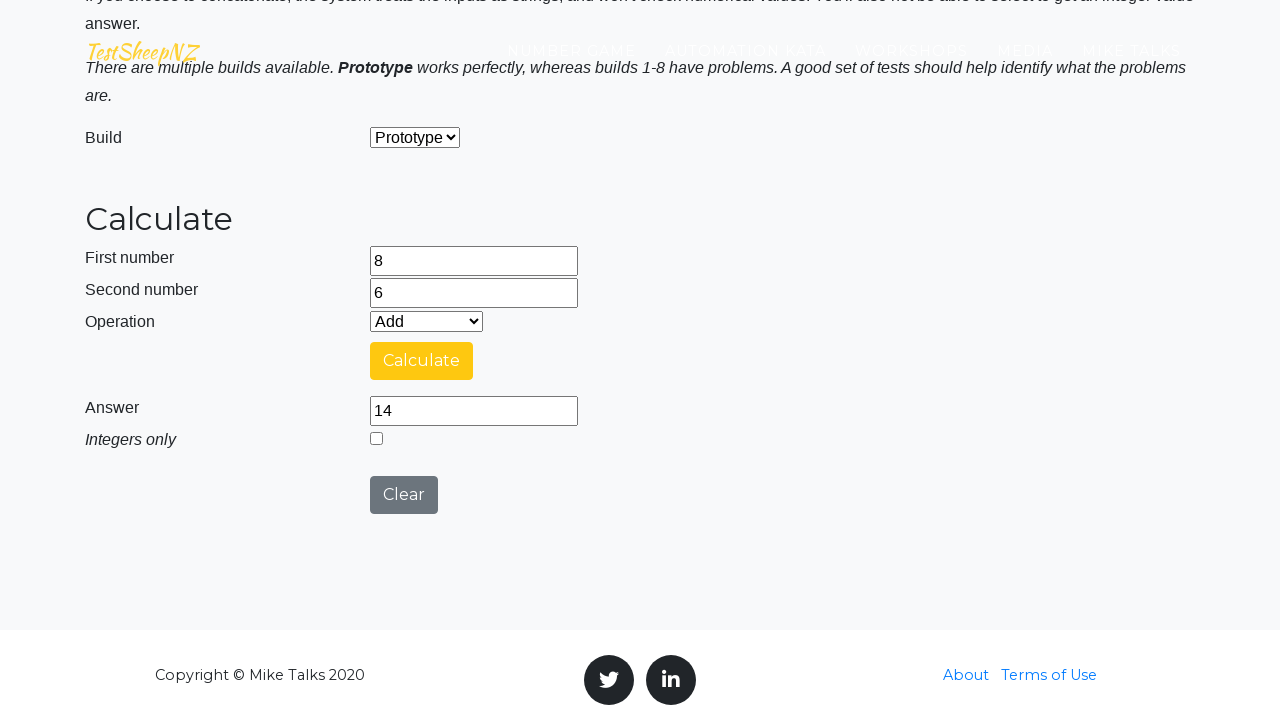

Answer field appeared
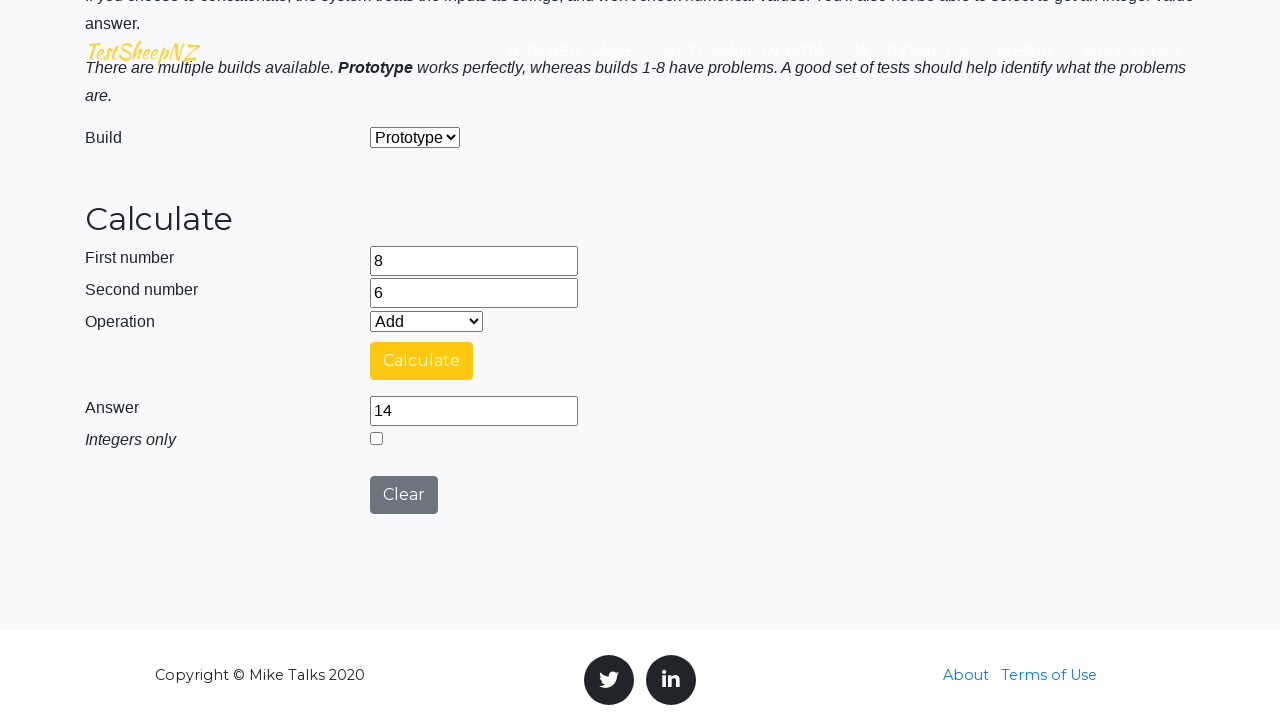

Retrieved answer from field: 14
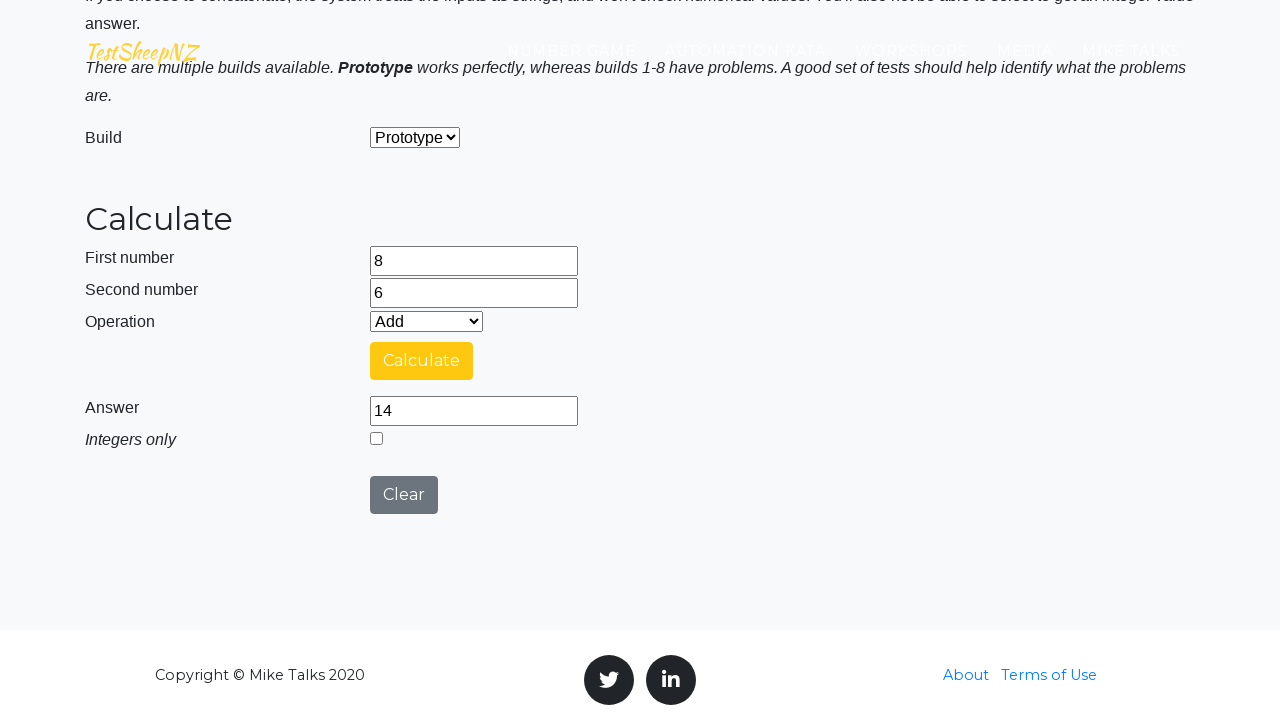

Verified Add calculation: 8 and 6 equals 14, got 14
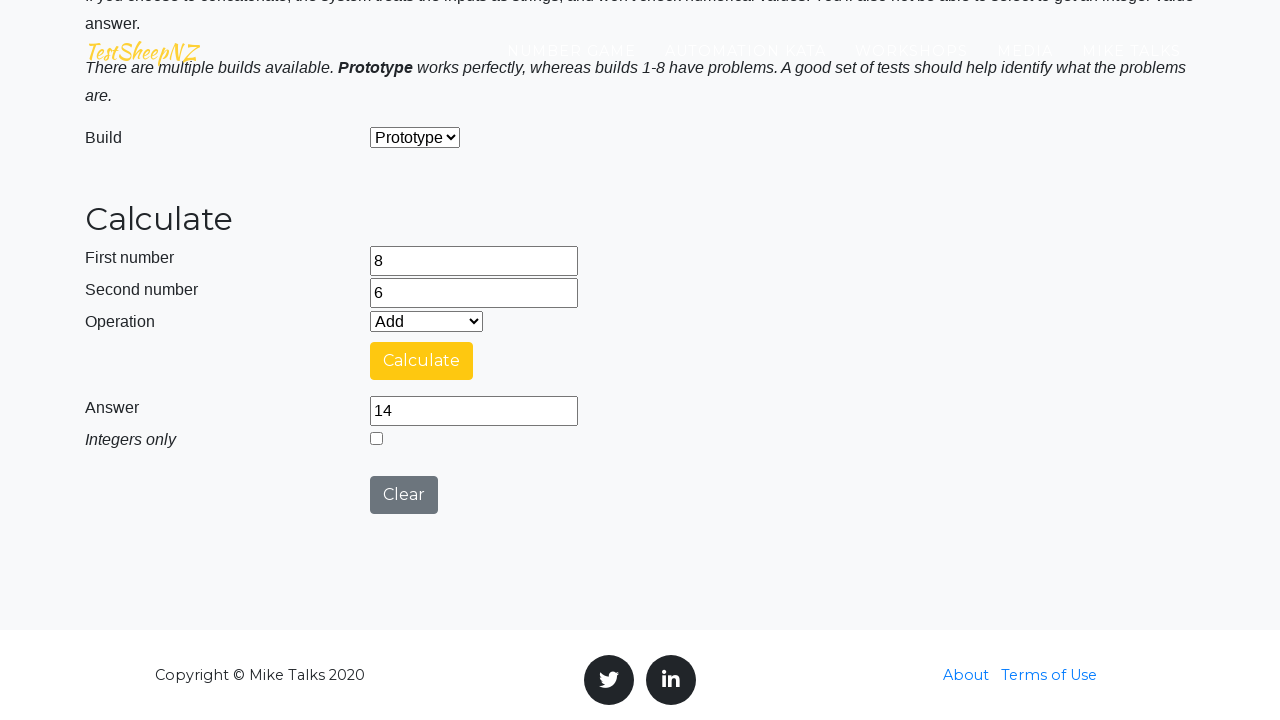

Cleared first number field on #number1Field
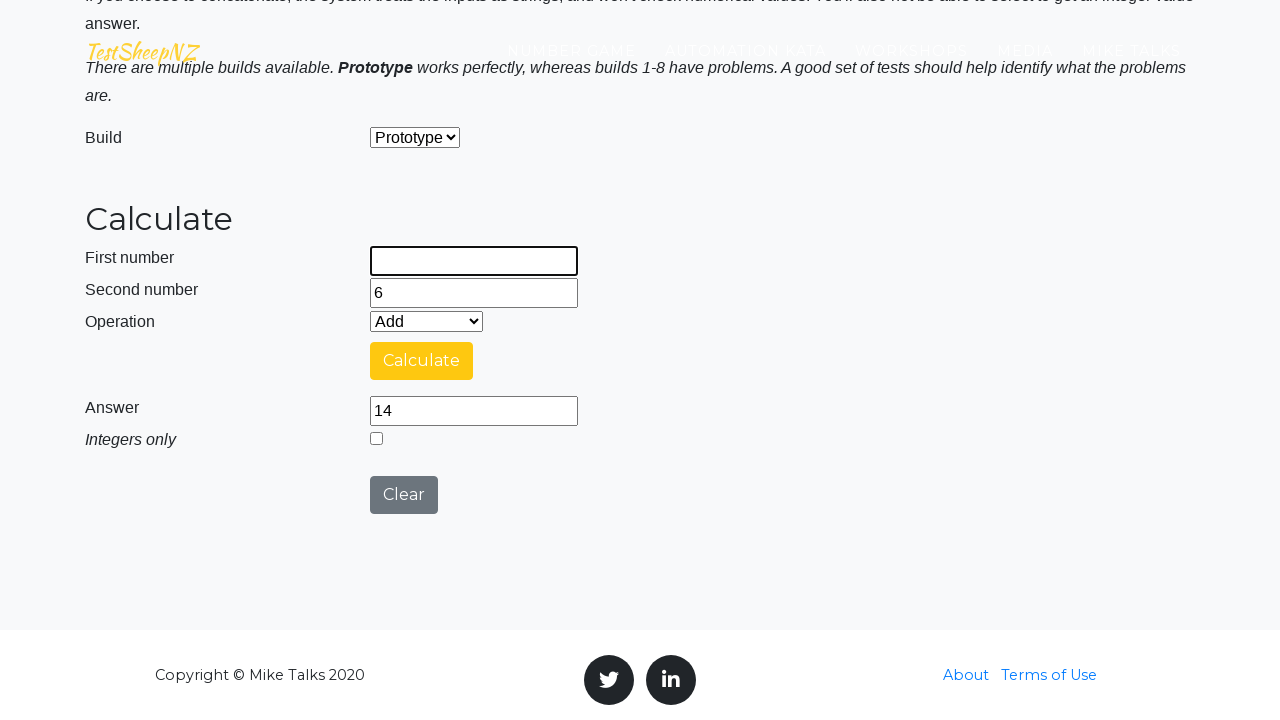

Cleared second number field on #number2Field
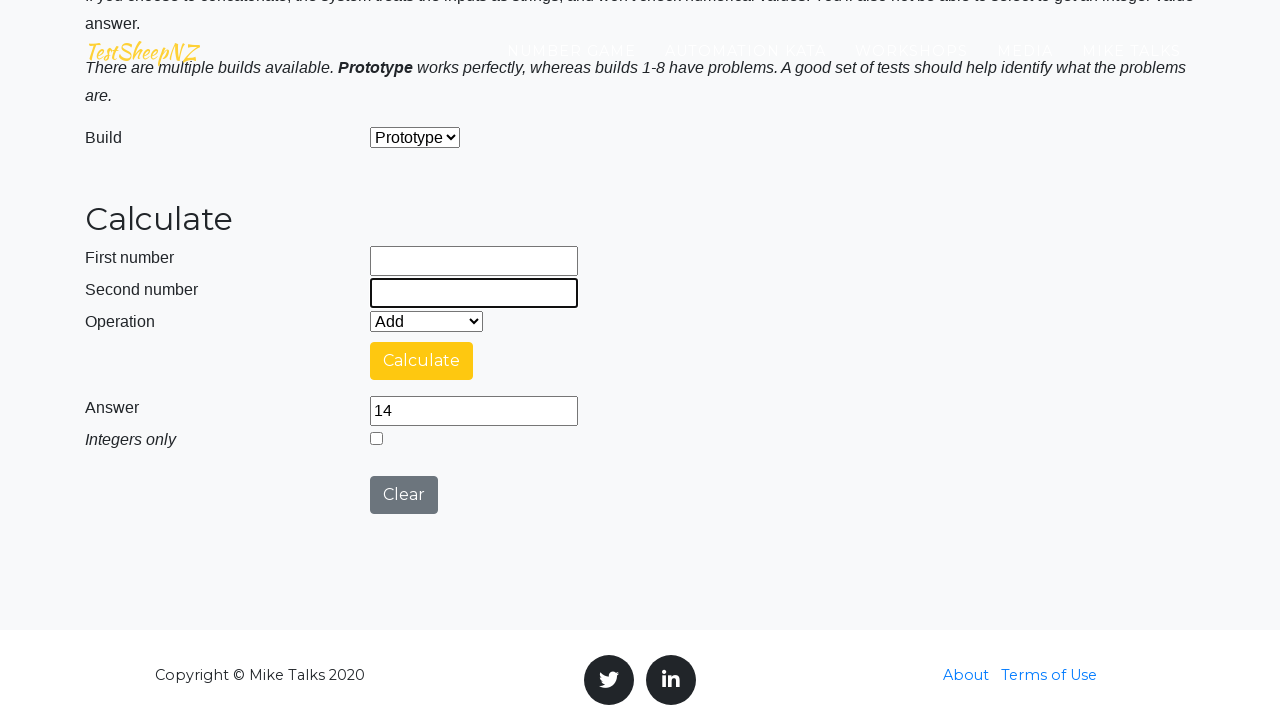

Filled first number field with 4 on #number1Field
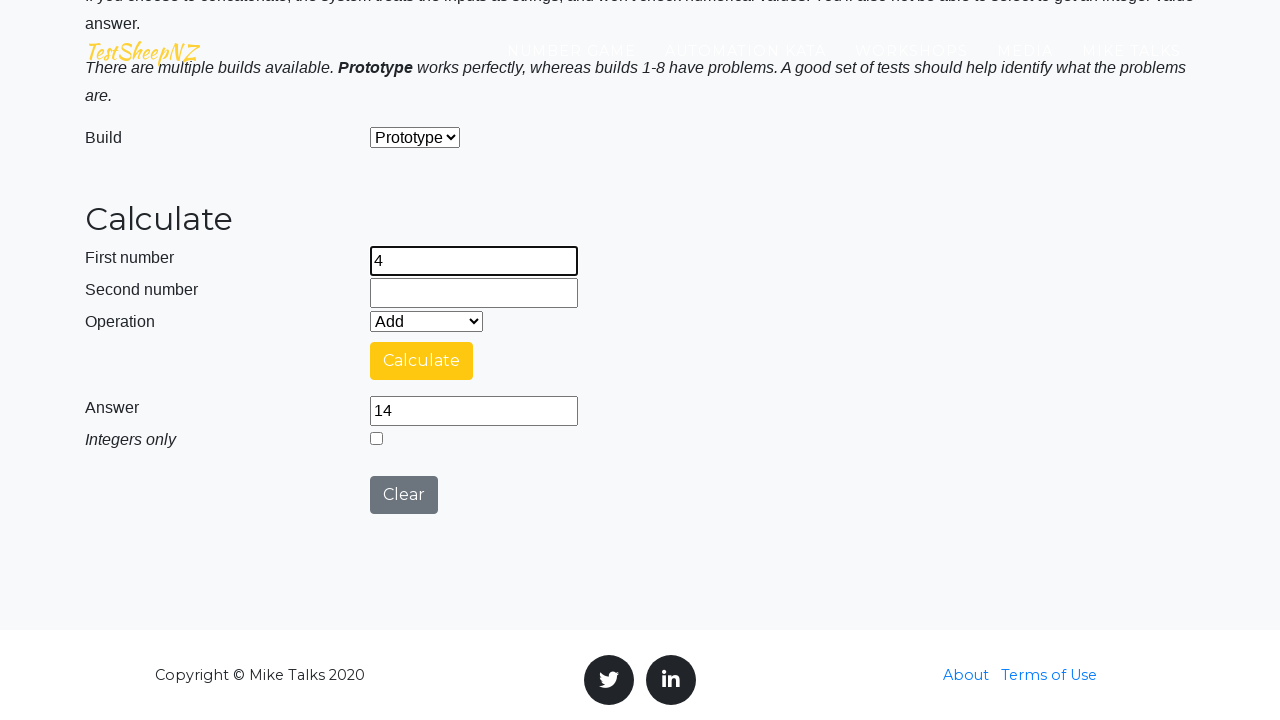

Filled second number field with 3 on #number2Field
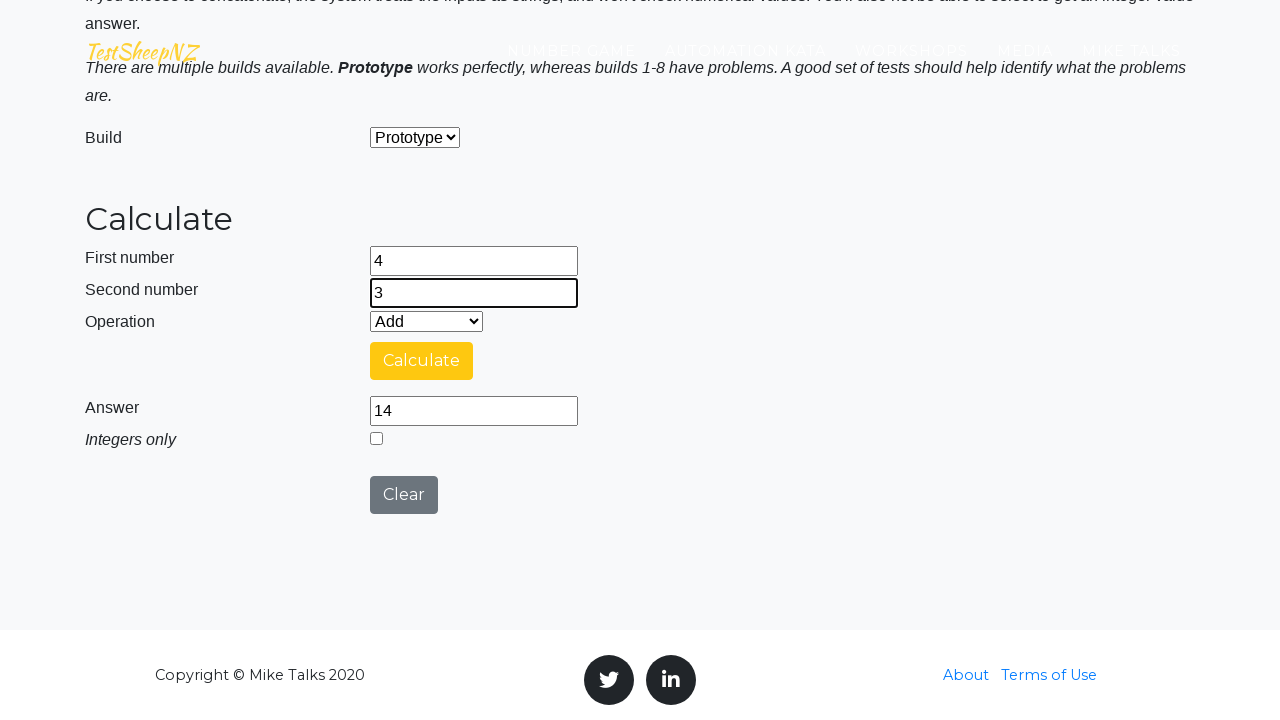

Selected Add operation on #selectOperationDropdown
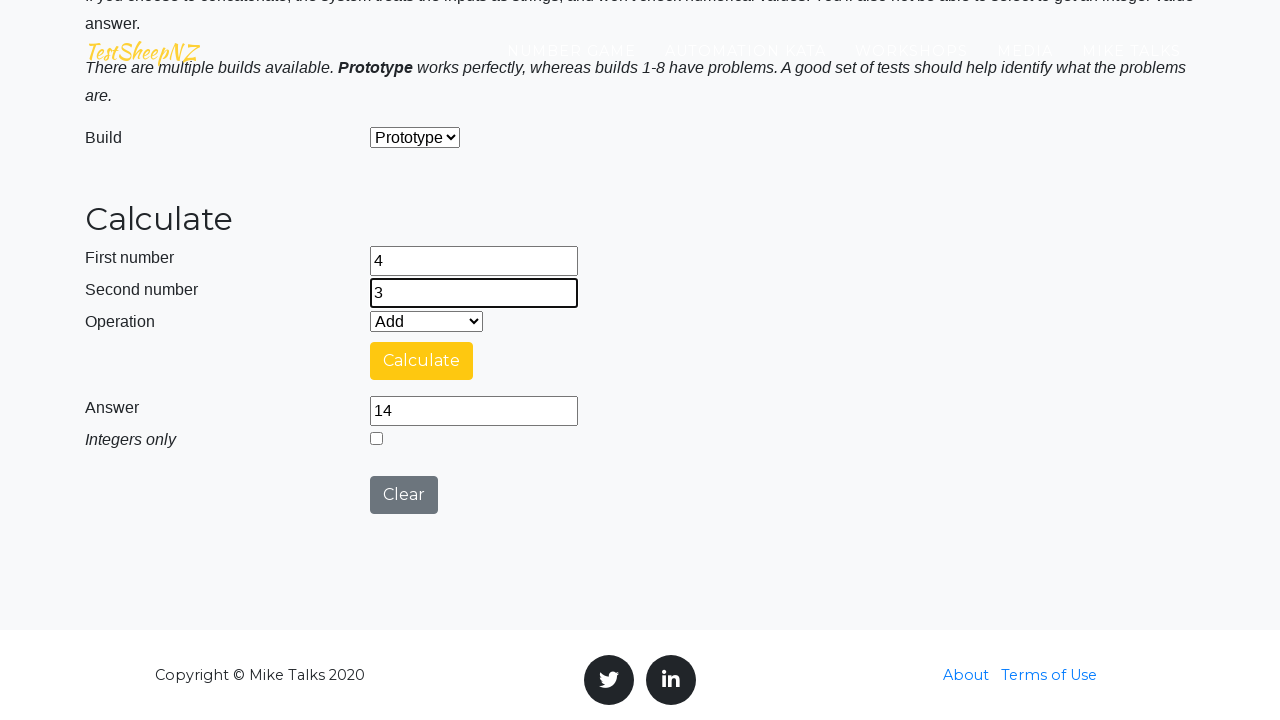

Clicked calculate button at (422, 361) on #calculateButton
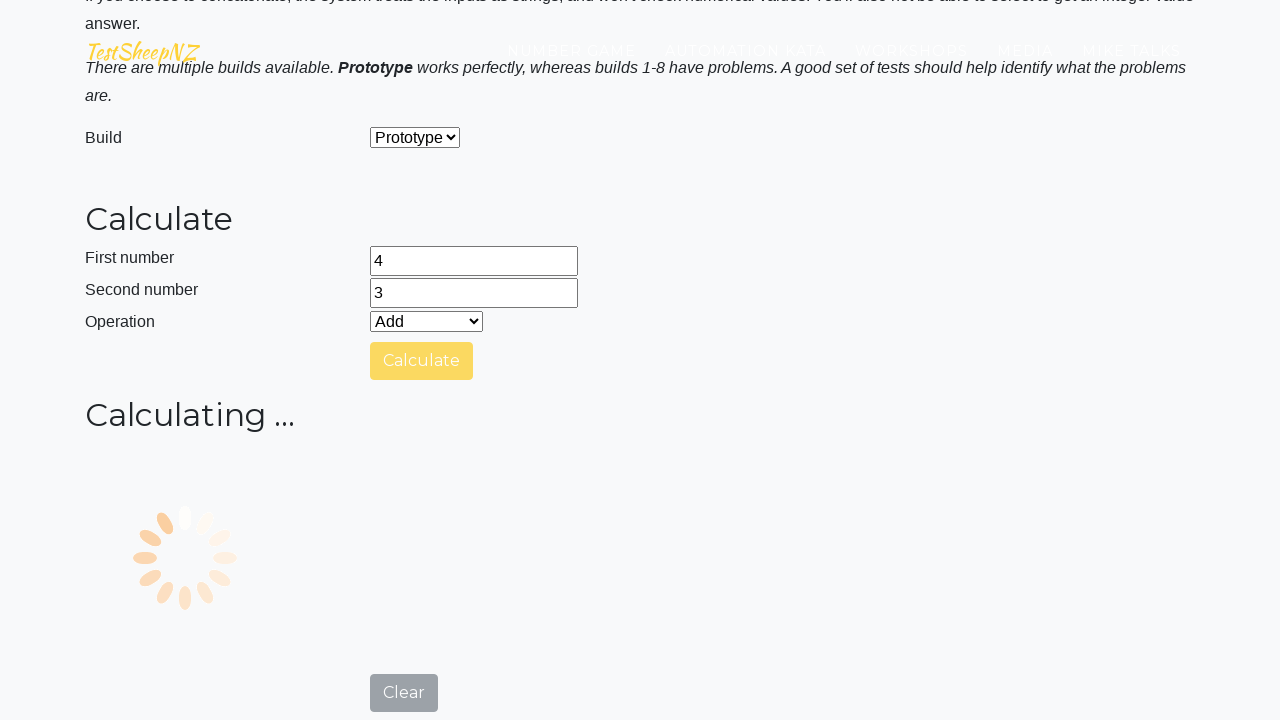

Answer field appeared
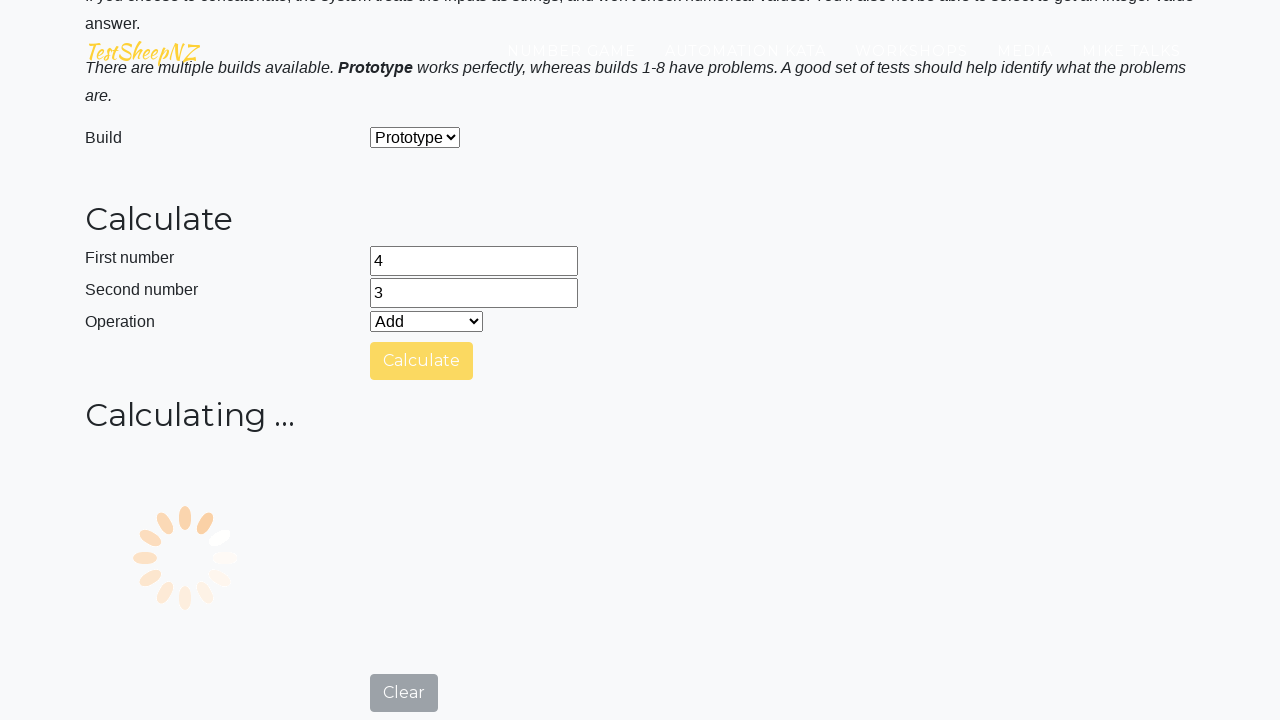

Retrieved answer from field: 7
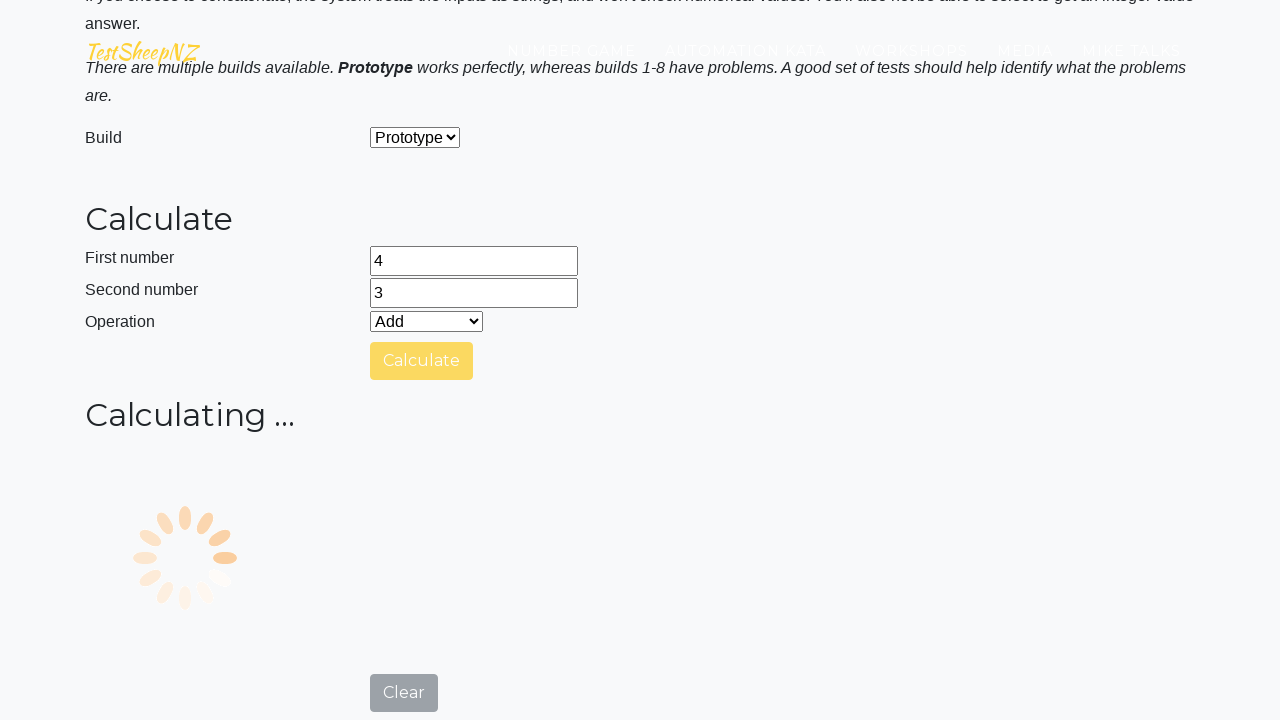

Verified Add calculation: 4 and 3 equals 7, got 7
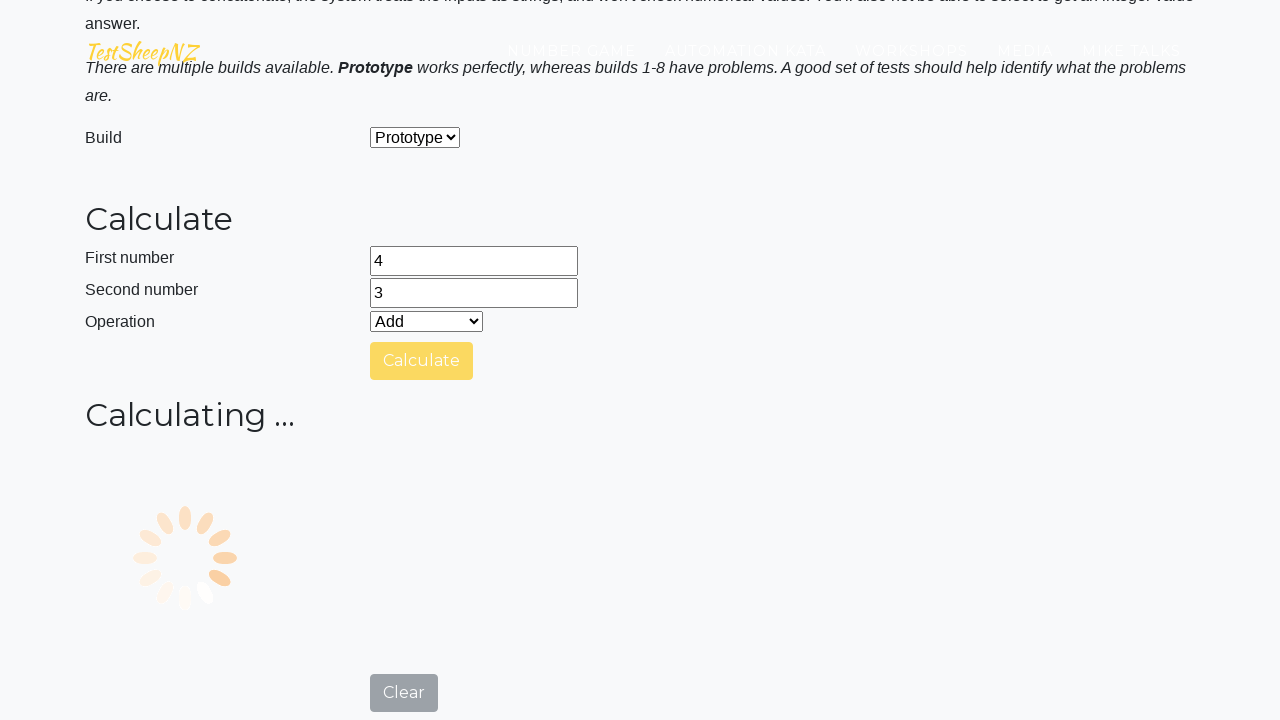

Cleared first number field on #number1Field
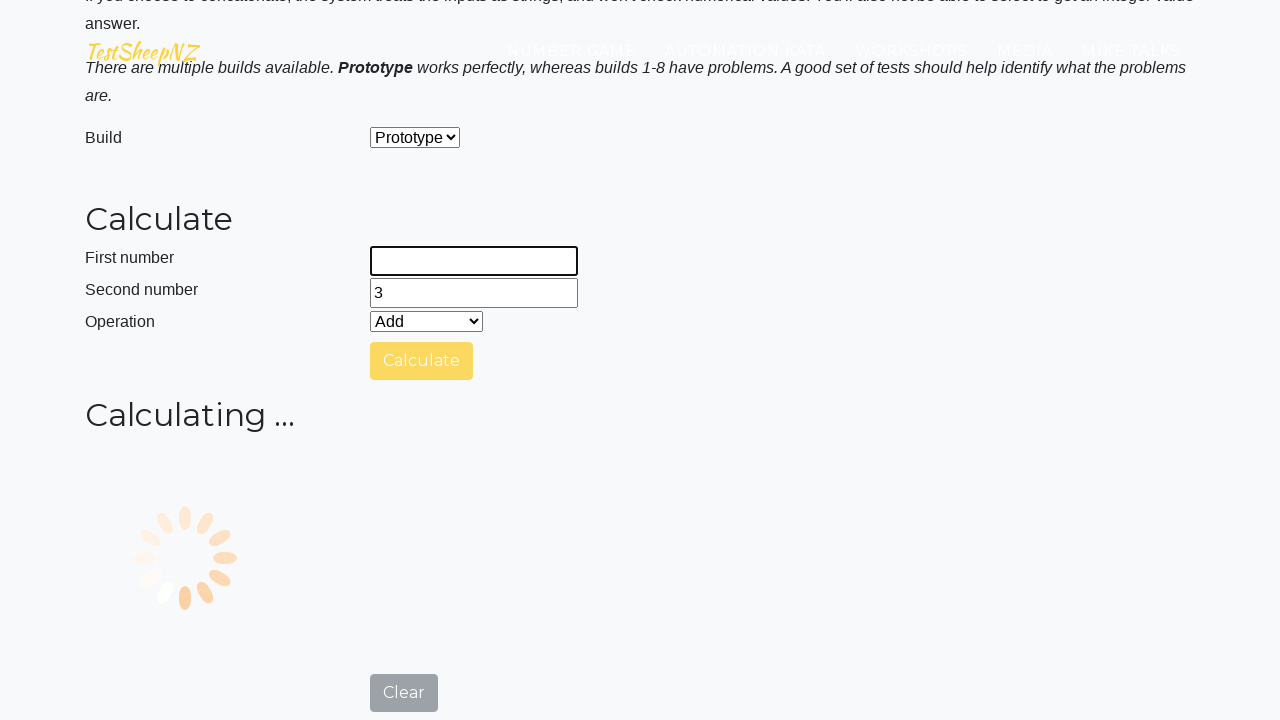

Cleared second number field on #number2Field
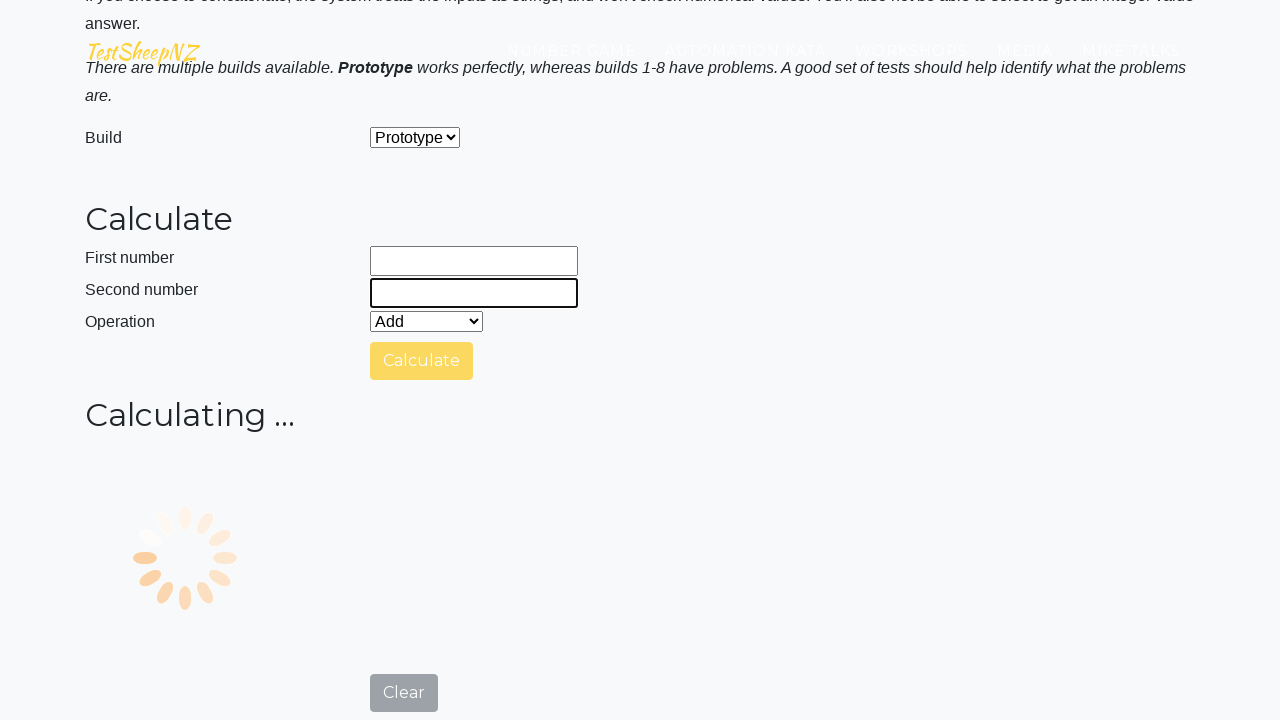

Filled first number field with 5 on #number1Field
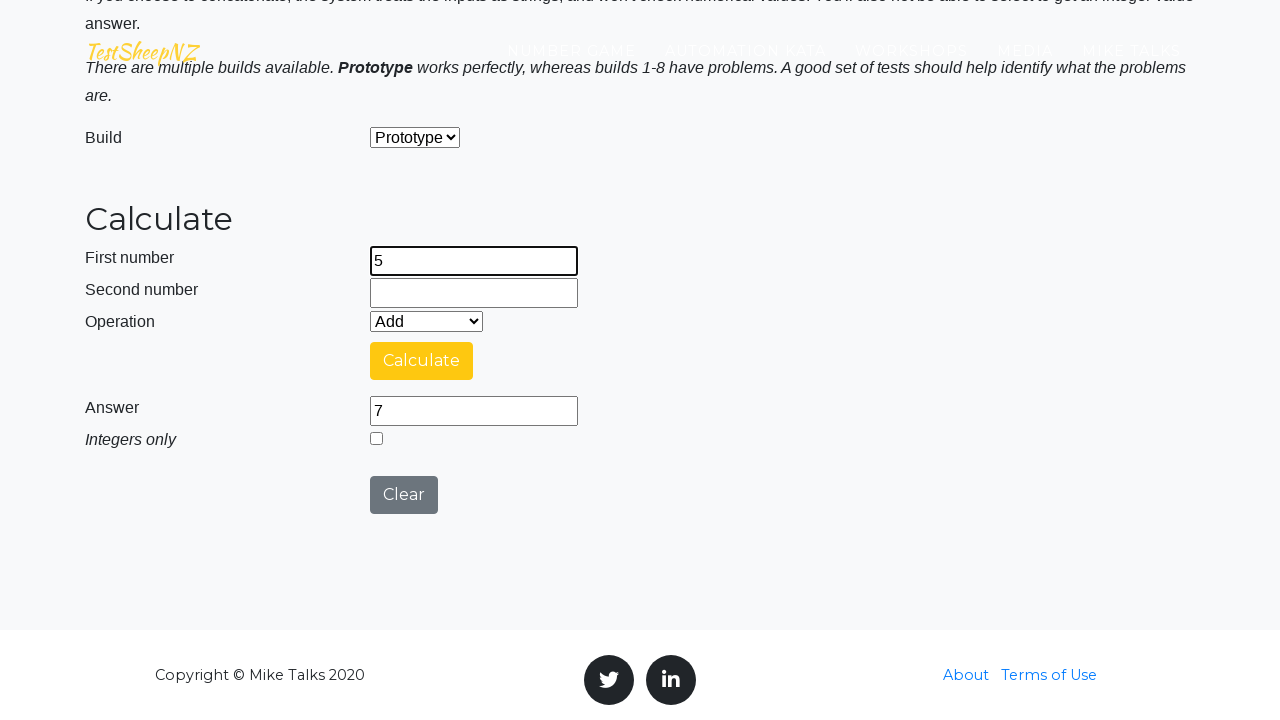

Filled second number field with 4 on #number2Field
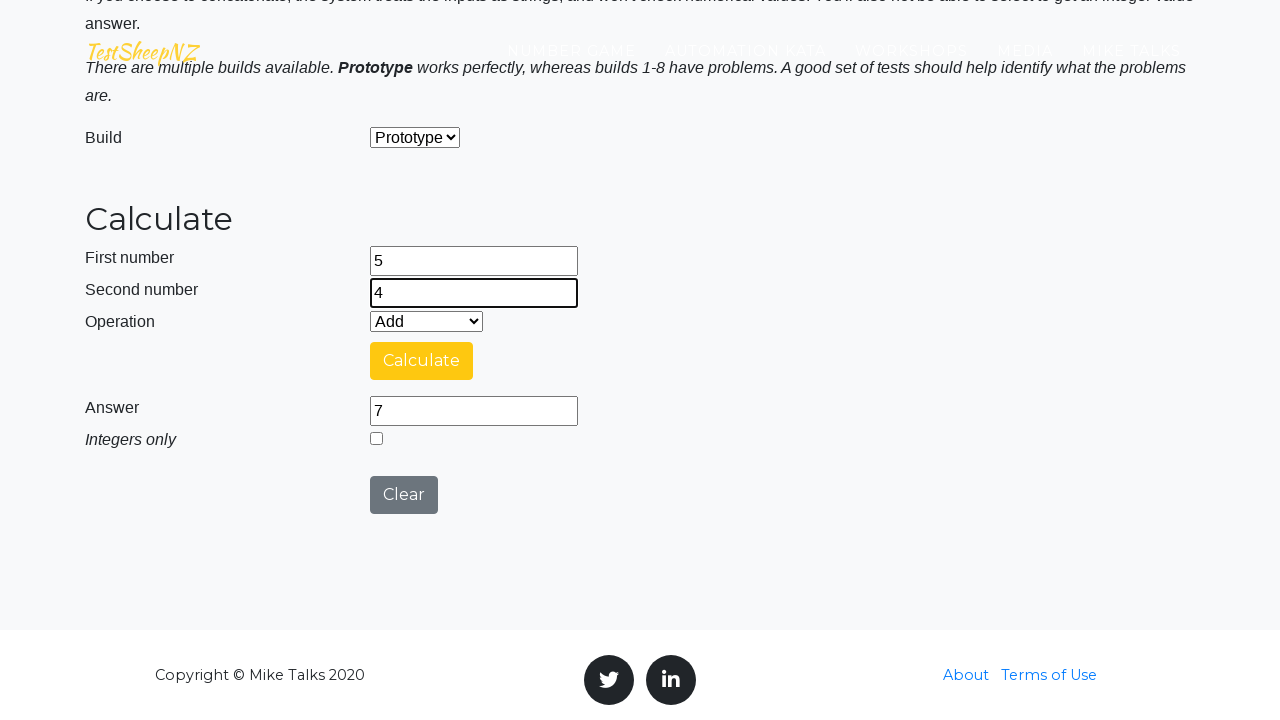

Selected Add operation on #selectOperationDropdown
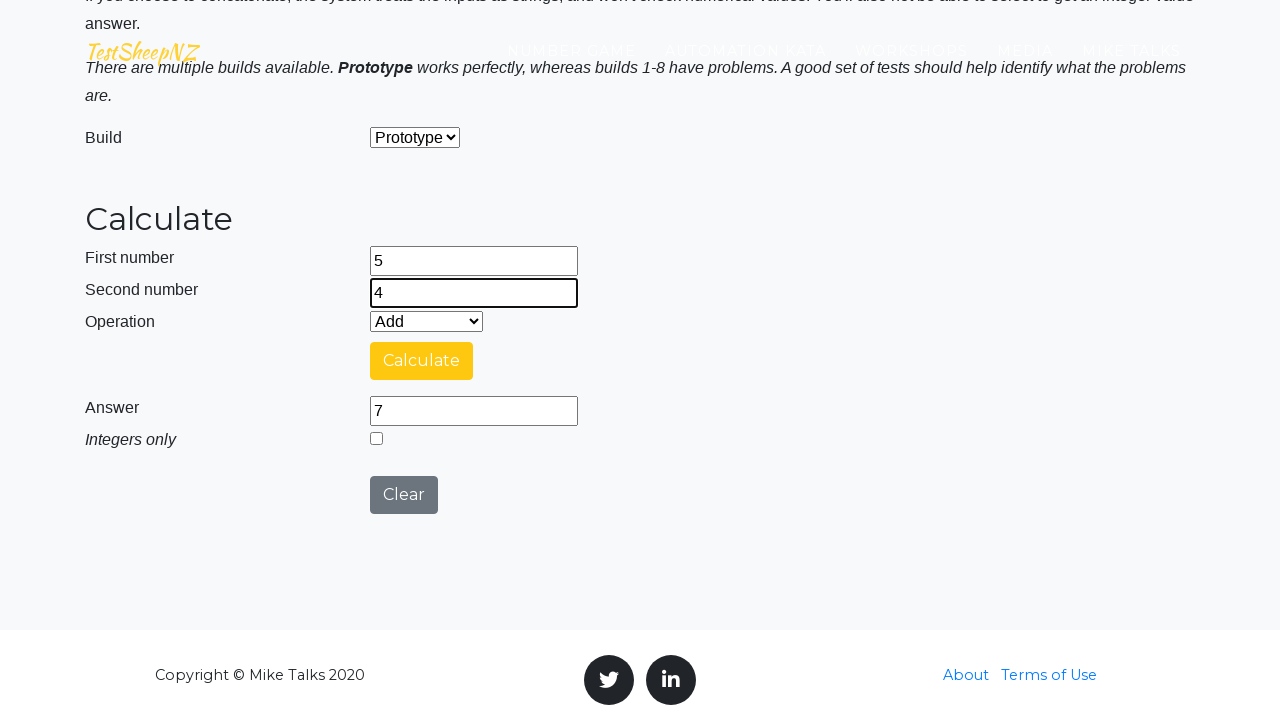

Clicked calculate button at (422, 361) on #calculateButton
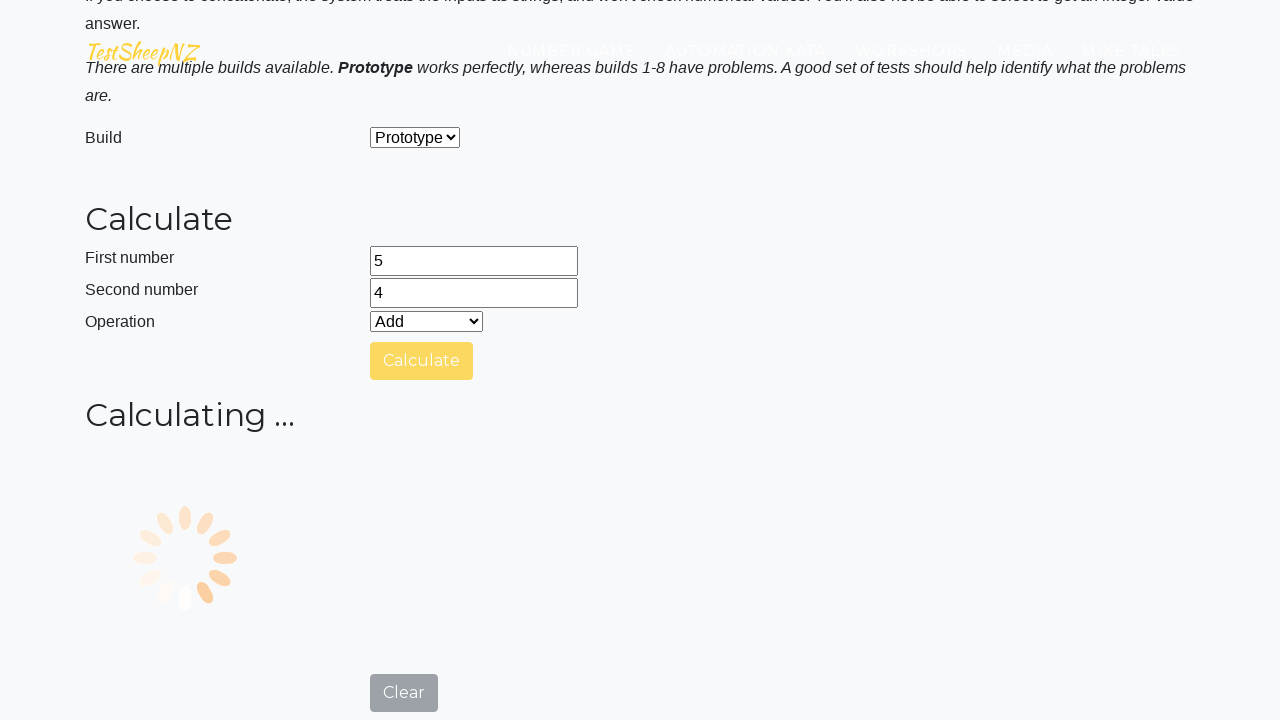

Answer field appeared
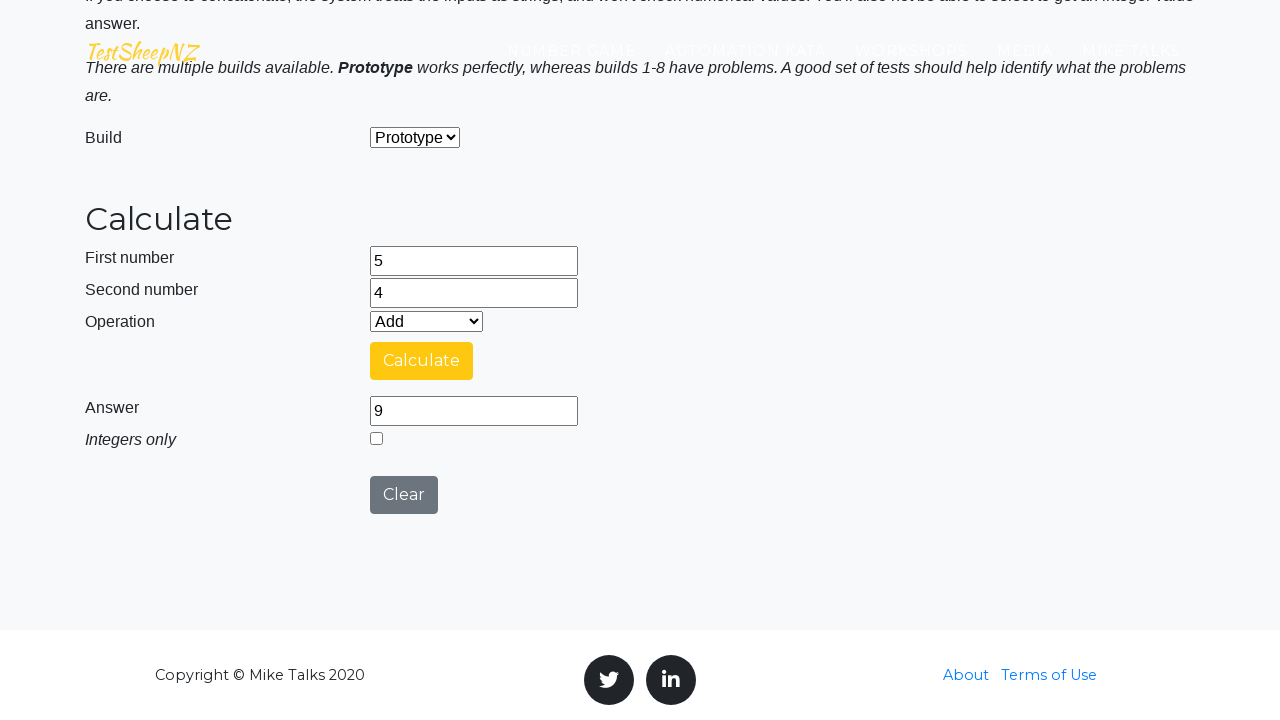

Retrieved answer from field: 9
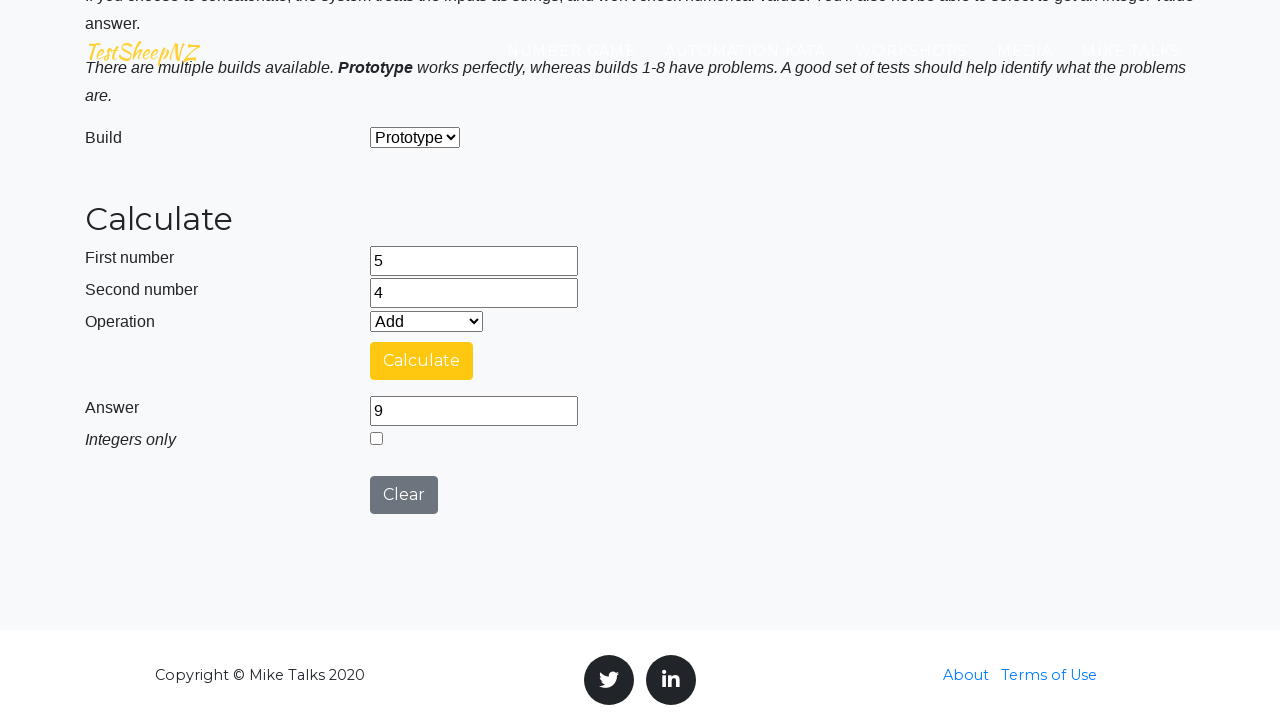

Verified Add calculation: 5 and 4 equals 9, got 9
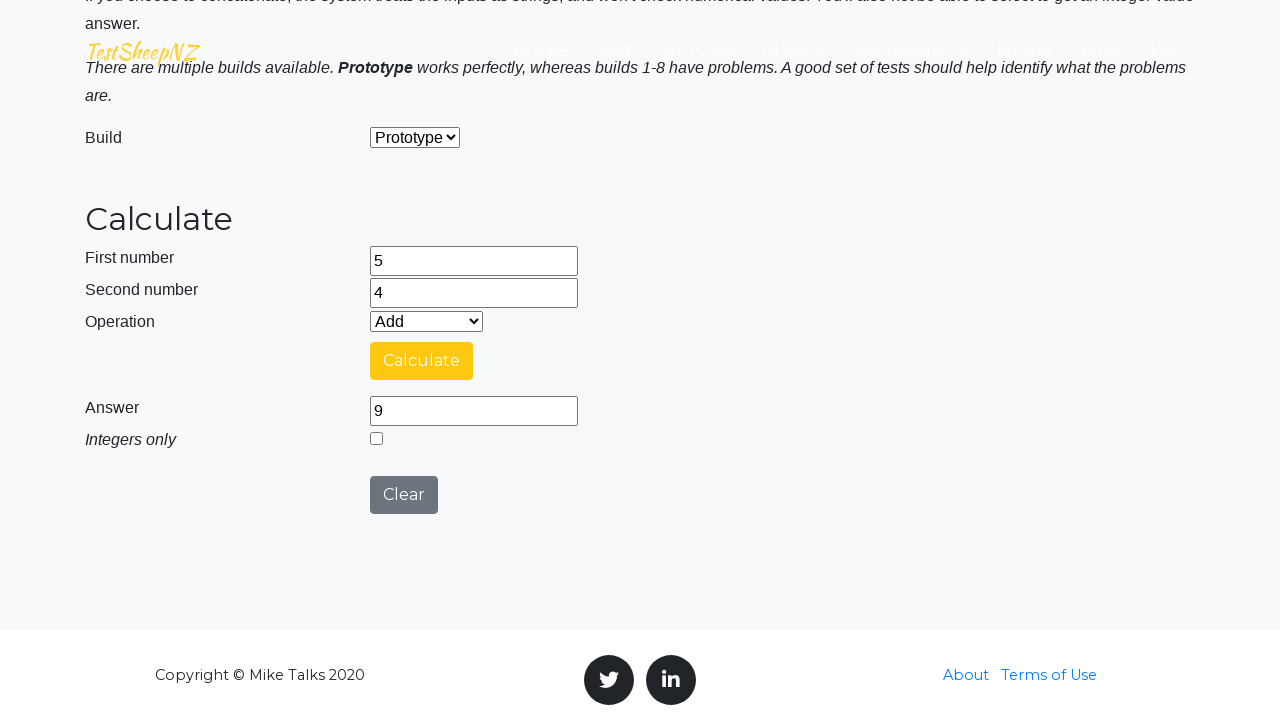

Cleared first number field on #number1Field
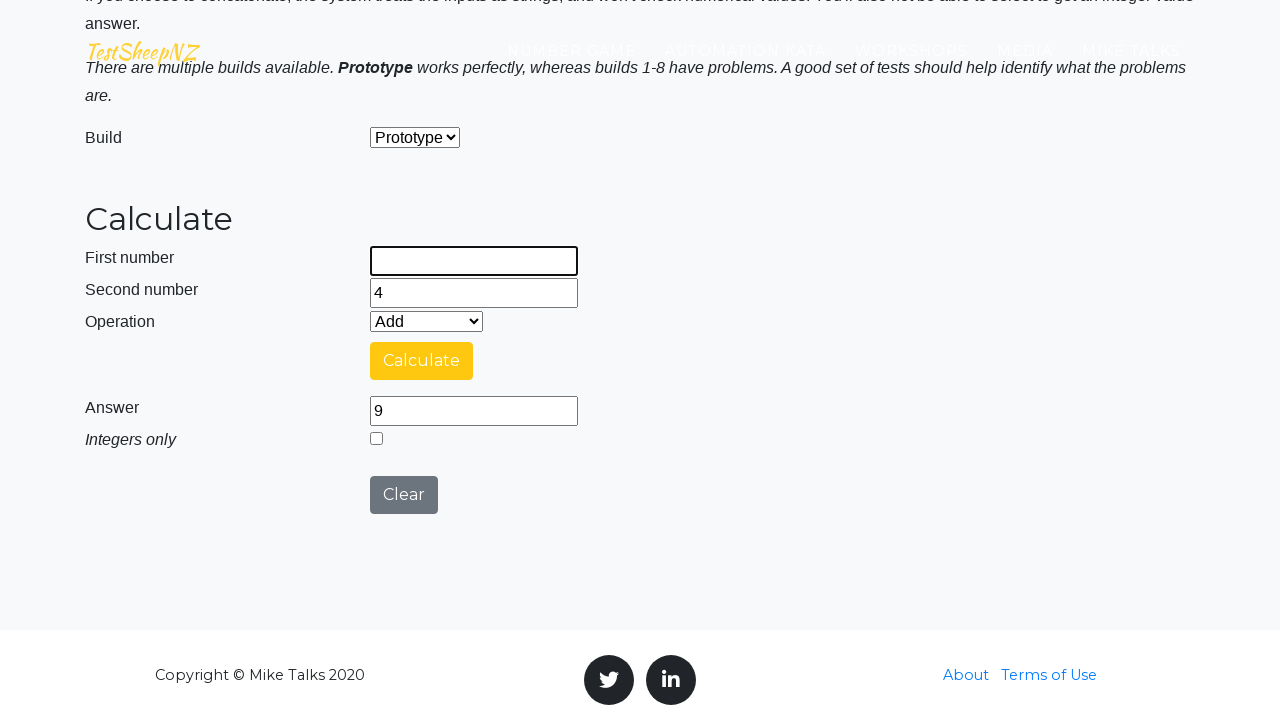

Cleared second number field on #number2Field
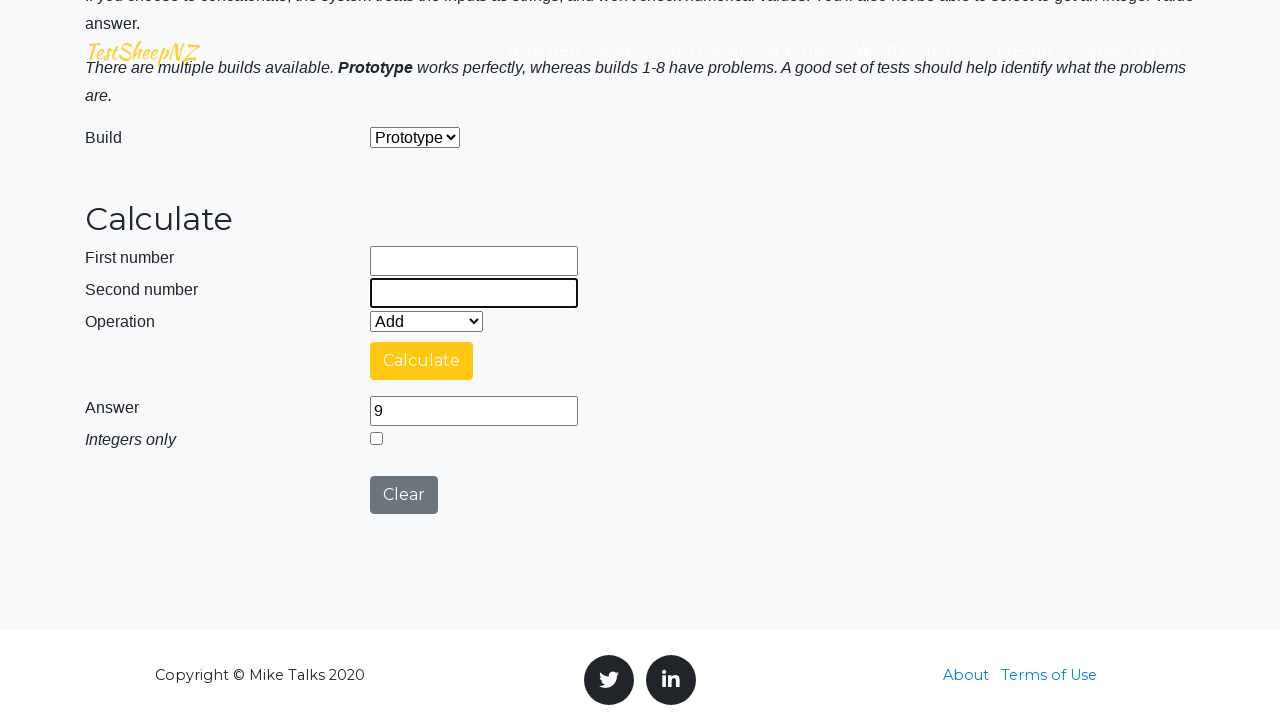

Filled first number field with 6 on #number1Field
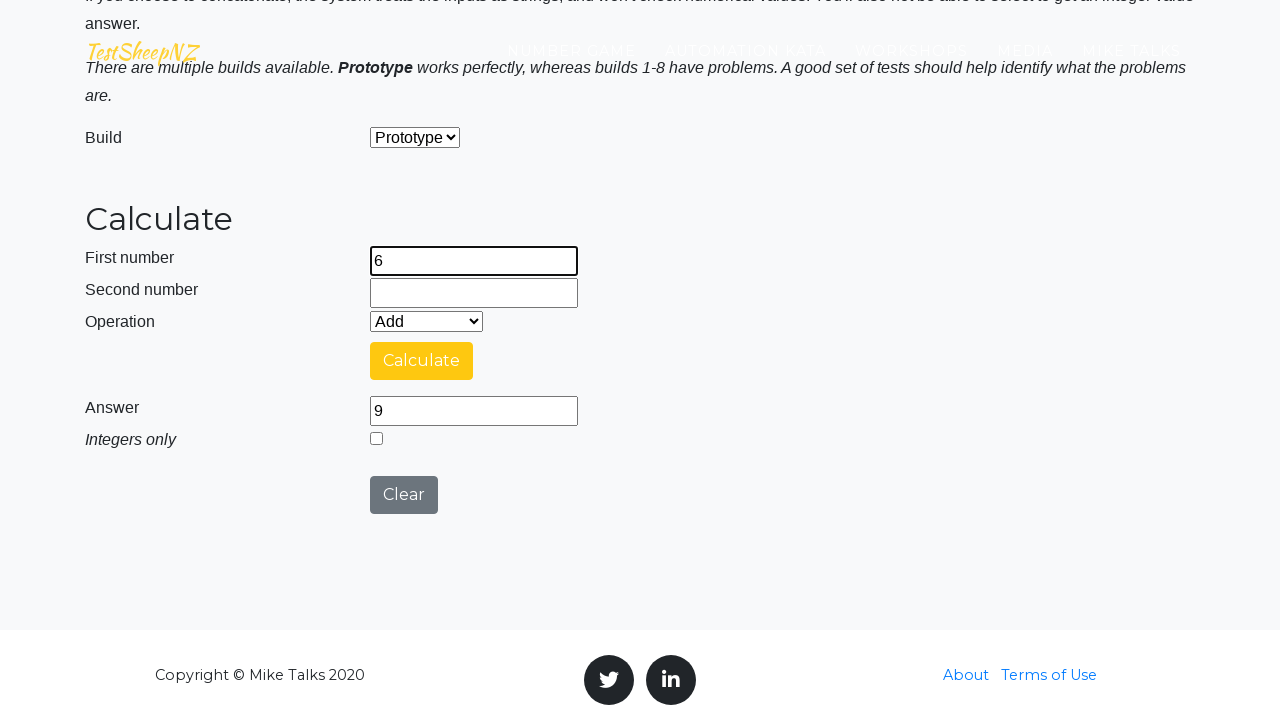

Filled second number field with 7 on #number2Field
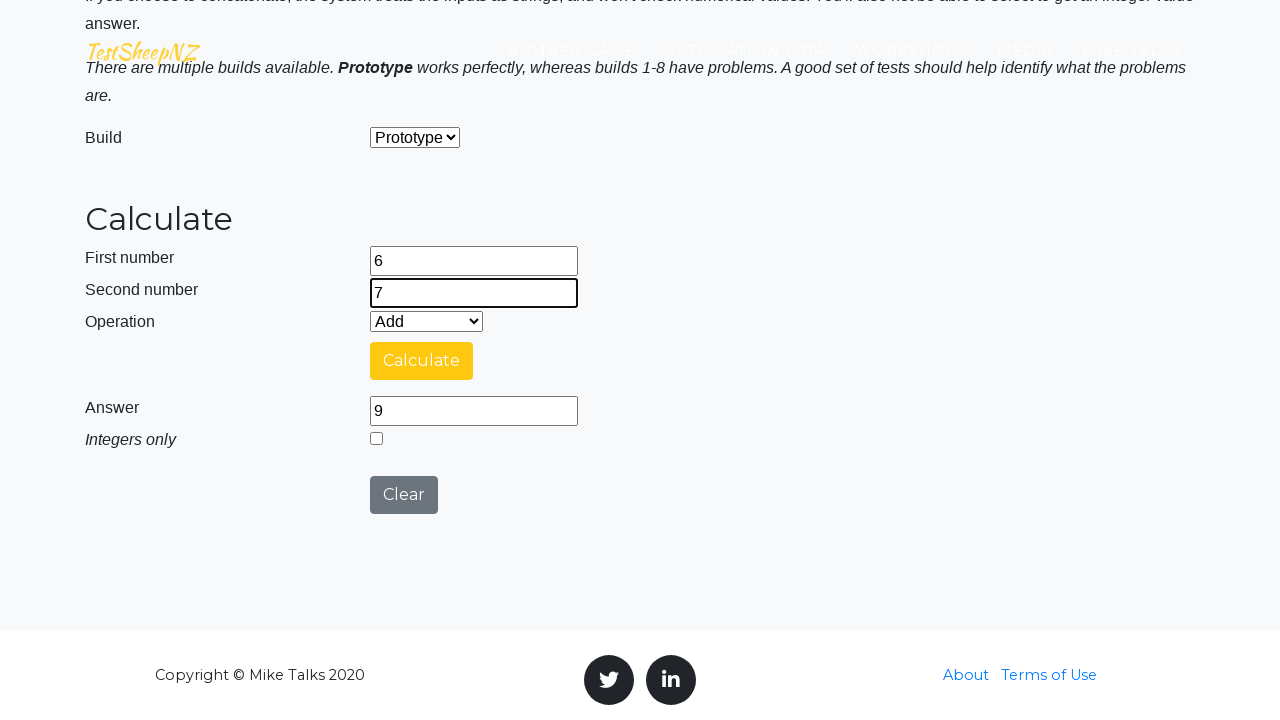

Selected Add operation on #selectOperationDropdown
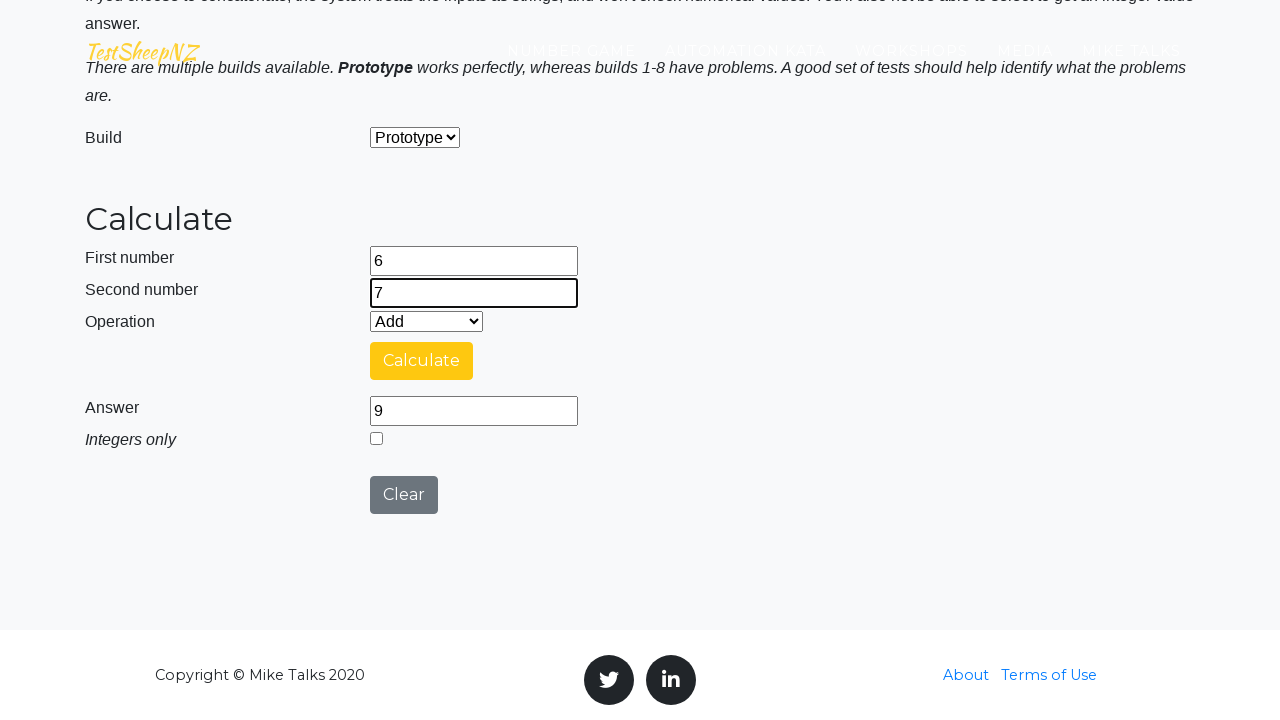

Clicked calculate button at (422, 361) on #calculateButton
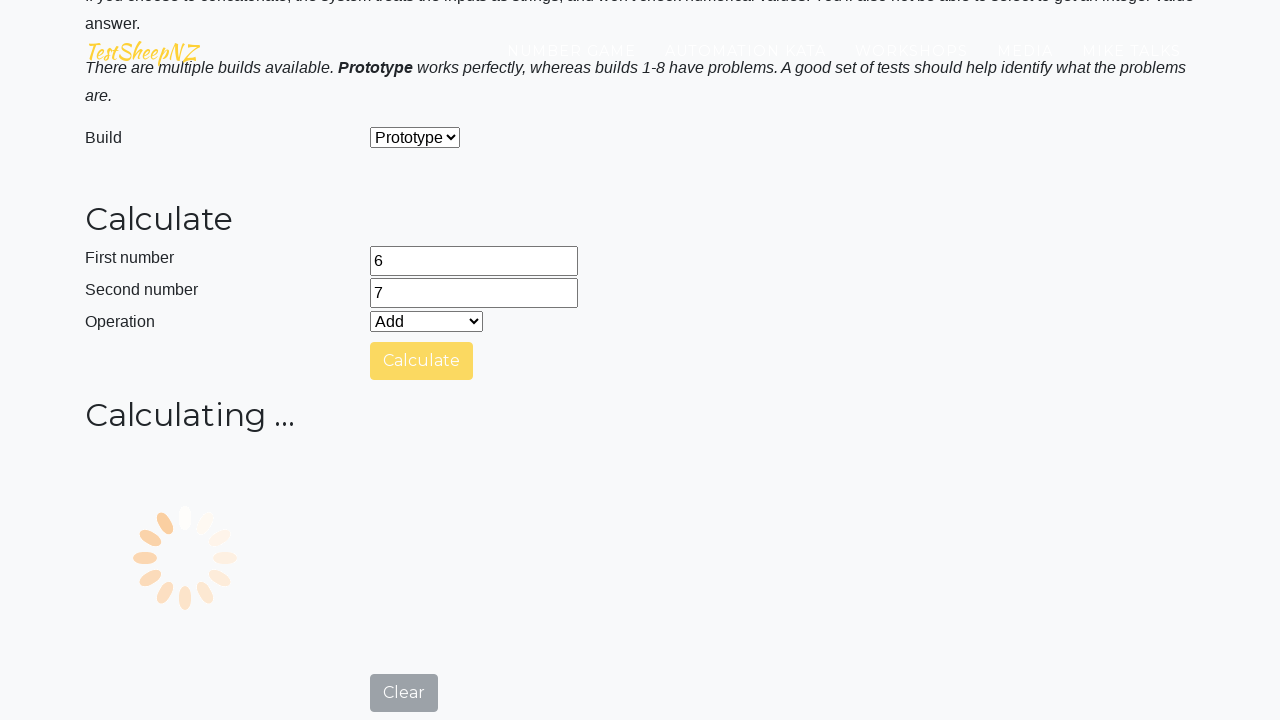

Answer field appeared
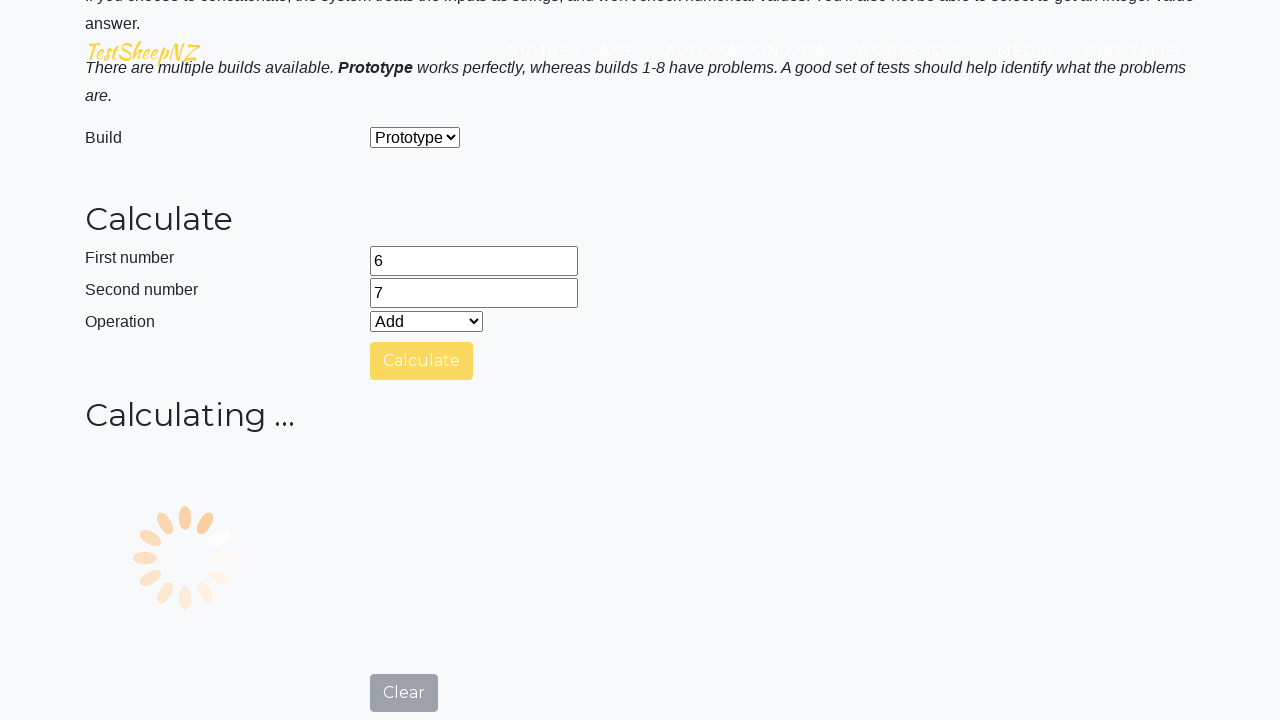

Retrieved answer from field: 13
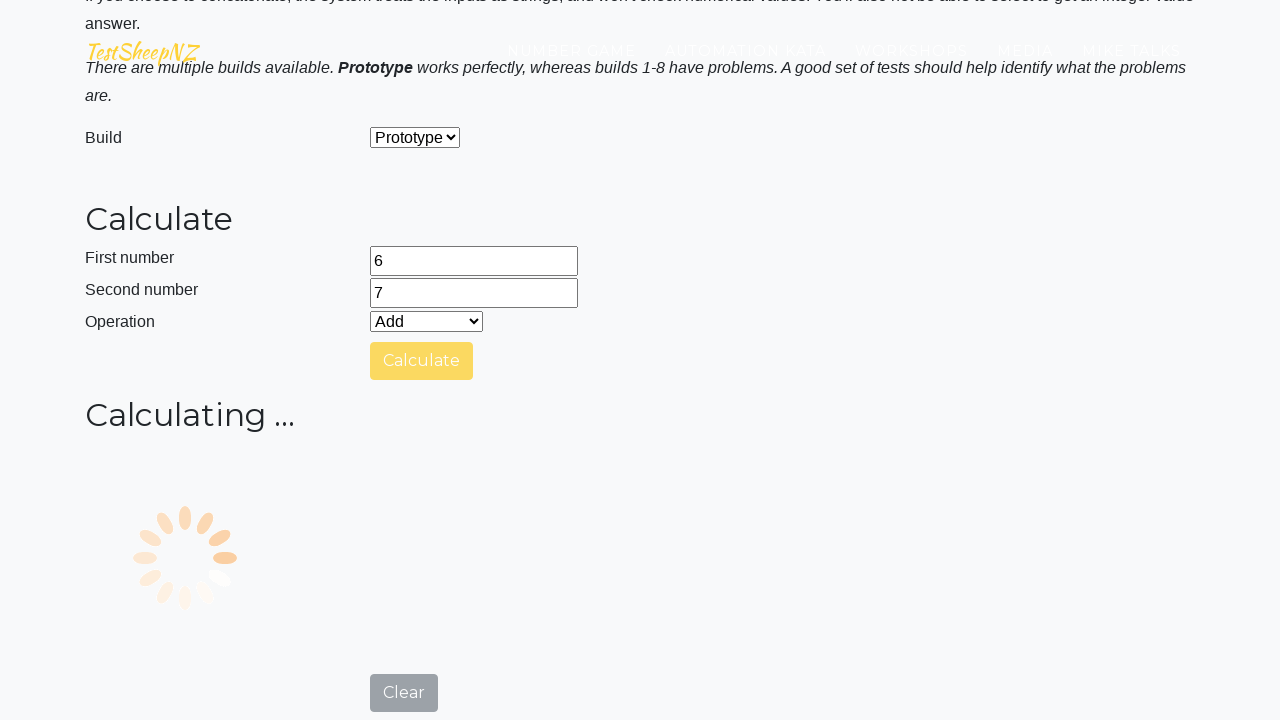

Verified Add calculation: 6 and 7 equals 13, got 13
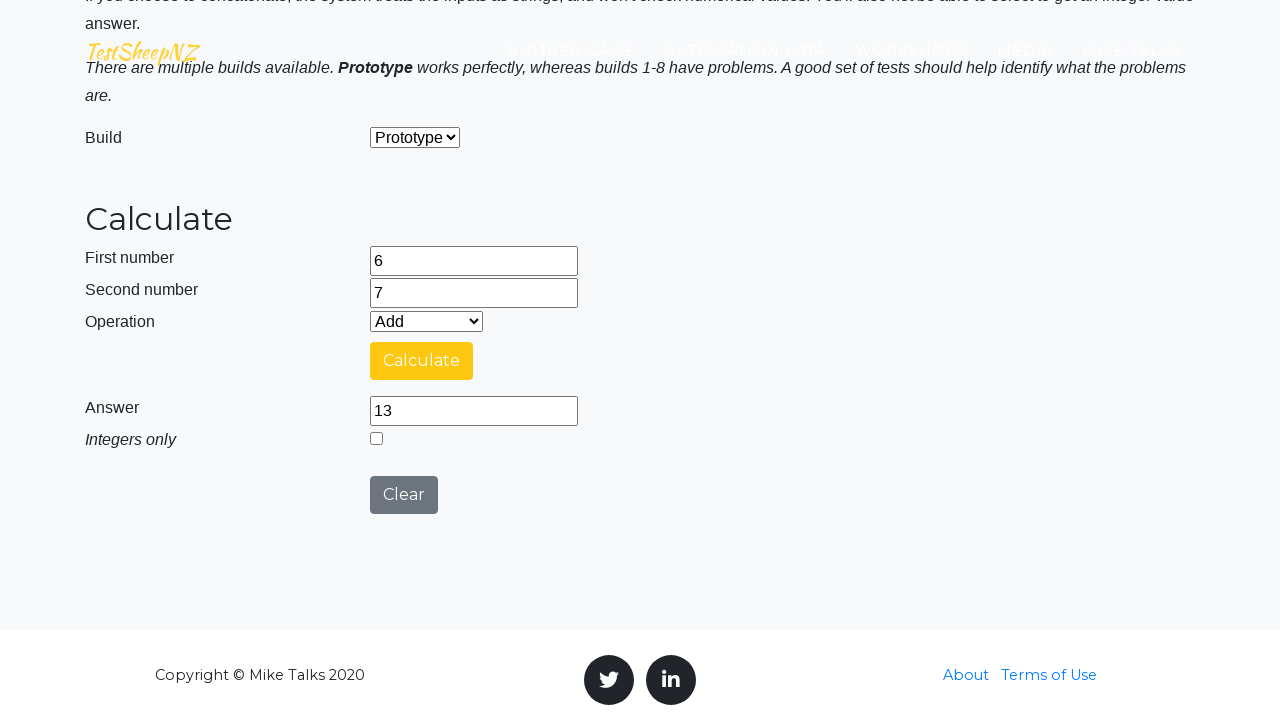

Cleared first number field on #number1Field
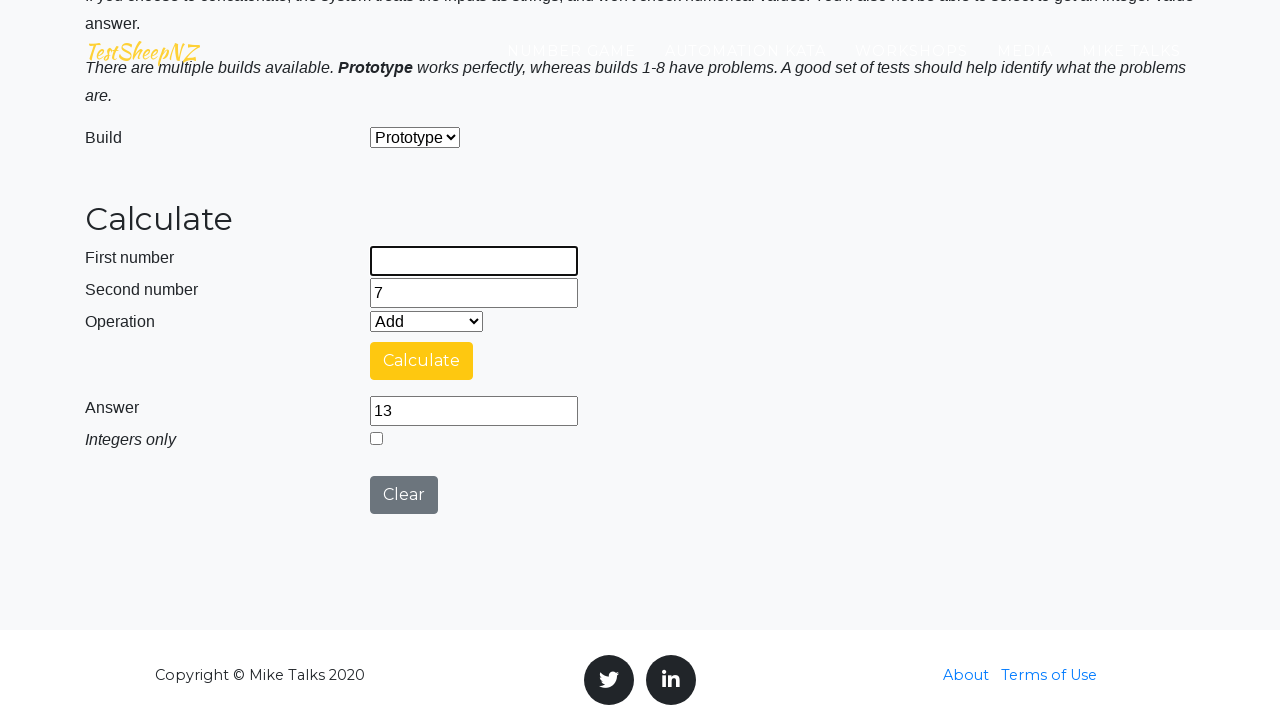

Cleared second number field on #number2Field
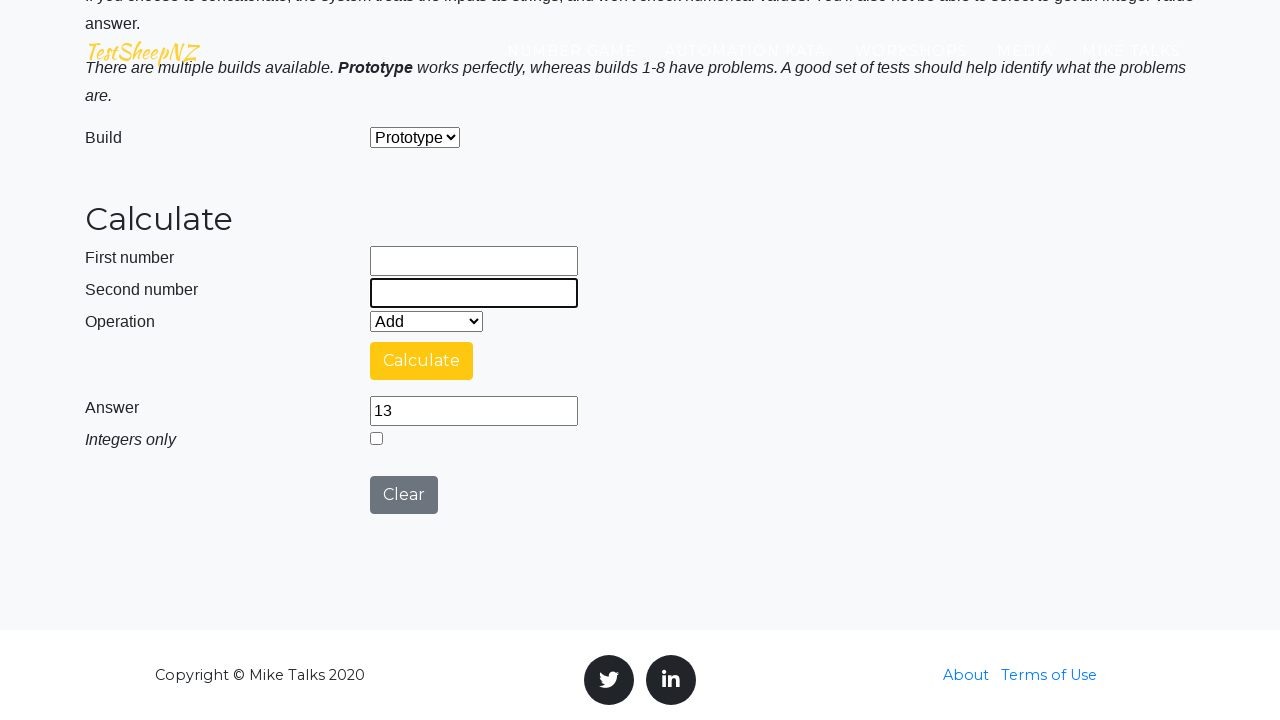

Filled first number field with 2 on #number1Field
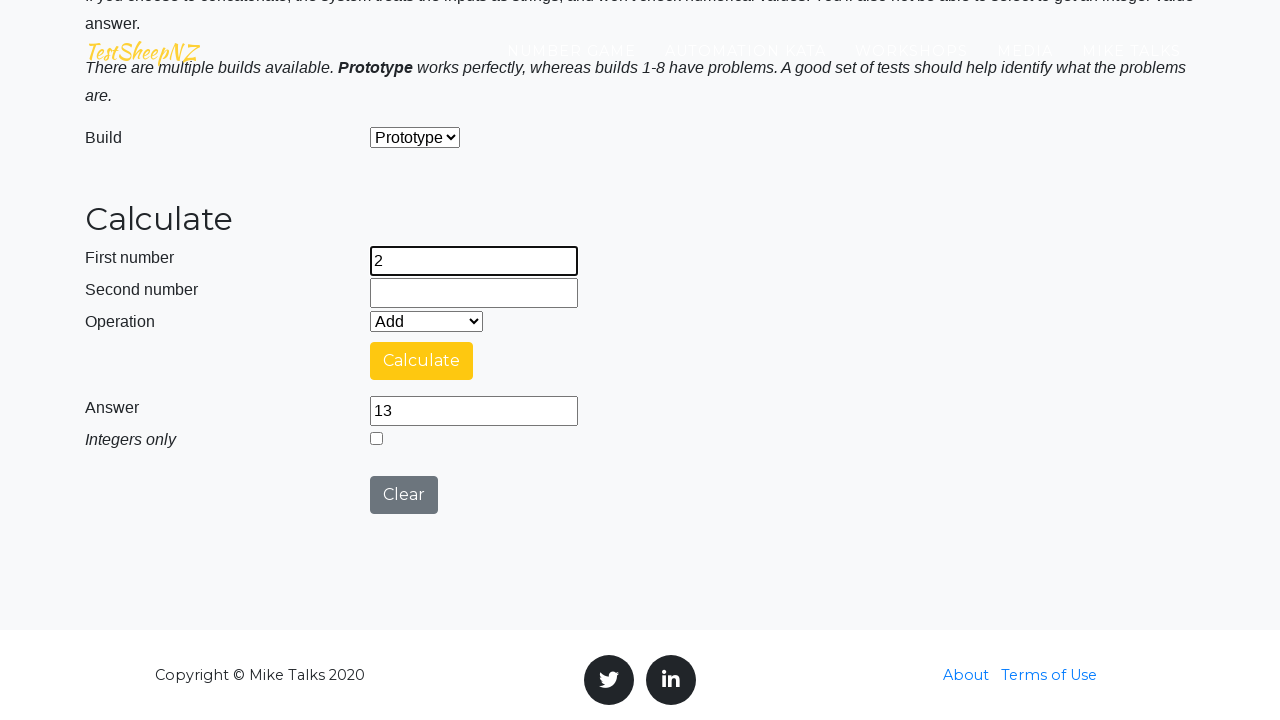

Filled second number field with 1 on #number2Field
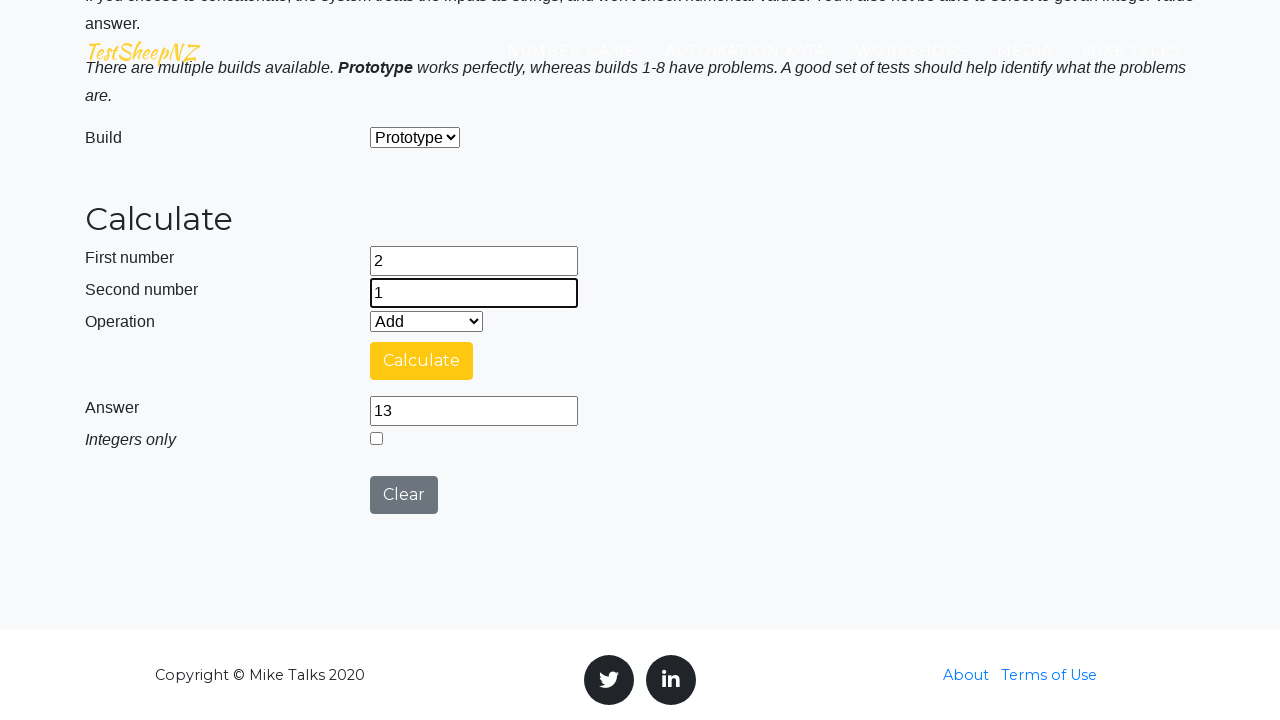

Selected Subtract operation on #selectOperationDropdown
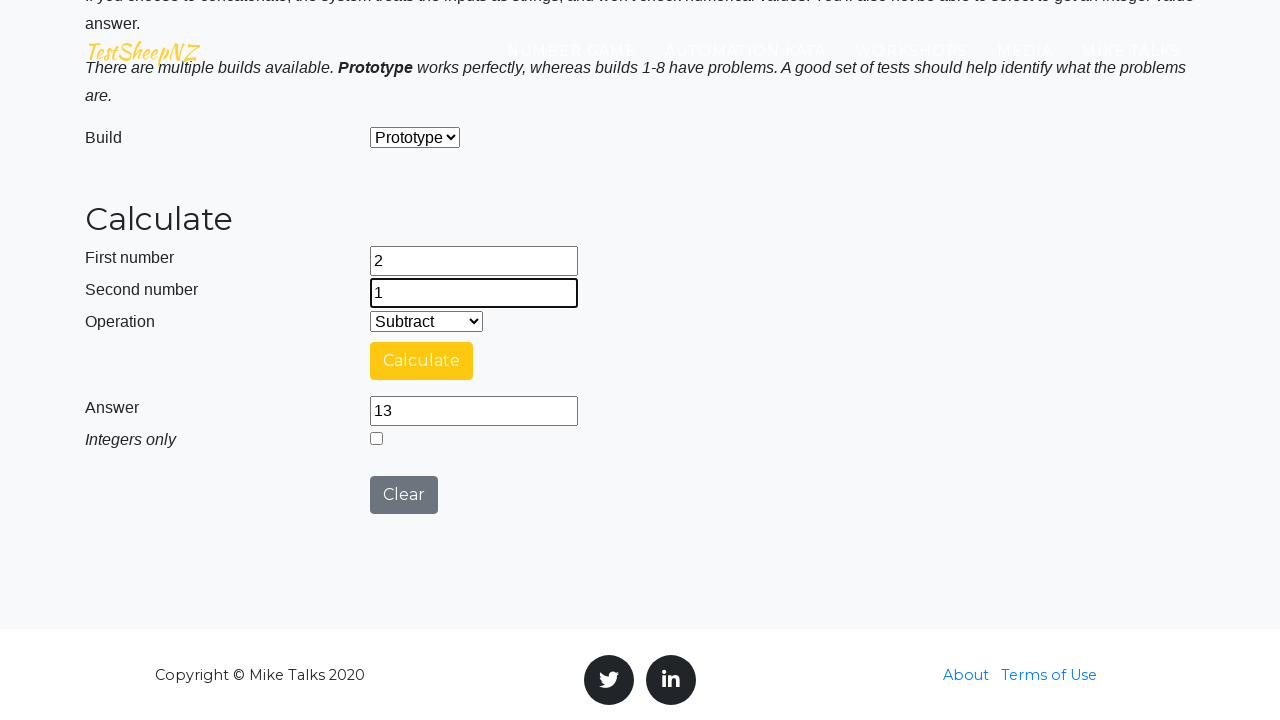

Clicked calculate button at (422, 361) on #calculateButton
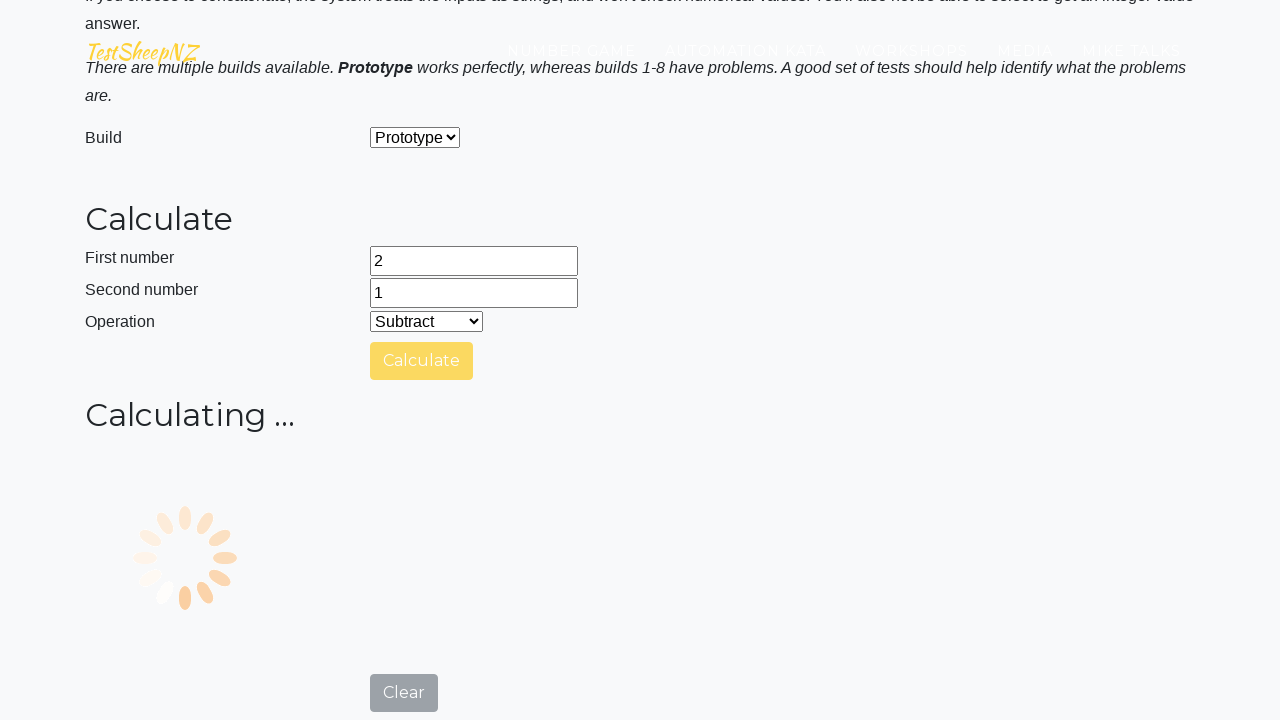

Answer field appeared
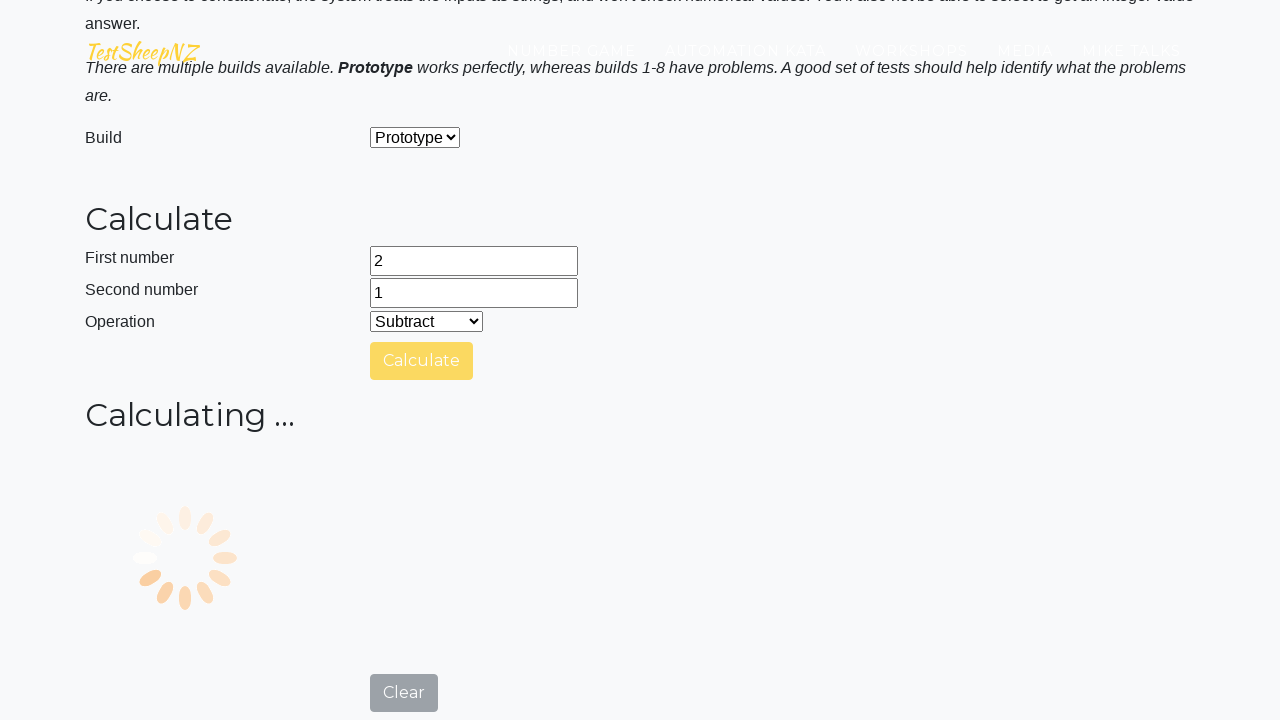

Retrieved answer from field: 1
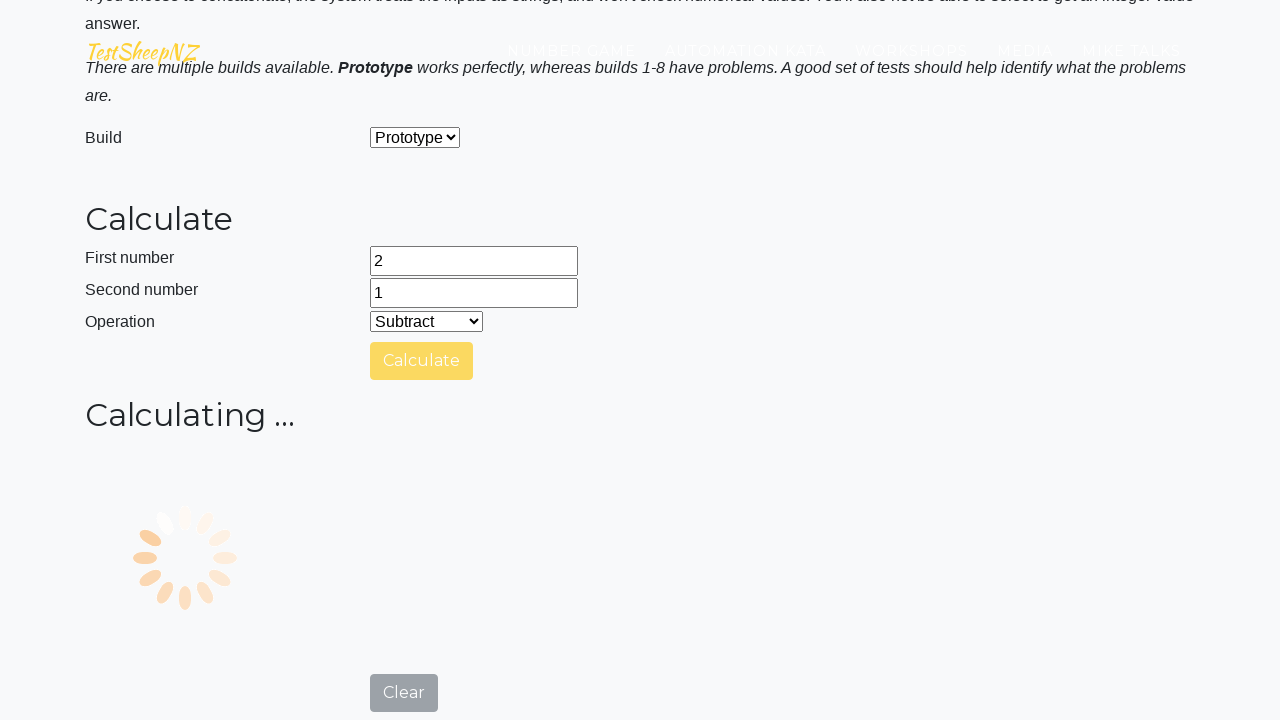

Verified Subtract calculation: 2 and 1 equals 1, got 1
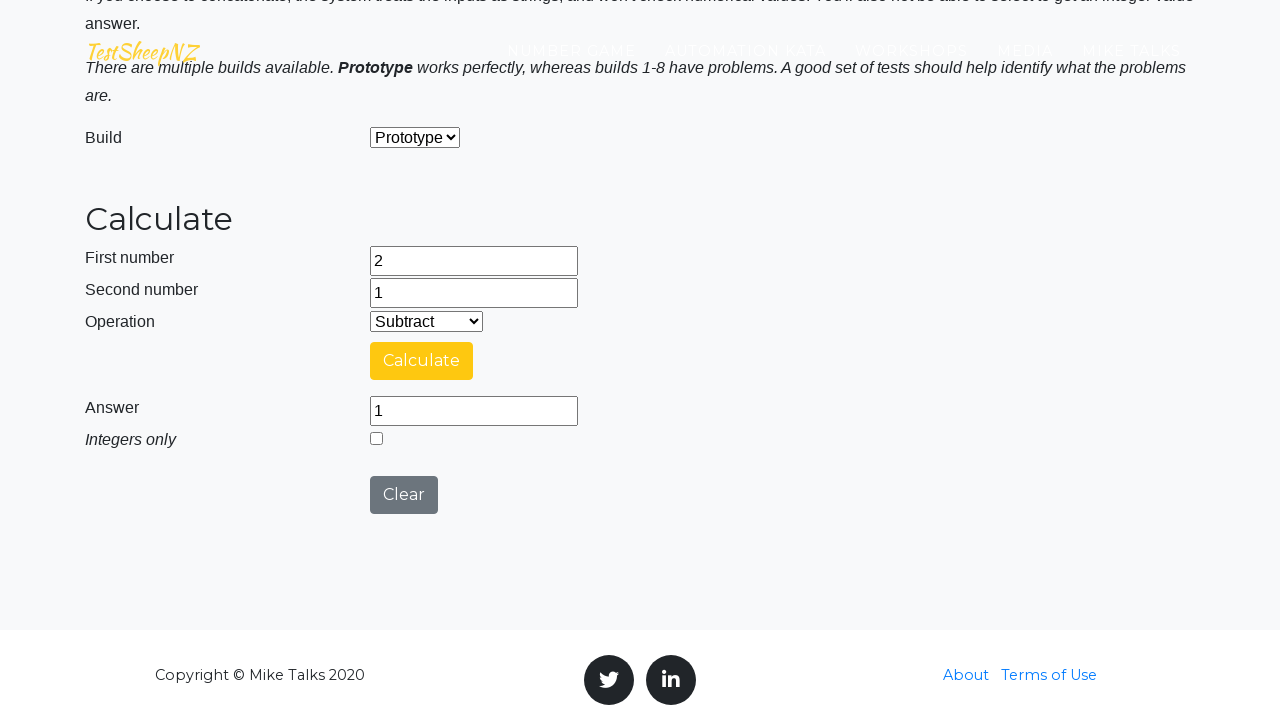

Cleared first number field on #number1Field
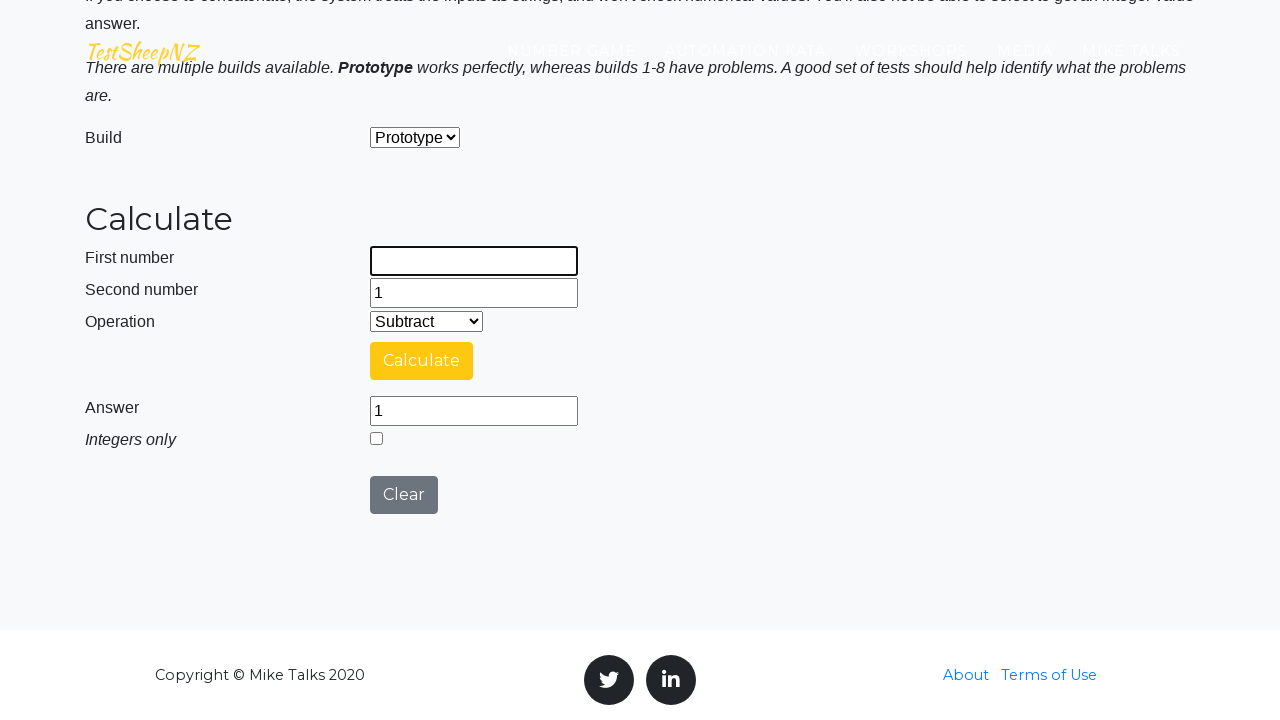

Cleared second number field on #number2Field
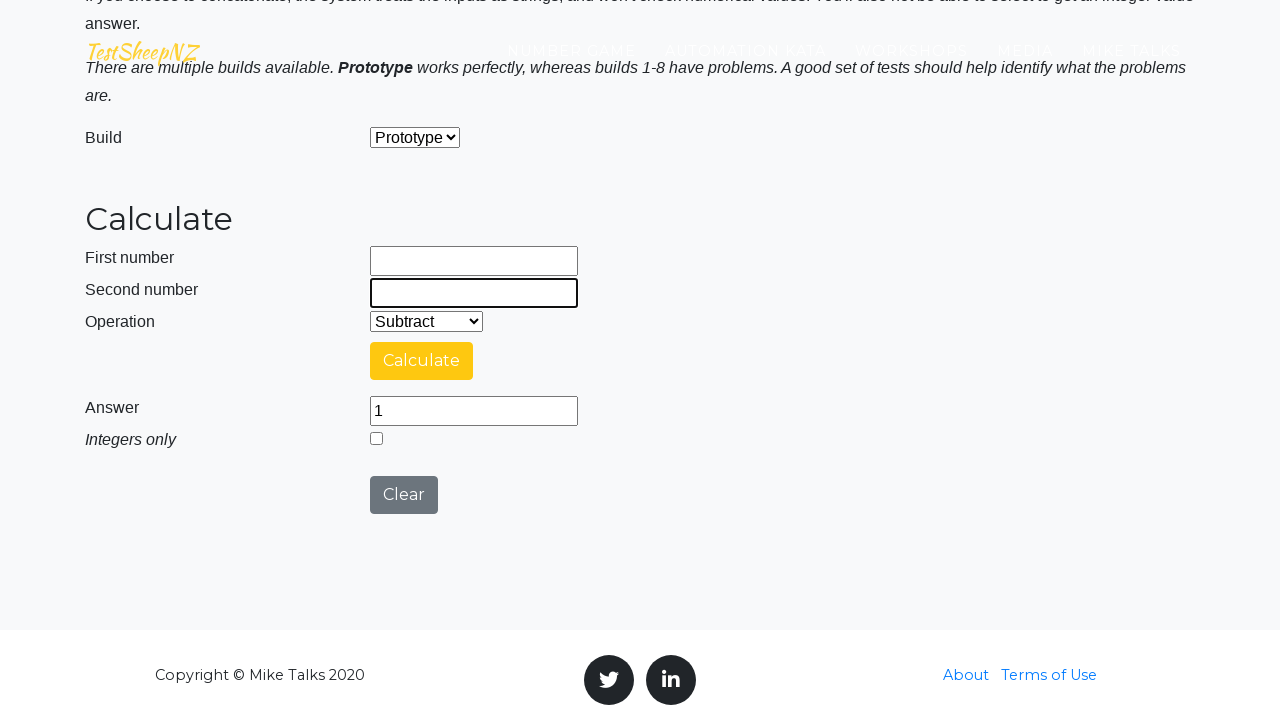

Filled first number field with 4 on #number1Field
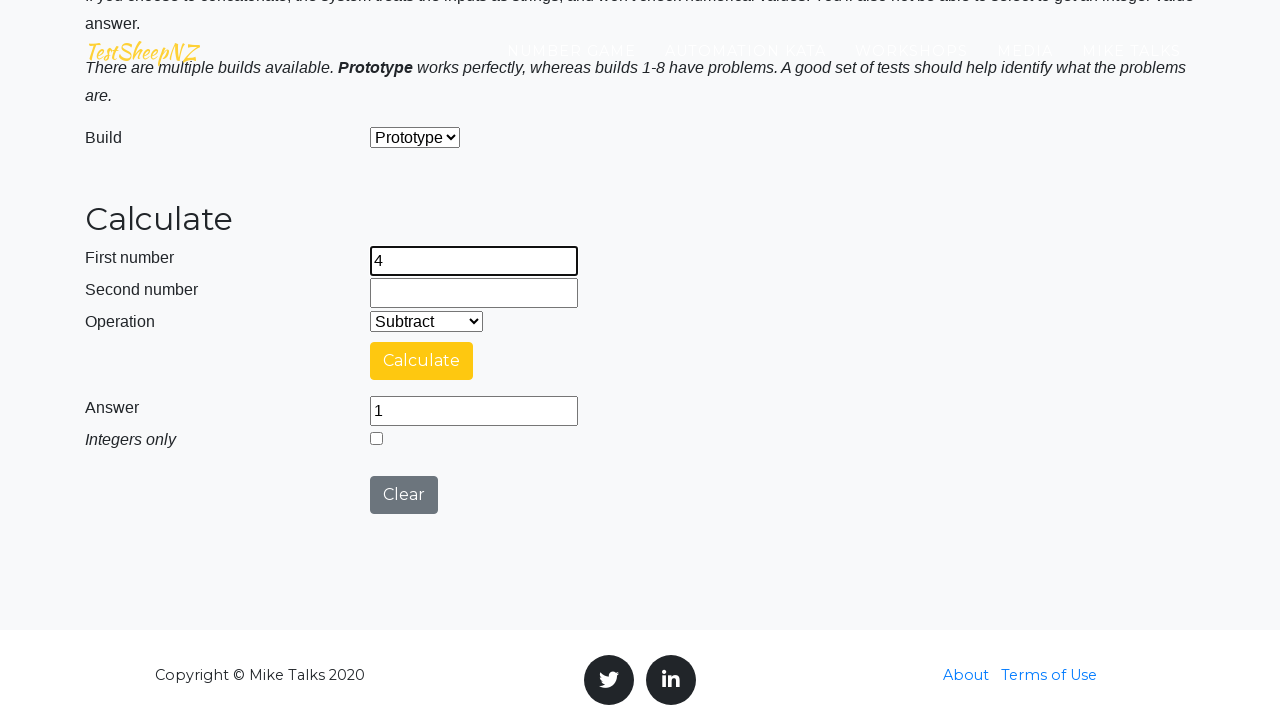

Filled second number field with 6 on #number2Field
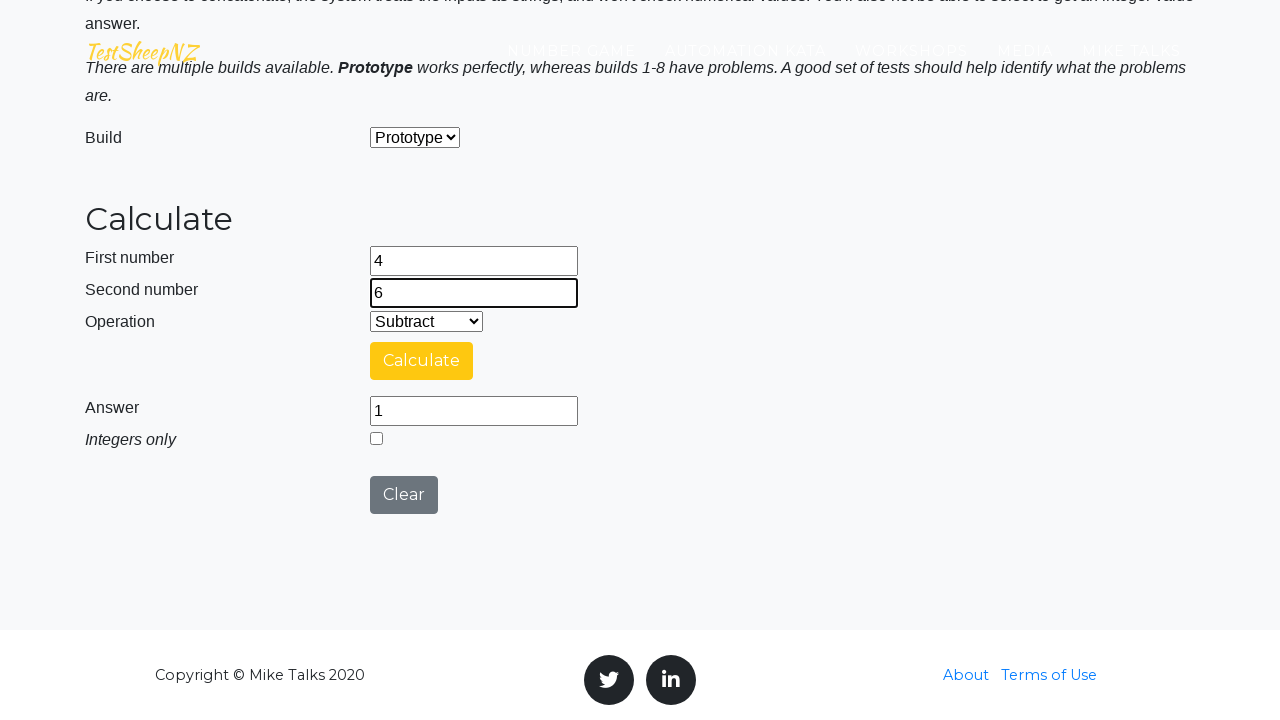

Selected Subtract operation on #selectOperationDropdown
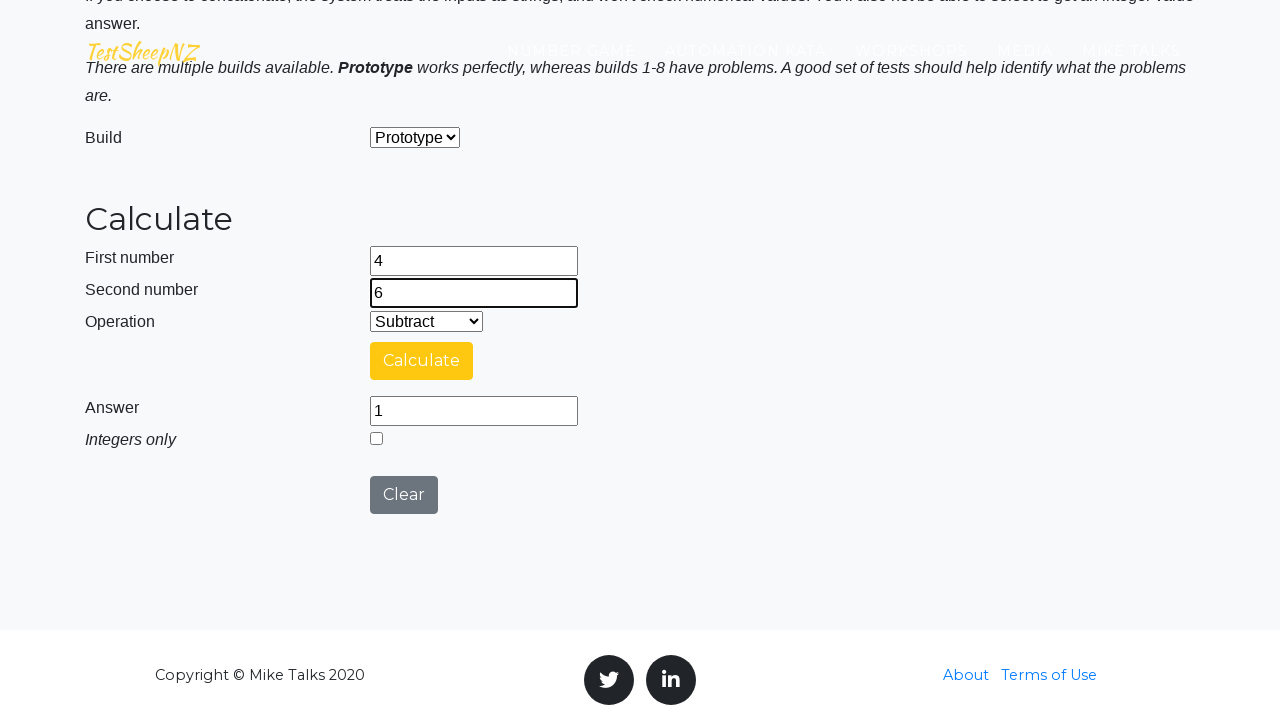

Clicked calculate button at (422, 361) on #calculateButton
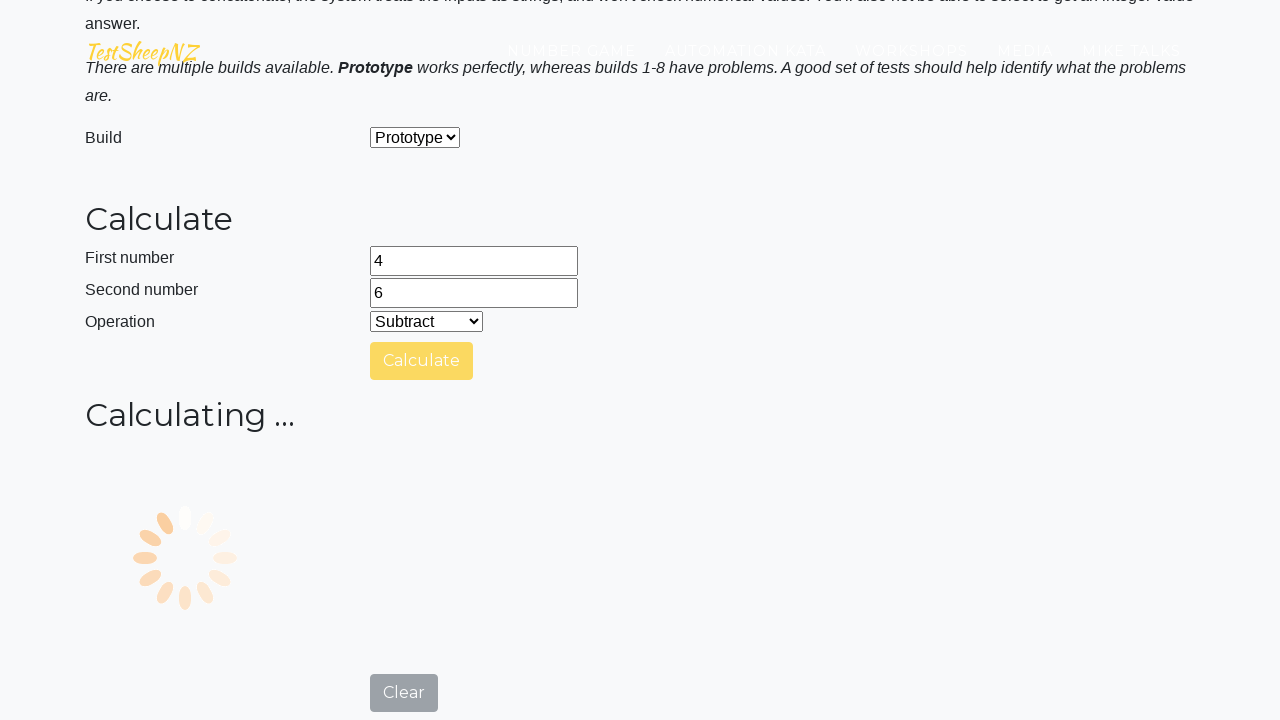

Answer field appeared
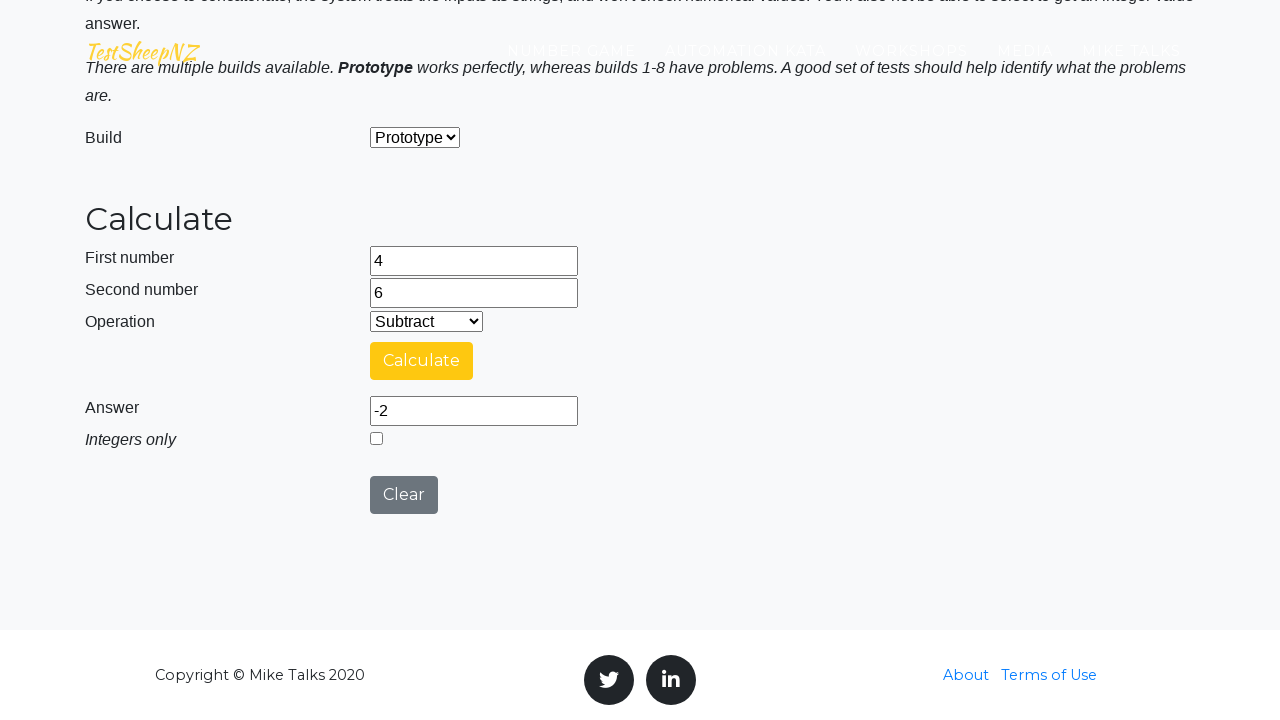

Retrieved answer from field: -2
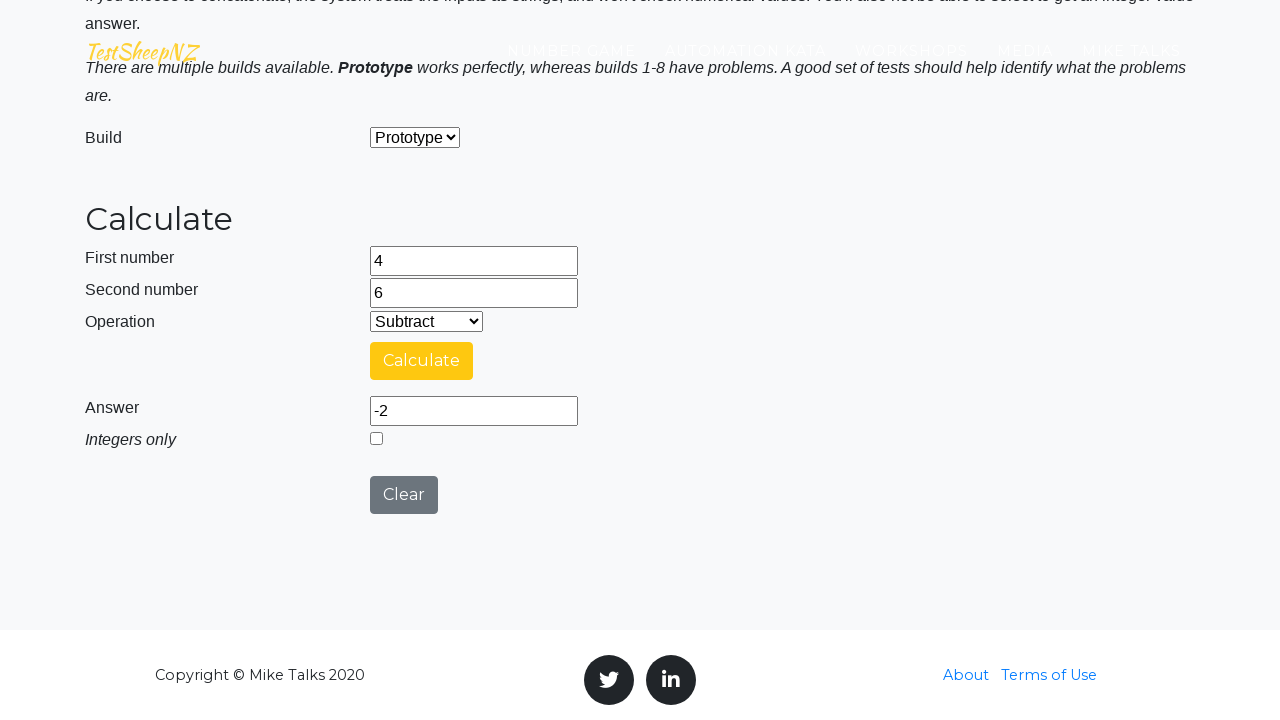

Verified Subtract calculation: 4 and 6 equals -2, got -2
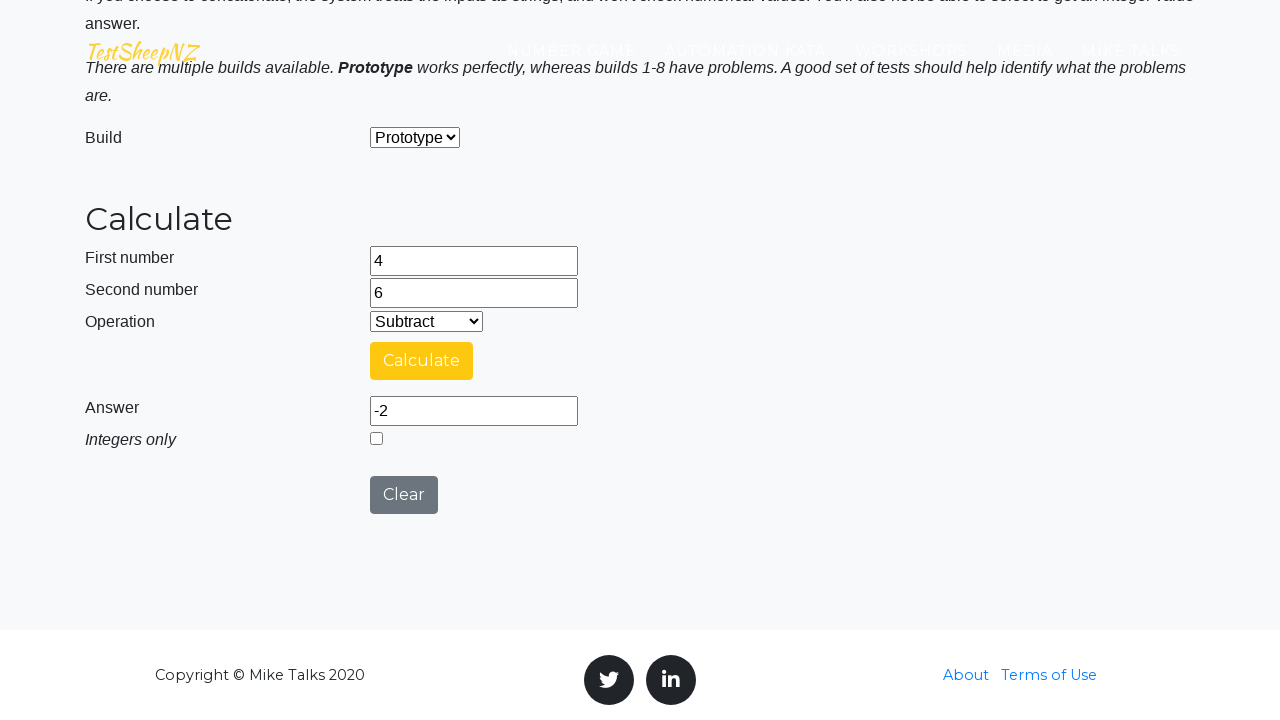

Cleared first number field on #number1Field
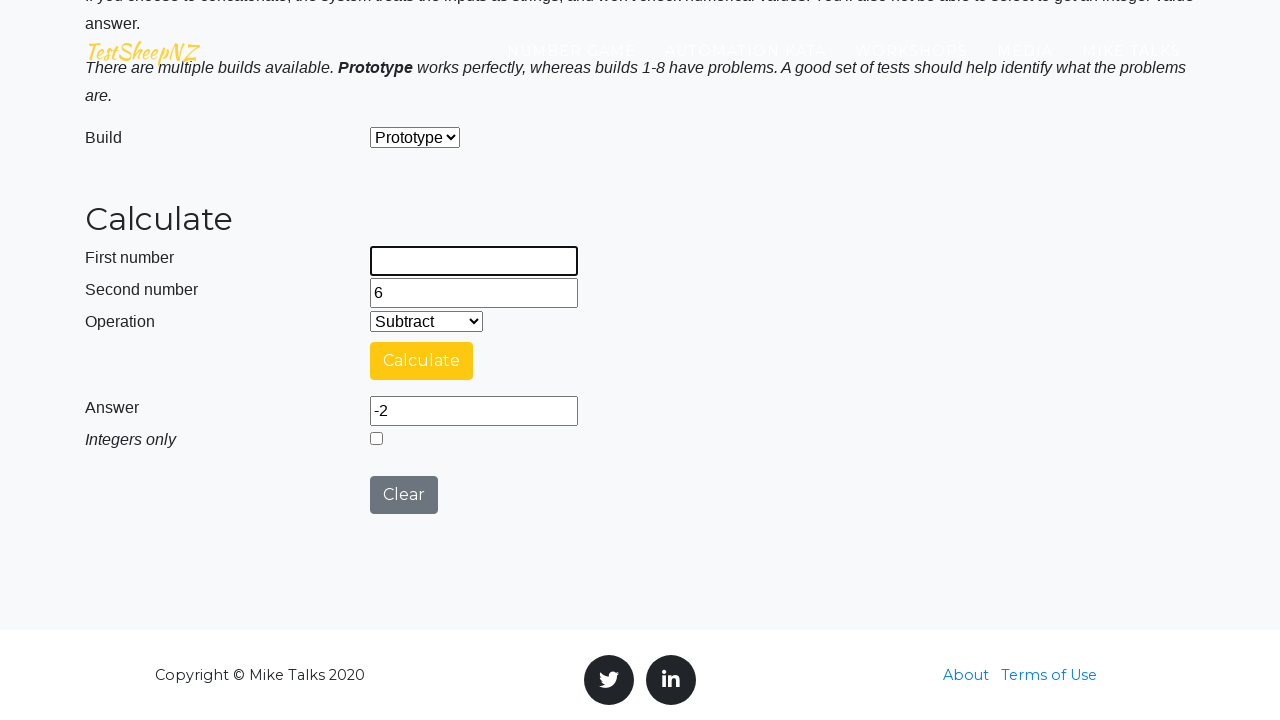

Cleared second number field on #number2Field
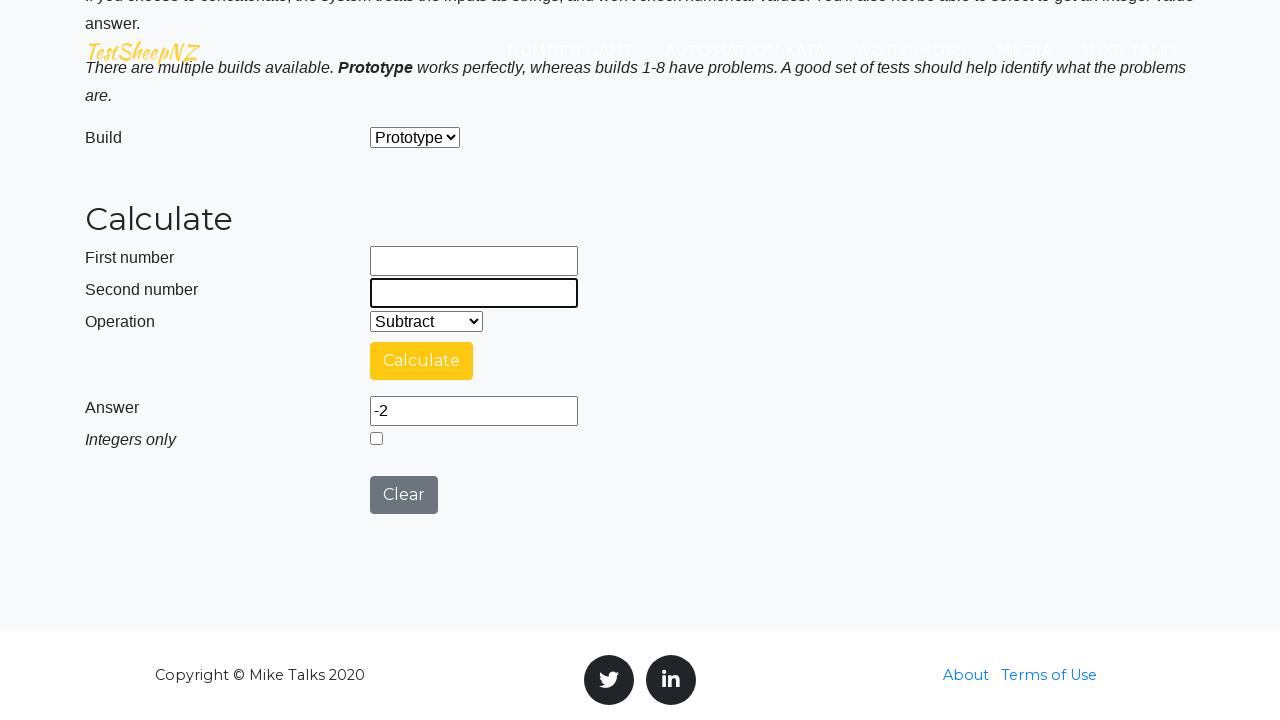

Filled first number field with 1 on #number1Field
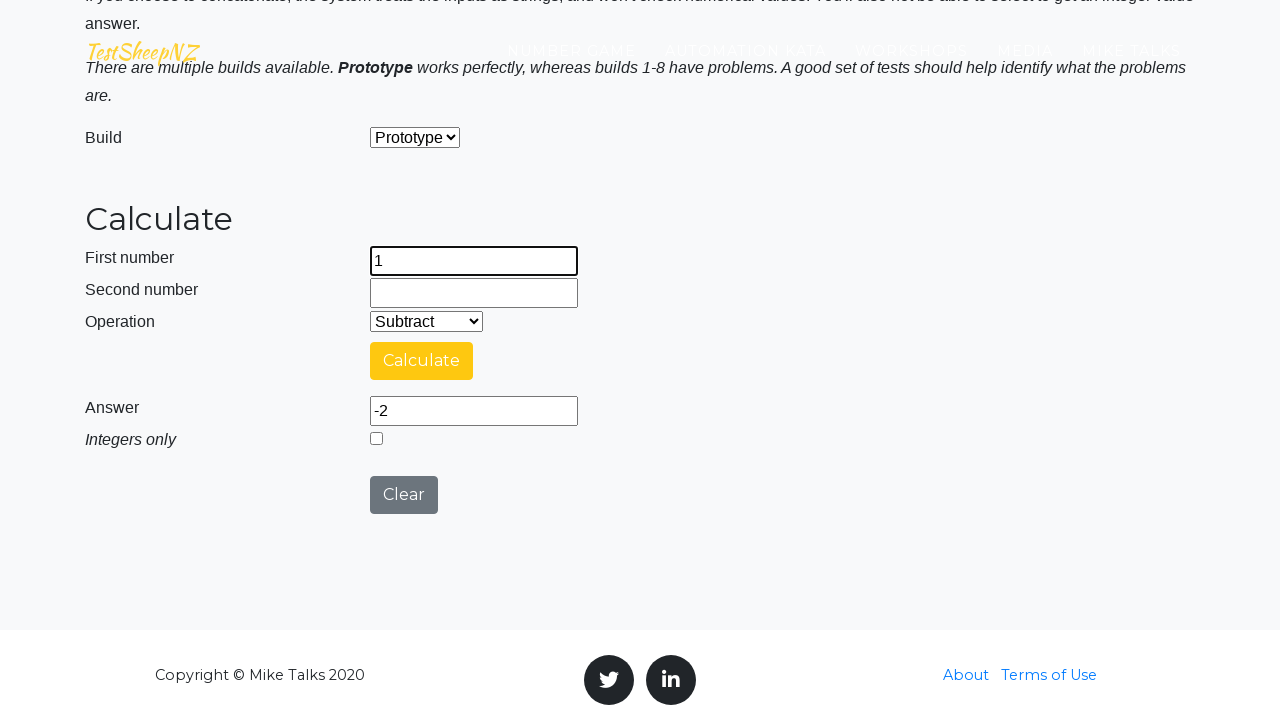

Filled second number field with 3 on #number2Field
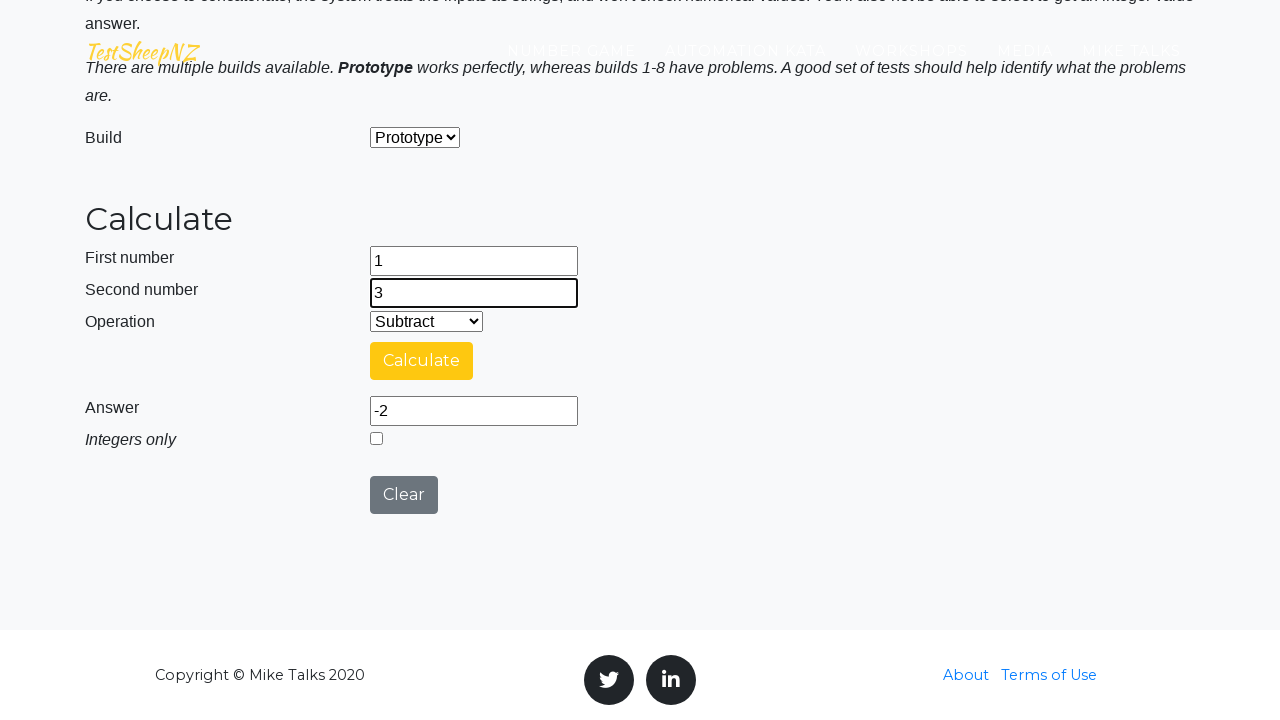

Selected Subtract operation on #selectOperationDropdown
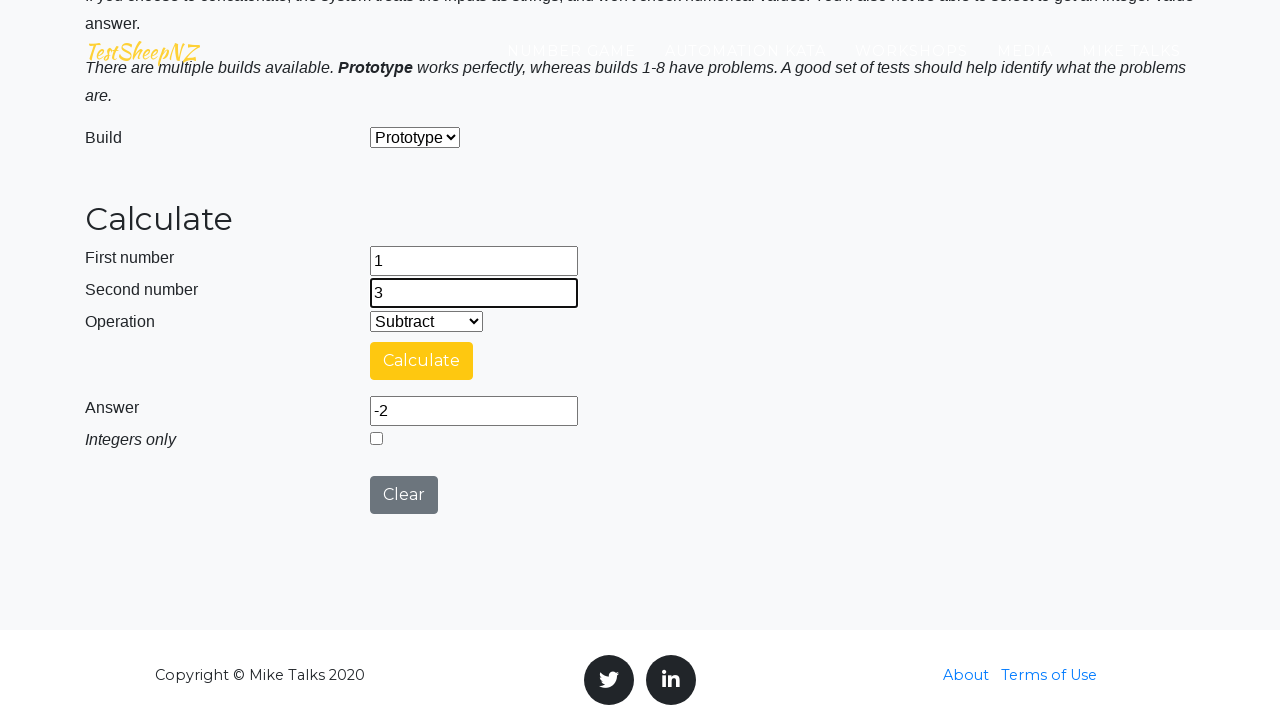

Clicked calculate button at (422, 361) on #calculateButton
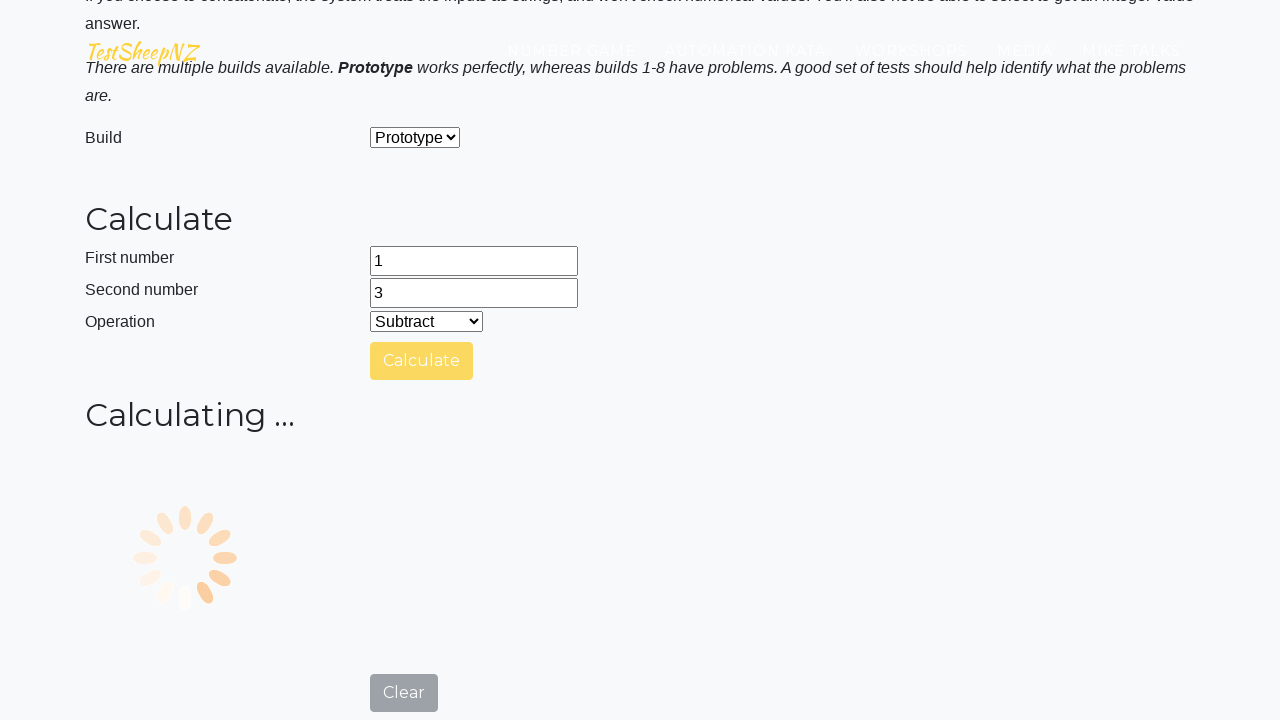

Answer field appeared
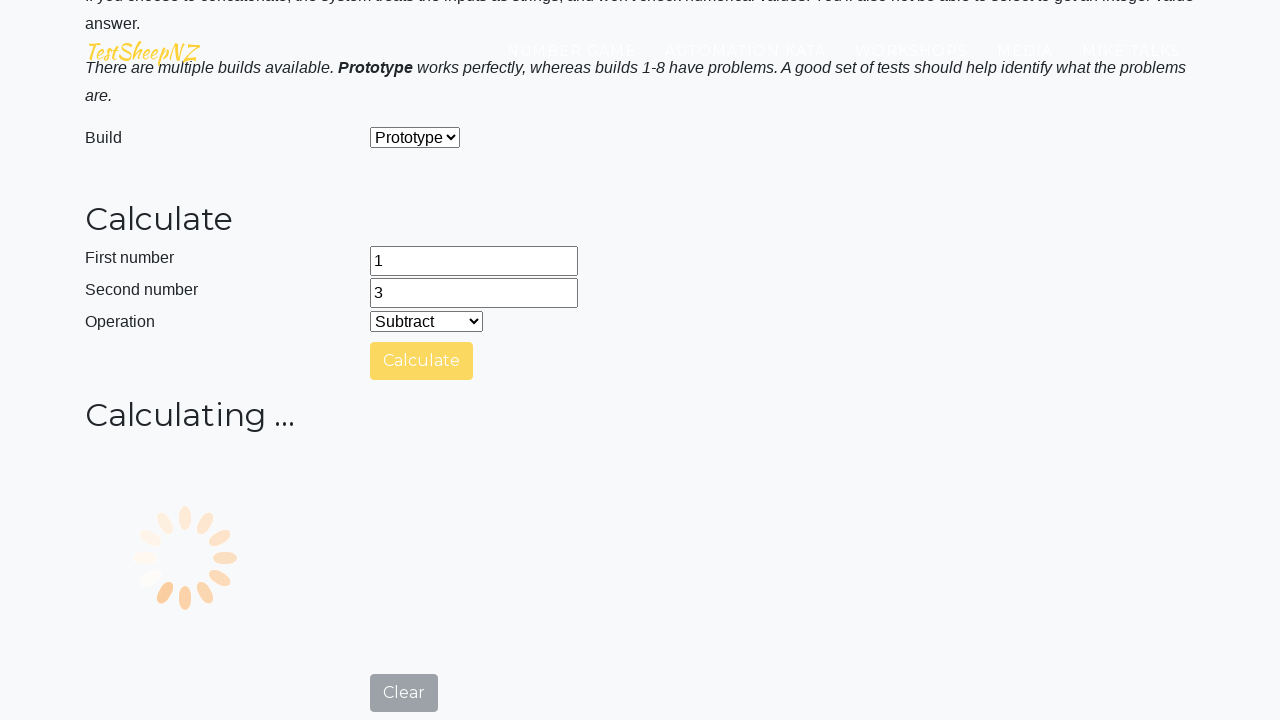

Retrieved answer from field: -2
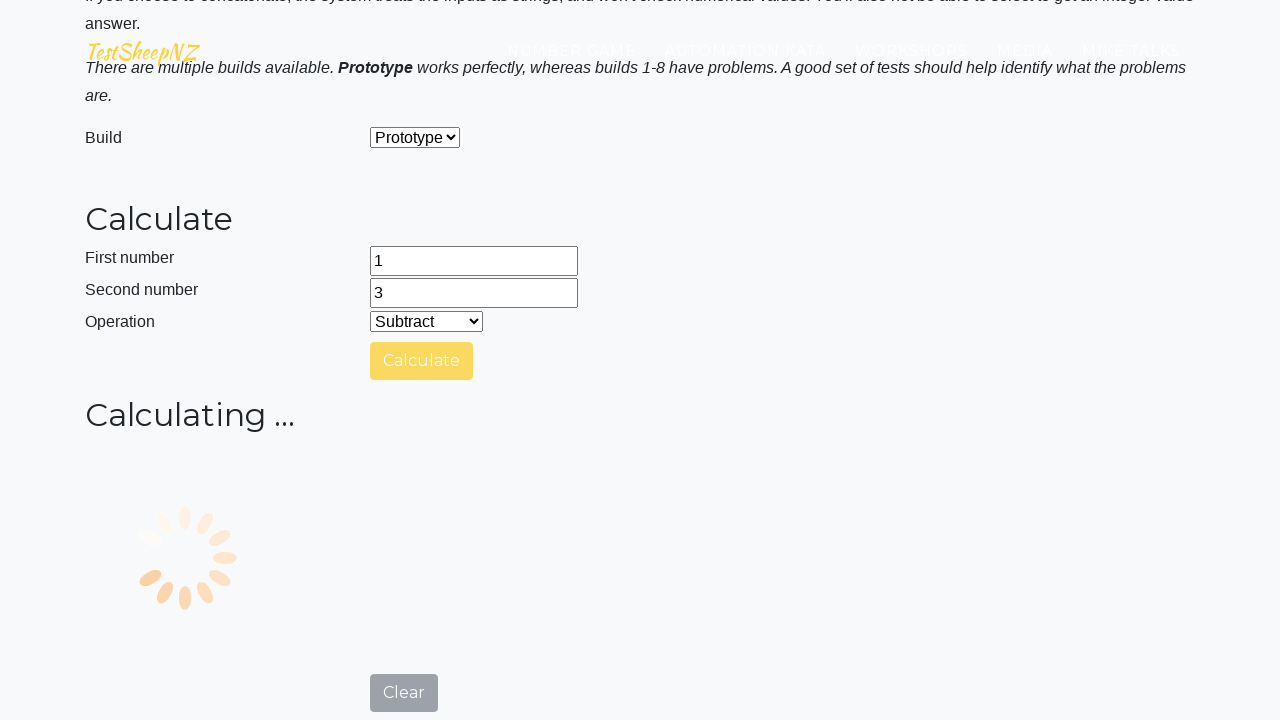

Verified Subtract calculation: 1 and 3 equals -2, got -2
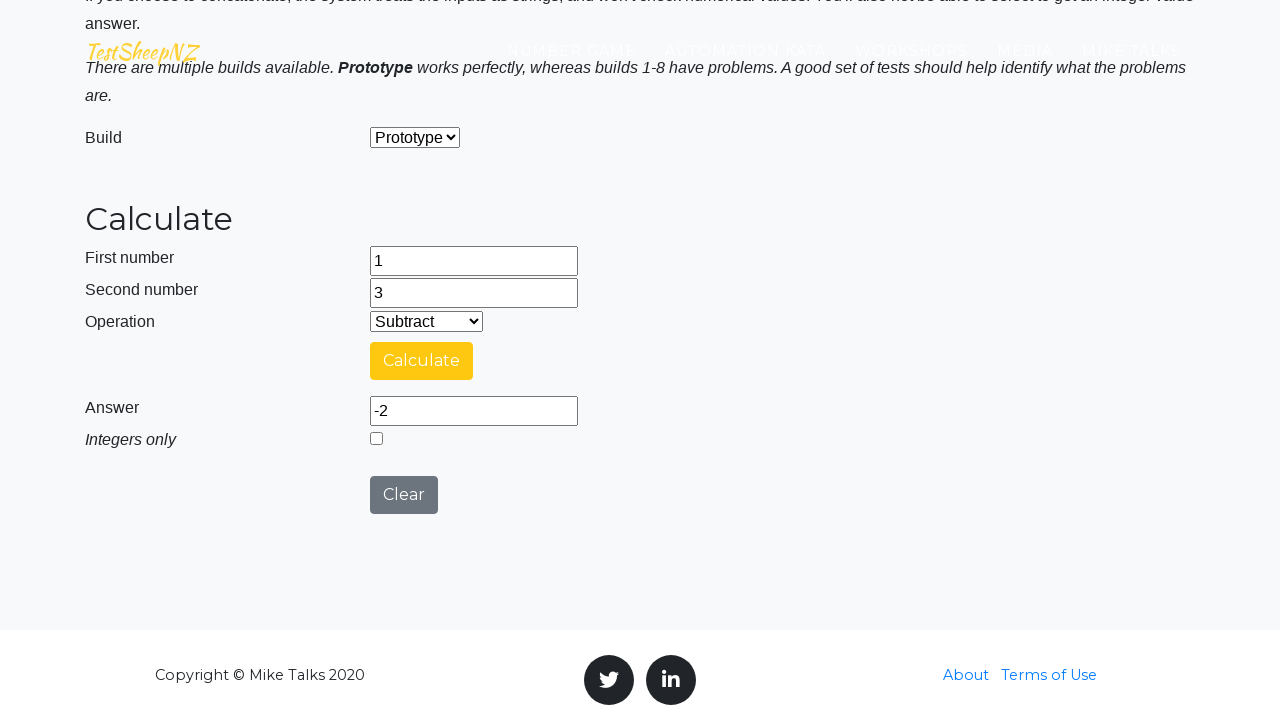

Cleared first number field on #number1Field
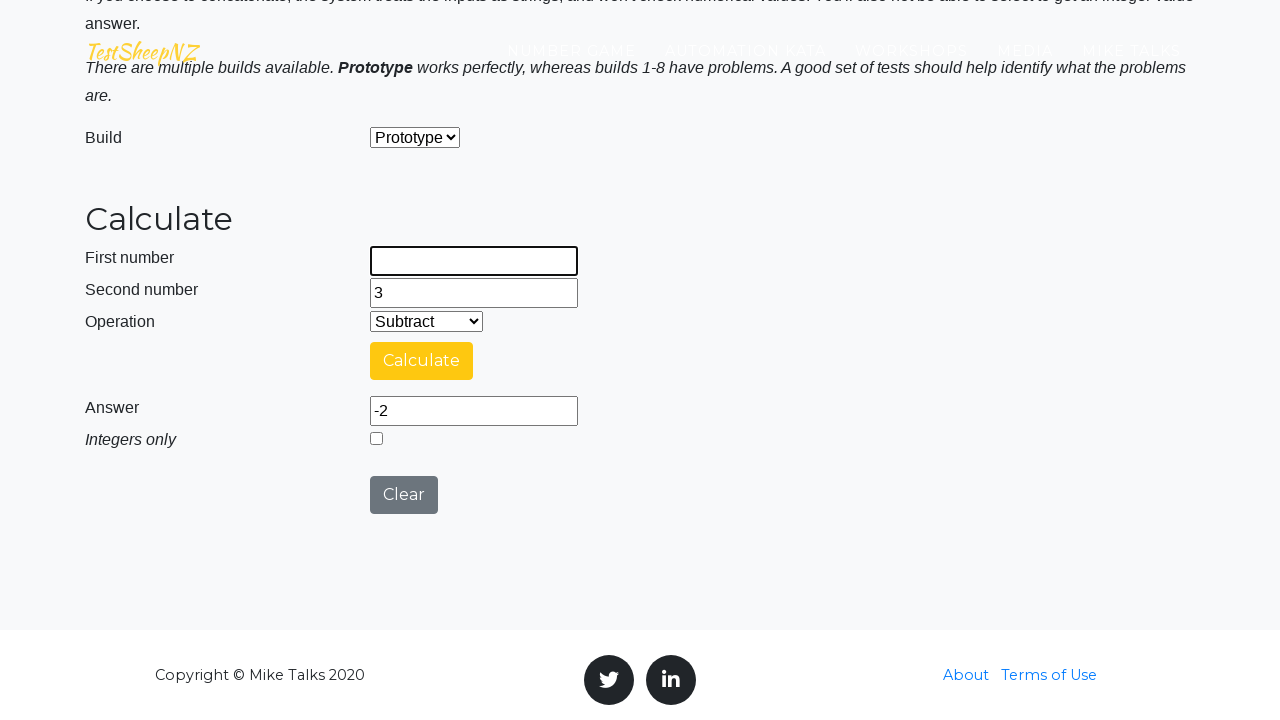

Cleared second number field on #number2Field
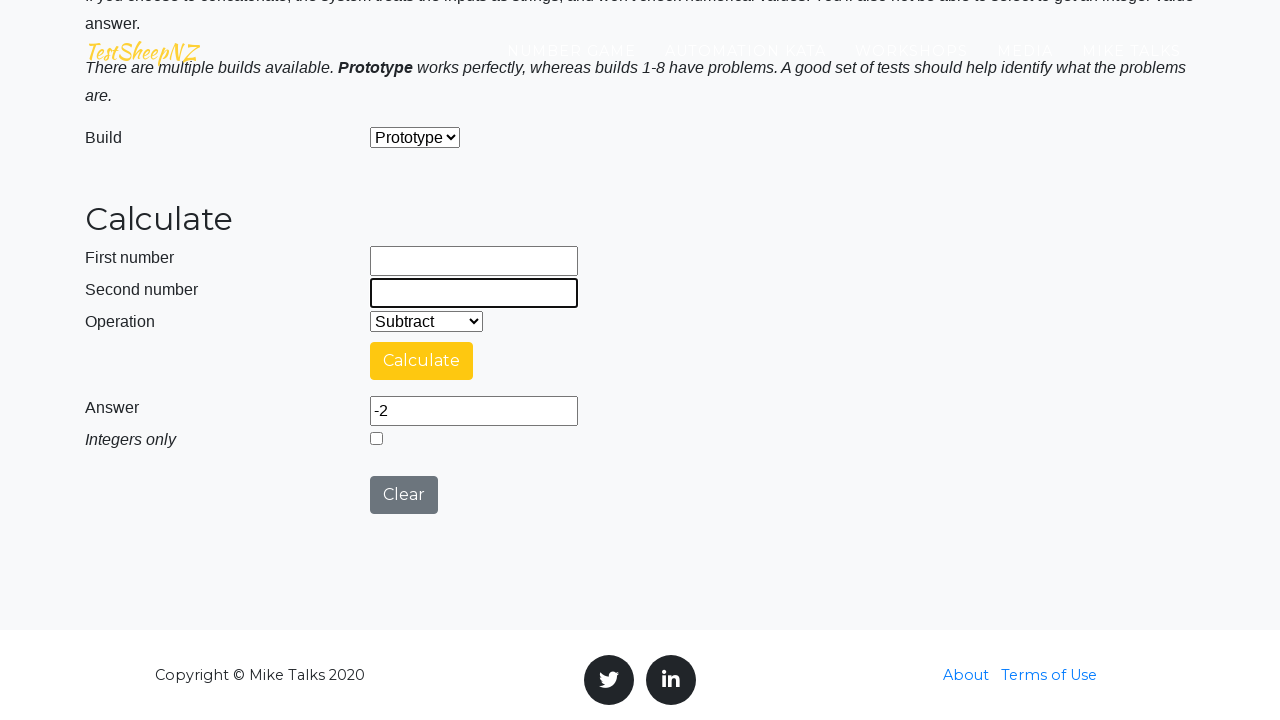

Filled first number field with 2 on #number1Field
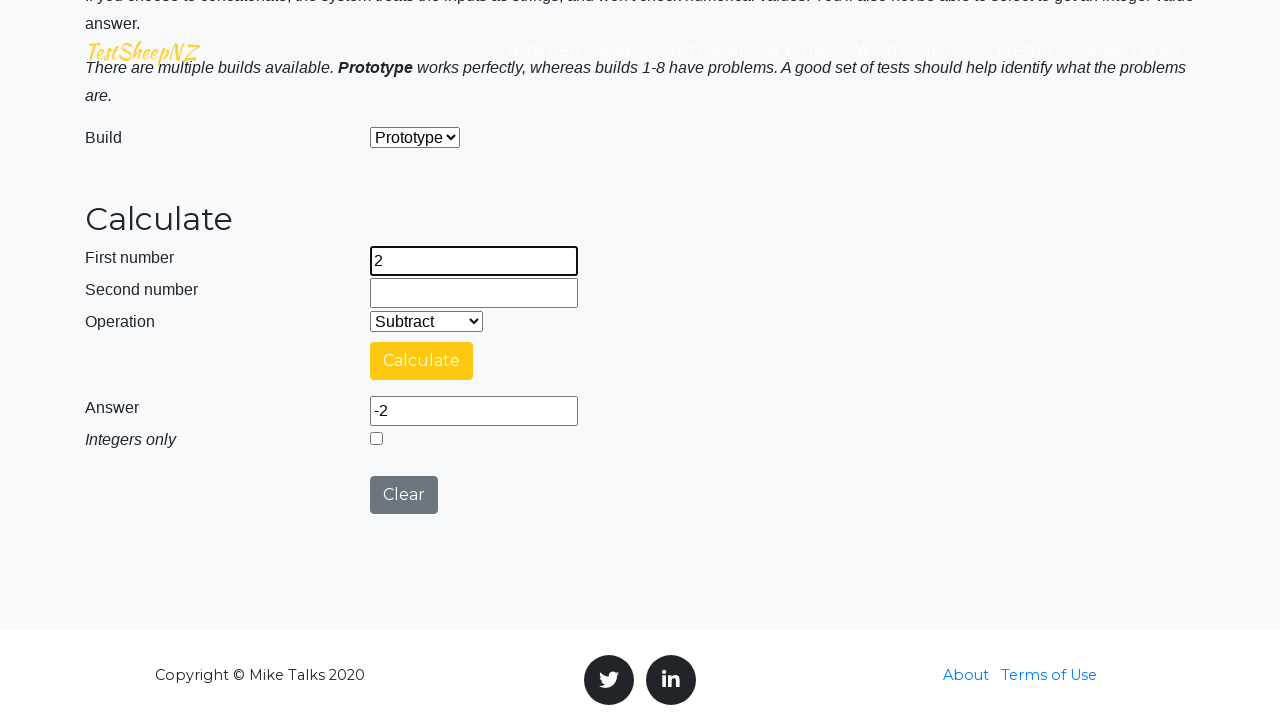

Filled second number field with 9 on #number2Field
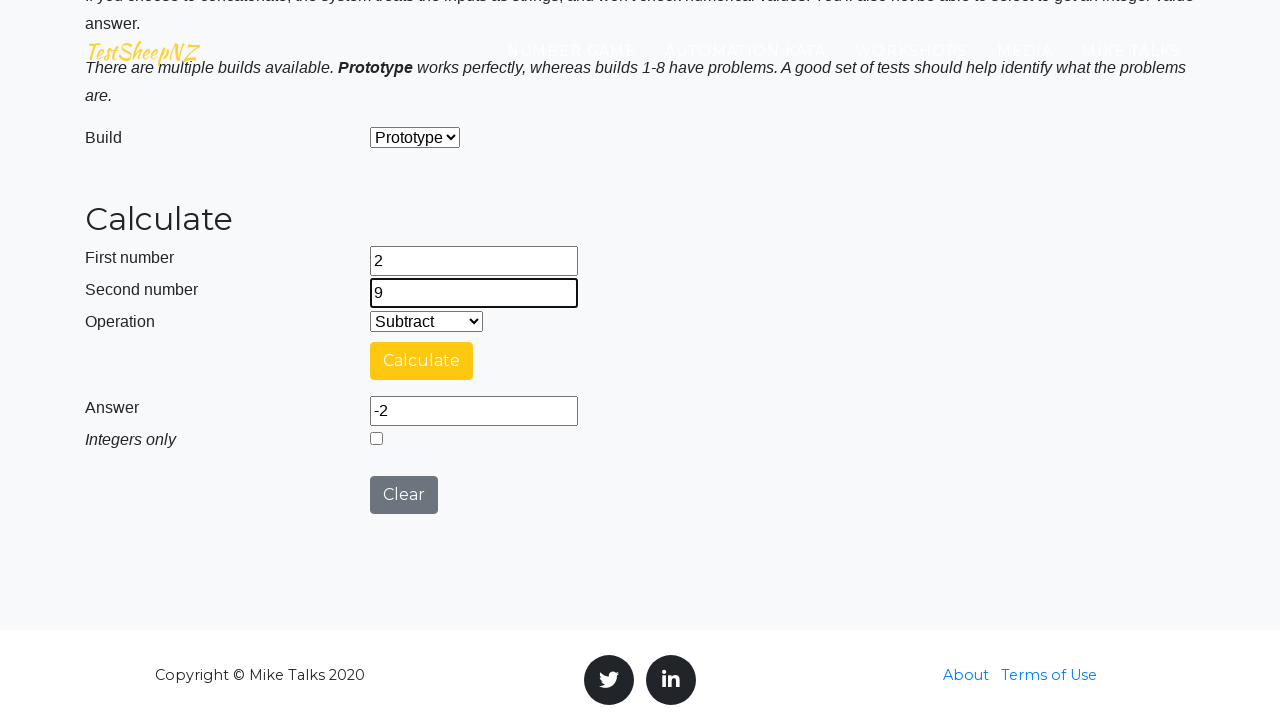

Selected Subtract operation on #selectOperationDropdown
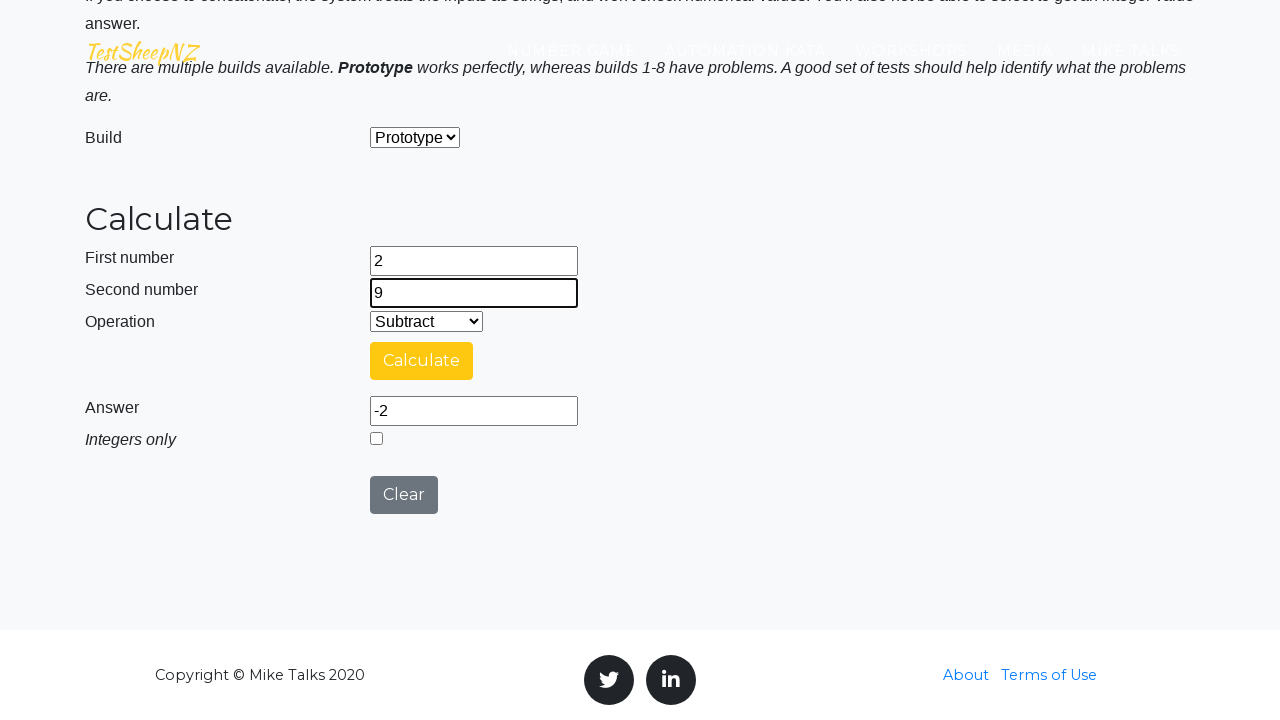

Clicked calculate button at (422, 361) on #calculateButton
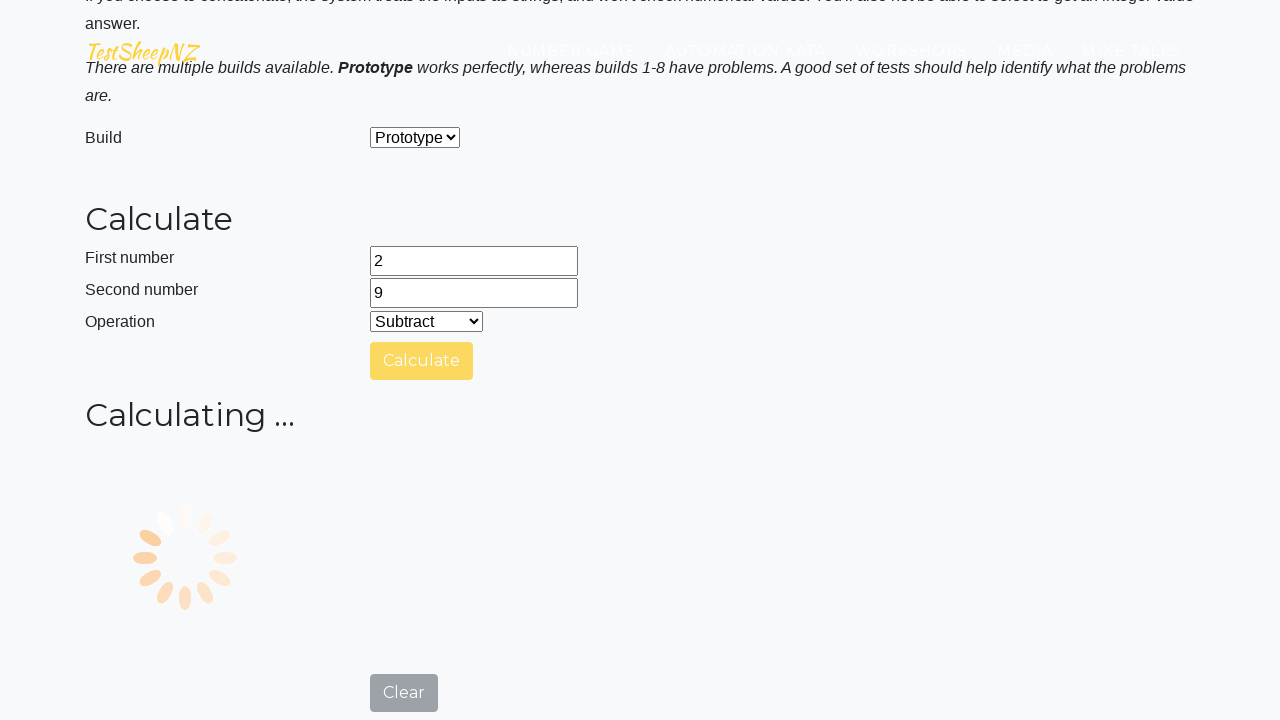

Answer field appeared
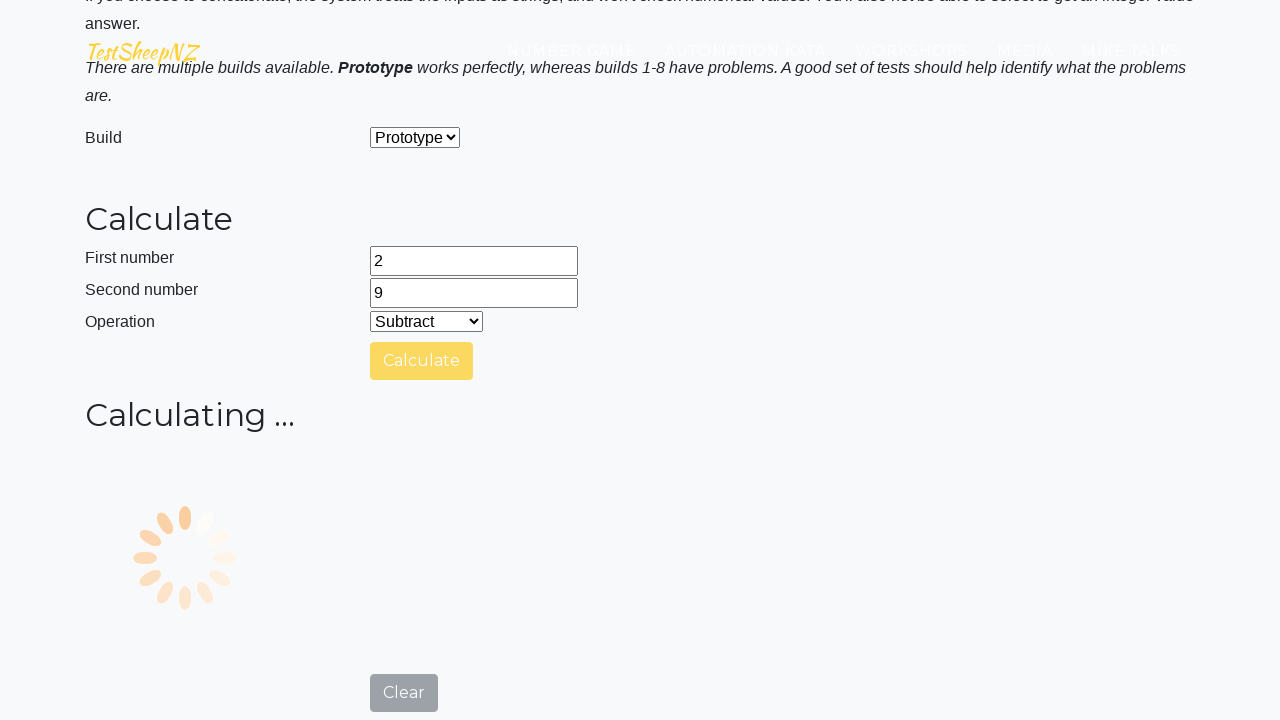

Retrieved answer from field: -7
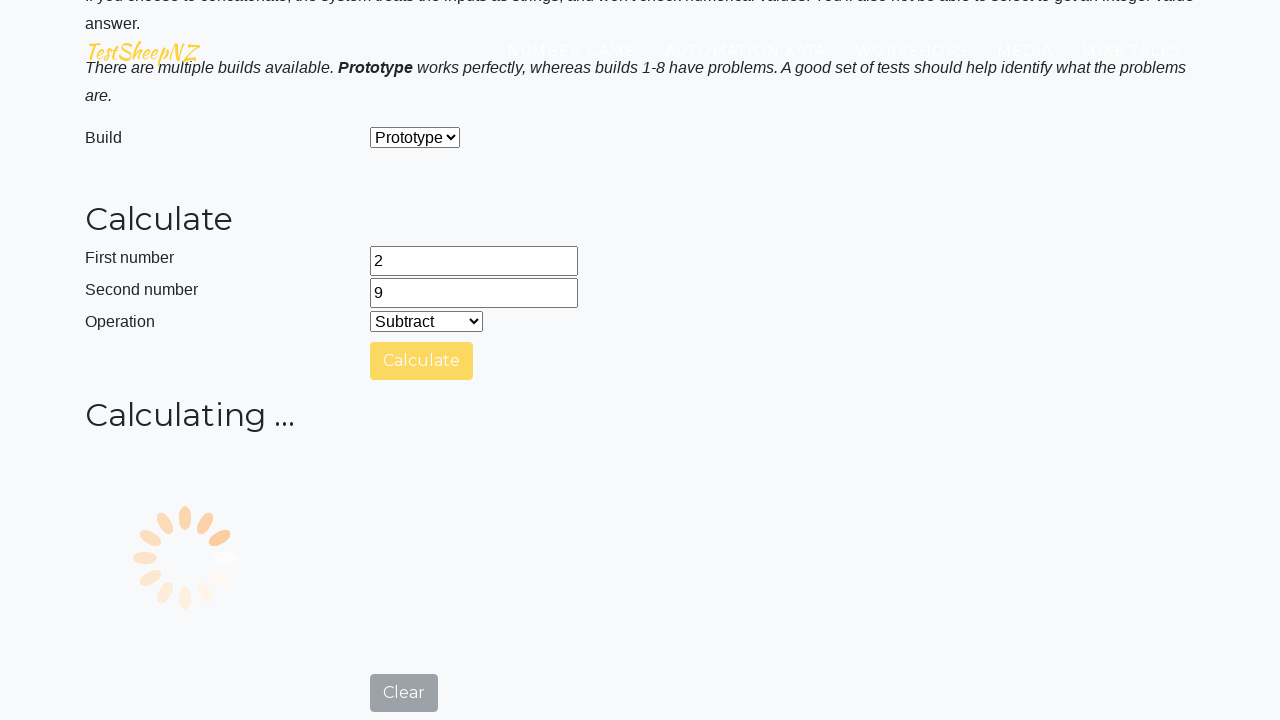

Verified Subtract calculation: 2 and 9 equals -7, got -7
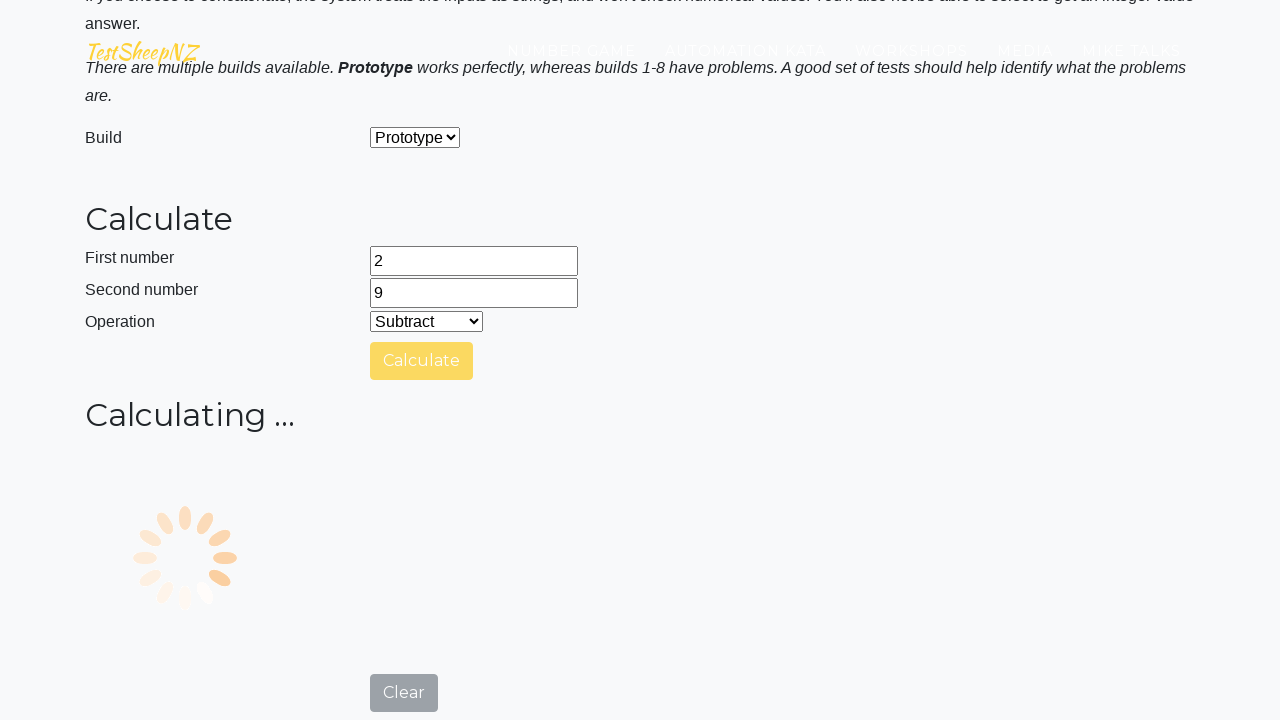

Cleared first number field on #number1Field
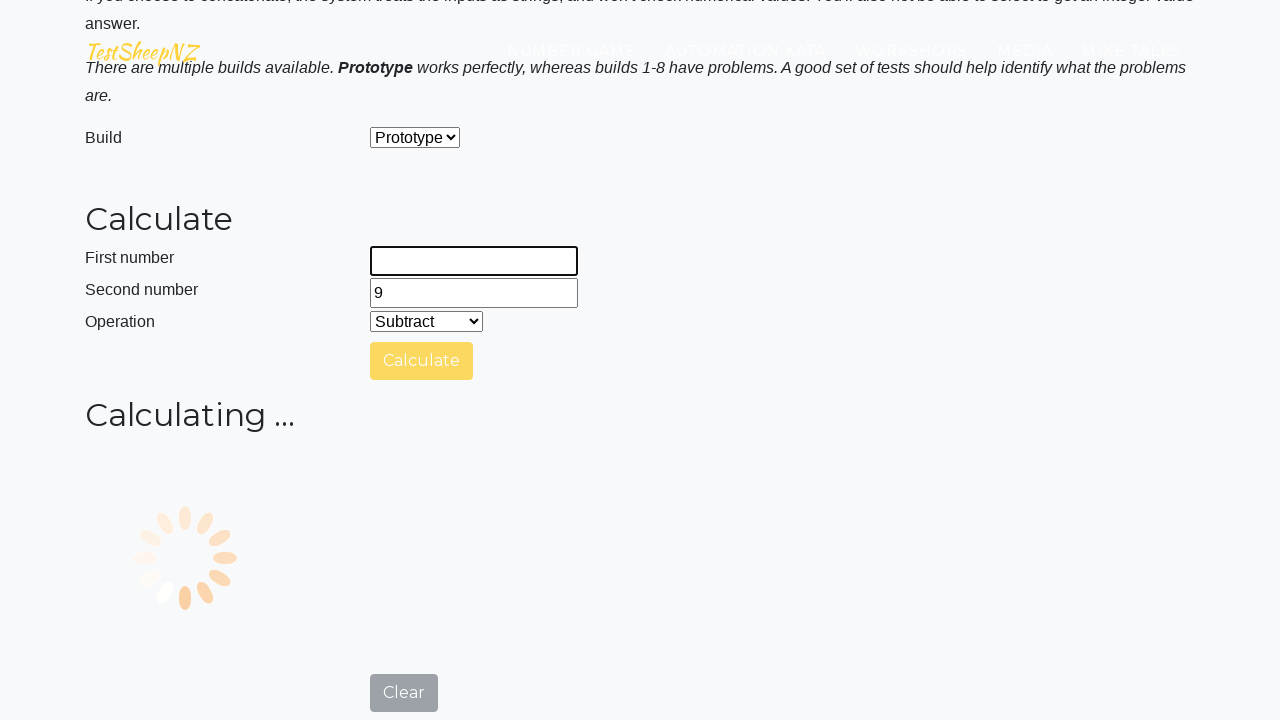

Cleared second number field on #number2Field
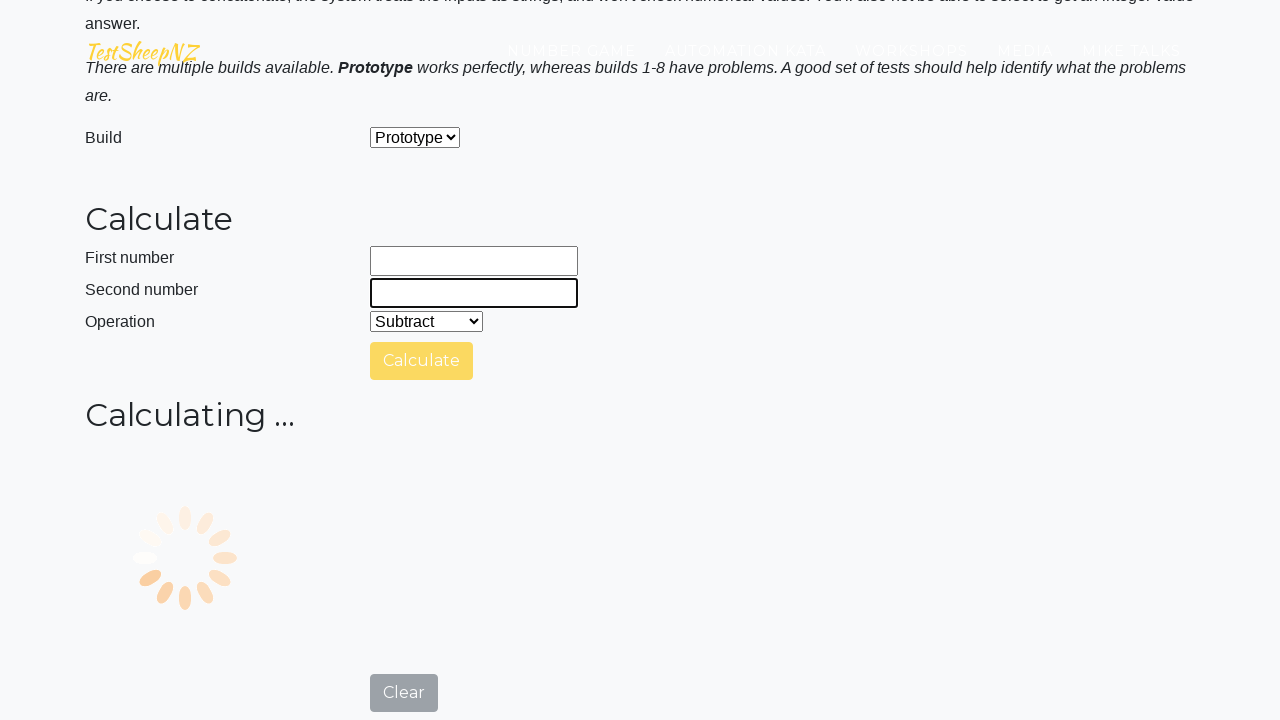

Filled first number field with 10 on #number1Field
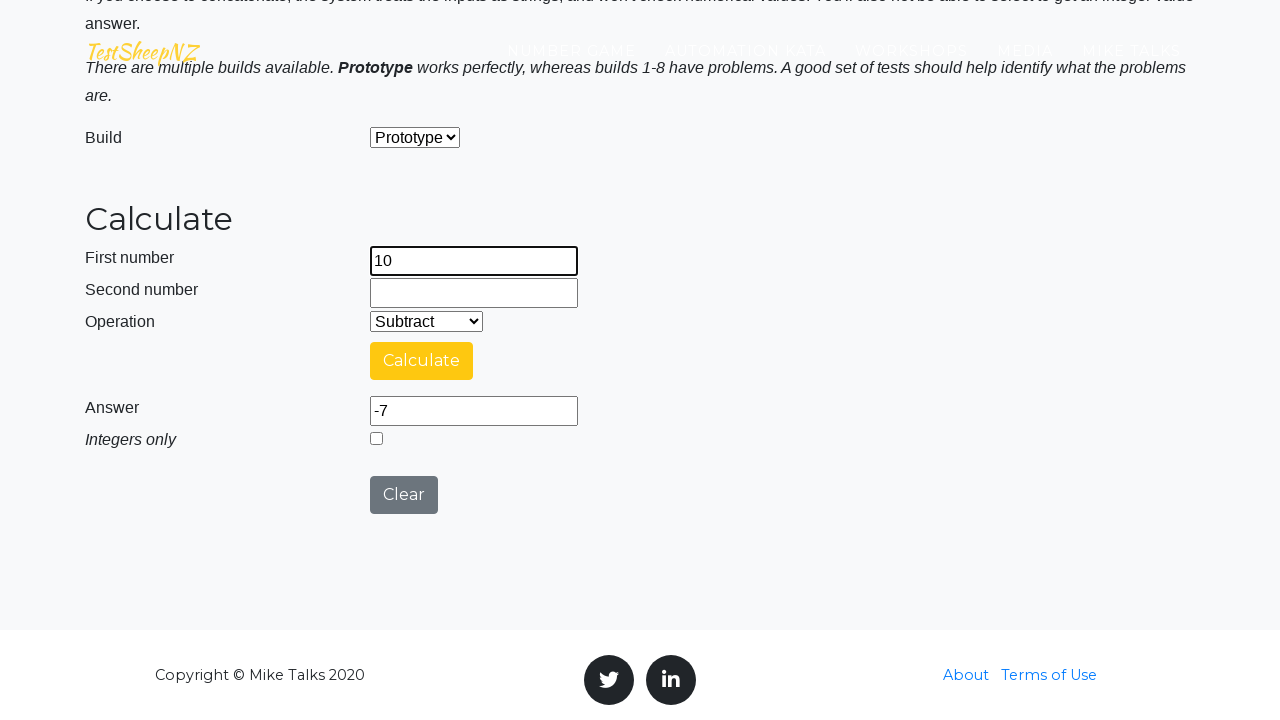

Filled second number field with 9 on #number2Field
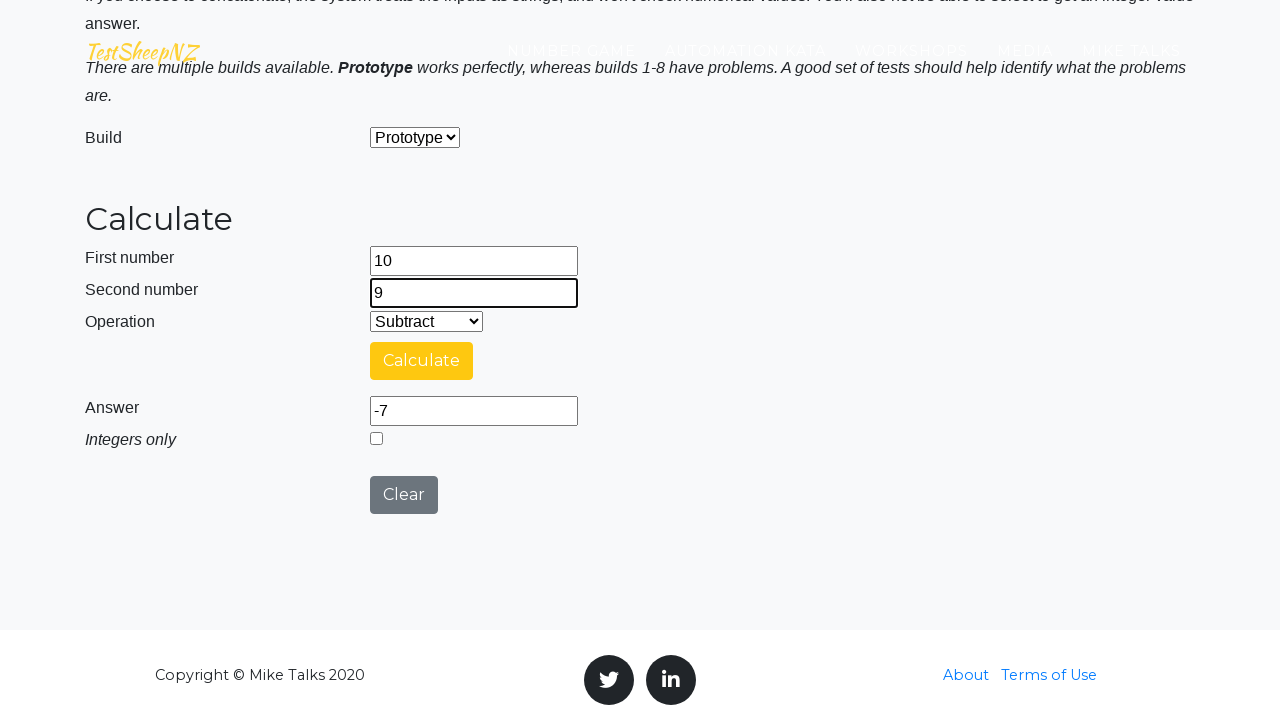

Selected Subtract operation on #selectOperationDropdown
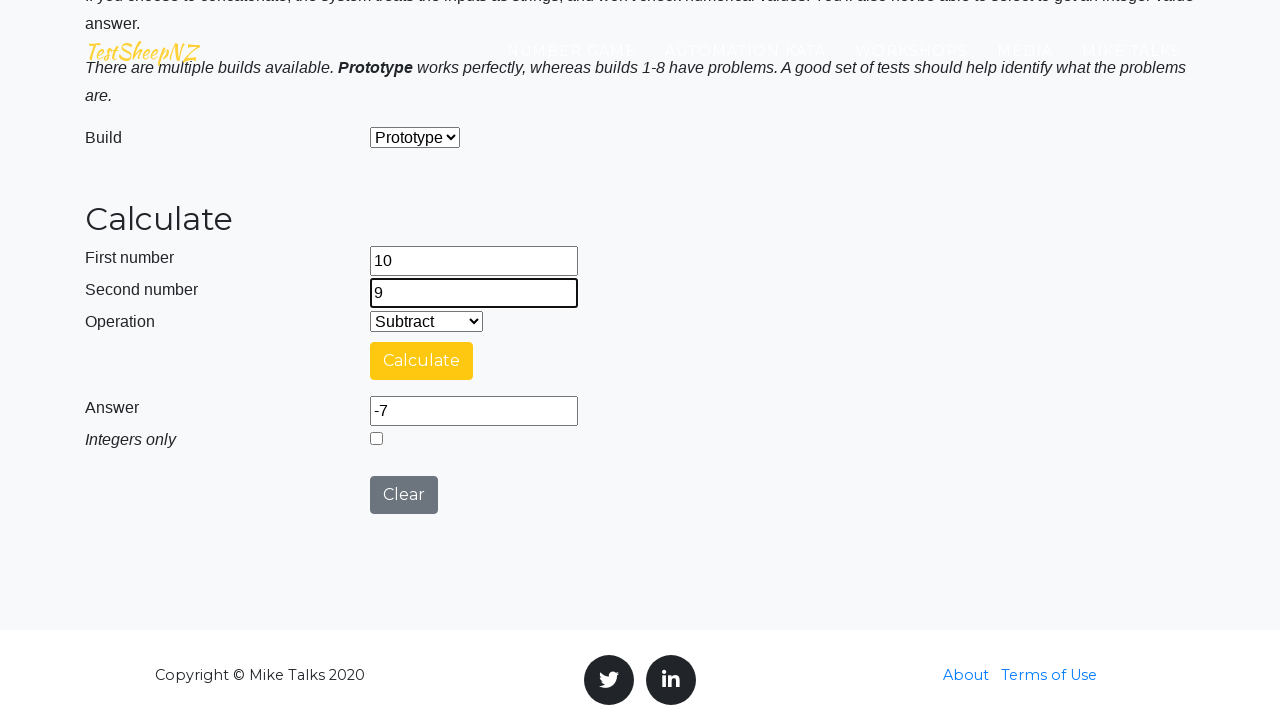

Clicked calculate button at (422, 361) on #calculateButton
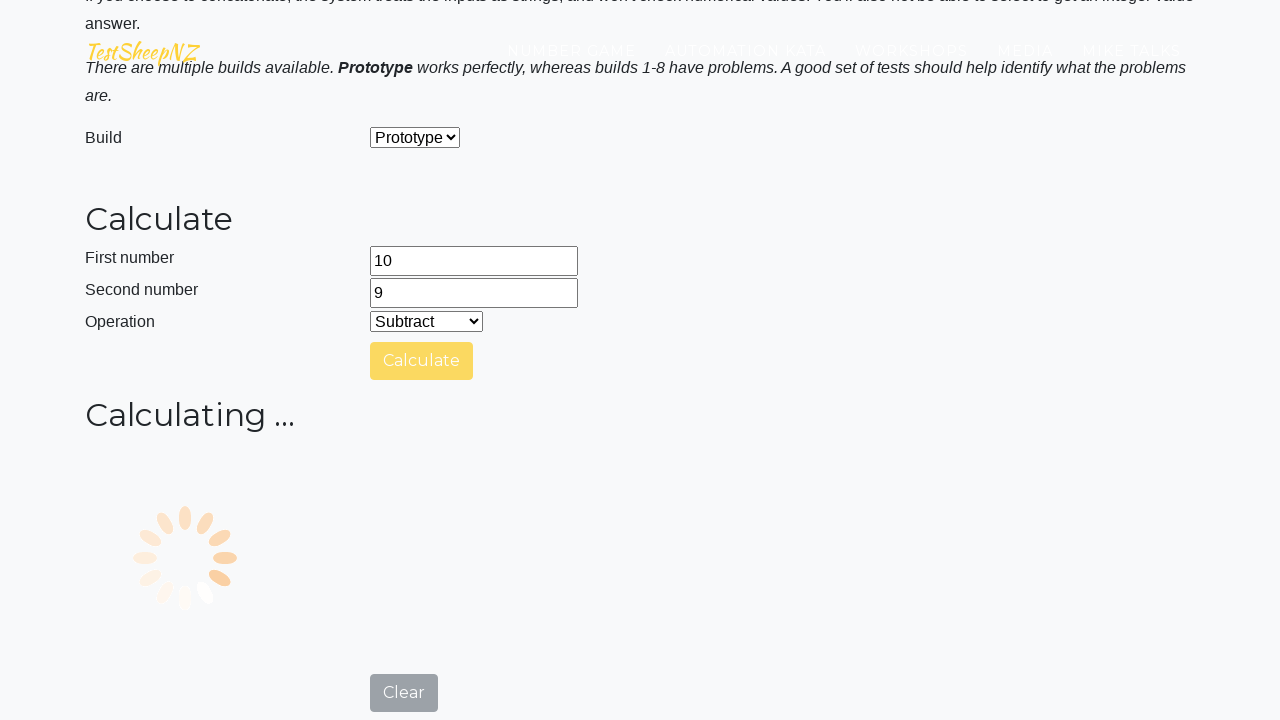

Answer field appeared
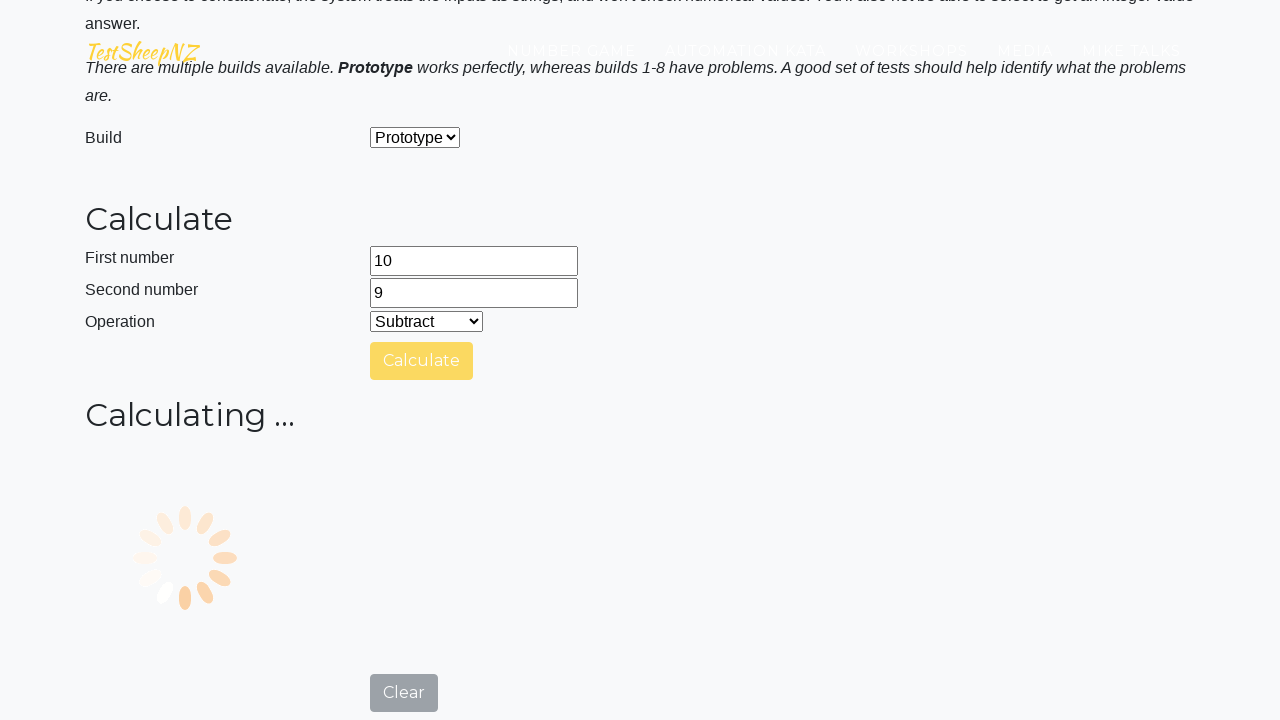

Retrieved answer from field: 1
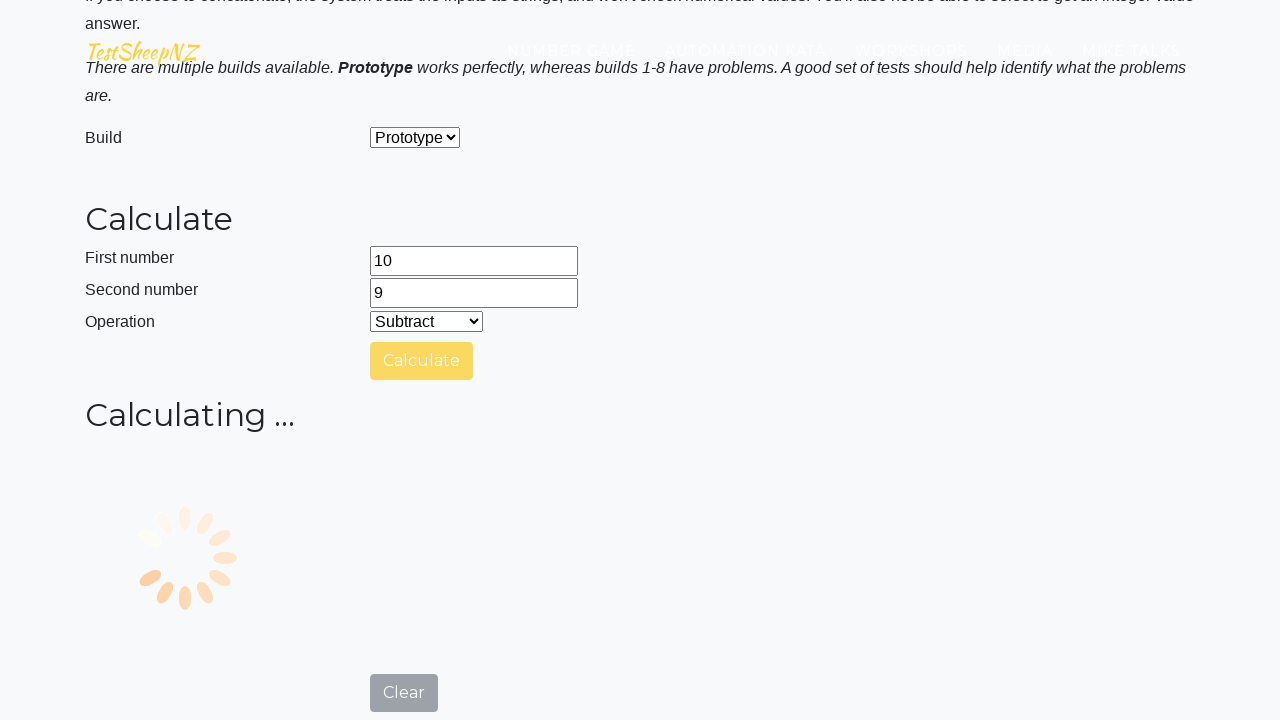

Verified Subtract calculation: 10 and 9 equals 1, got 1
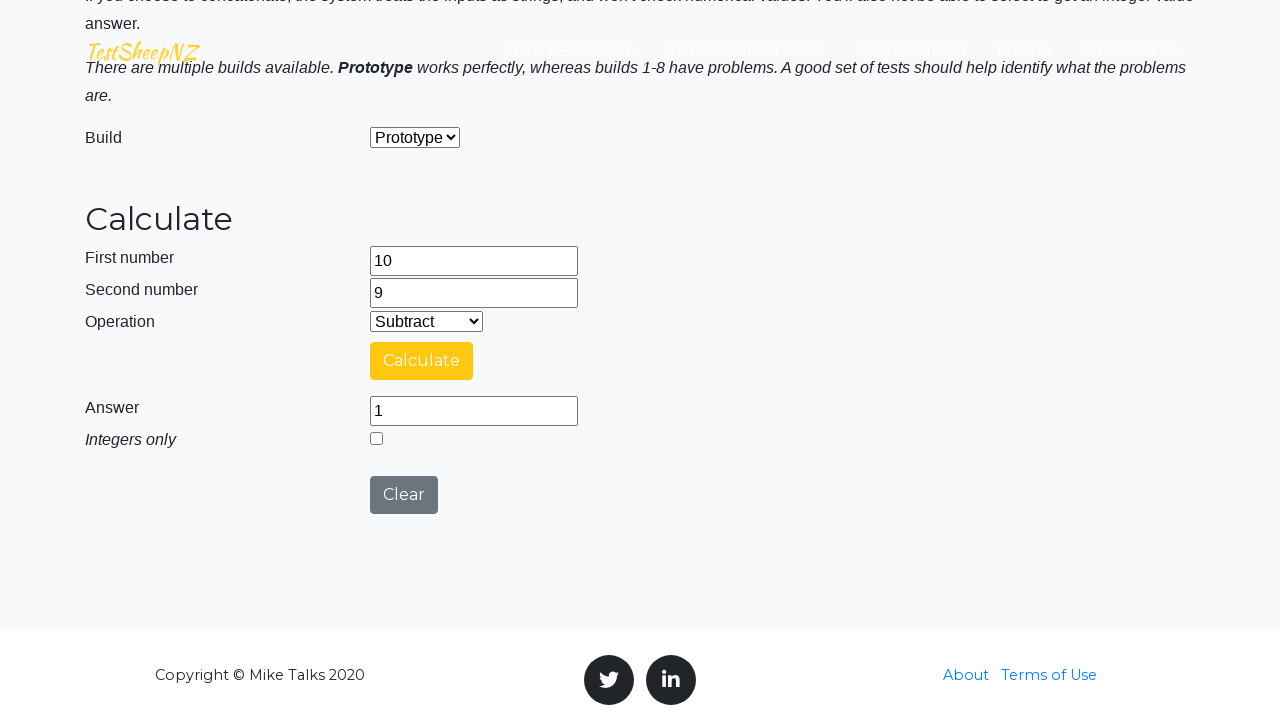

Cleared first number field on #number1Field
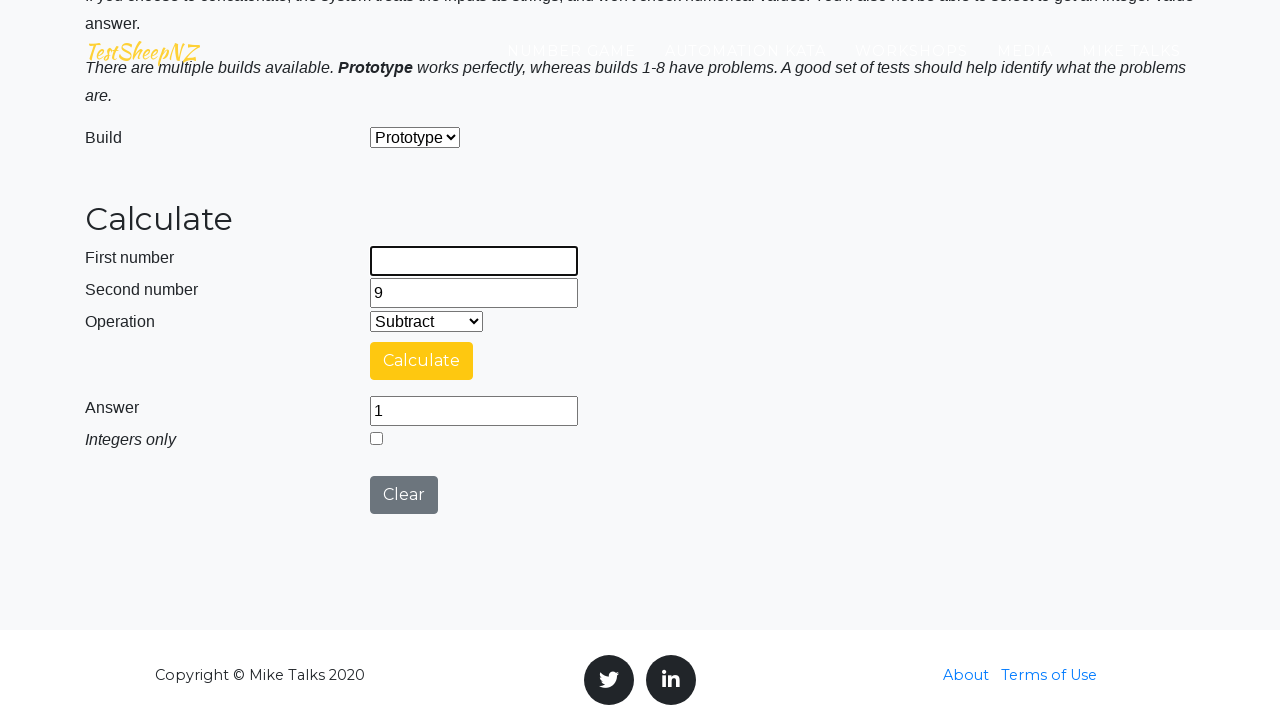

Cleared second number field on #number2Field
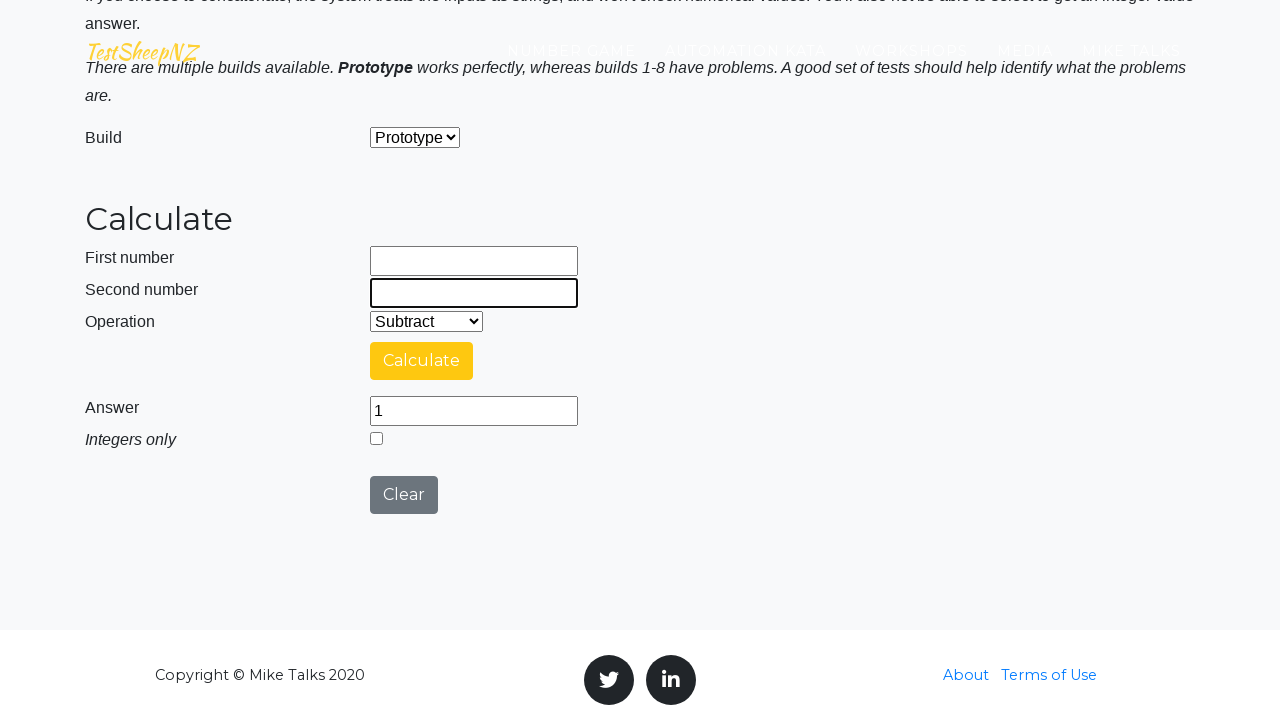

Filled first number field with 8 on #number1Field
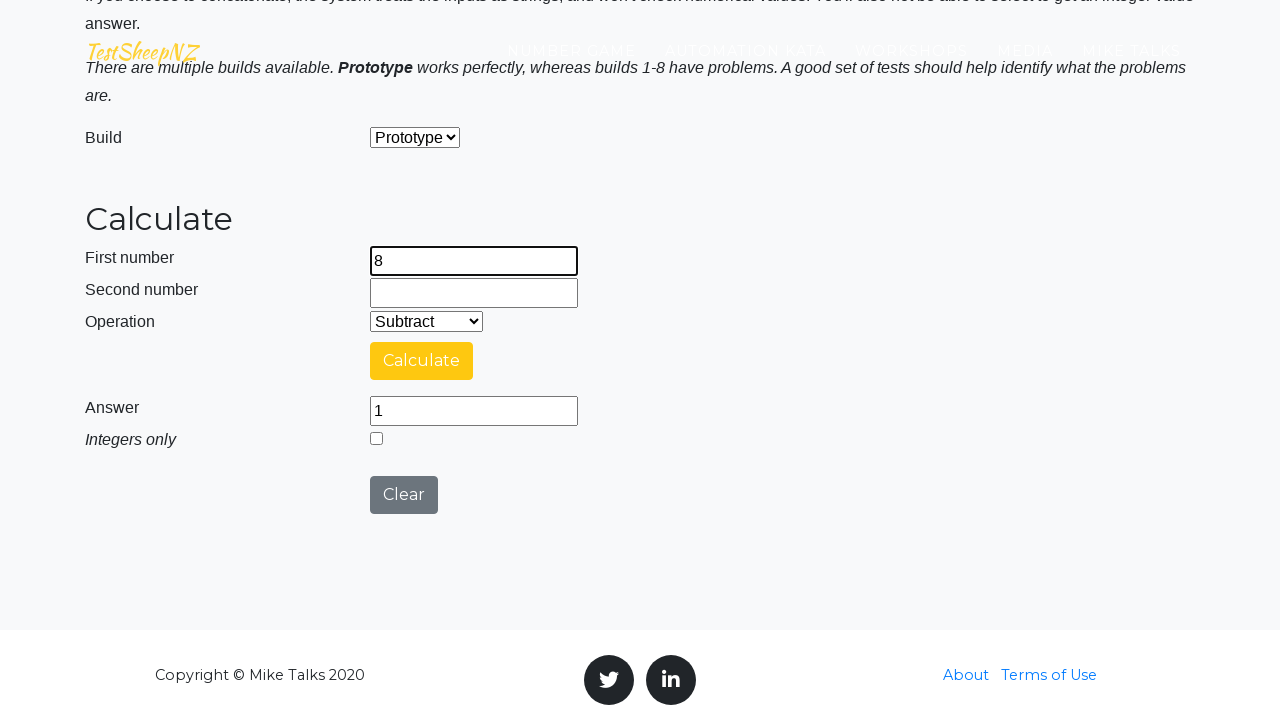

Filled second number field with 1 on #number2Field
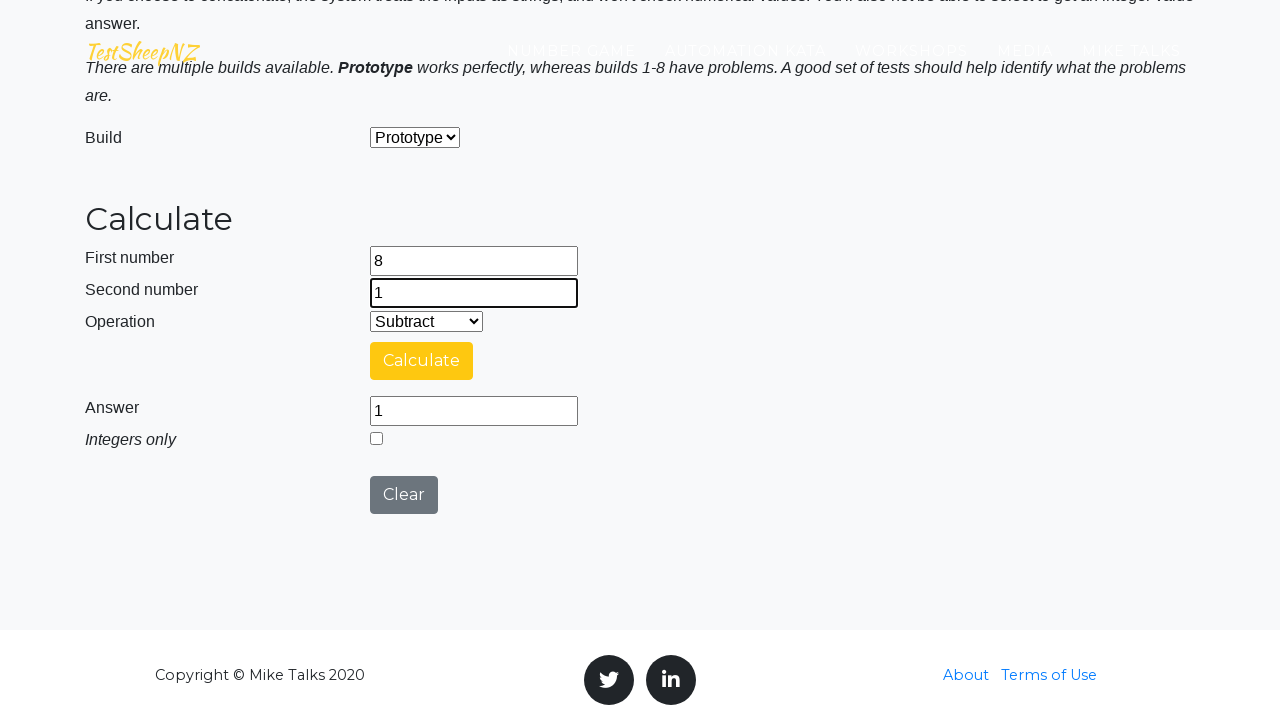

Selected Multiply operation on #selectOperationDropdown
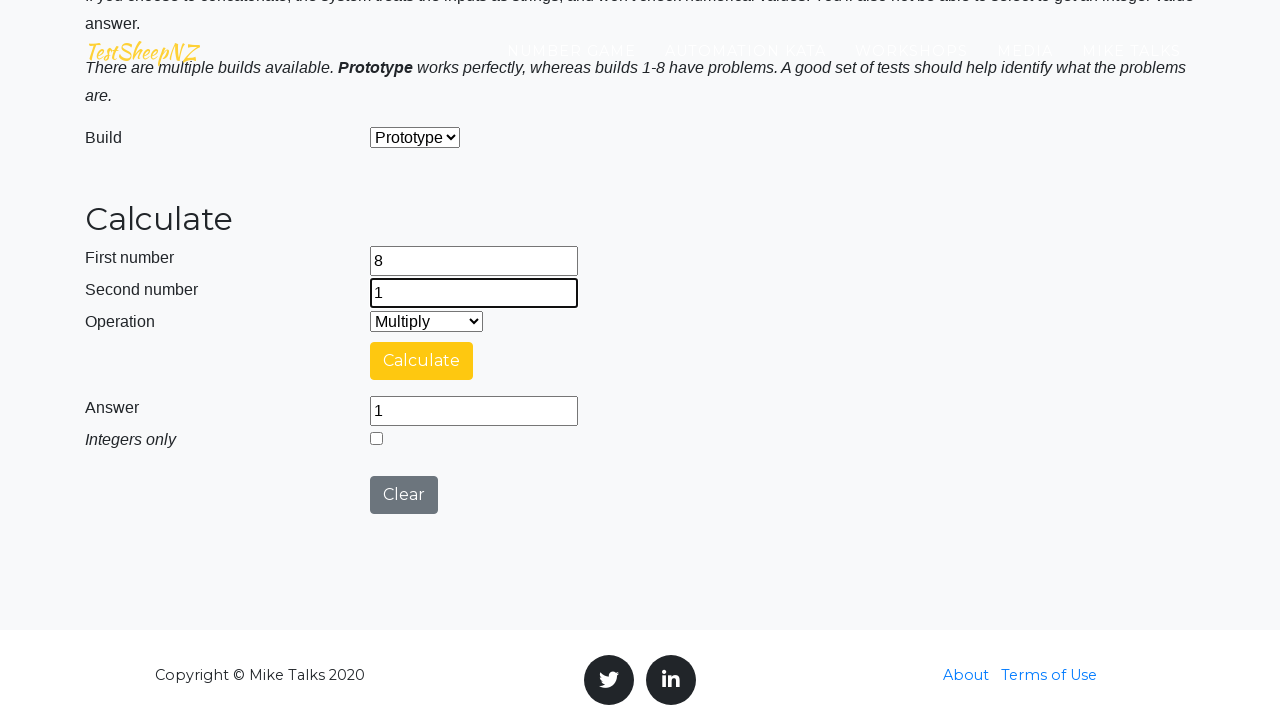

Clicked calculate button at (422, 361) on #calculateButton
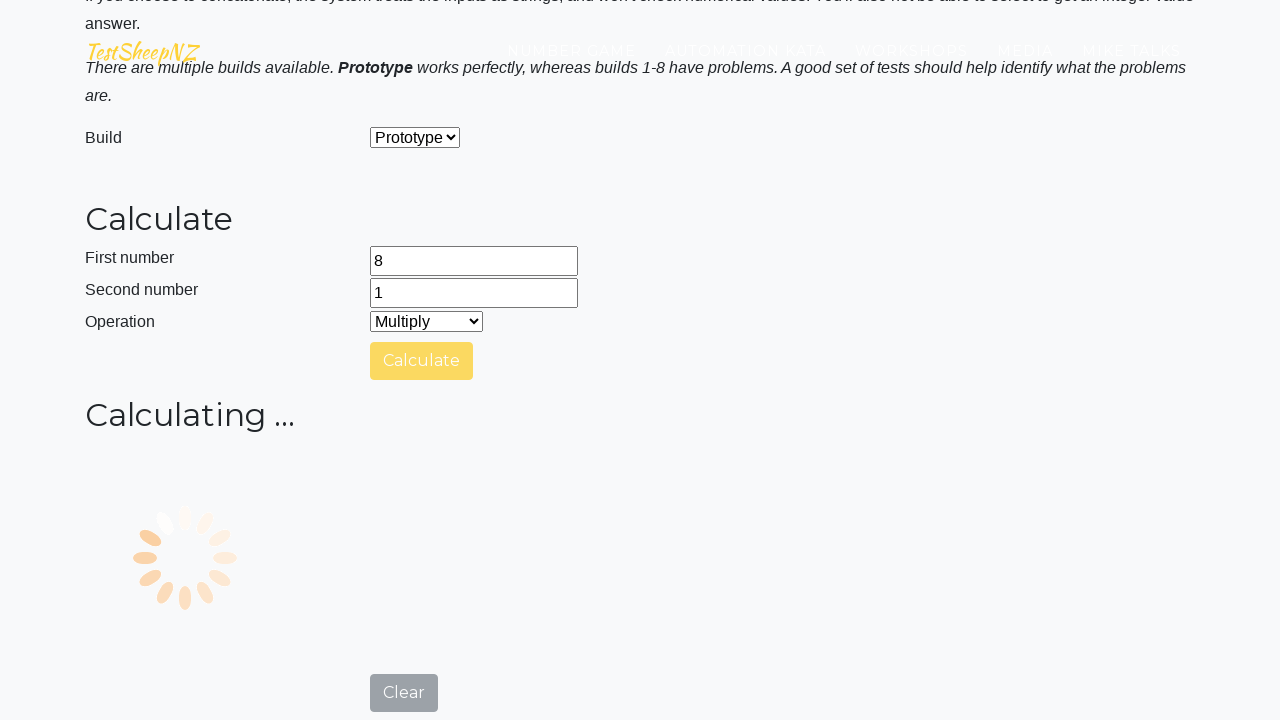

Answer field appeared
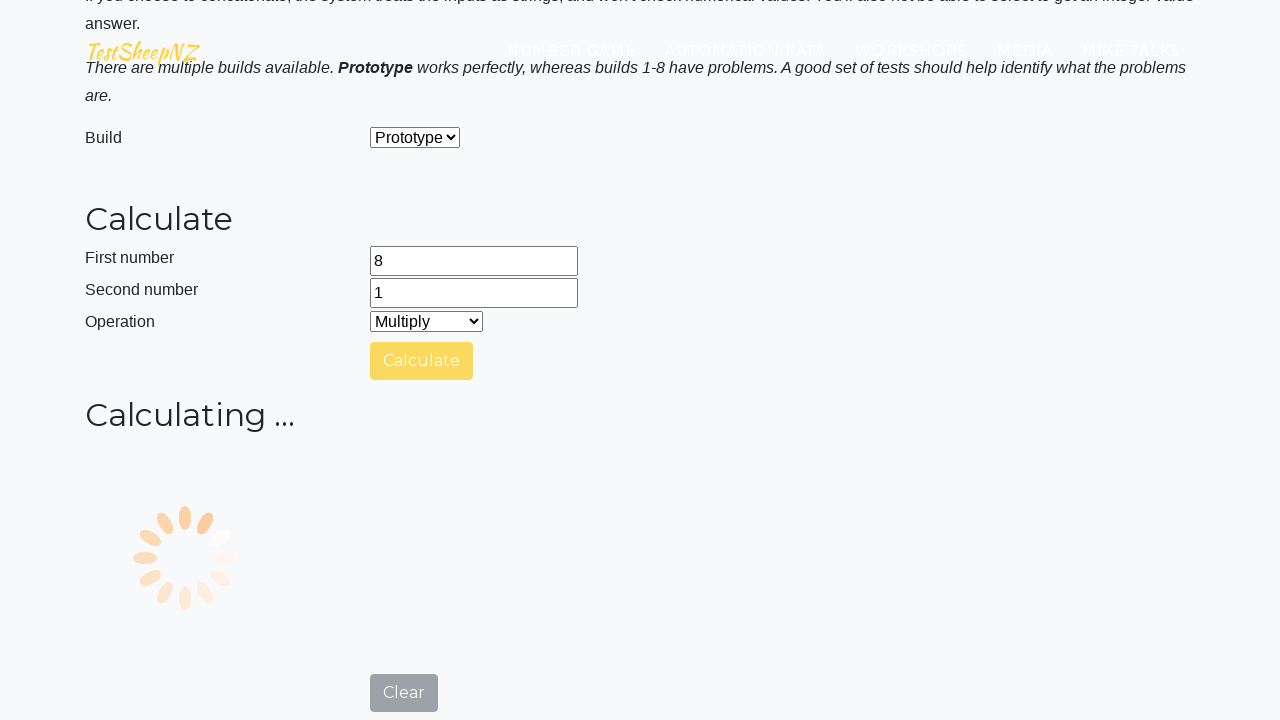

Retrieved answer from field: 8
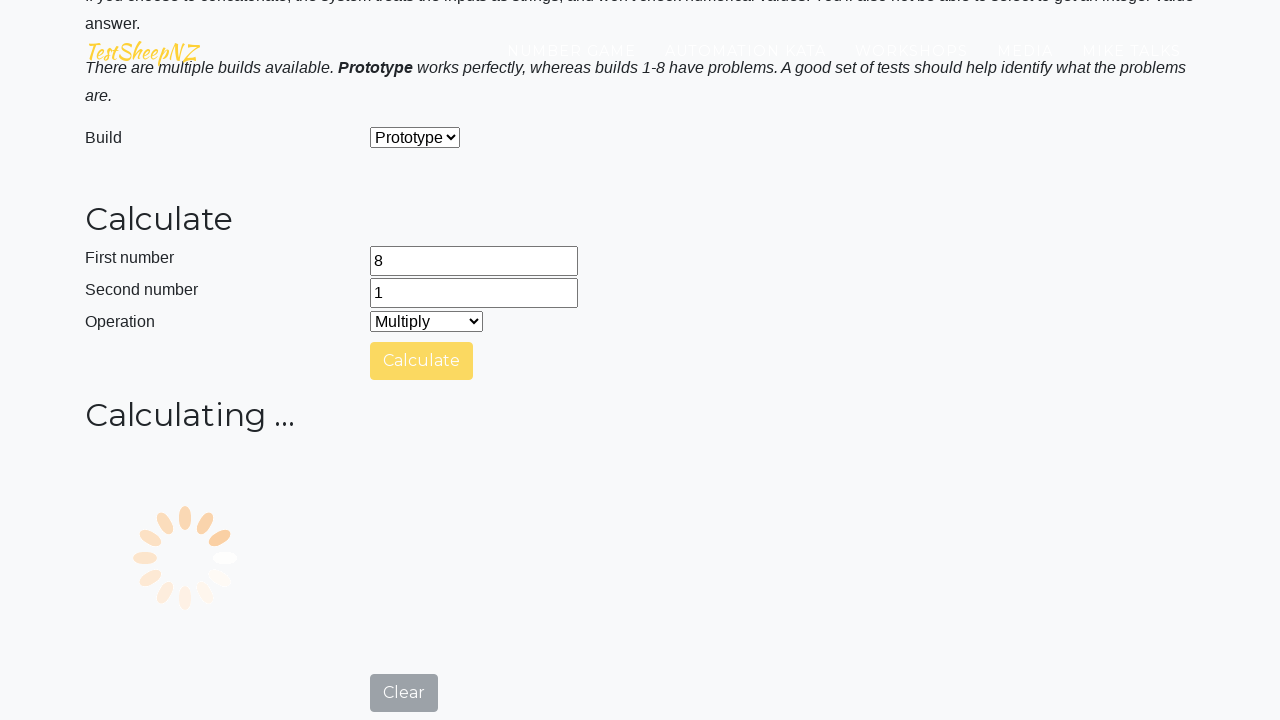

Verified Multiply calculation: 8 and 1 equals 8, got 8
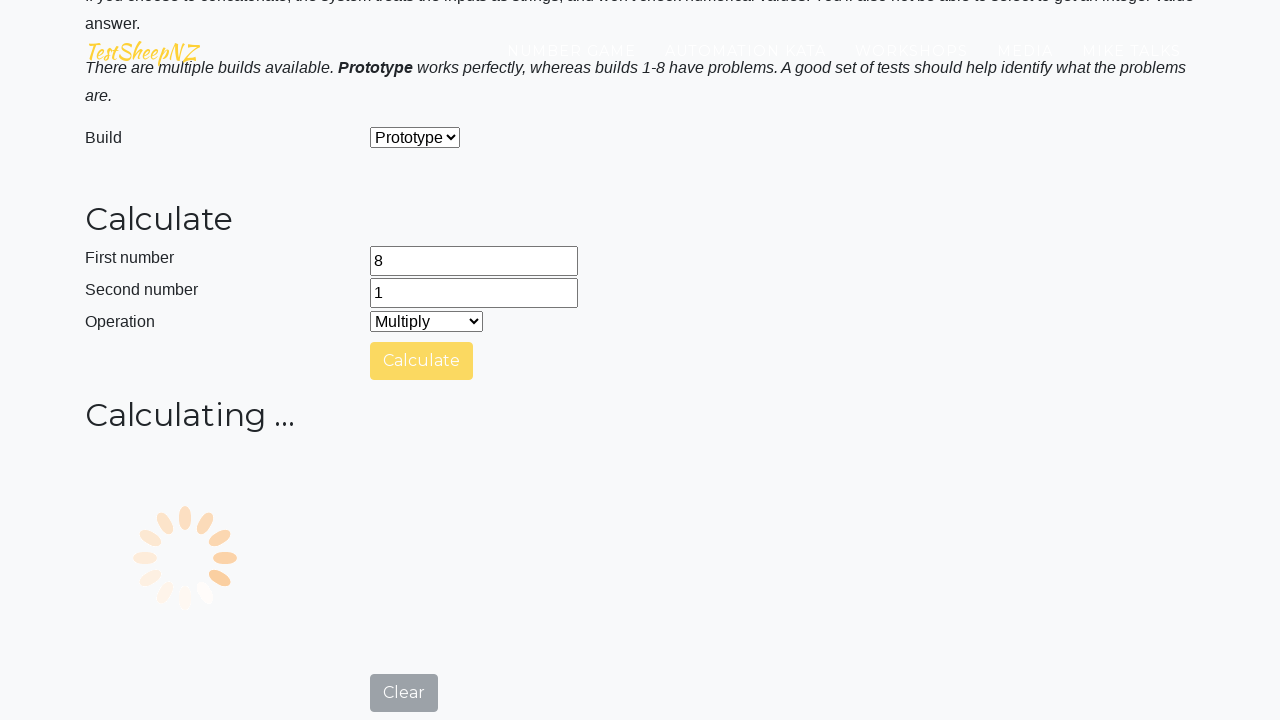

Cleared first number field on #number1Field
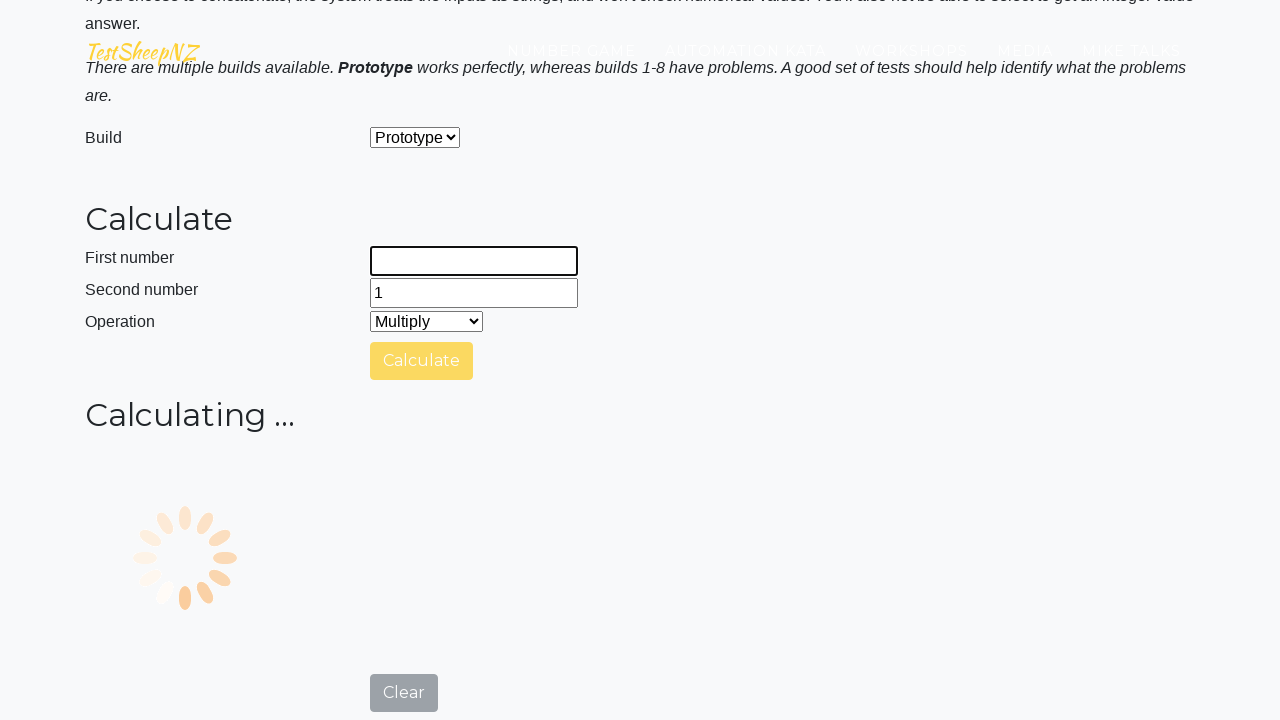

Cleared second number field on #number2Field
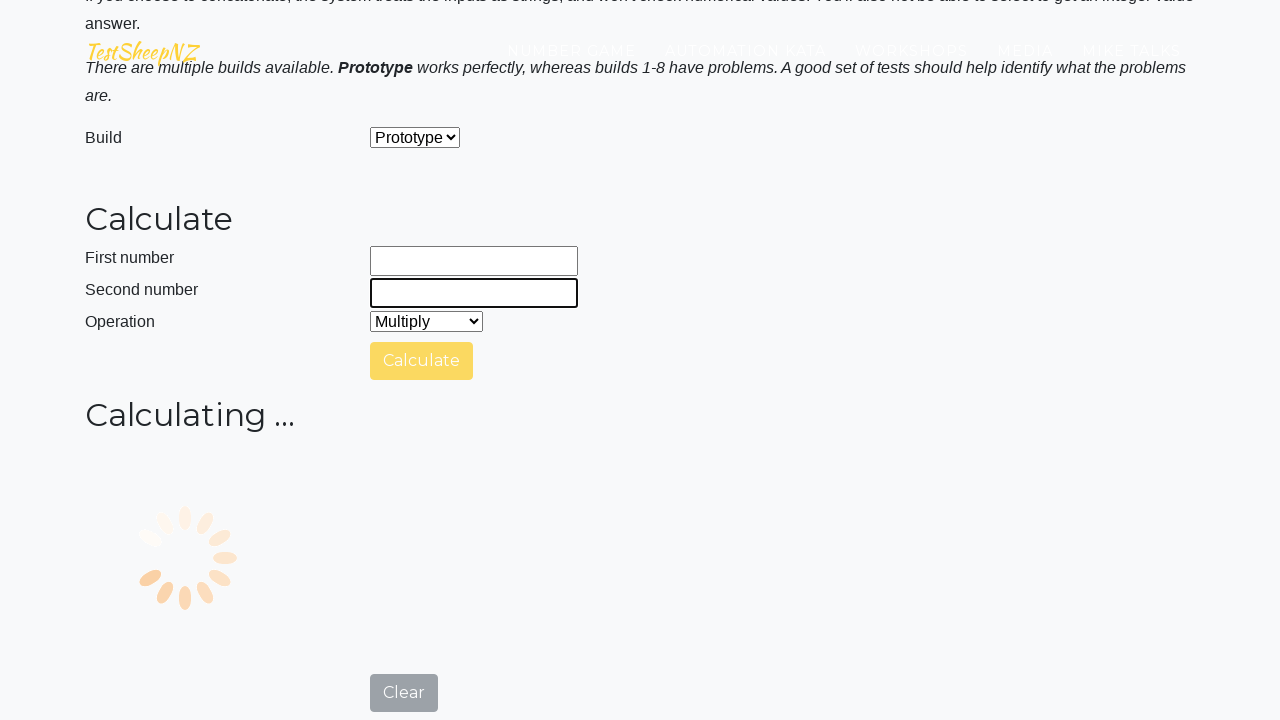

Filled first number field with 10 on #number1Field
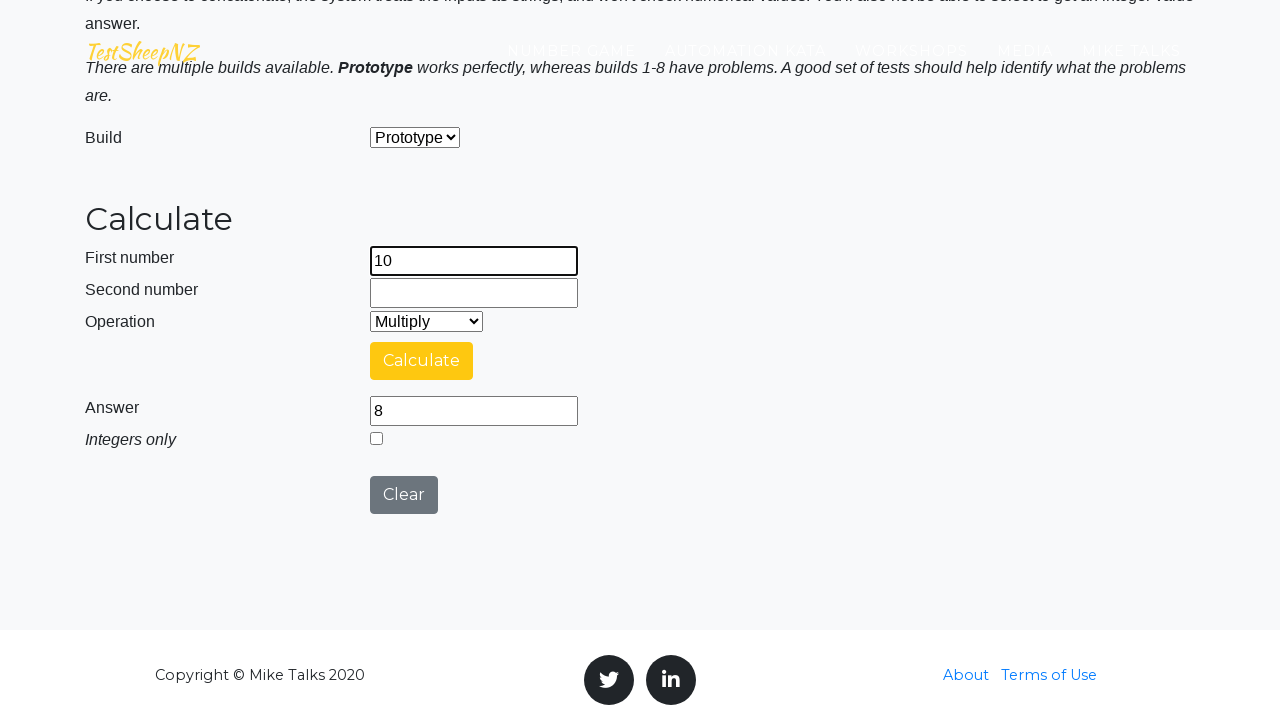

Filled second number field with 10 on #number2Field
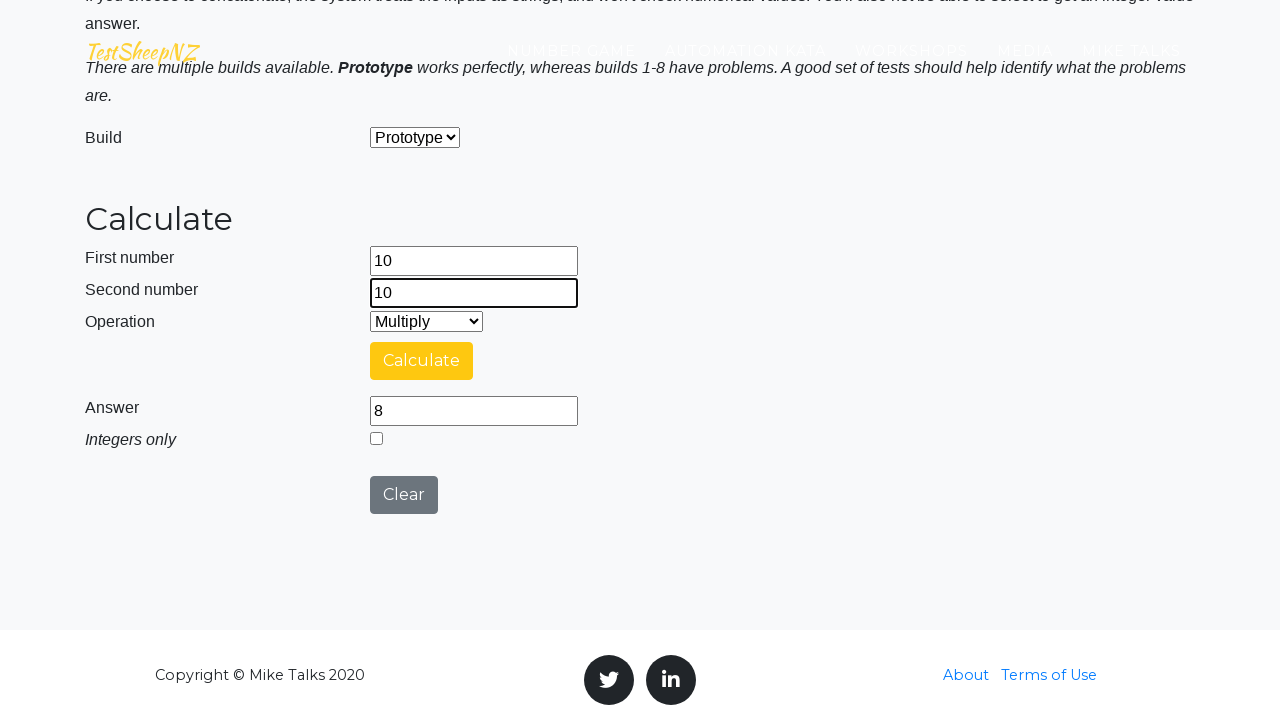

Selected Multiply operation on #selectOperationDropdown
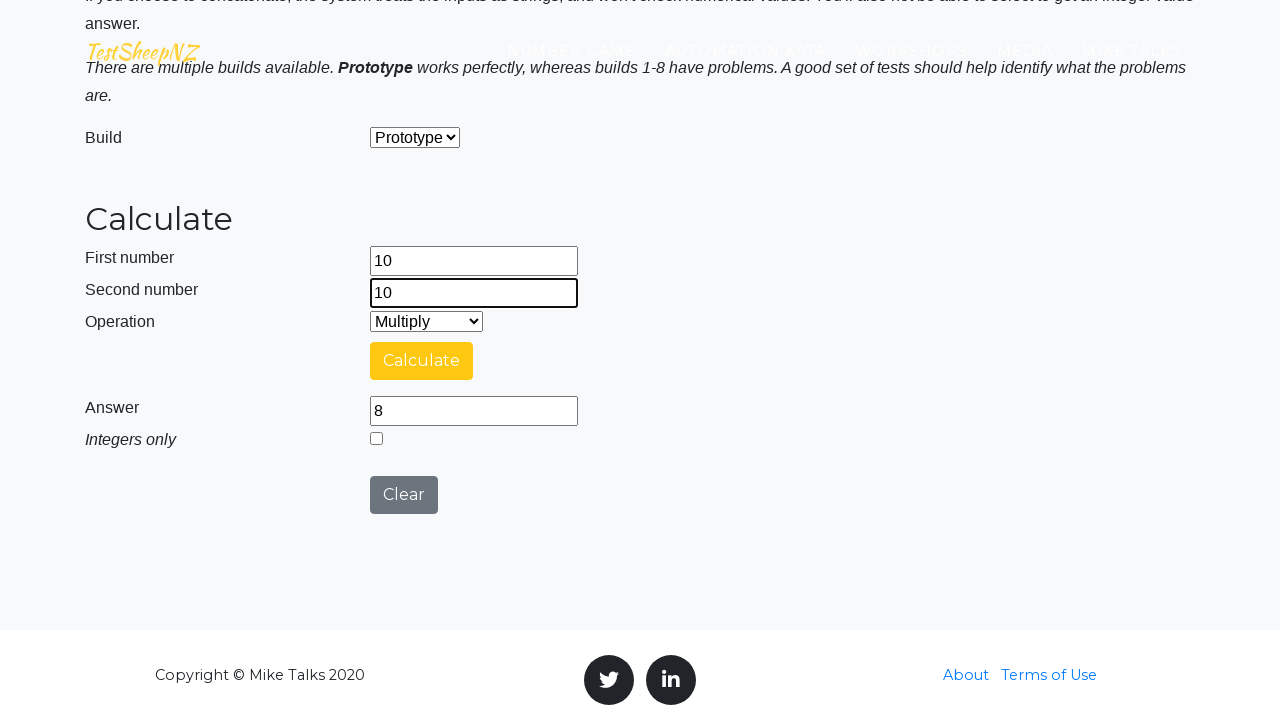

Clicked calculate button at (422, 361) on #calculateButton
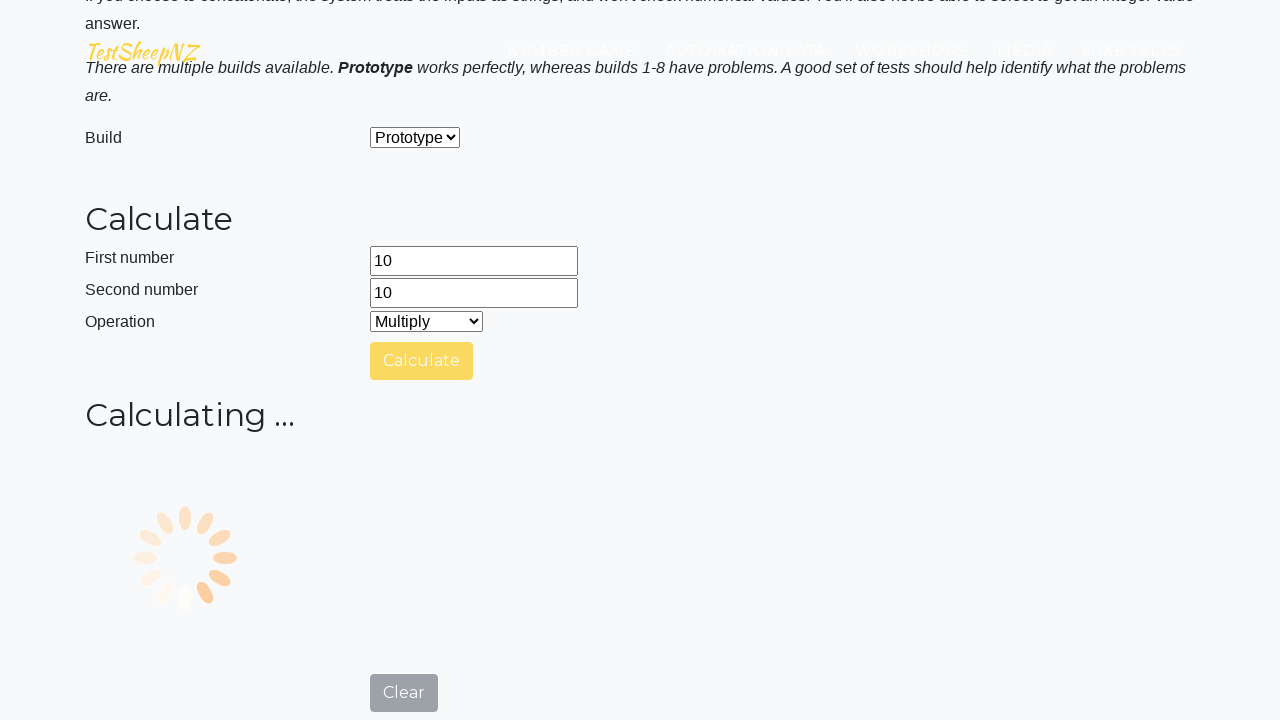

Answer field appeared
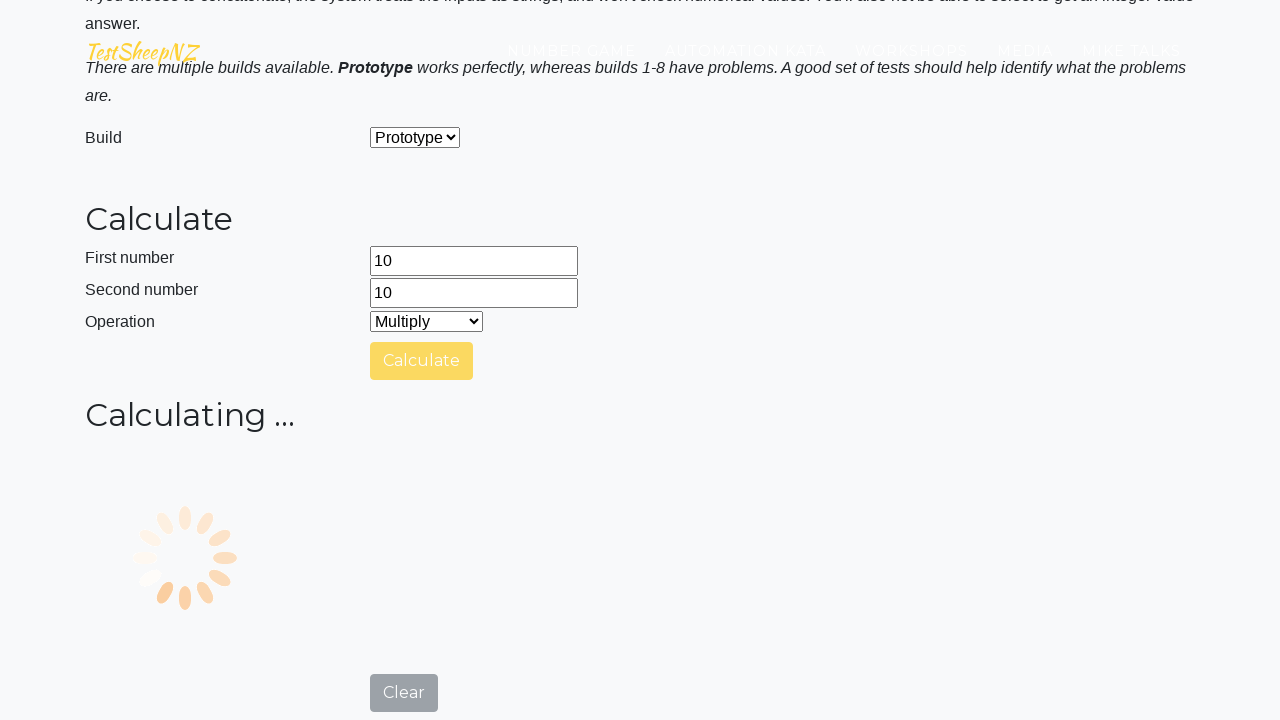

Retrieved answer from field: 100
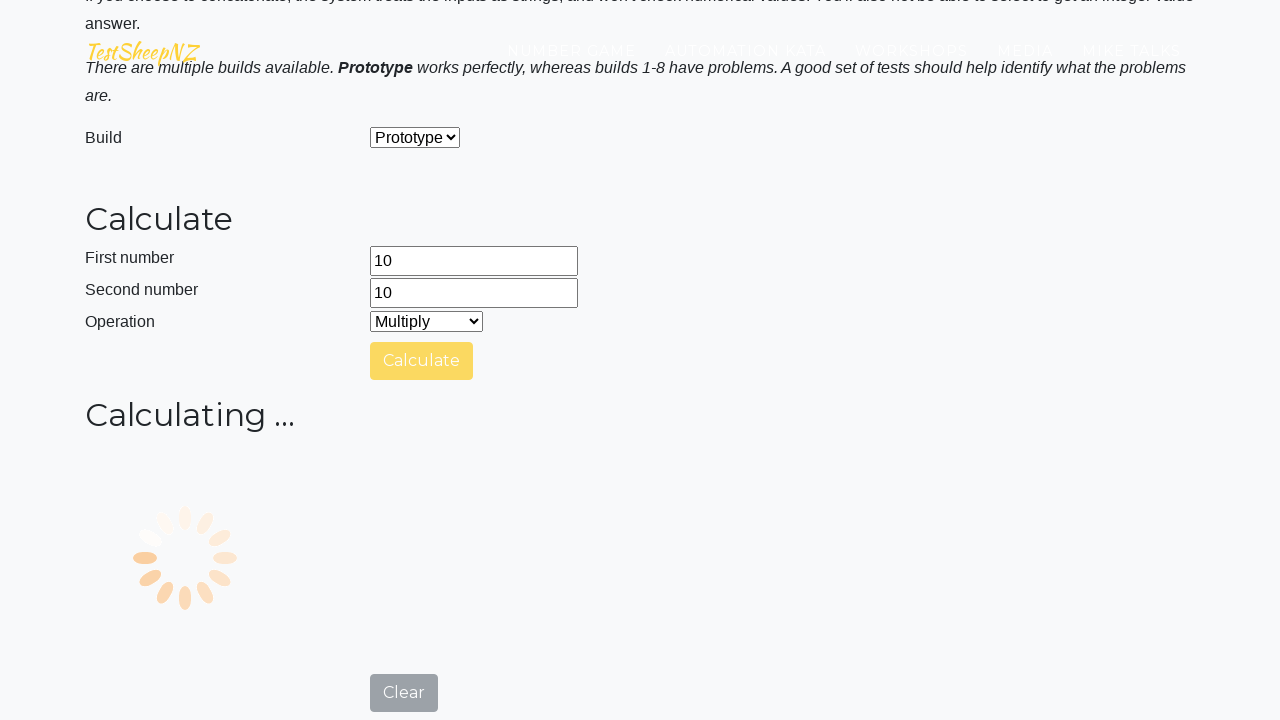

Verified Multiply calculation: 10 and 10 equals 100, got 100
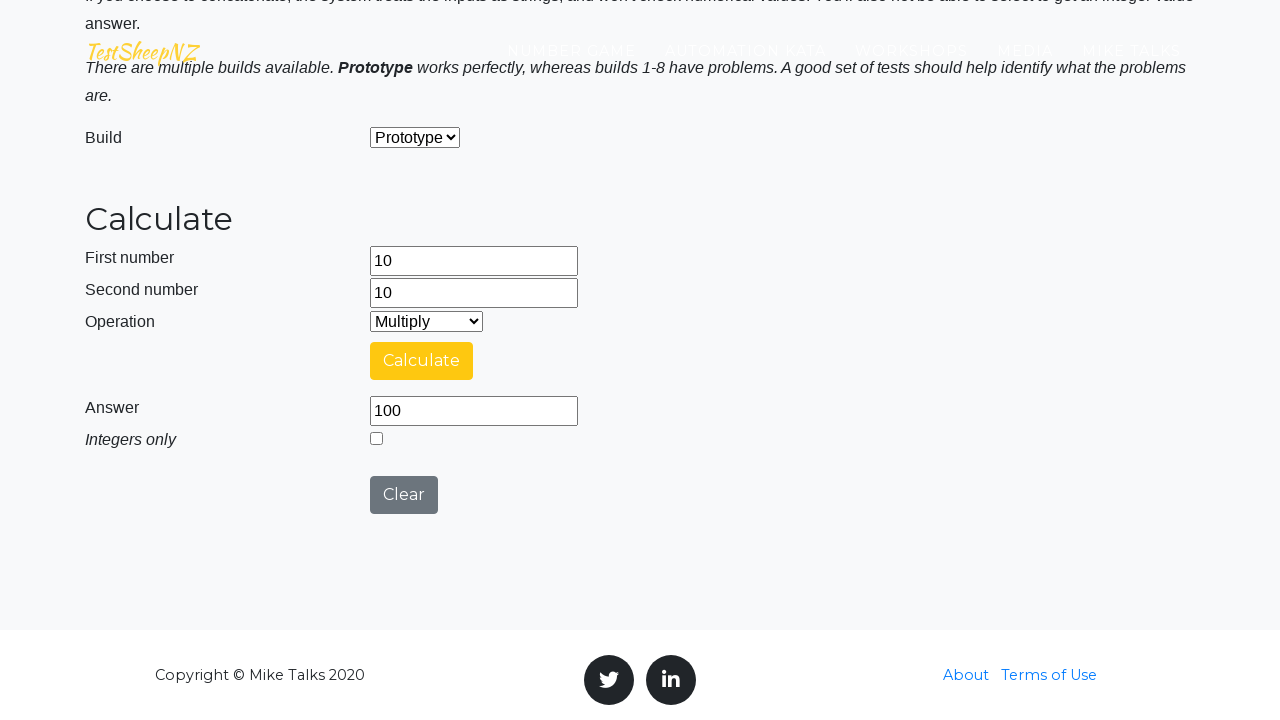

Cleared first number field on #number1Field
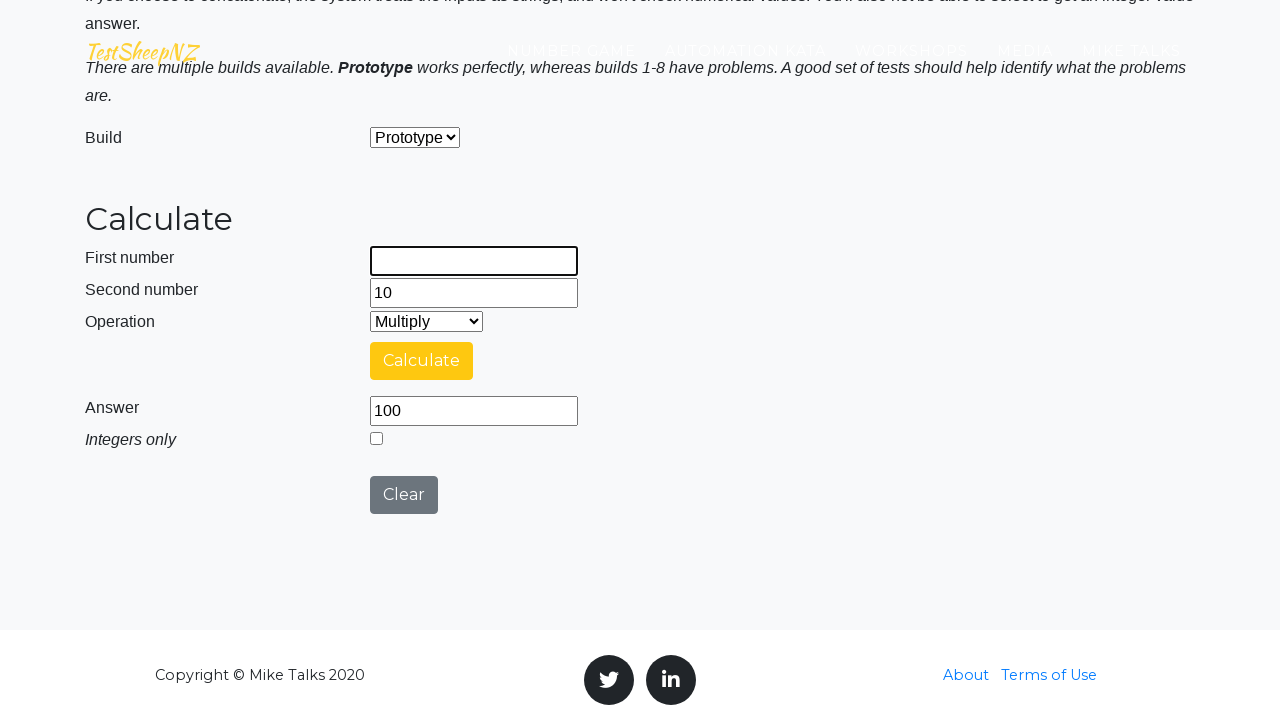

Cleared second number field on #number2Field
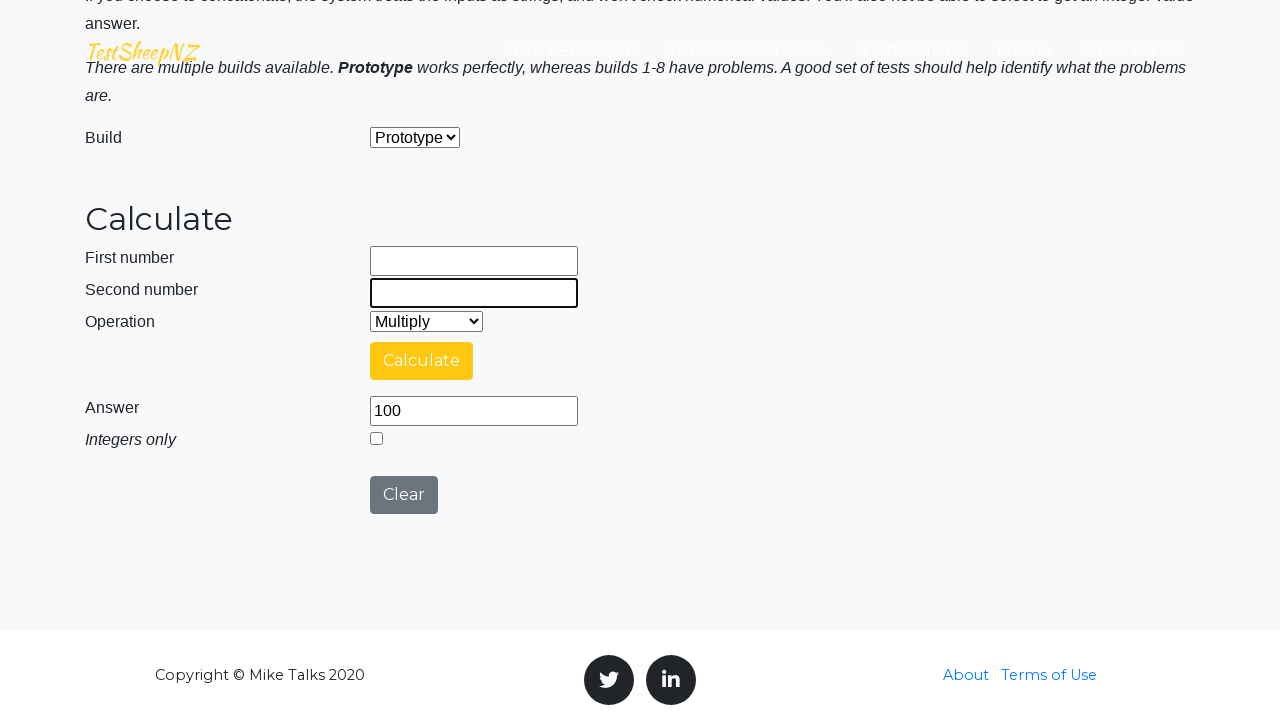

Filled first number field with 5 on #number1Field
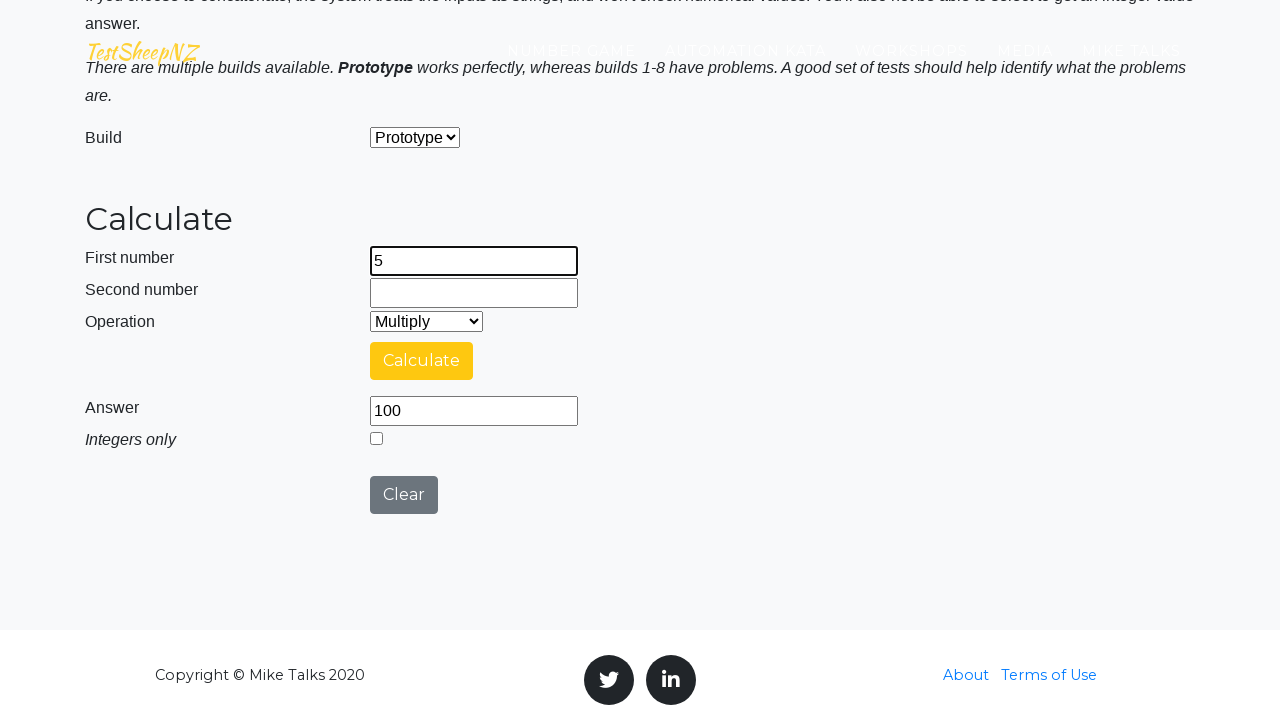

Filled second number field with 9 on #number2Field
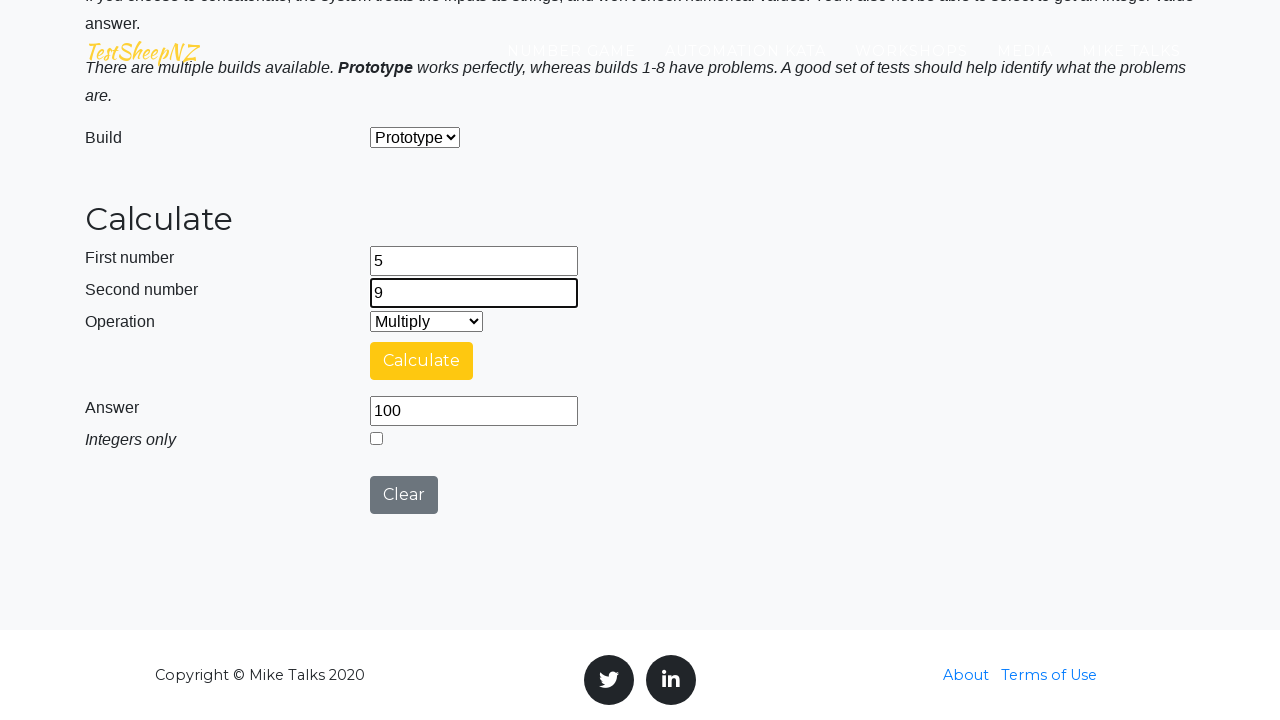

Selected Multiply operation on #selectOperationDropdown
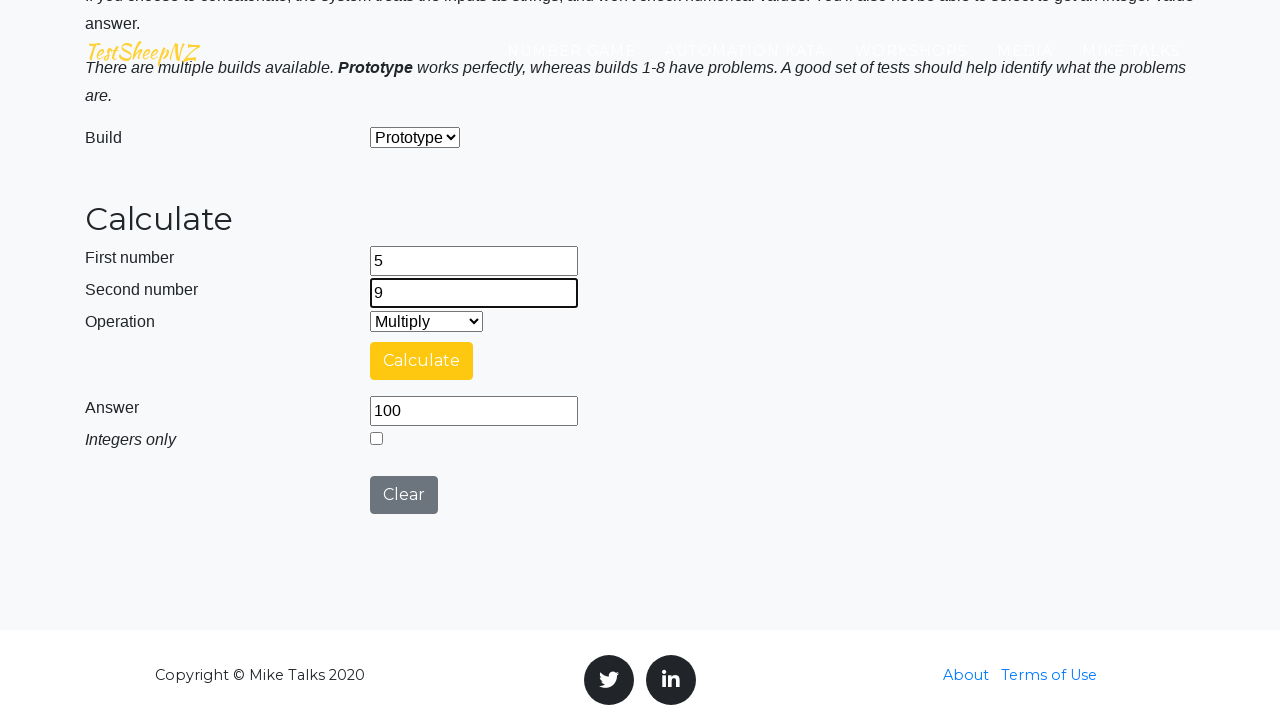

Clicked calculate button at (422, 361) on #calculateButton
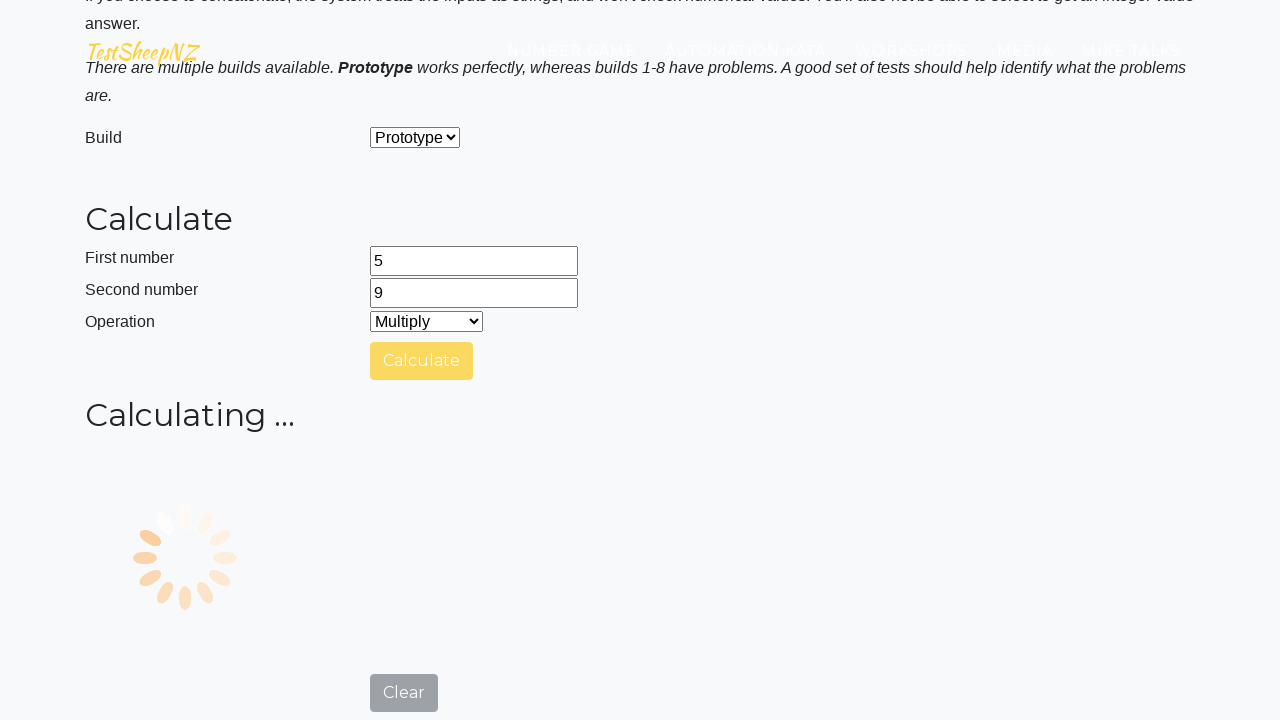

Answer field appeared
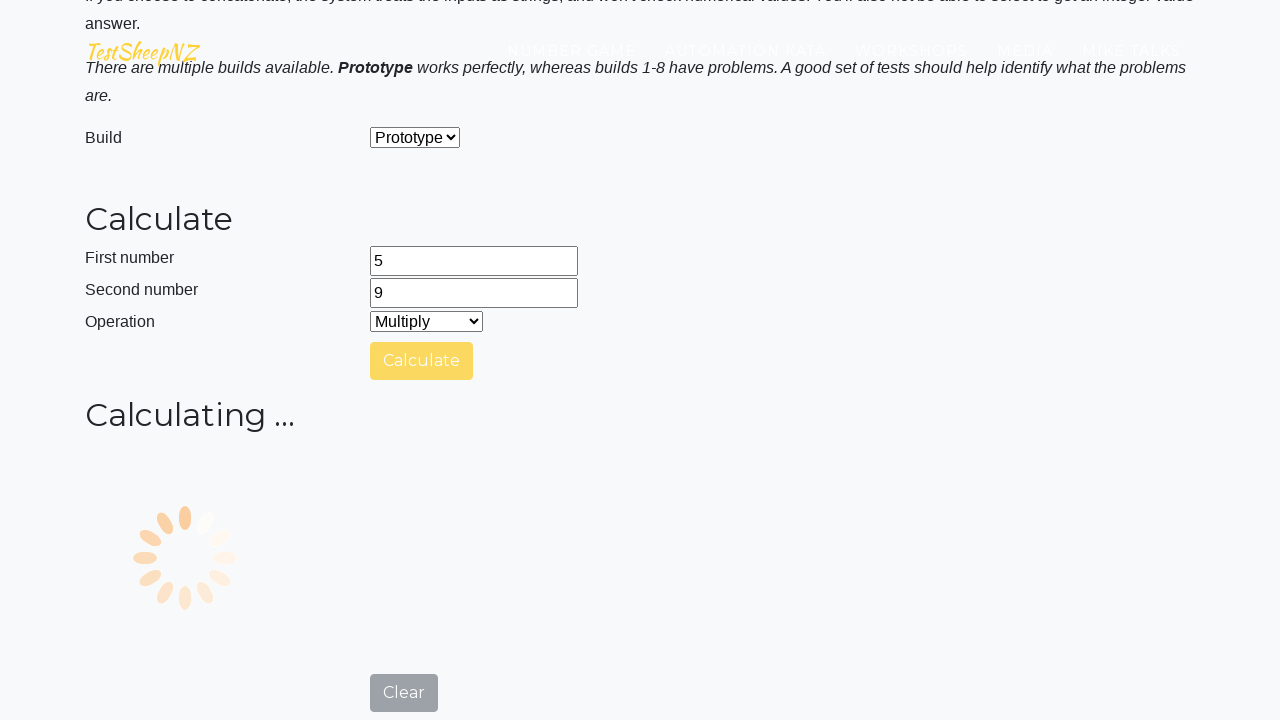

Retrieved answer from field: 45
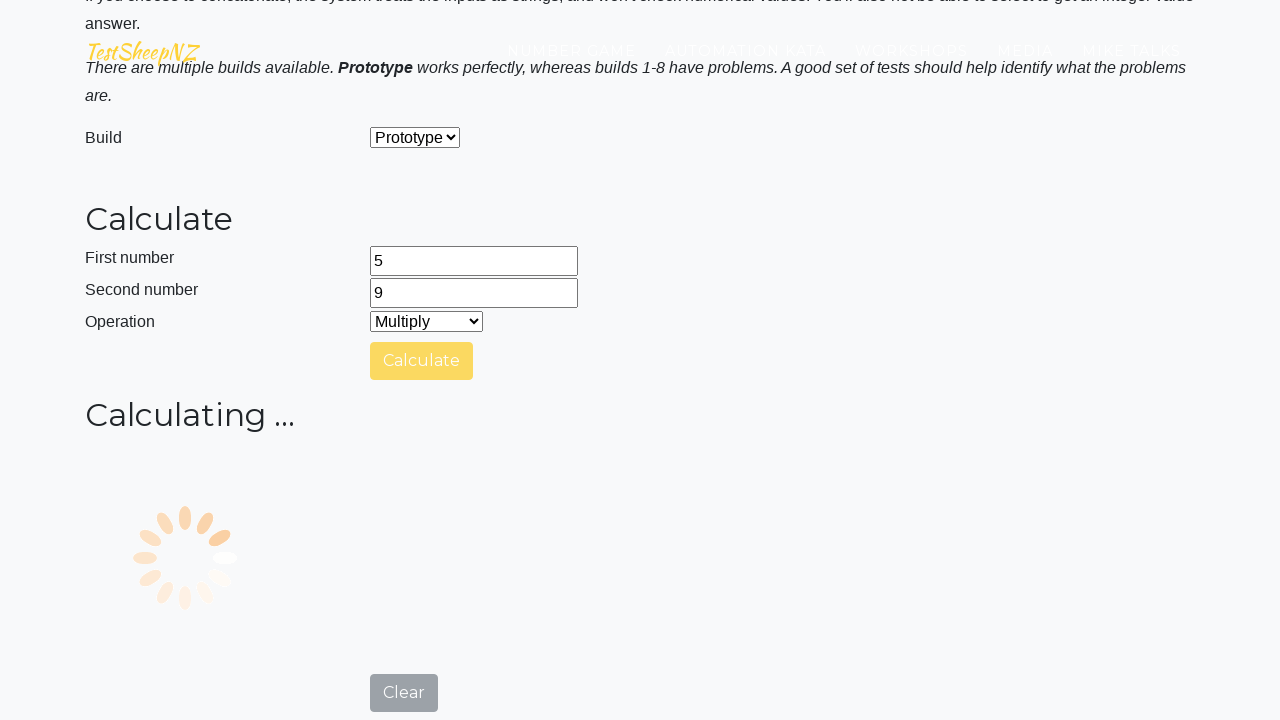

Verified Multiply calculation: 5 and 9 equals 45, got 45
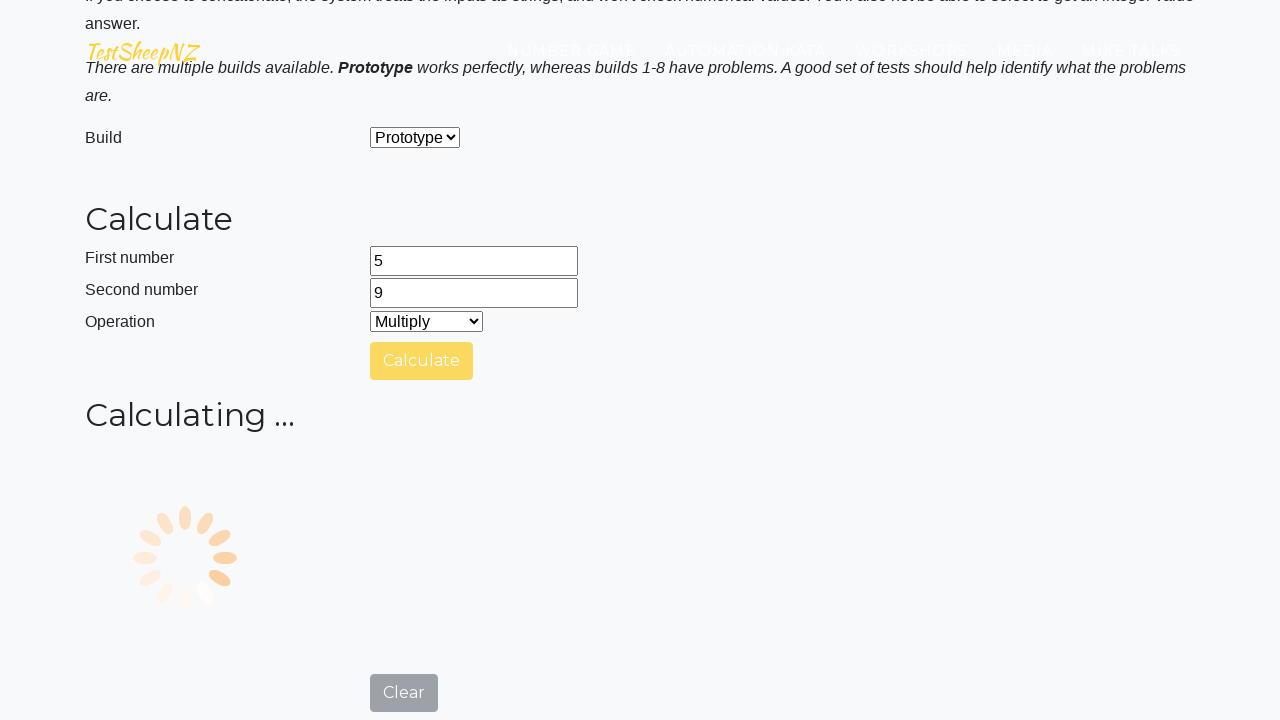

Cleared first number field on #number1Field
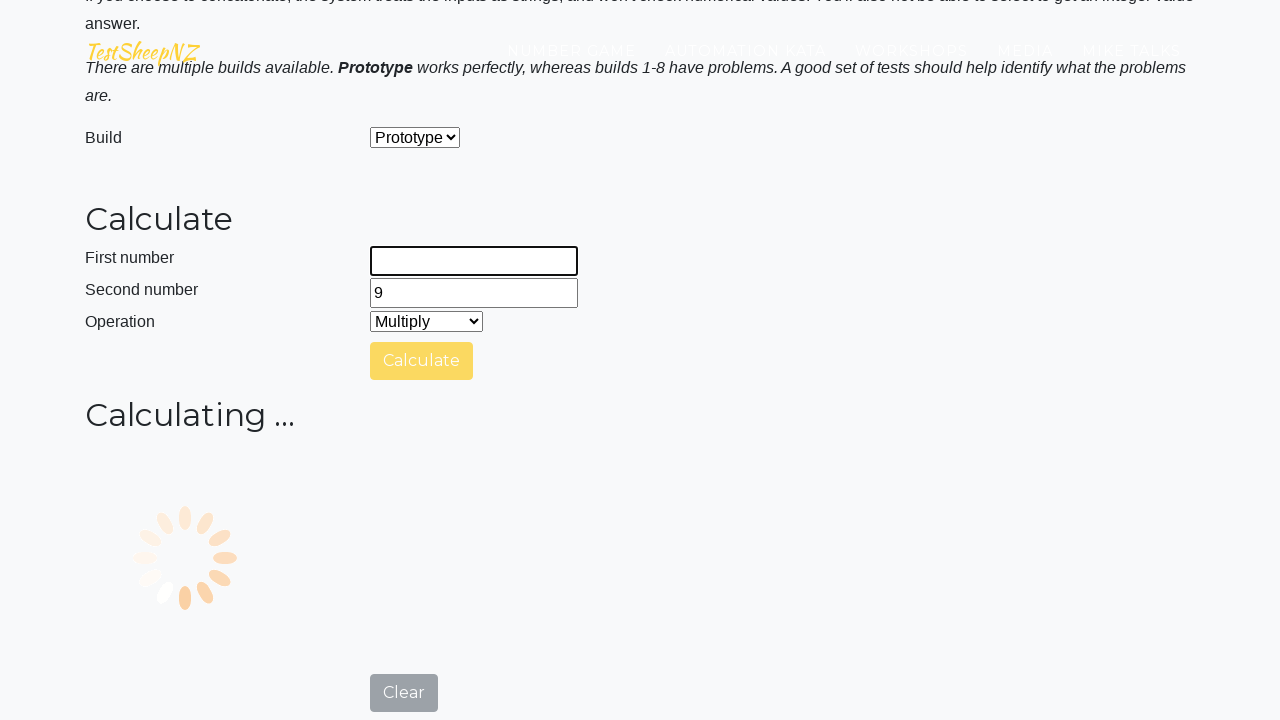

Cleared second number field on #number2Field
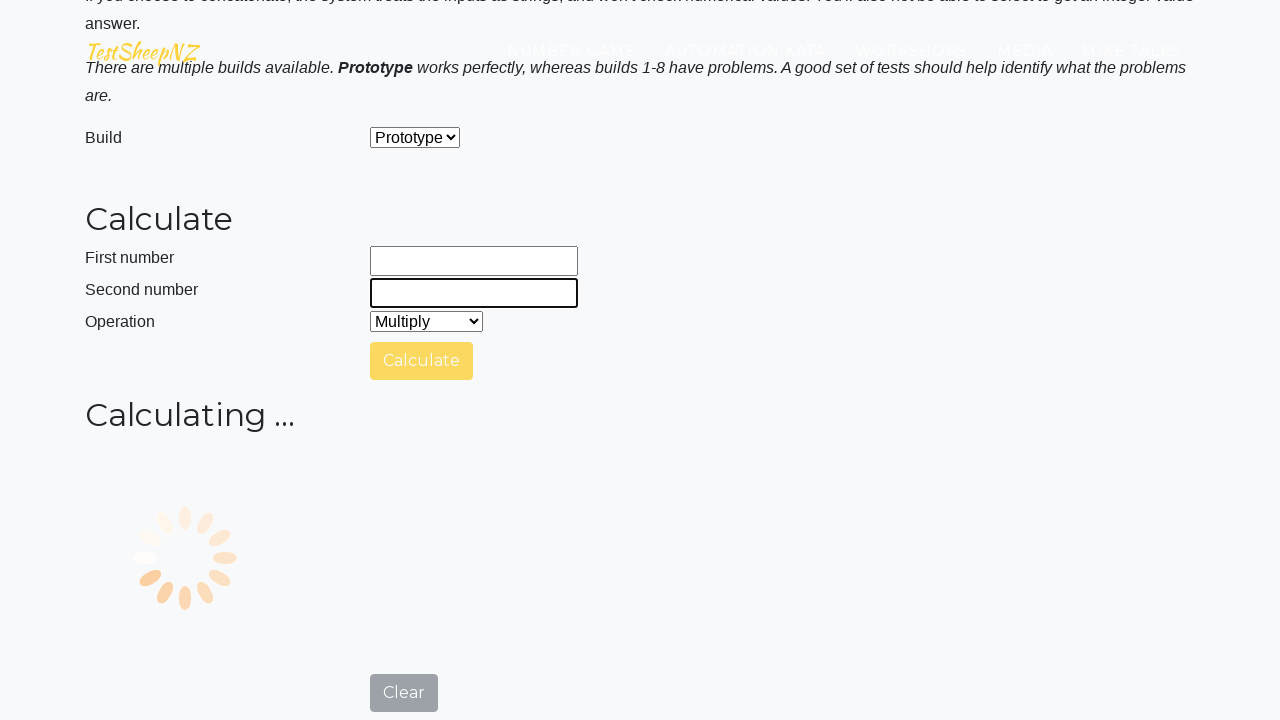

Filled first number field with 10 on #number1Field
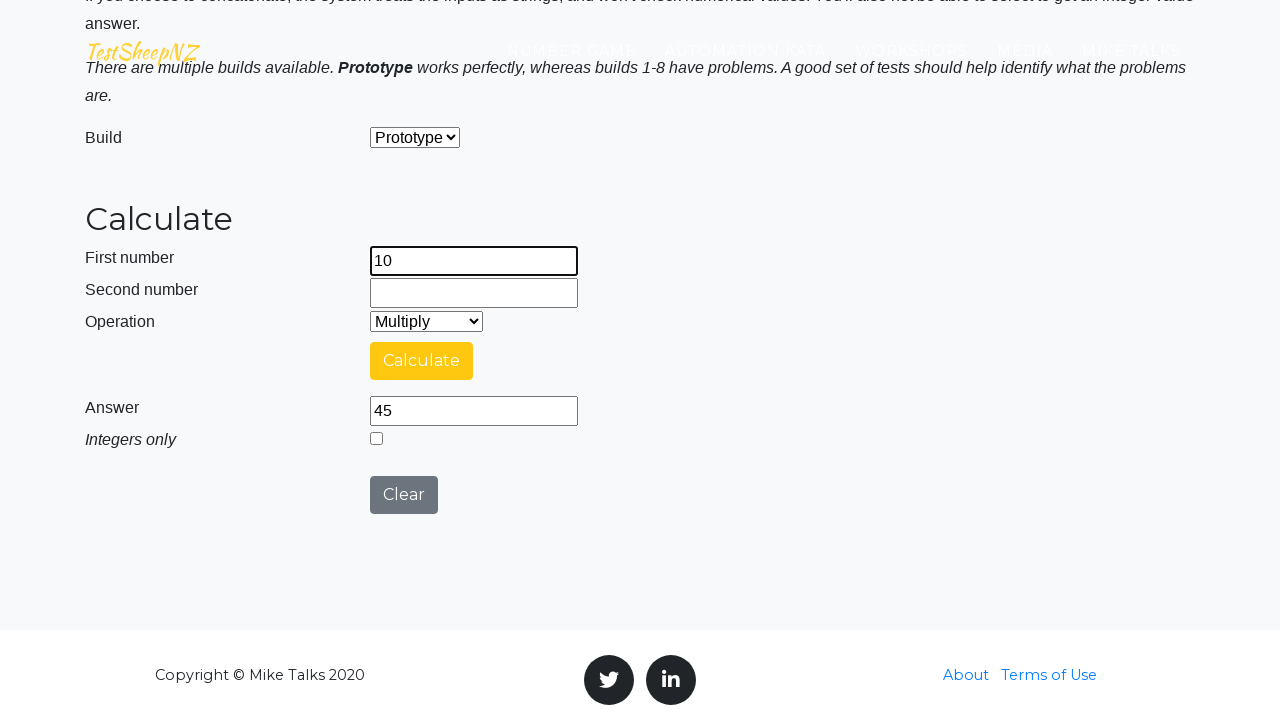

Filled second number field with 5 on #number2Field
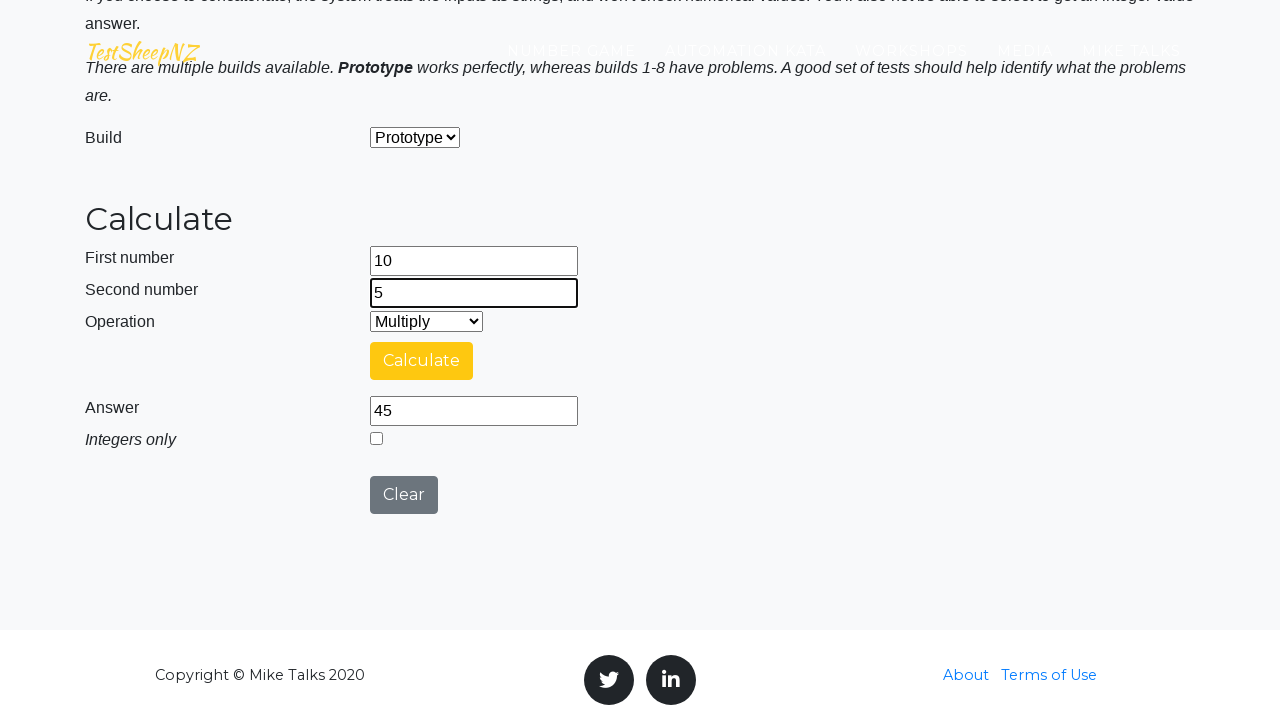

Selected Multiply operation on #selectOperationDropdown
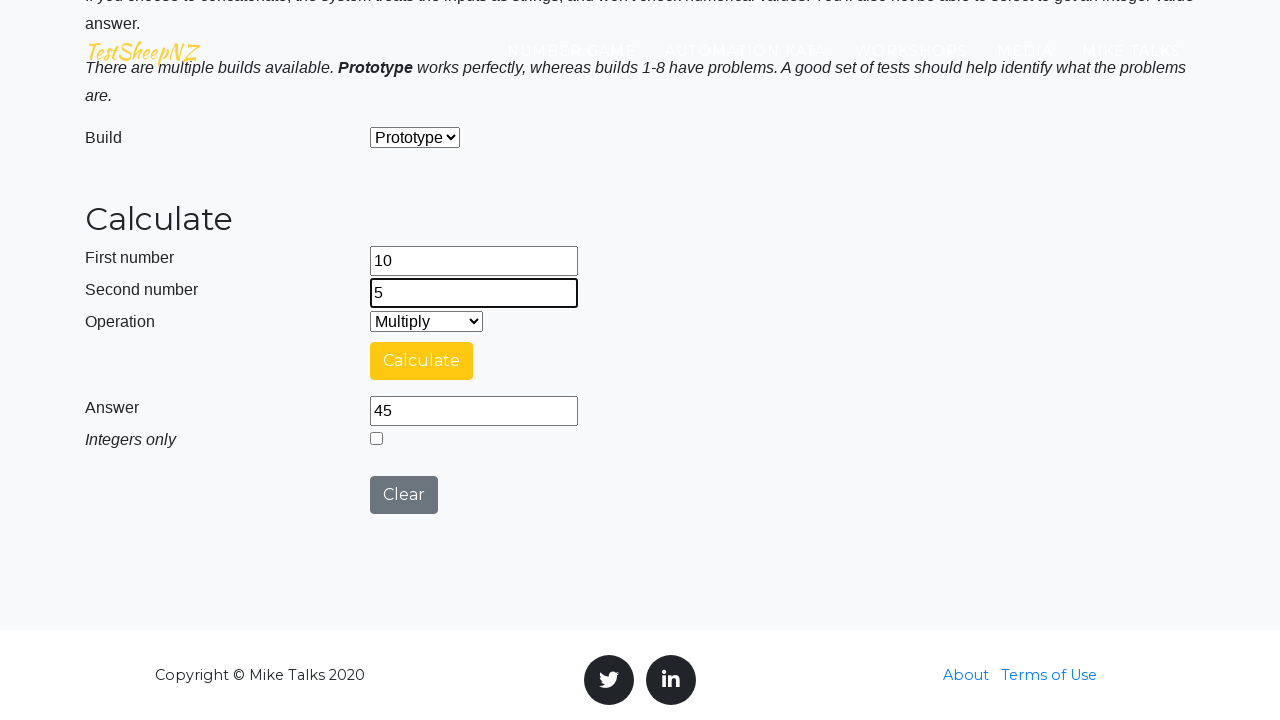

Clicked calculate button at (422, 361) on #calculateButton
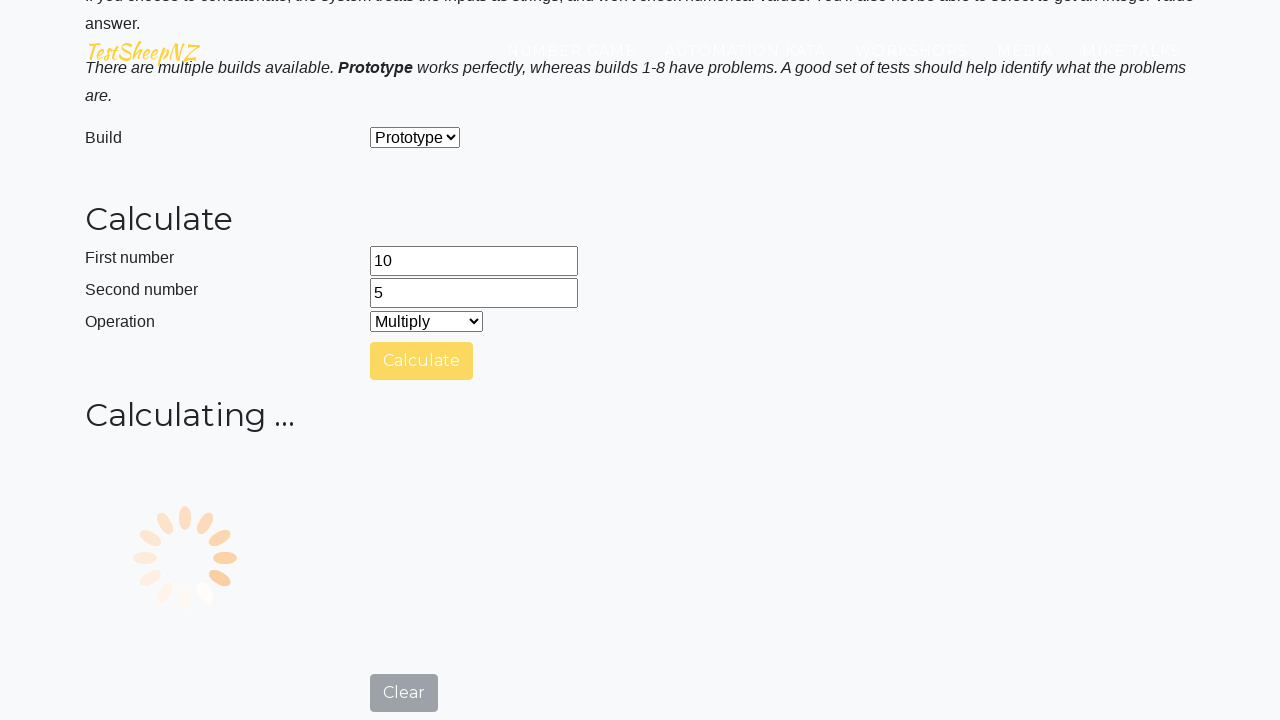

Answer field appeared
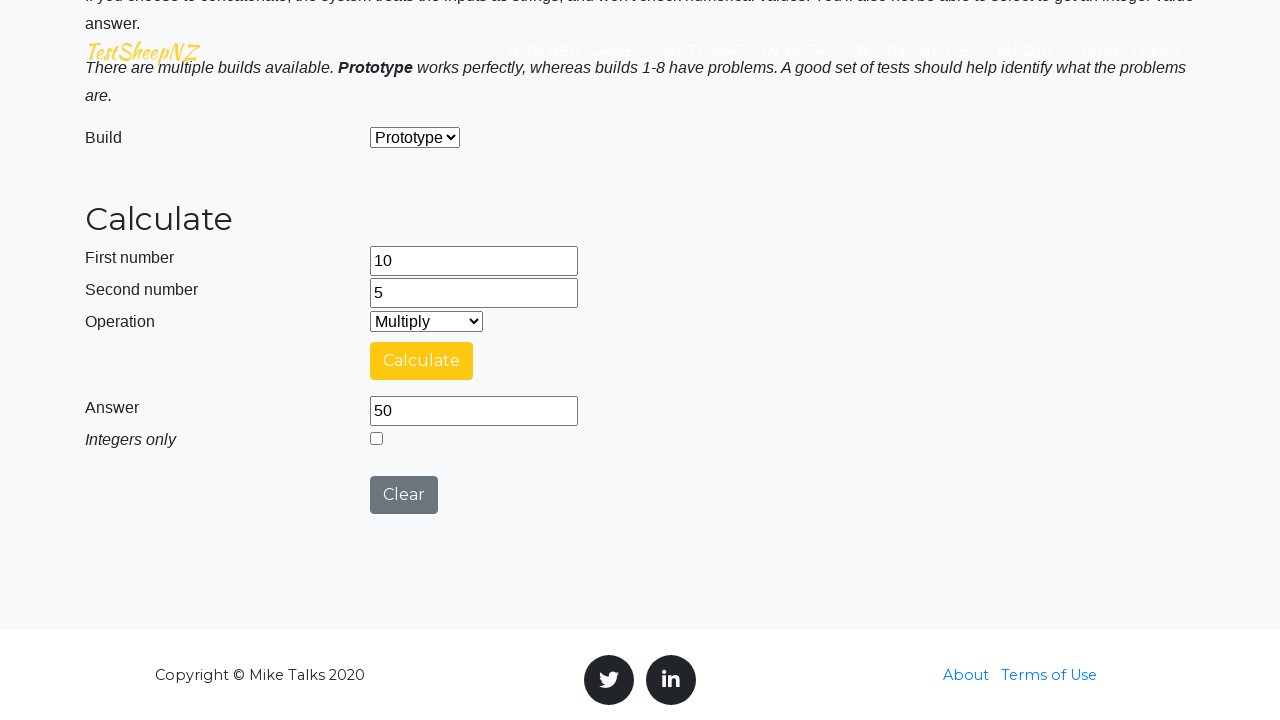

Retrieved answer from field: 50
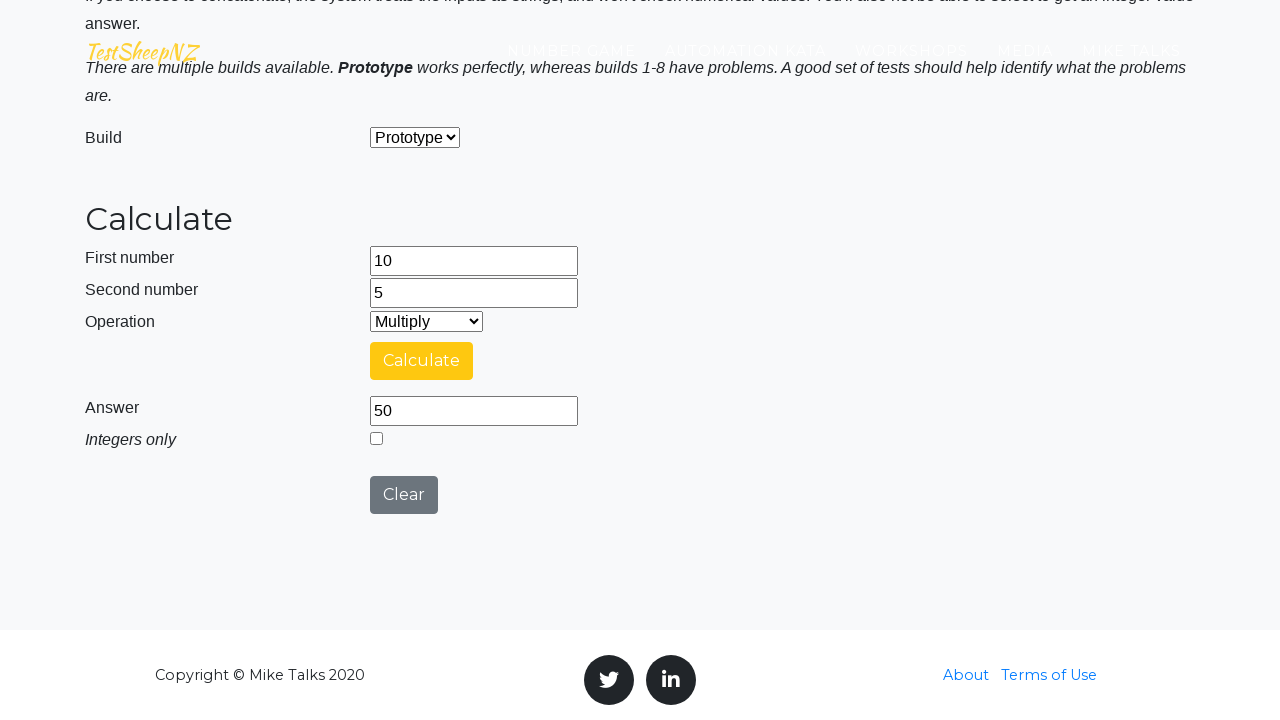

Verified Multiply calculation: 10 and 5 equals 50, got 50
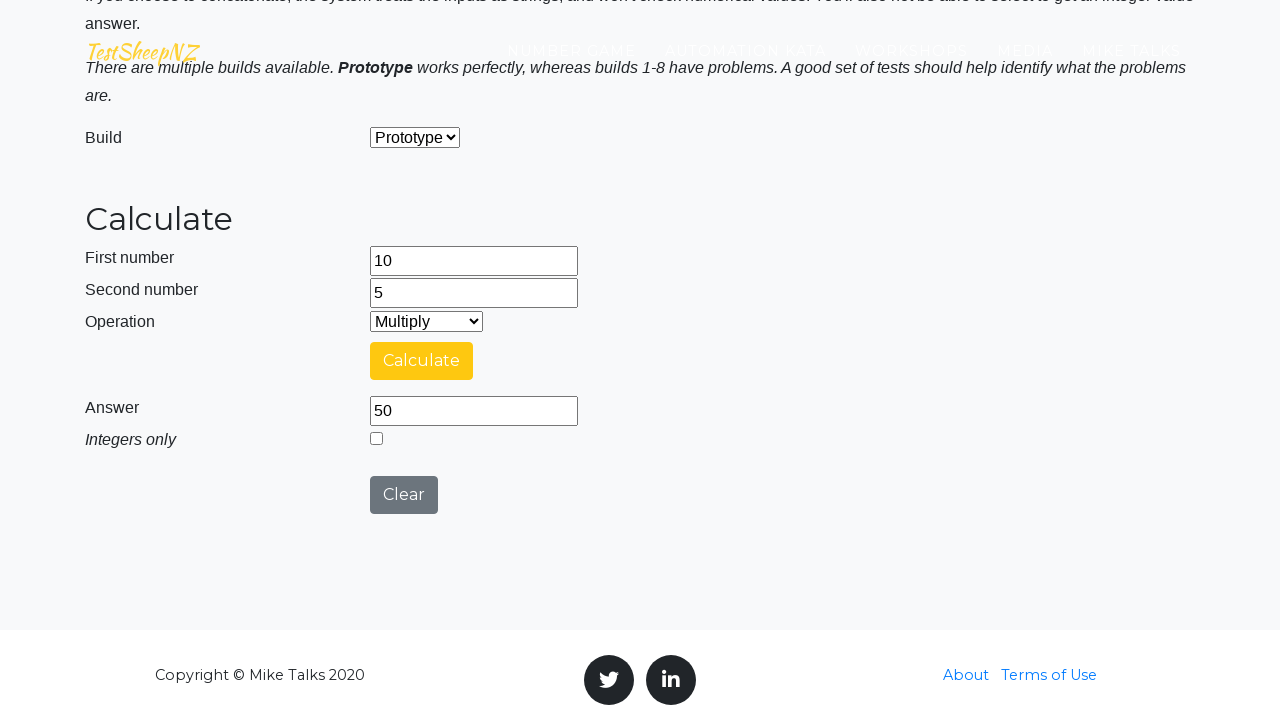

Cleared first number field on #number1Field
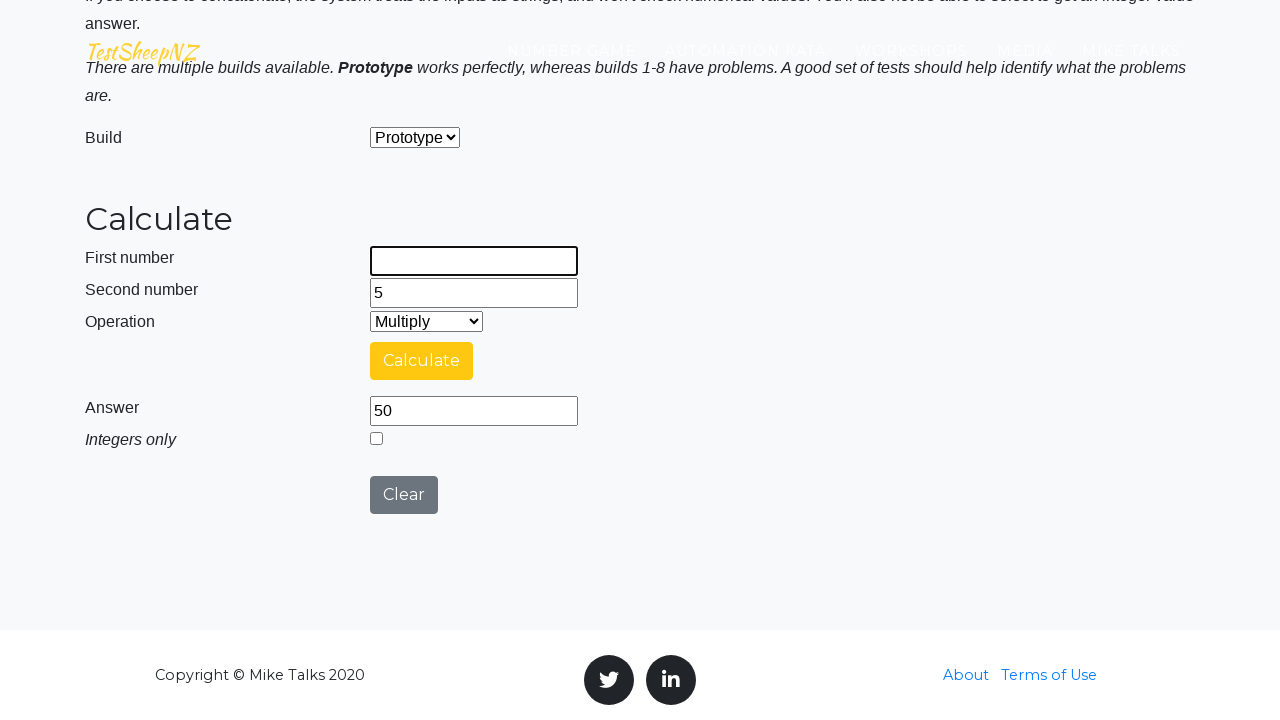

Cleared second number field on #number2Field
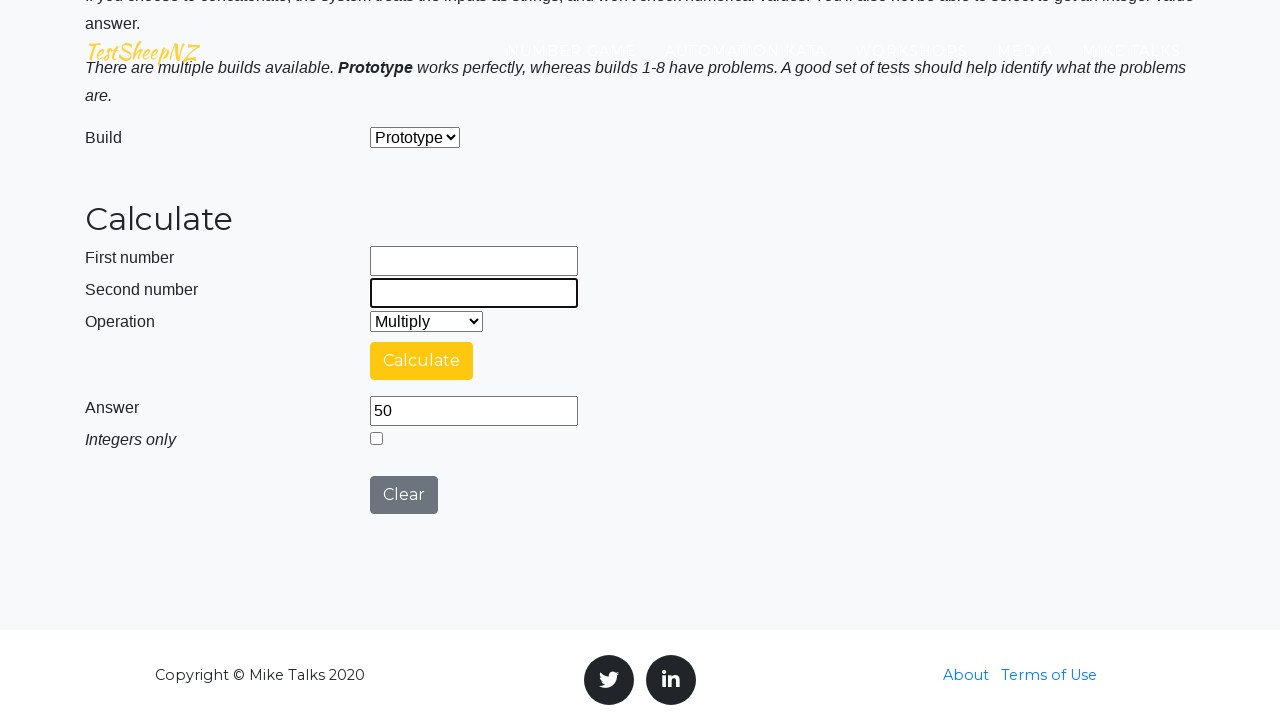

Filled first number field with 6 on #number1Field
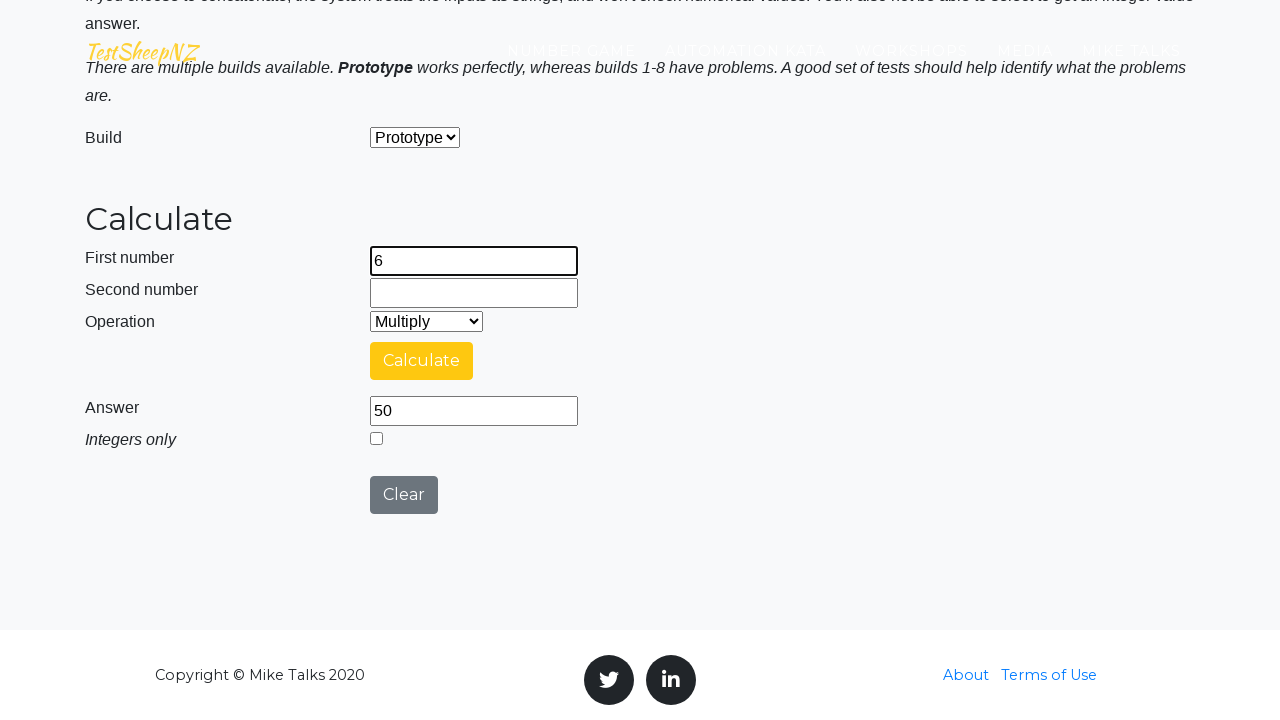

Filled second number field with 6 on #number2Field
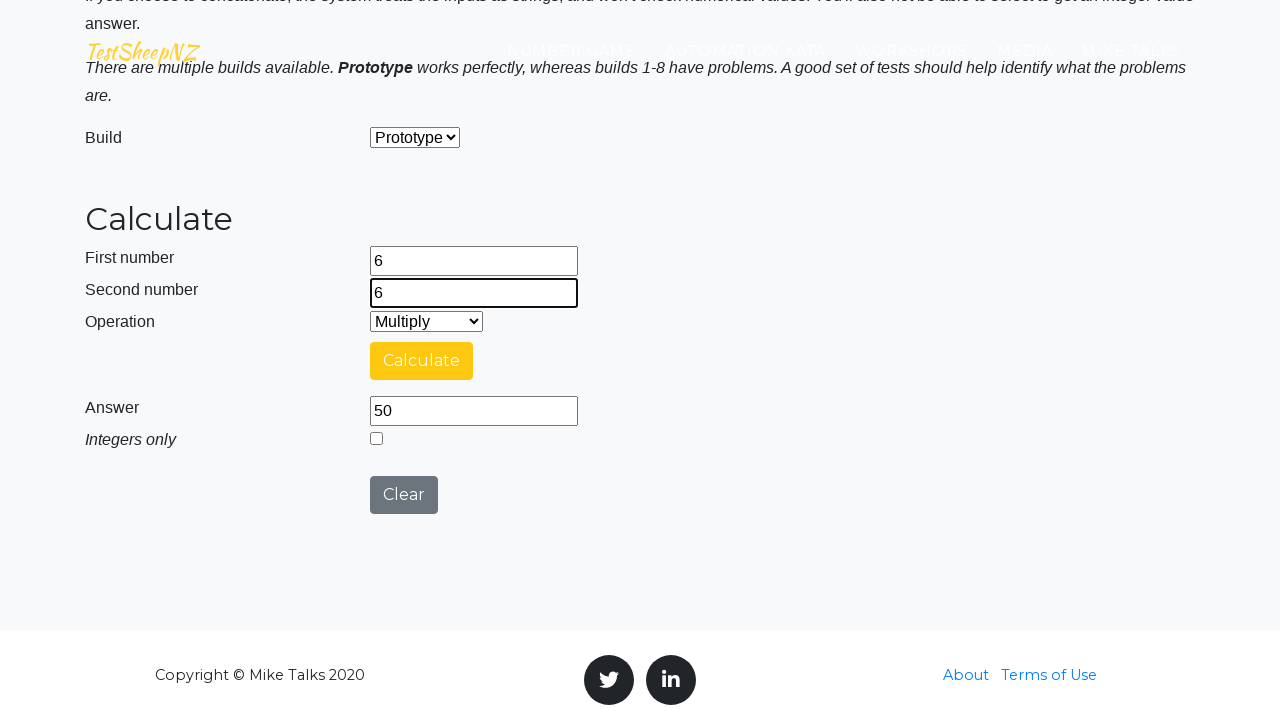

Selected Multiply operation on #selectOperationDropdown
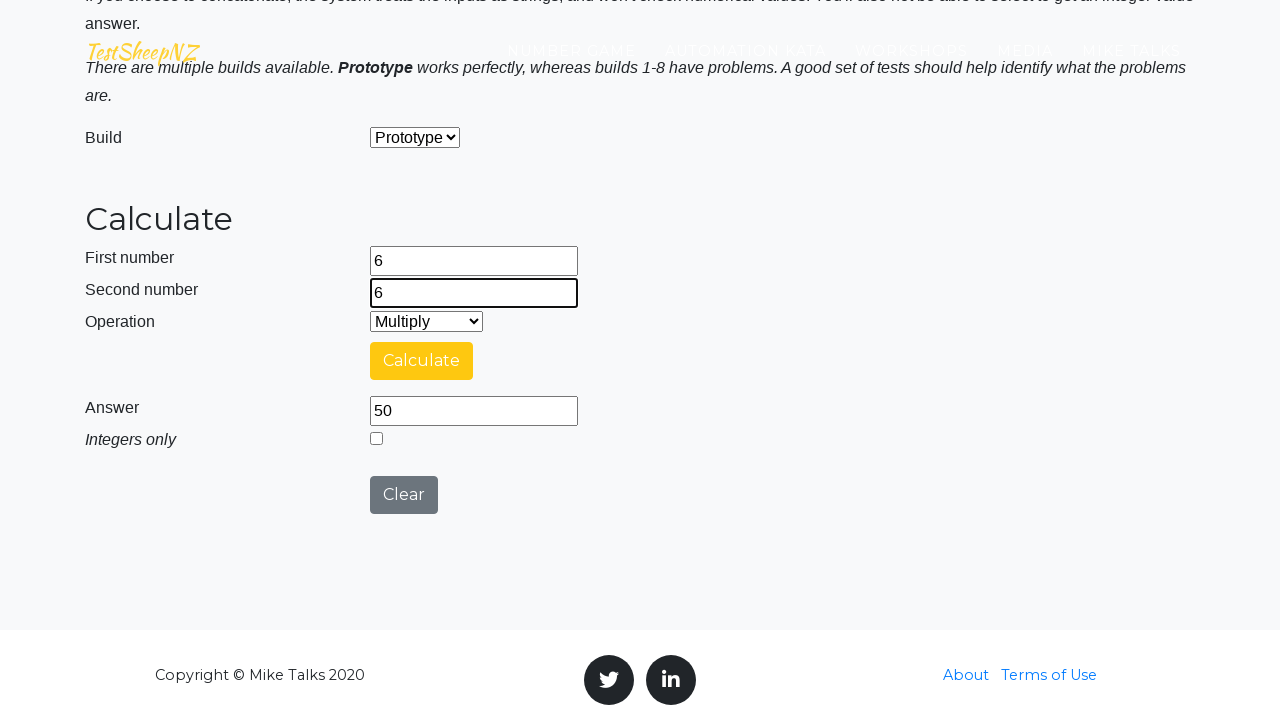

Clicked calculate button at (422, 361) on #calculateButton
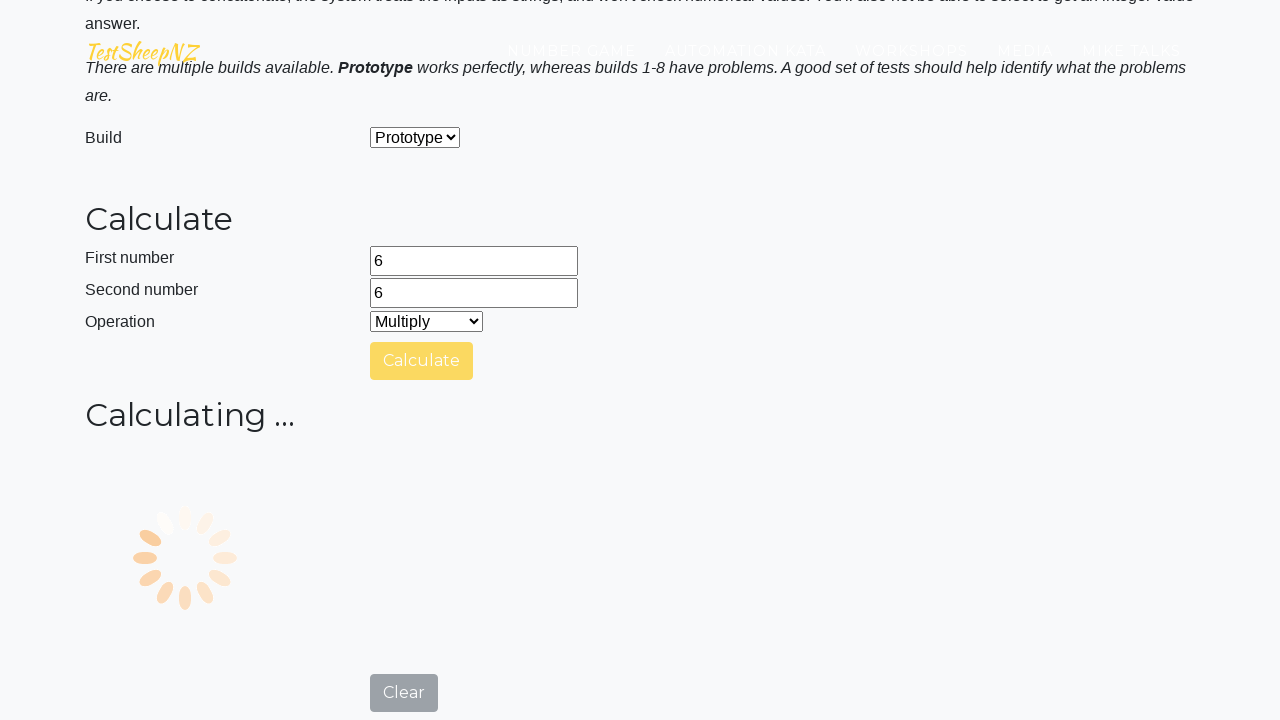

Answer field appeared
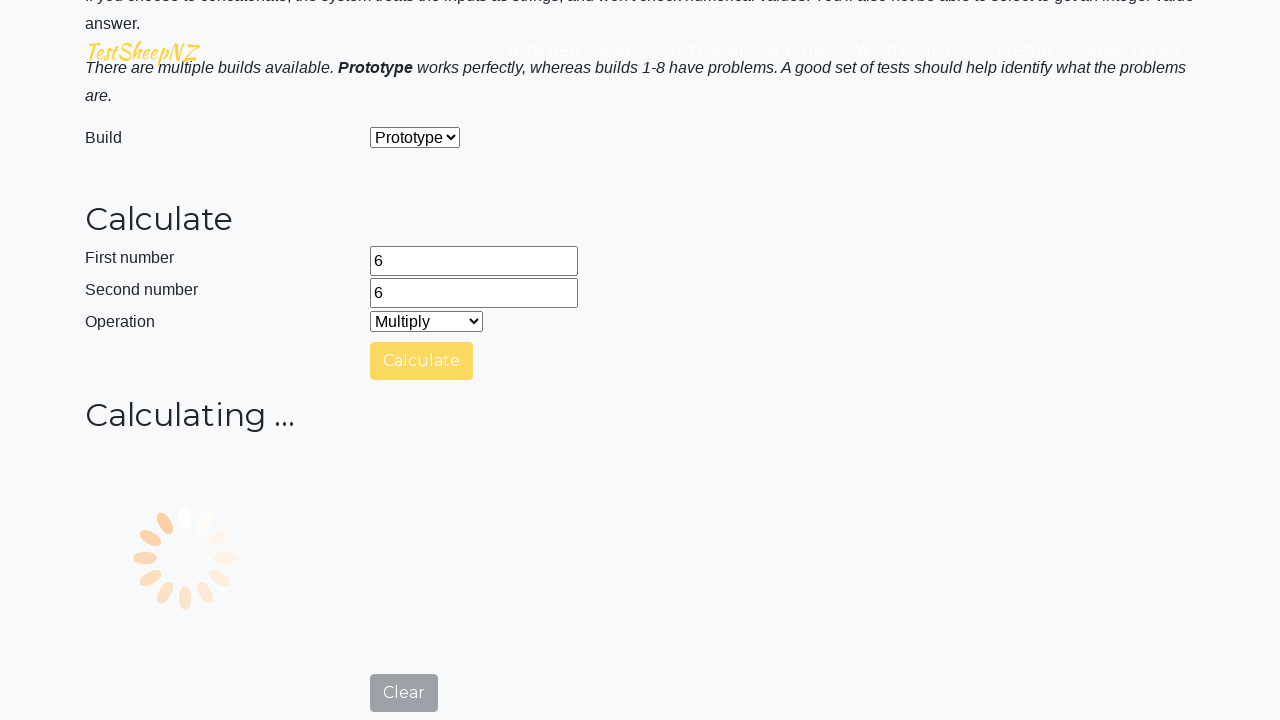

Retrieved answer from field: 36
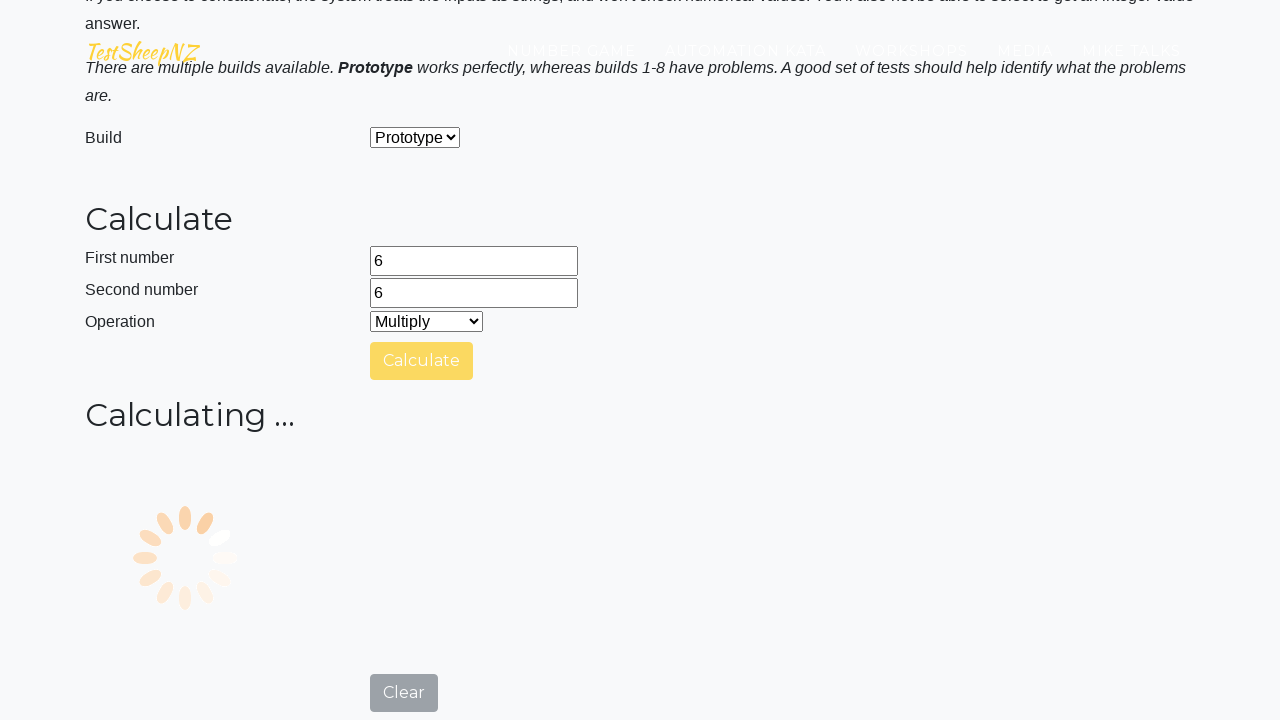

Verified Multiply calculation: 6 and 6 equals 36, got 36
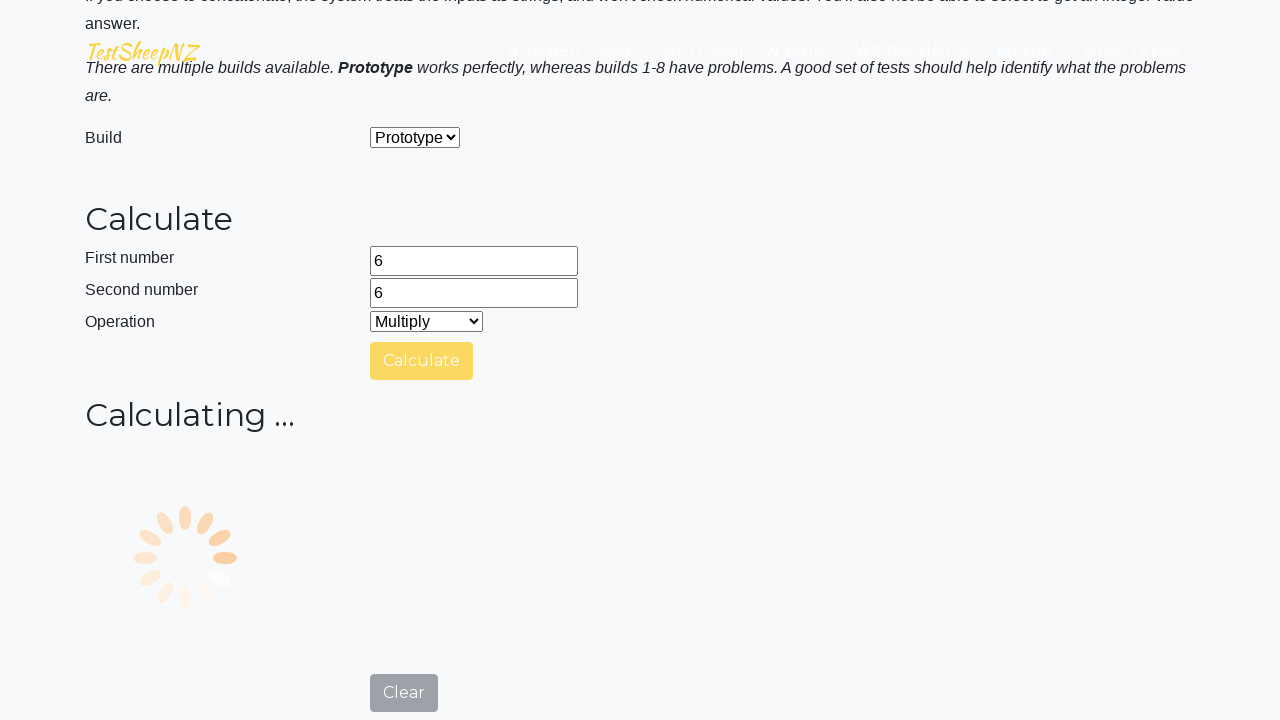

Cleared first number field on #number1Field
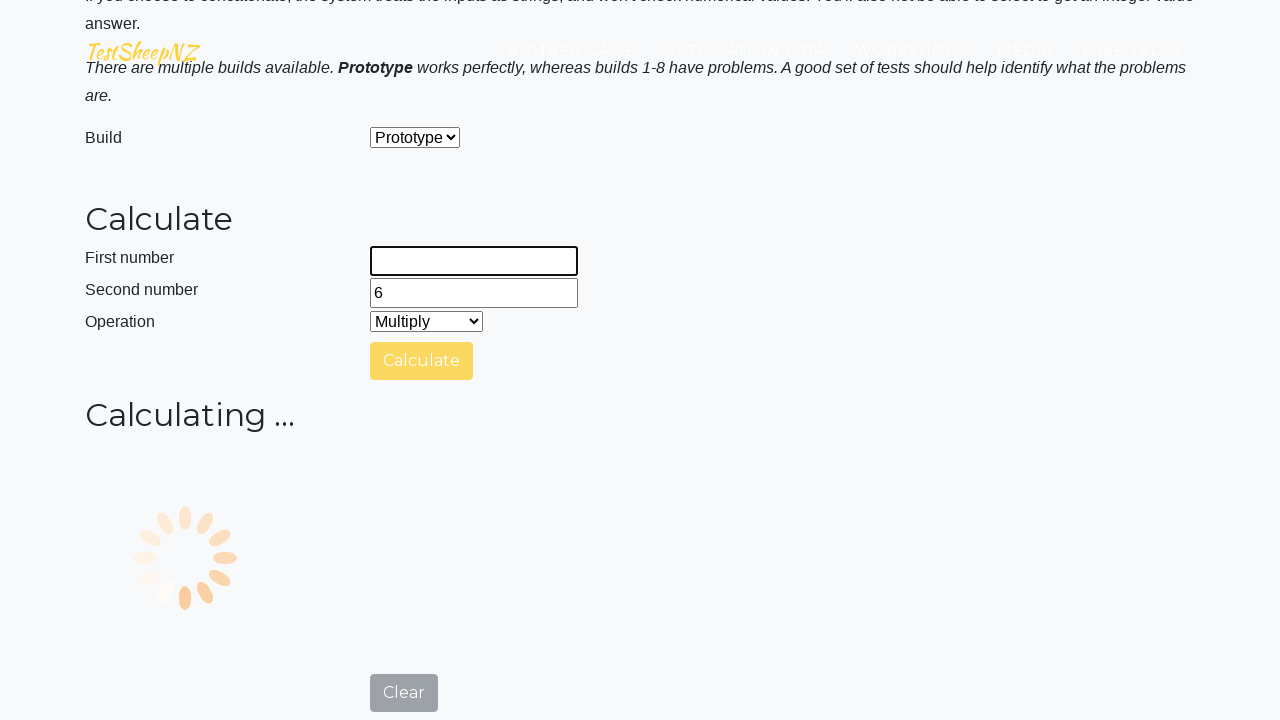

Cleared second number field on #number2Field
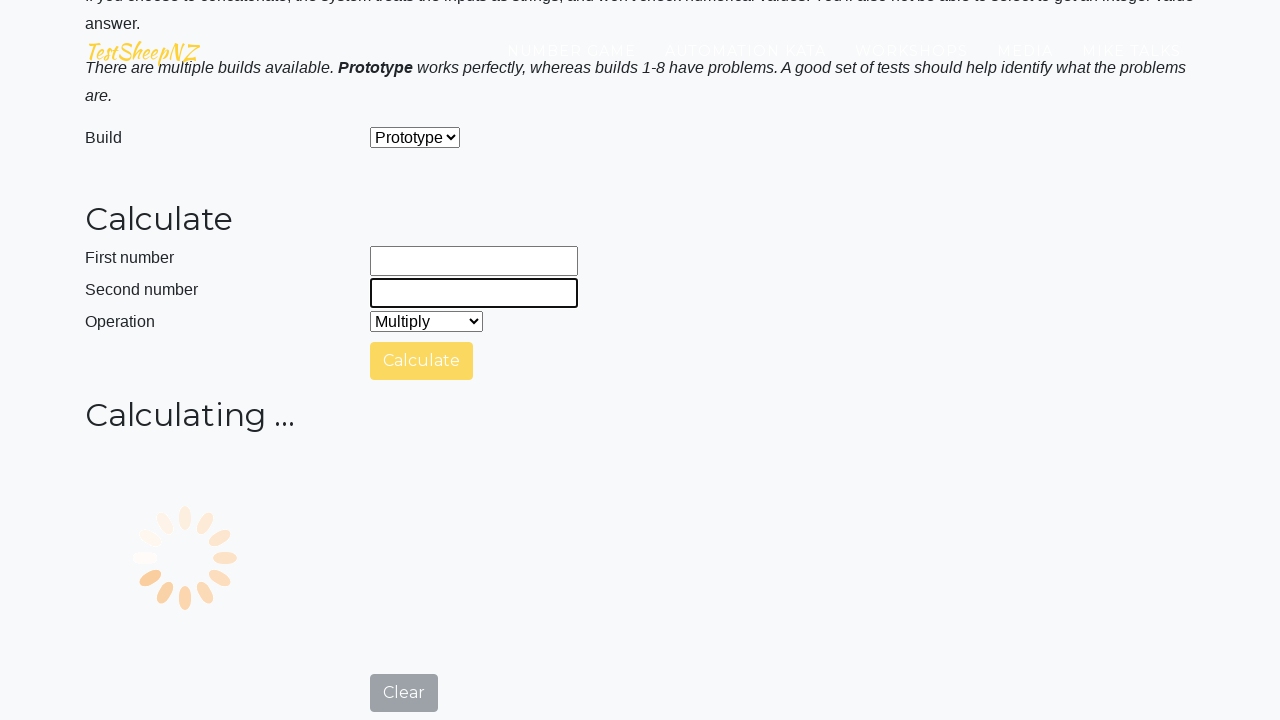

Filled first number field with 1 on #number1Field
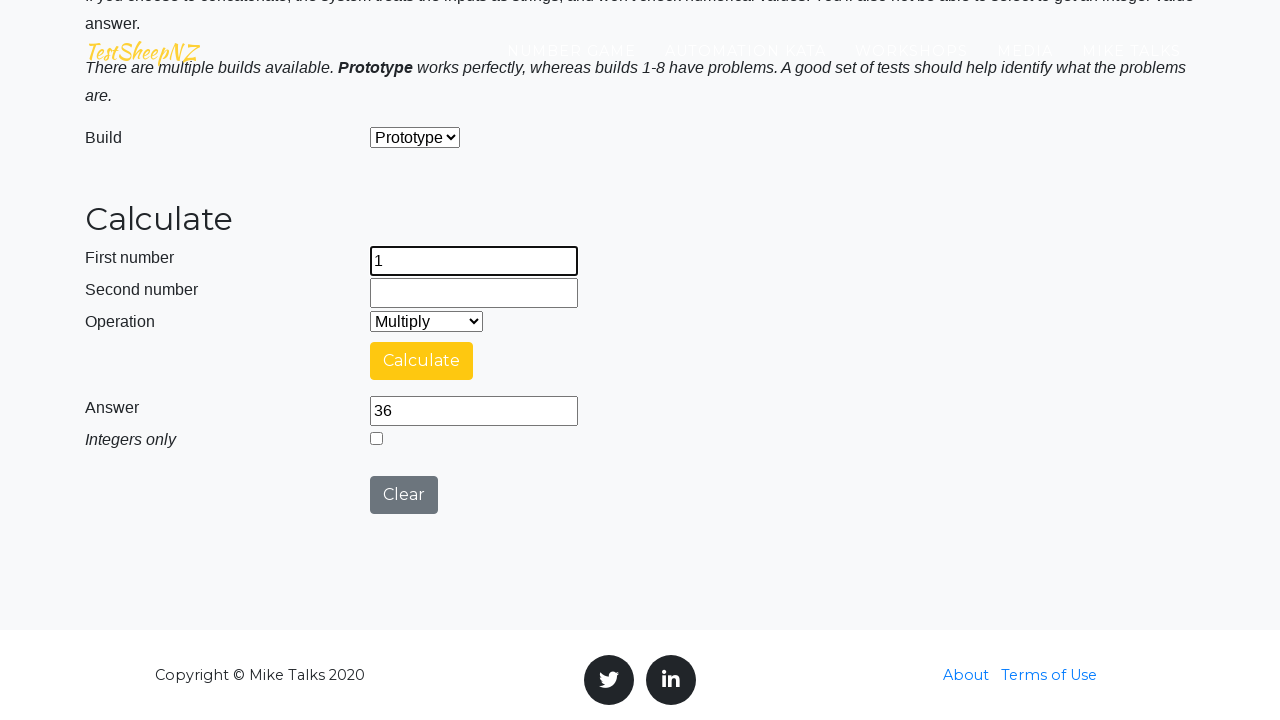

Filled second number field with 4 on #number2Field
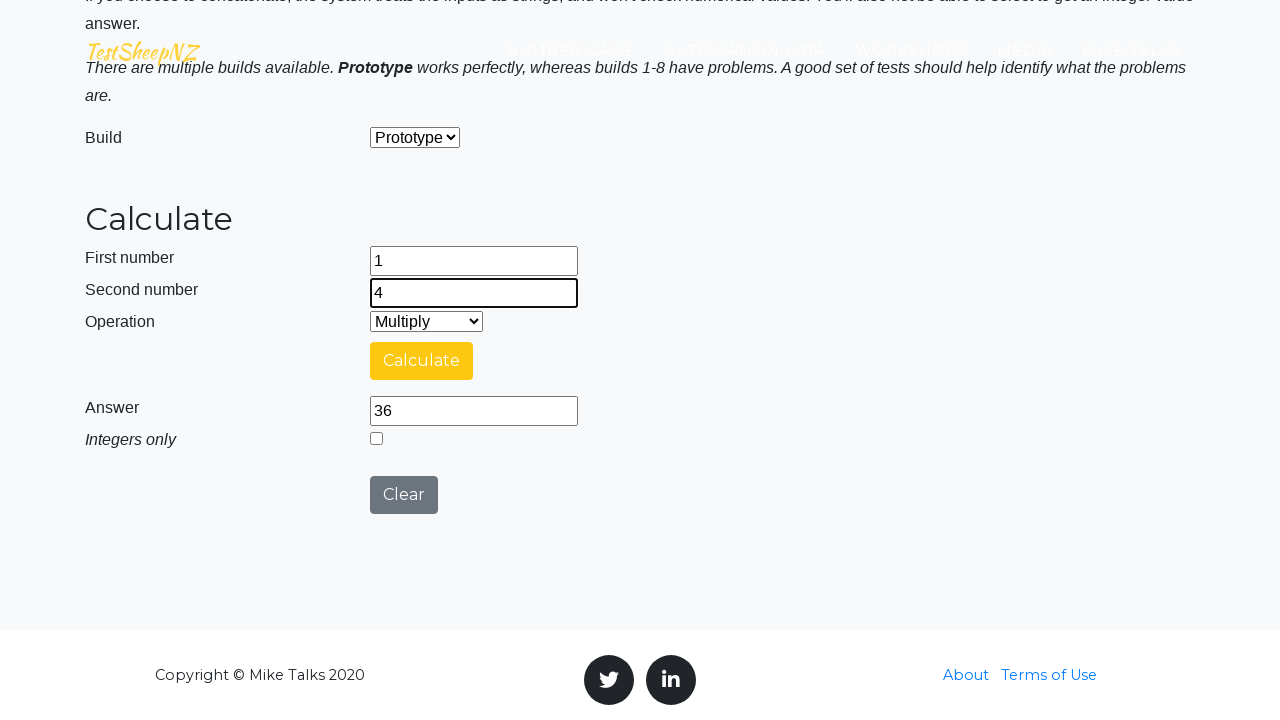

Selected Divide operation on #selectOperationDropdown
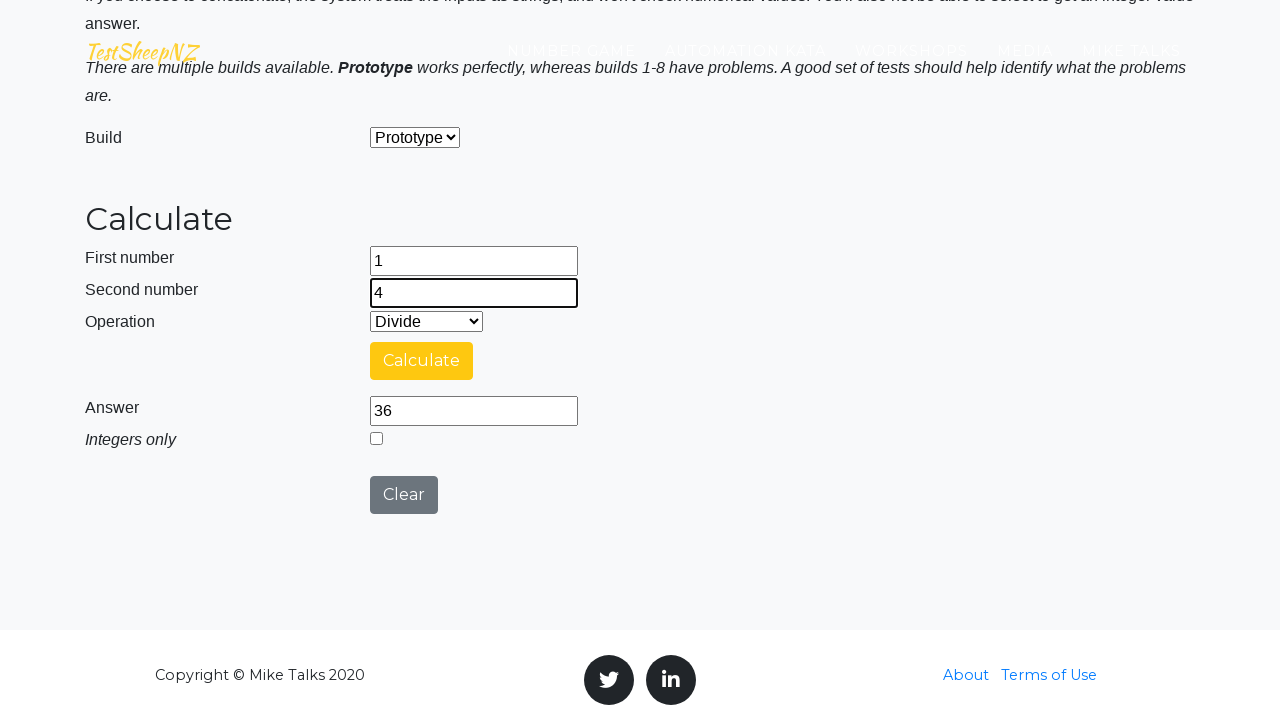

Clicked calculate button at (422, 361) on #calculateButton
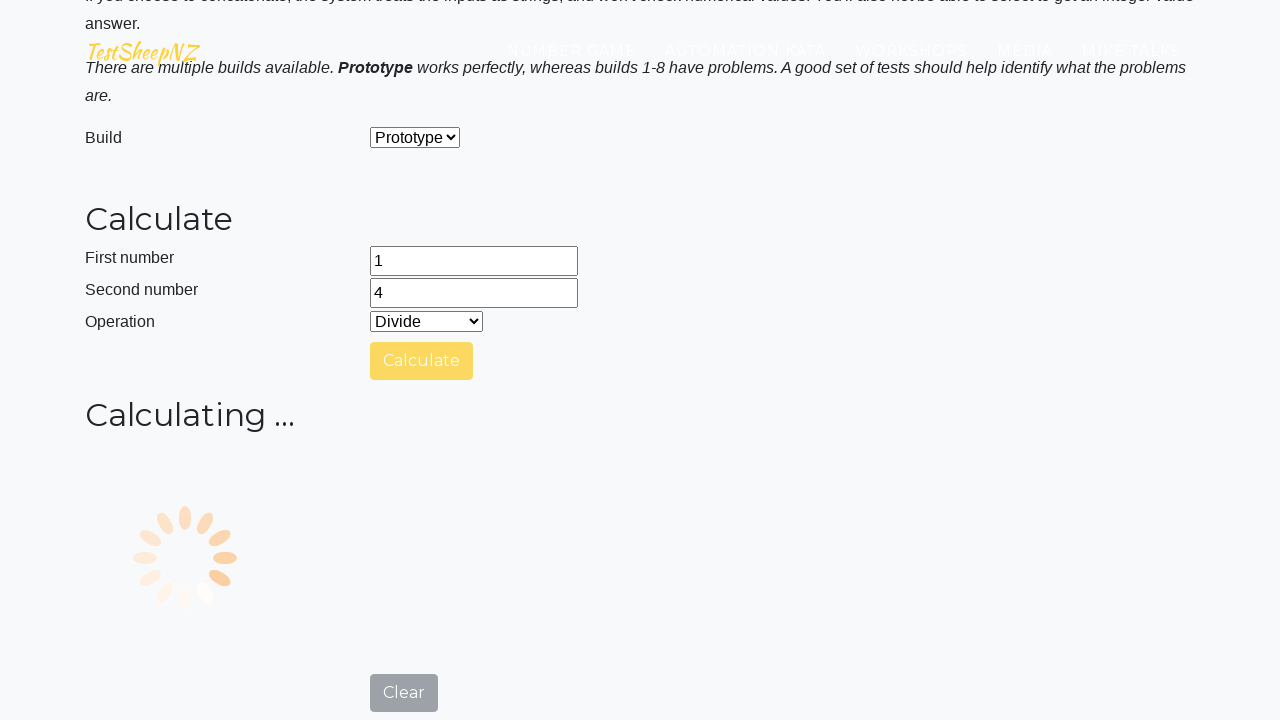

Answer field appeared
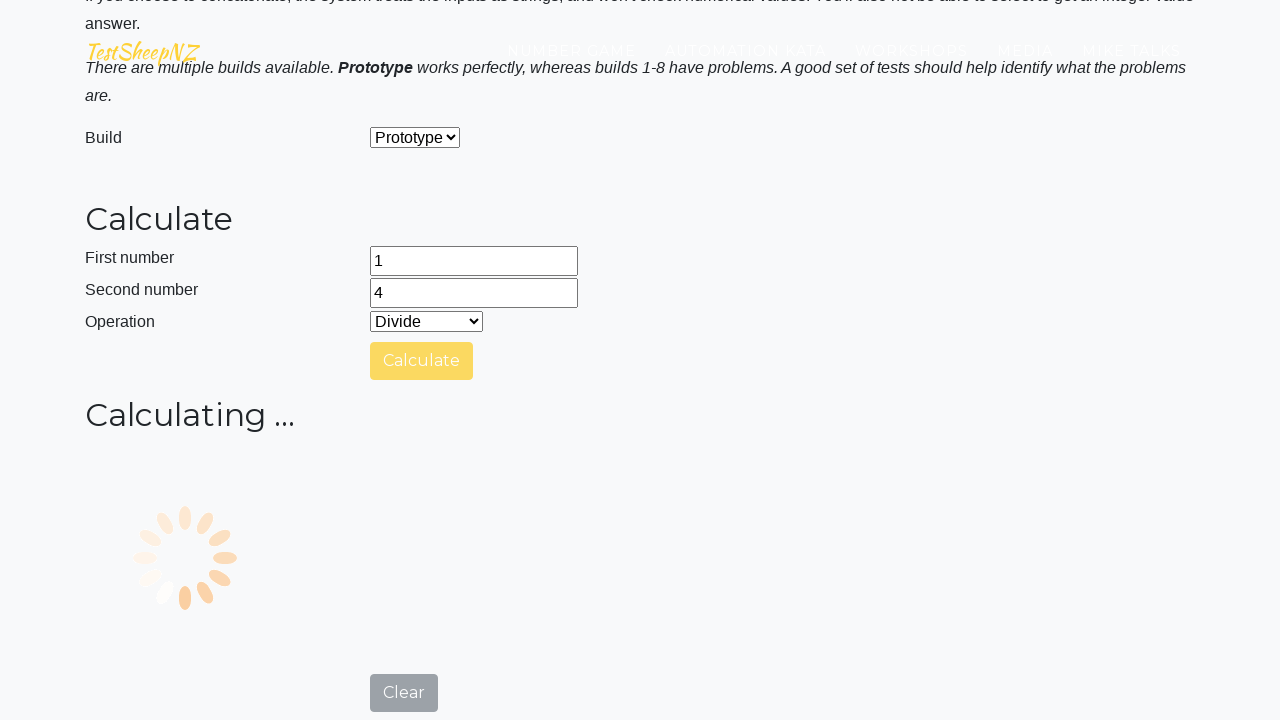

Retrieved answer from field: 0.25
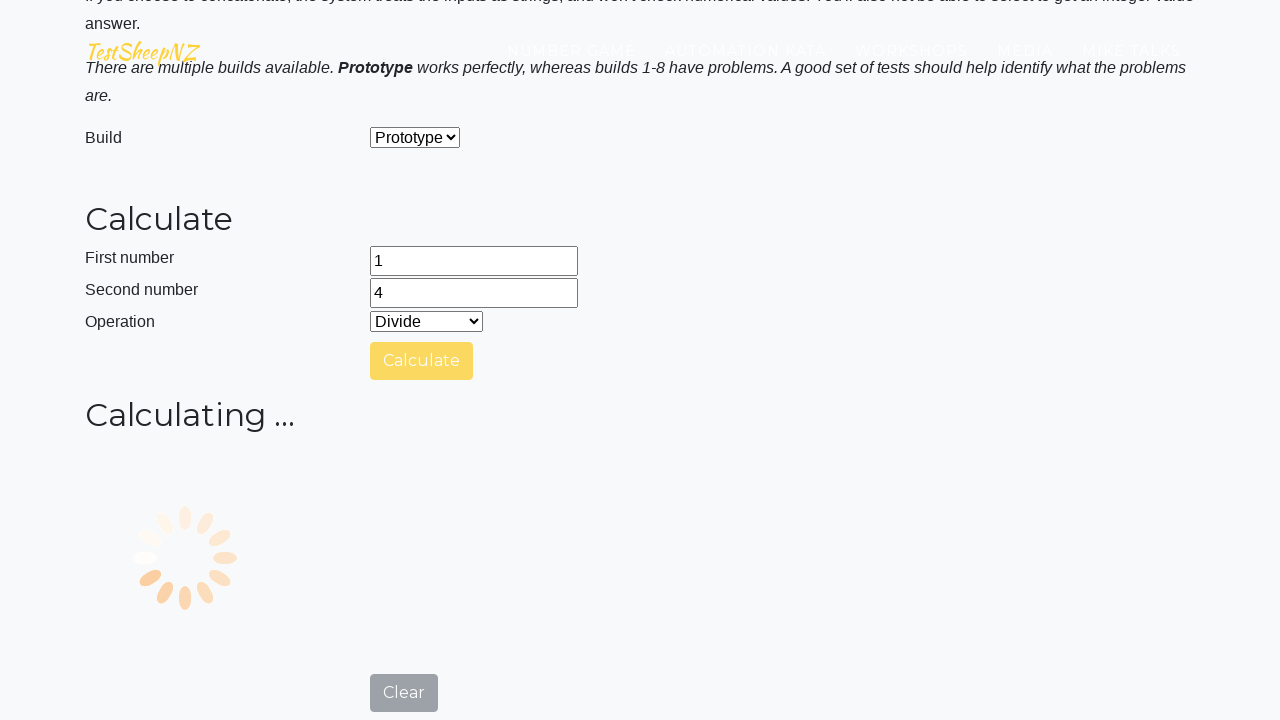

Verified Divide calculation: 1 and 4 equals 0, got 0.25
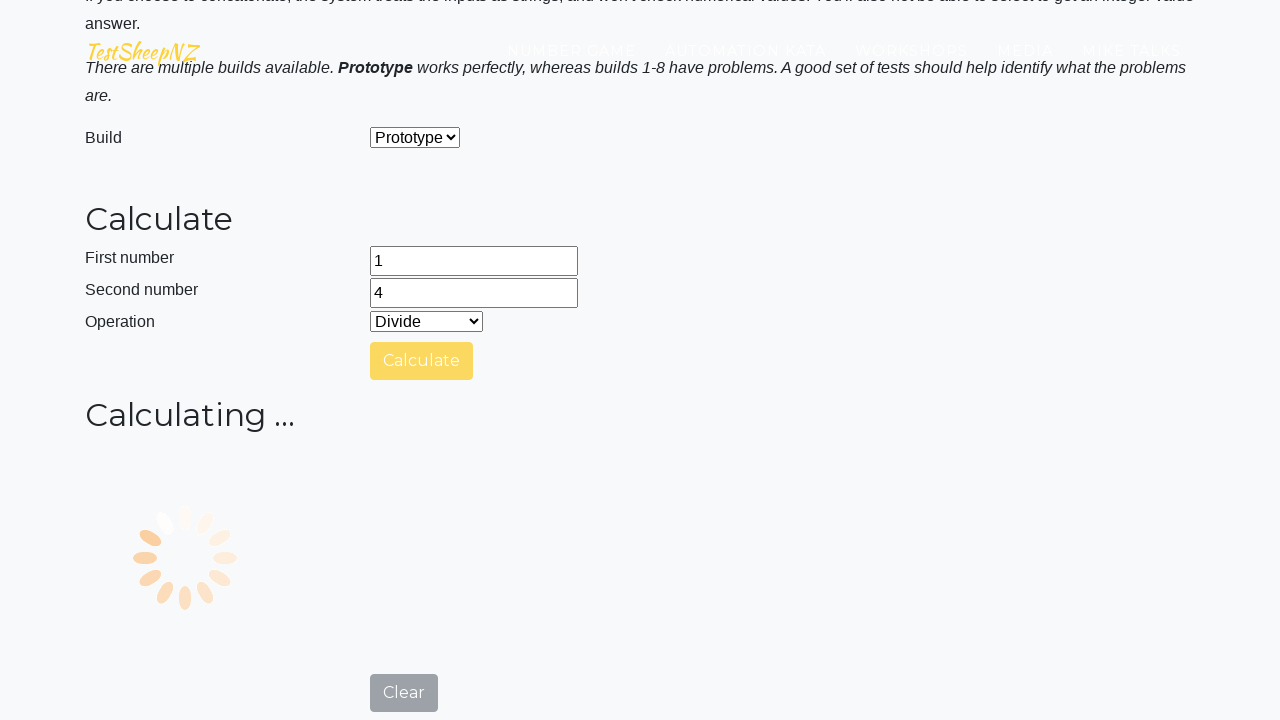

Cleared first number field on #number1Field
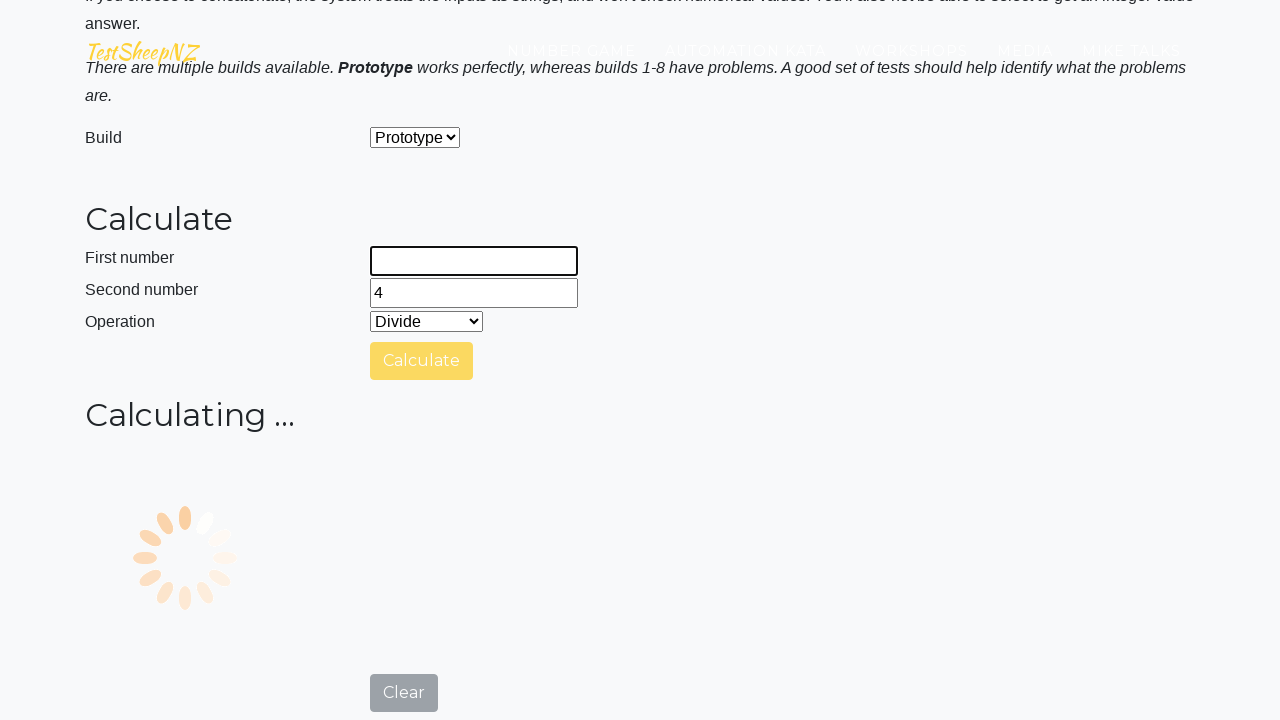

Cleared second number field on #number2Field
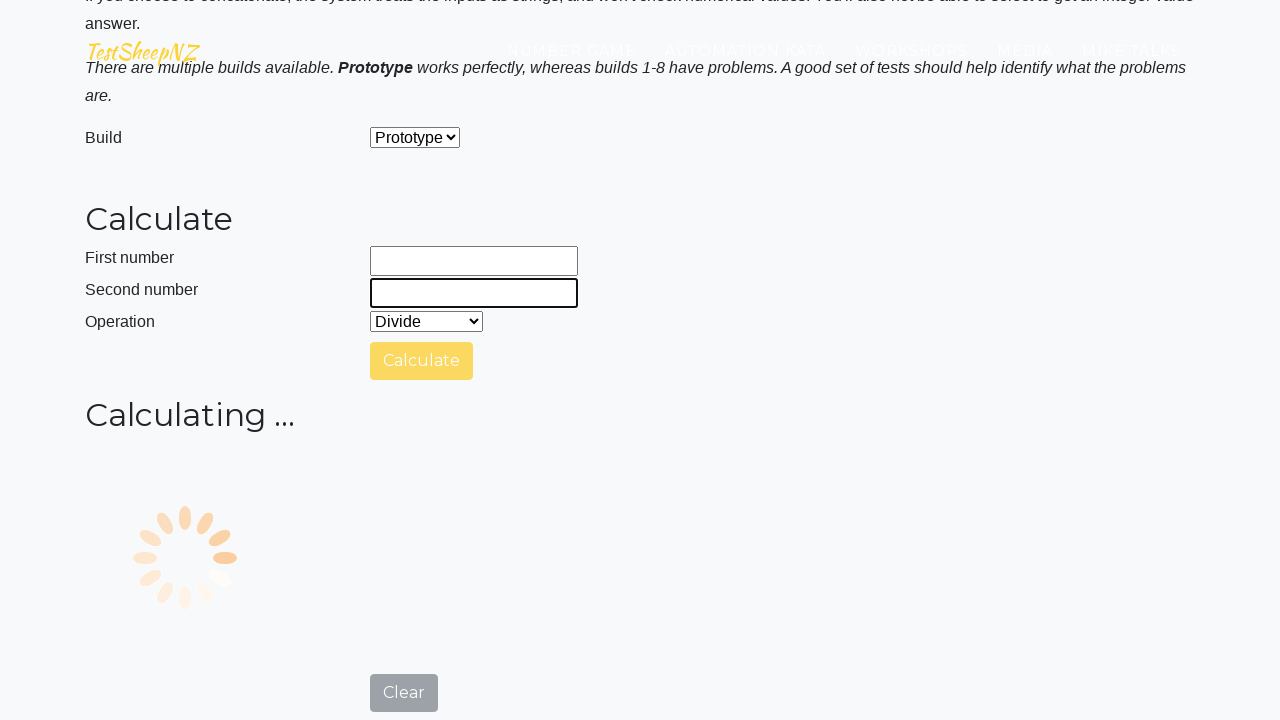

Filled first number field with 3 on #number1Field
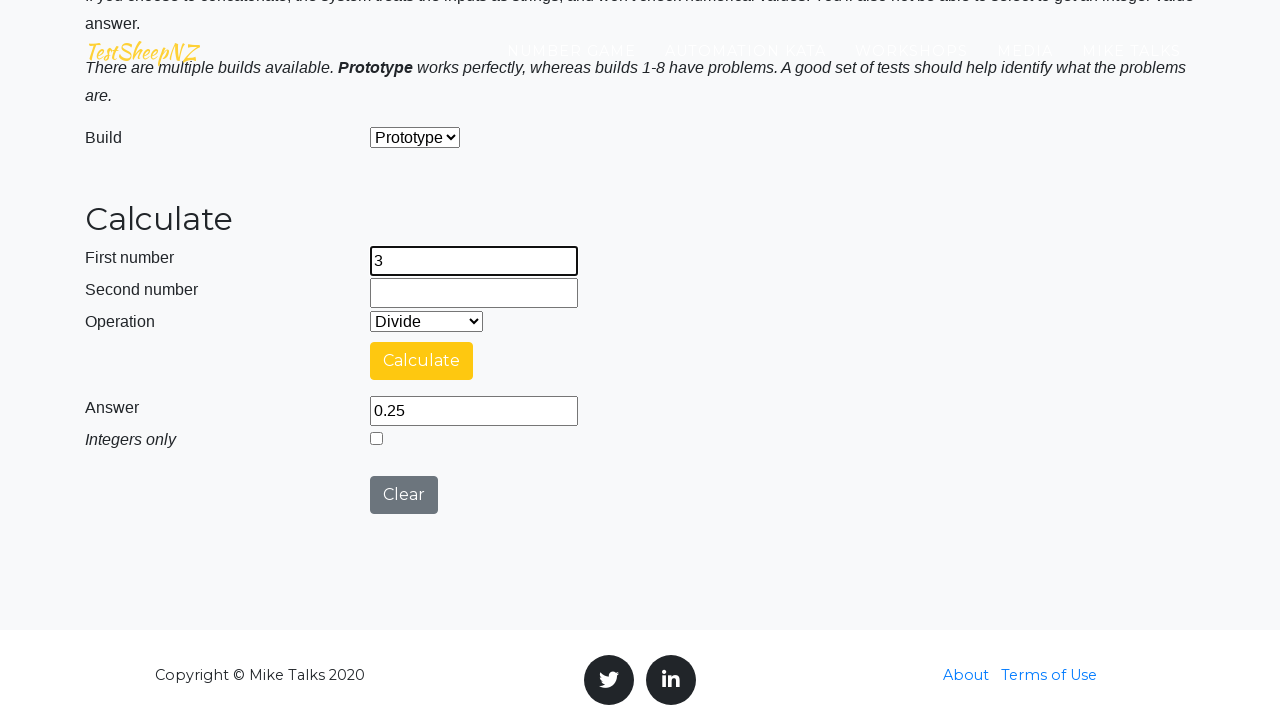

Filled second number field with 10 on #number2Field
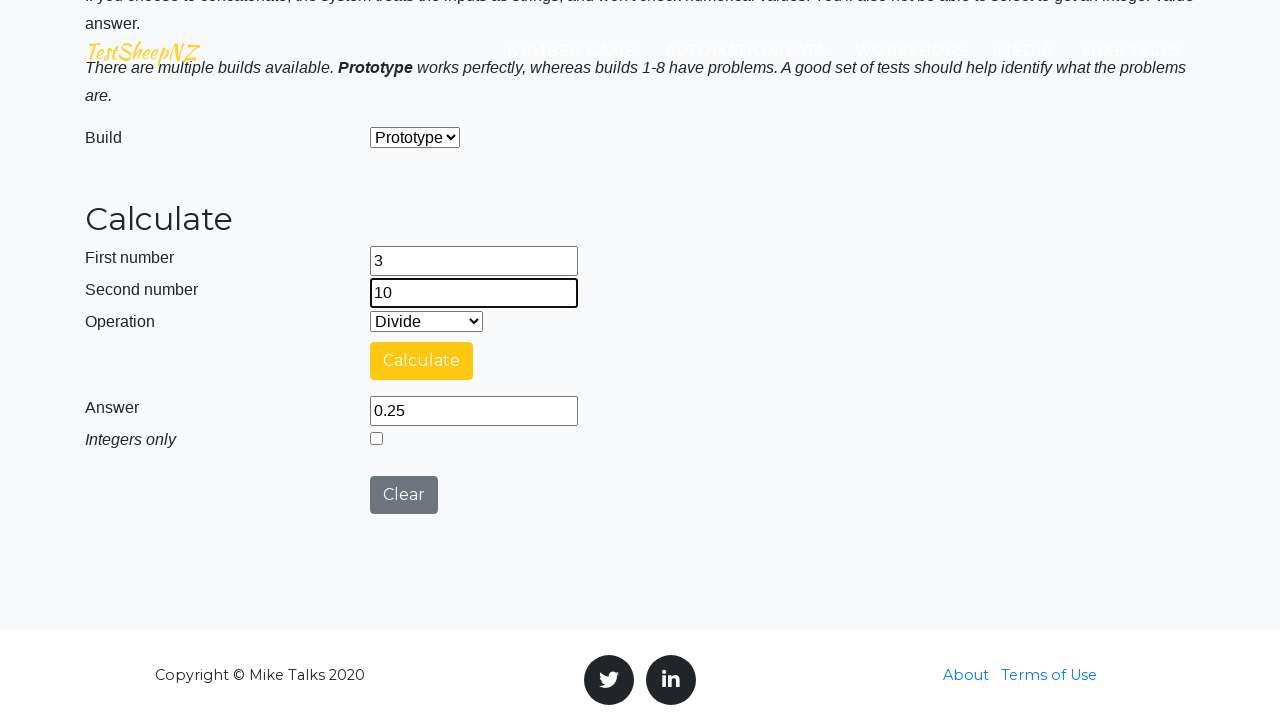

Selected Divide operation on #selectOperationDropdown
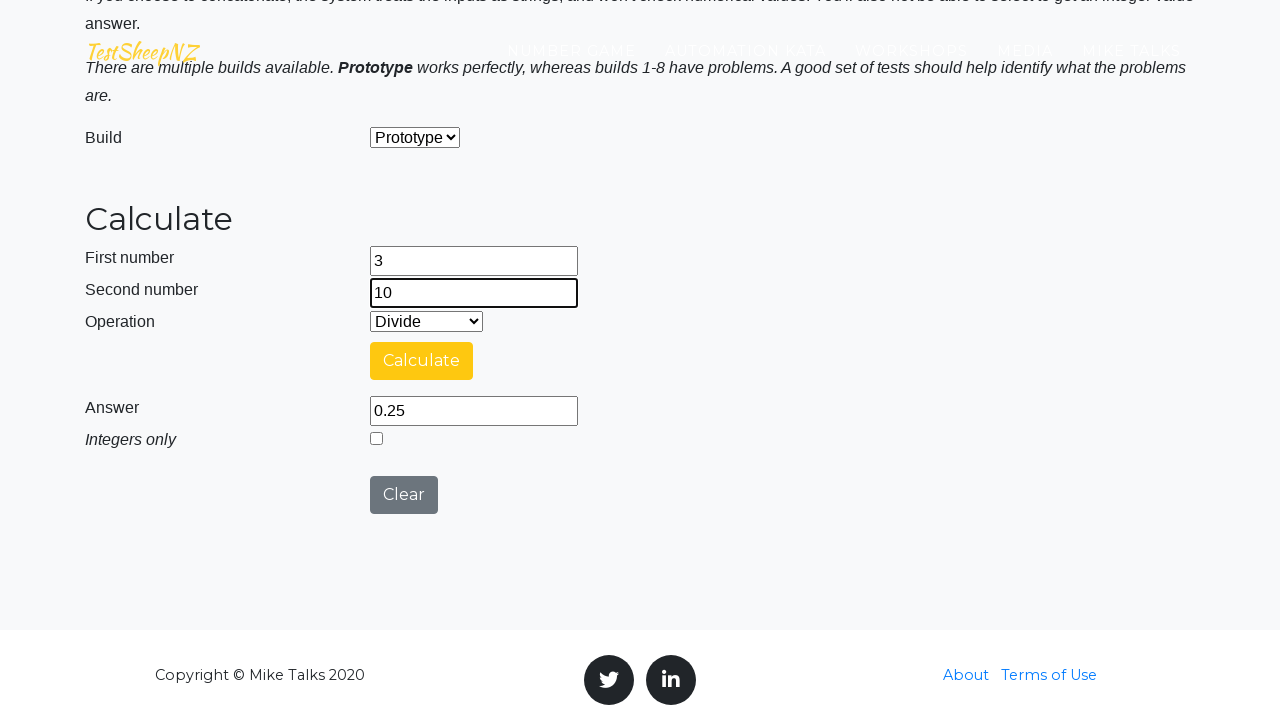

Clicked calculate button at (422, 361) on #calculateButton
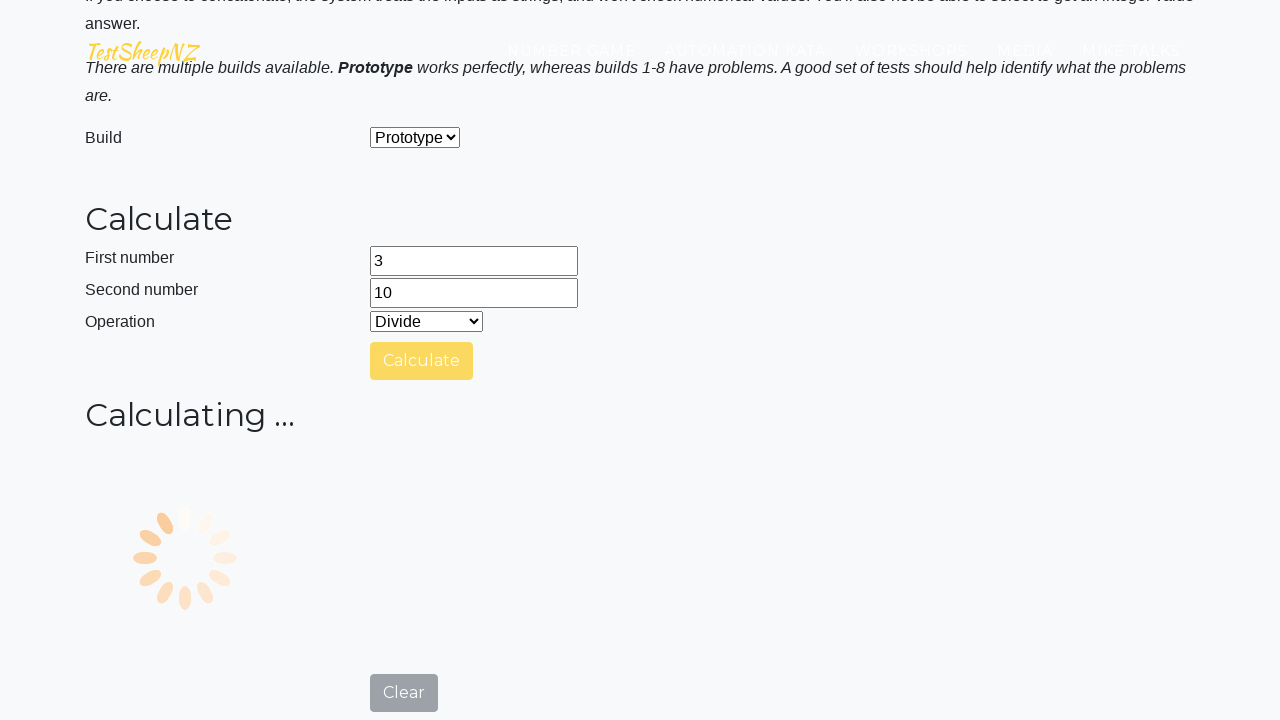

Answer field appeared
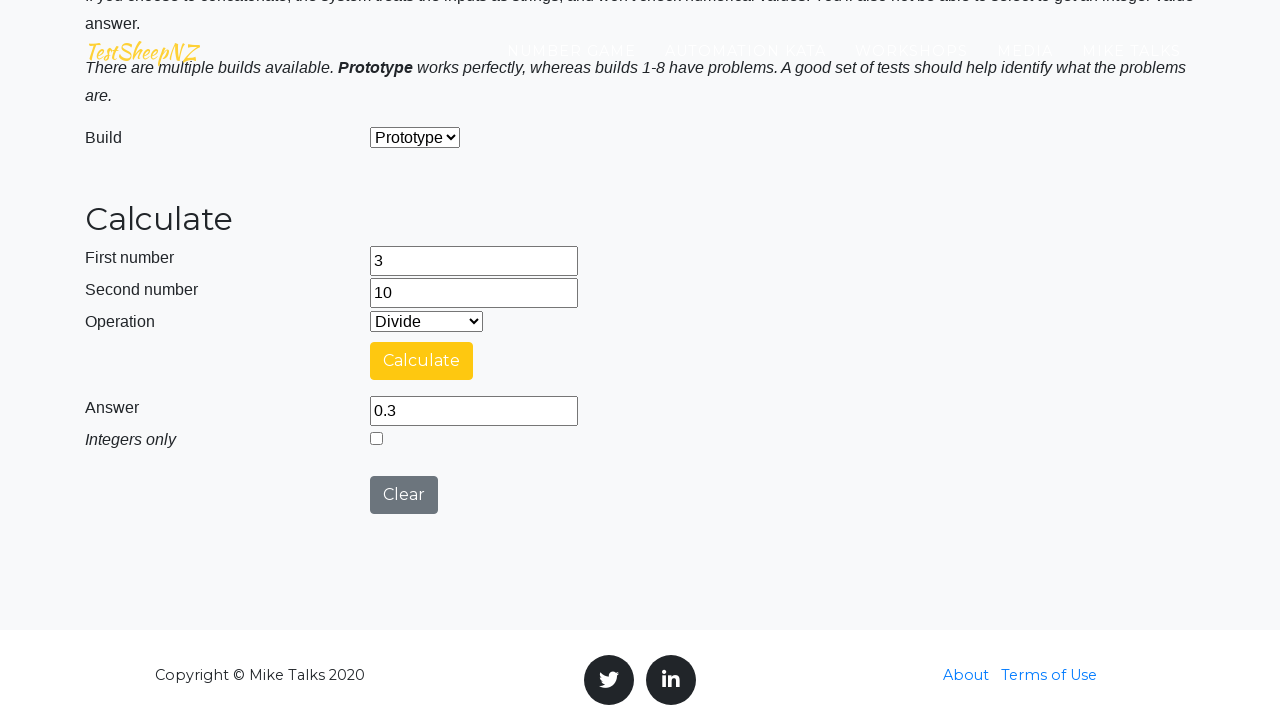

Retrieved answer from field: 0.3
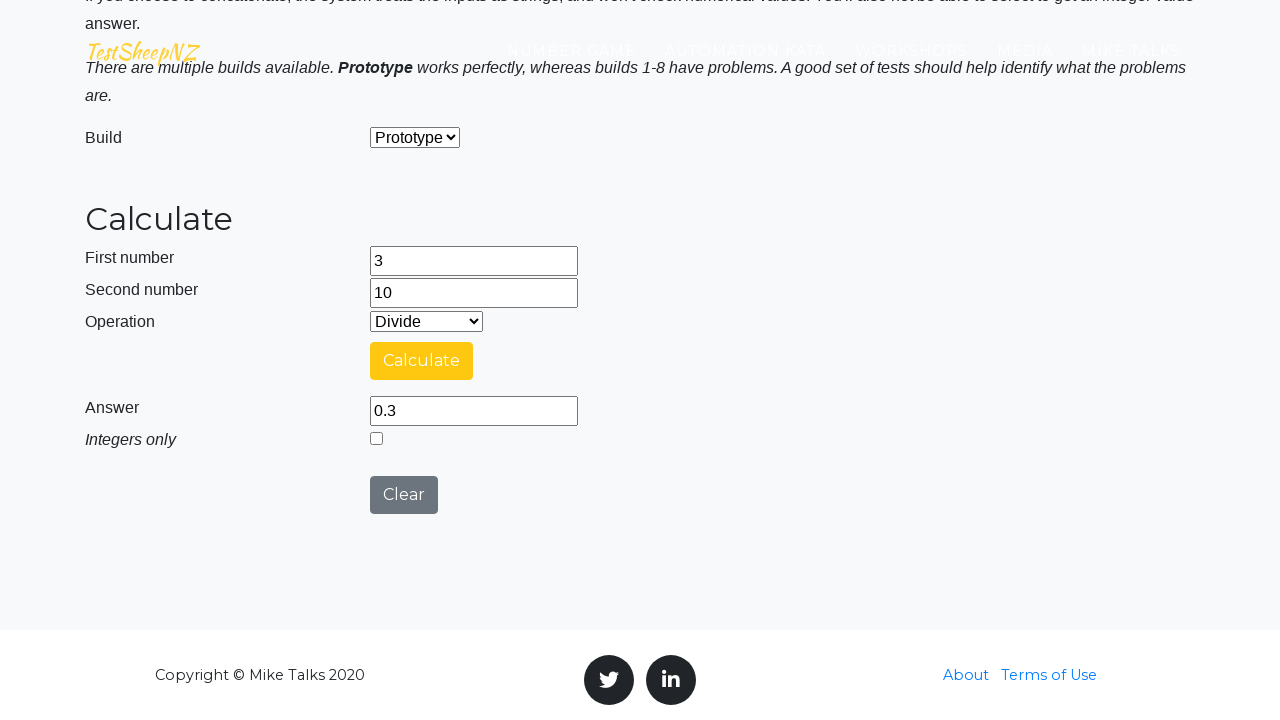

Verified Divide calculation: 3 and 10 equals 0, got 0.3
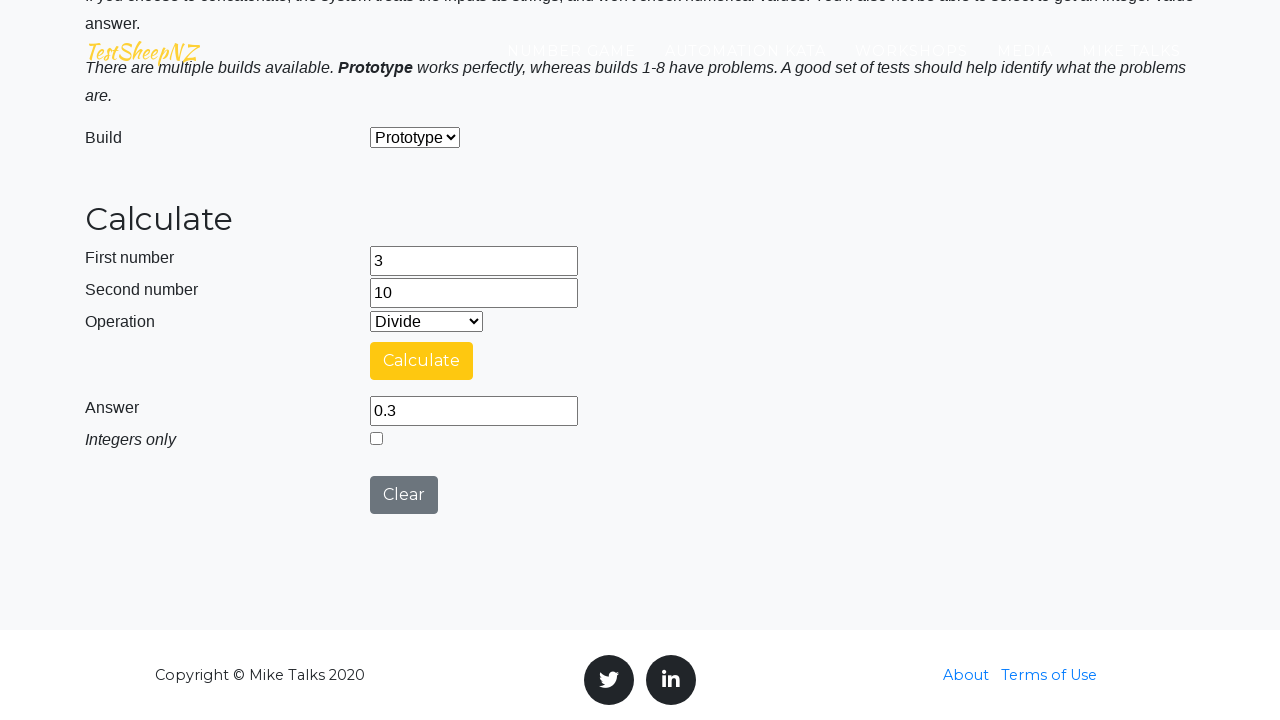

Cleared first number field on #number1Field
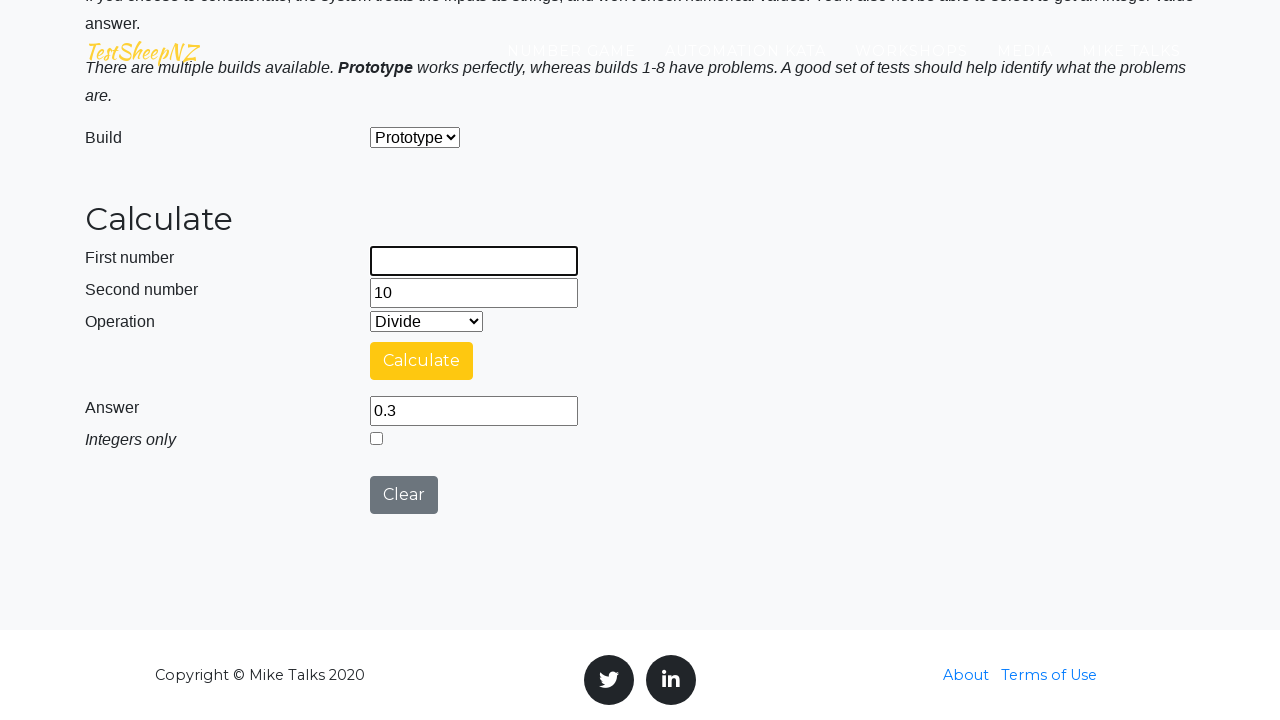

Cleared second number field on #number2Field
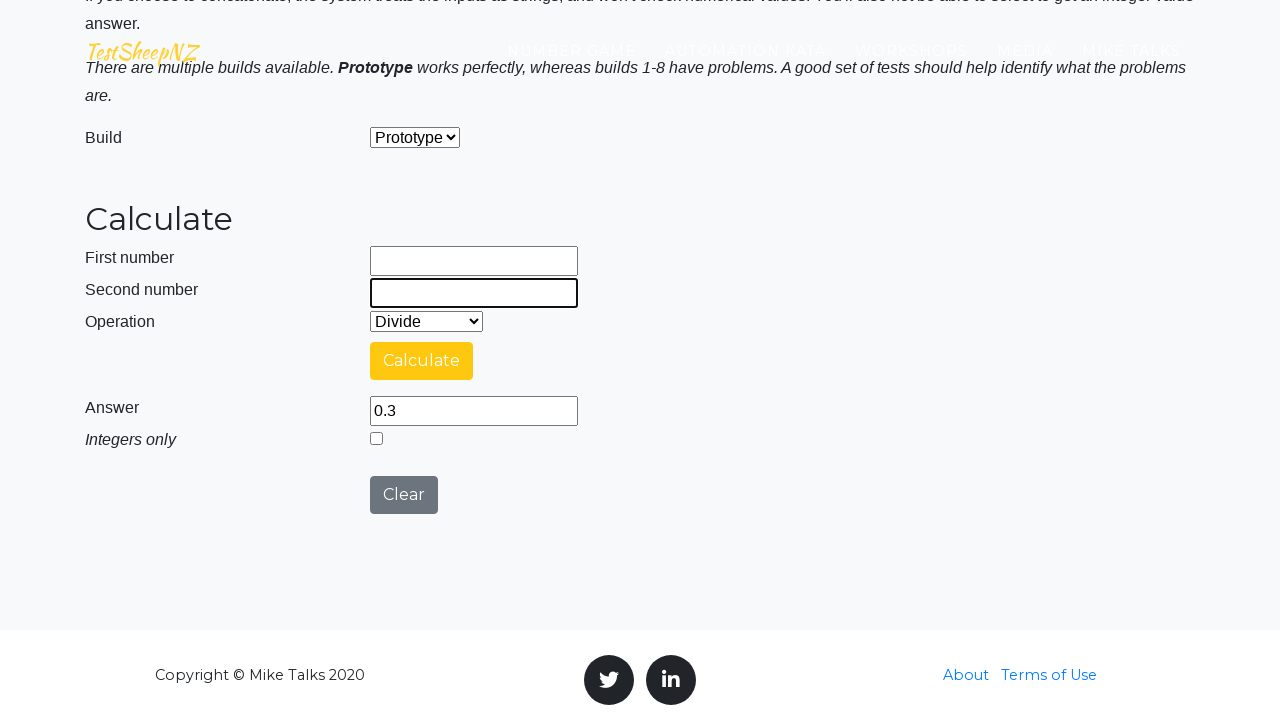

Filled first number field with 5 on #number1Field
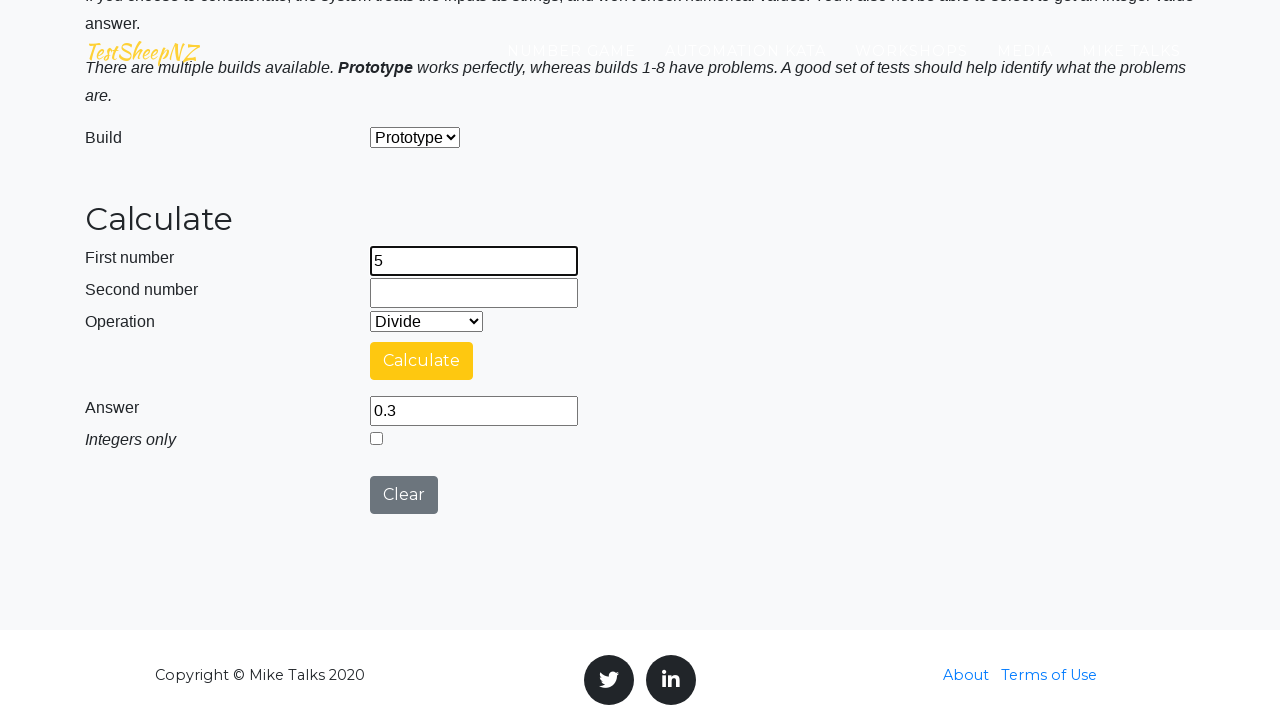

Filled second number field with 10 on #number2Field
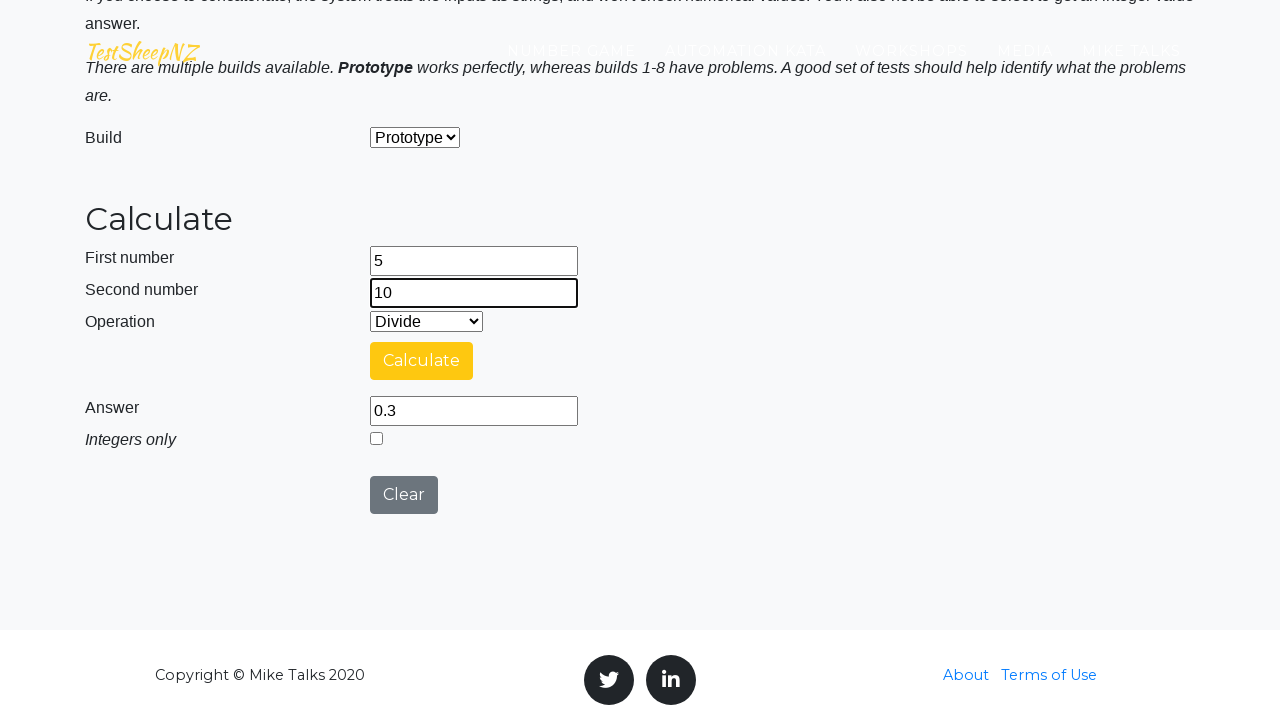

Selected Divide operation on #selectOperationDropdown
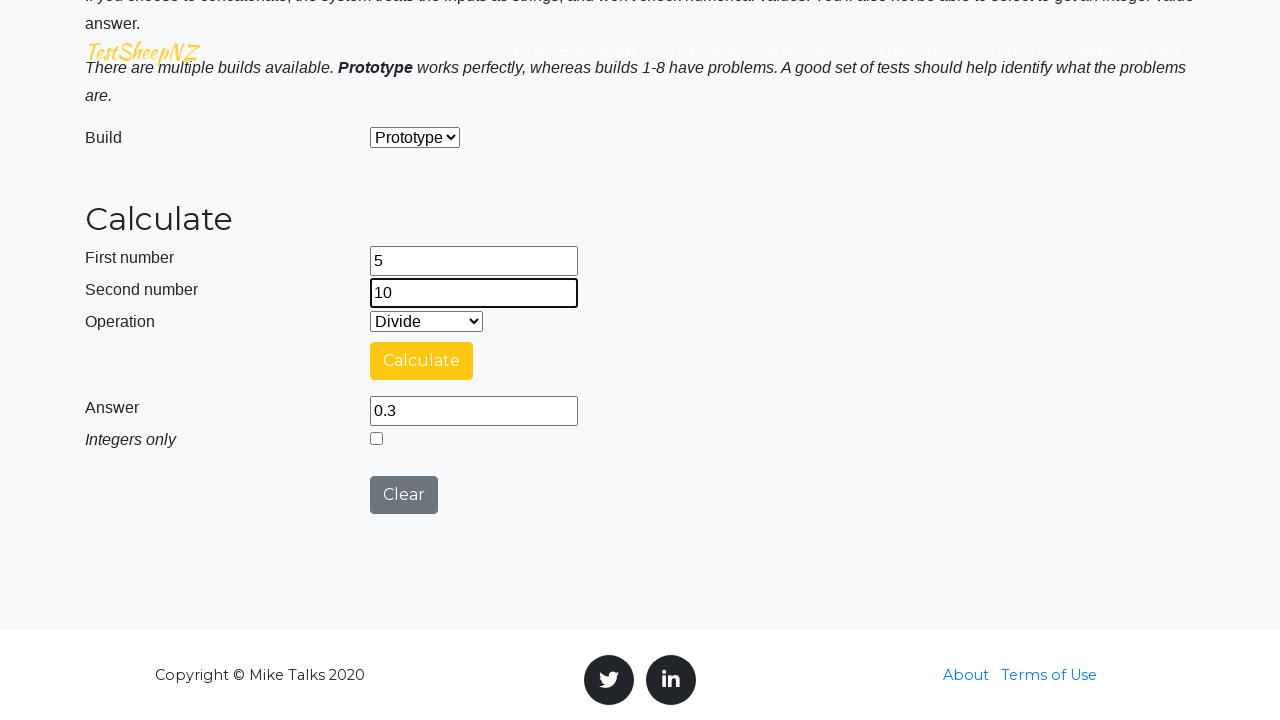

Clicked calculate button at (422, 361) on #calculateButton
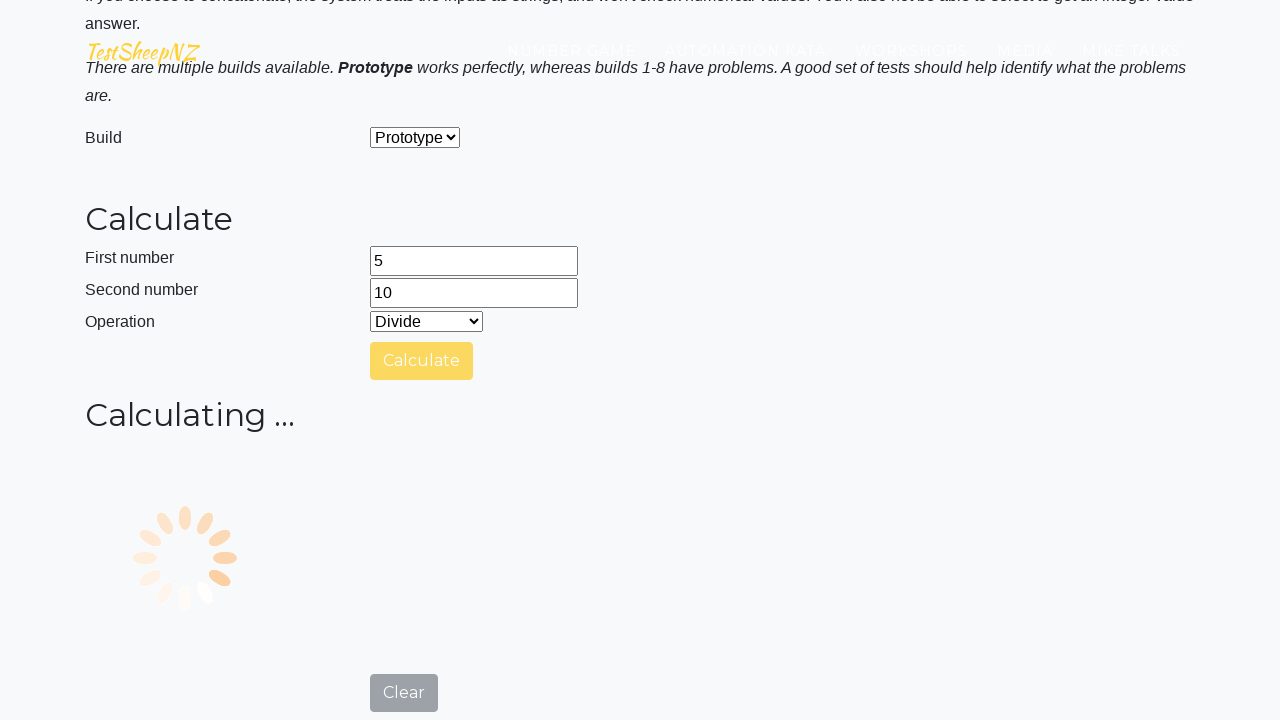

Answer field appeared
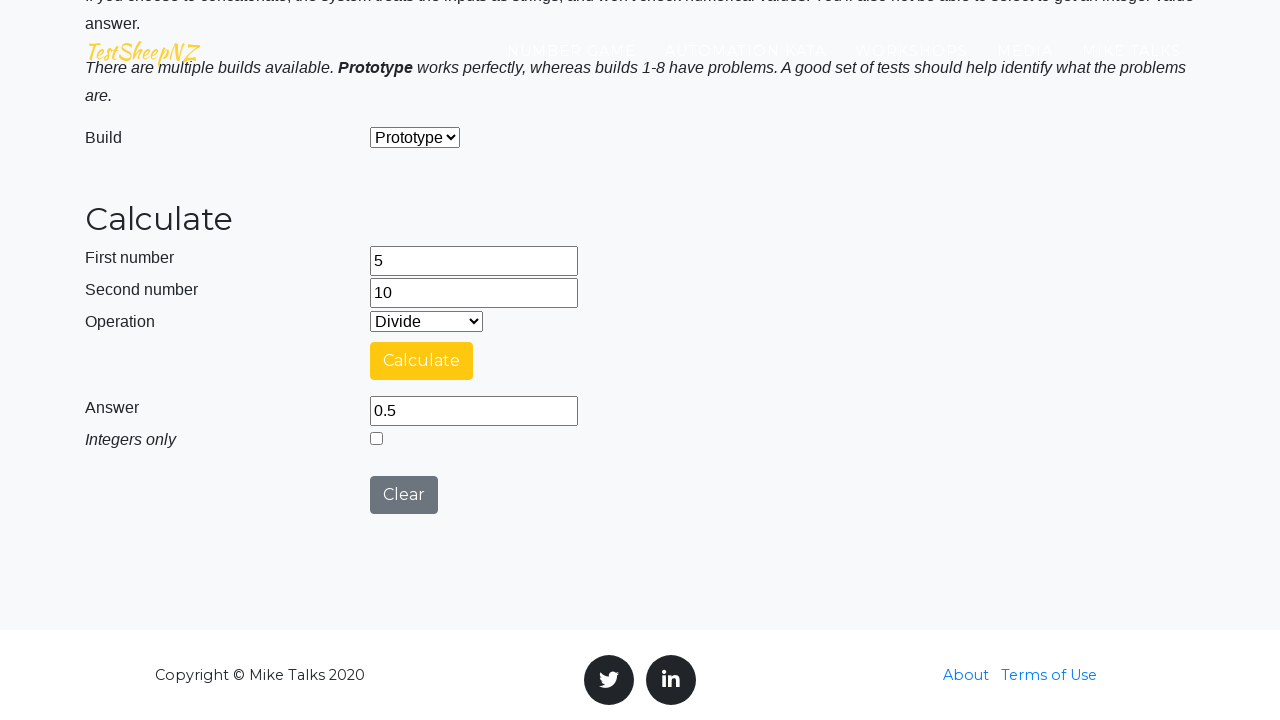

Retrieved answer from field: 0.5
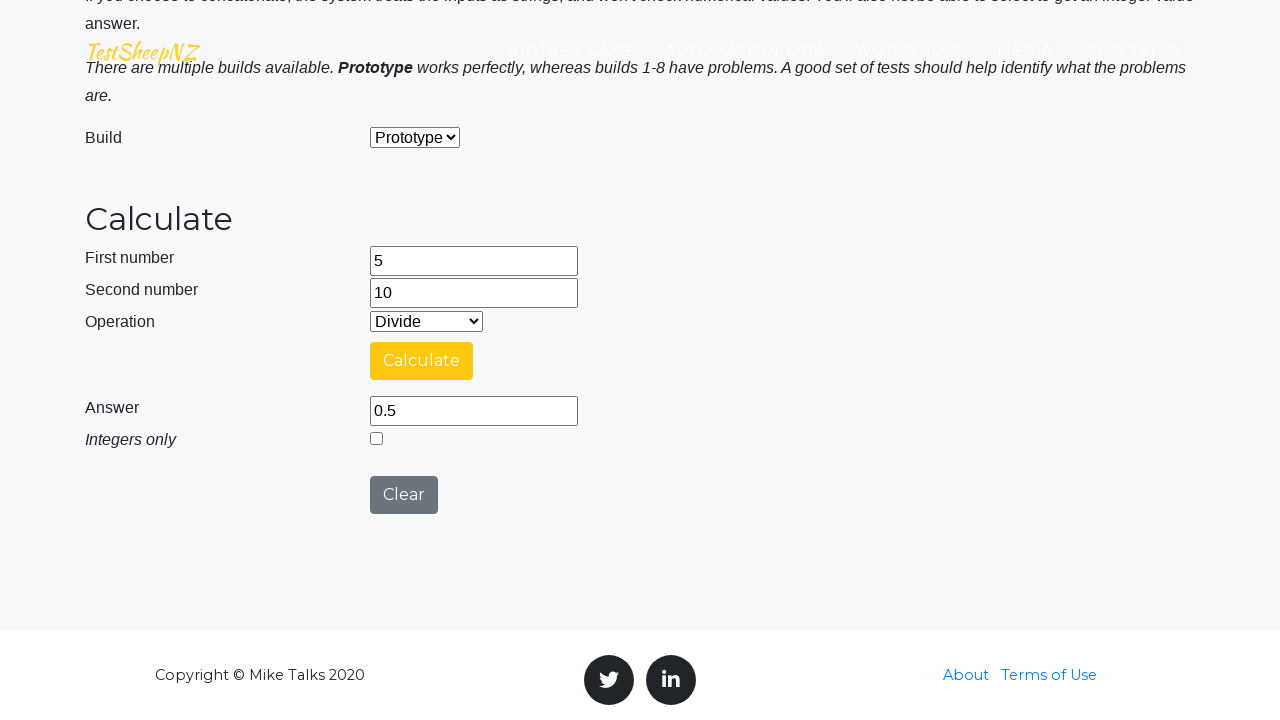

Verified Divide calculation: 5 and 10 equals 0, got 0.5
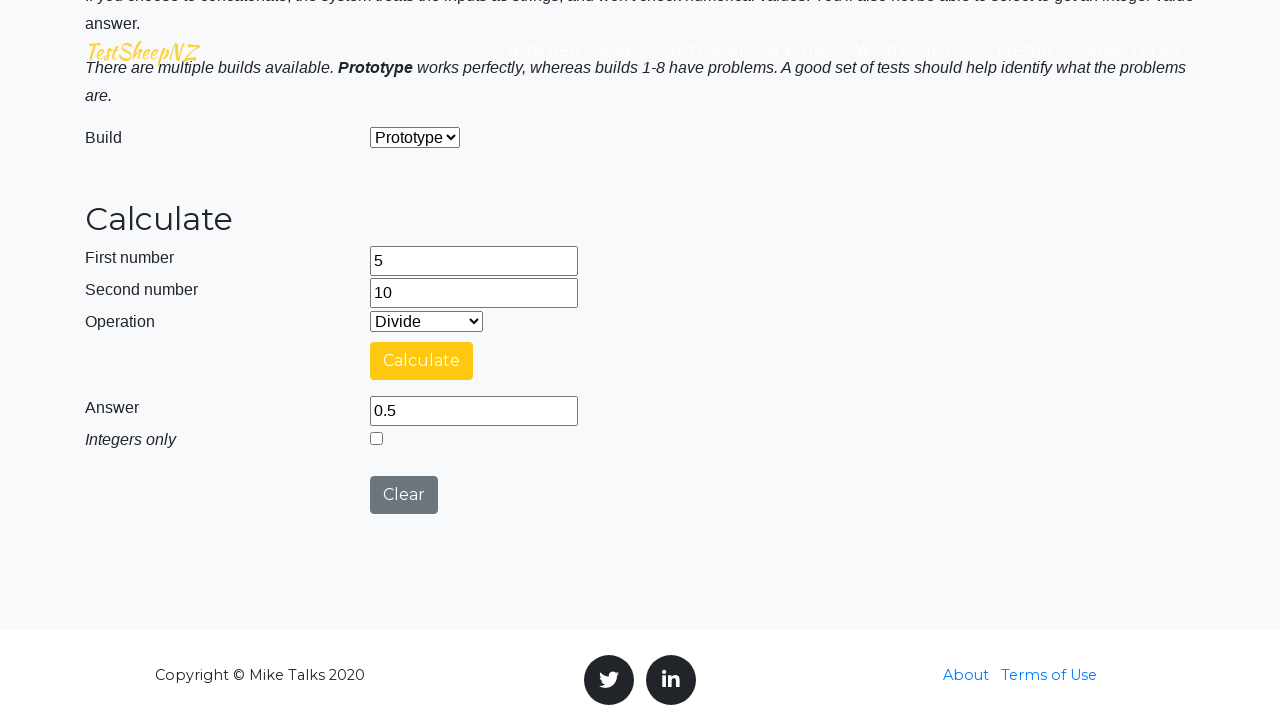

Cleared first number field on #number1Field
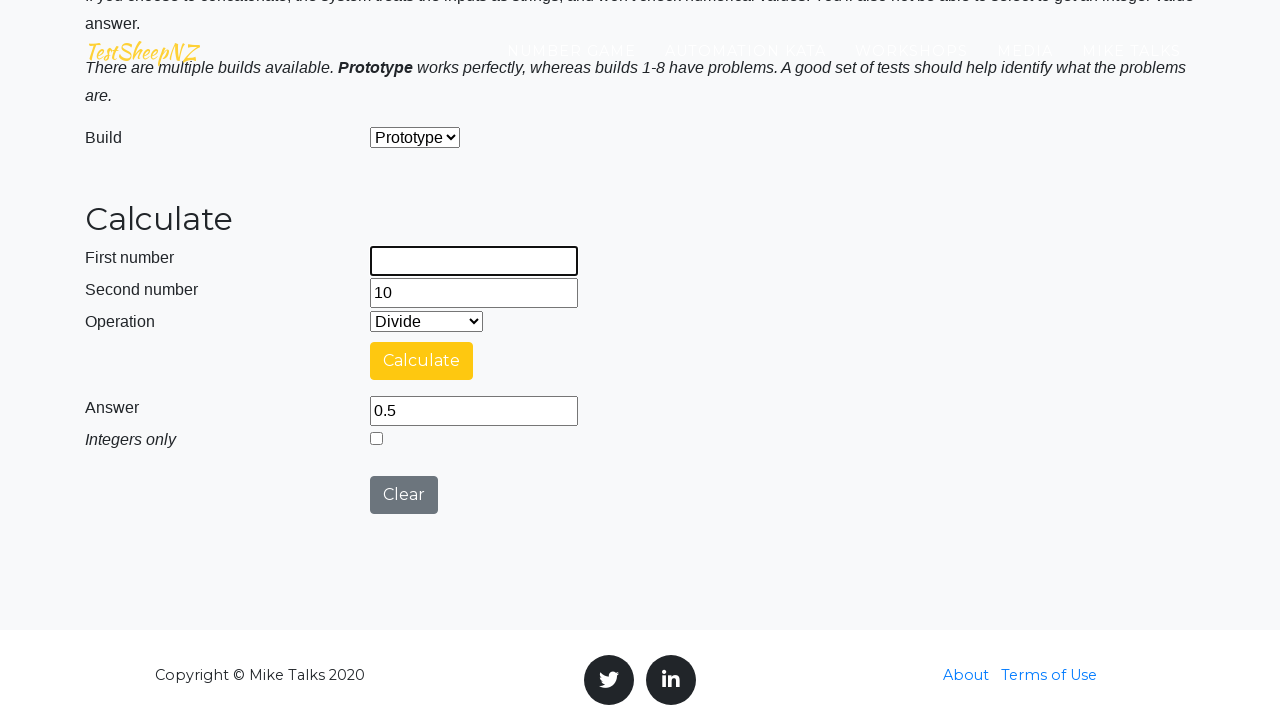

Cleared second number field on #number2Field
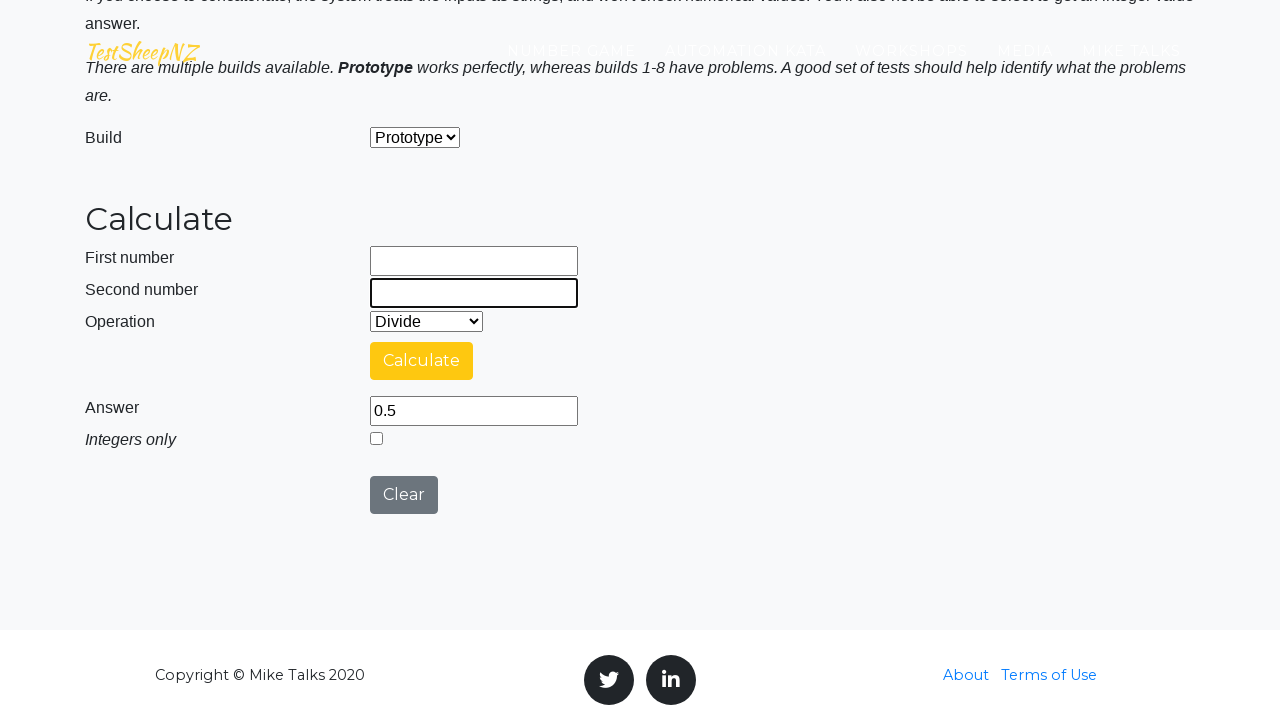

Filled first number field with 1 on #number1Field
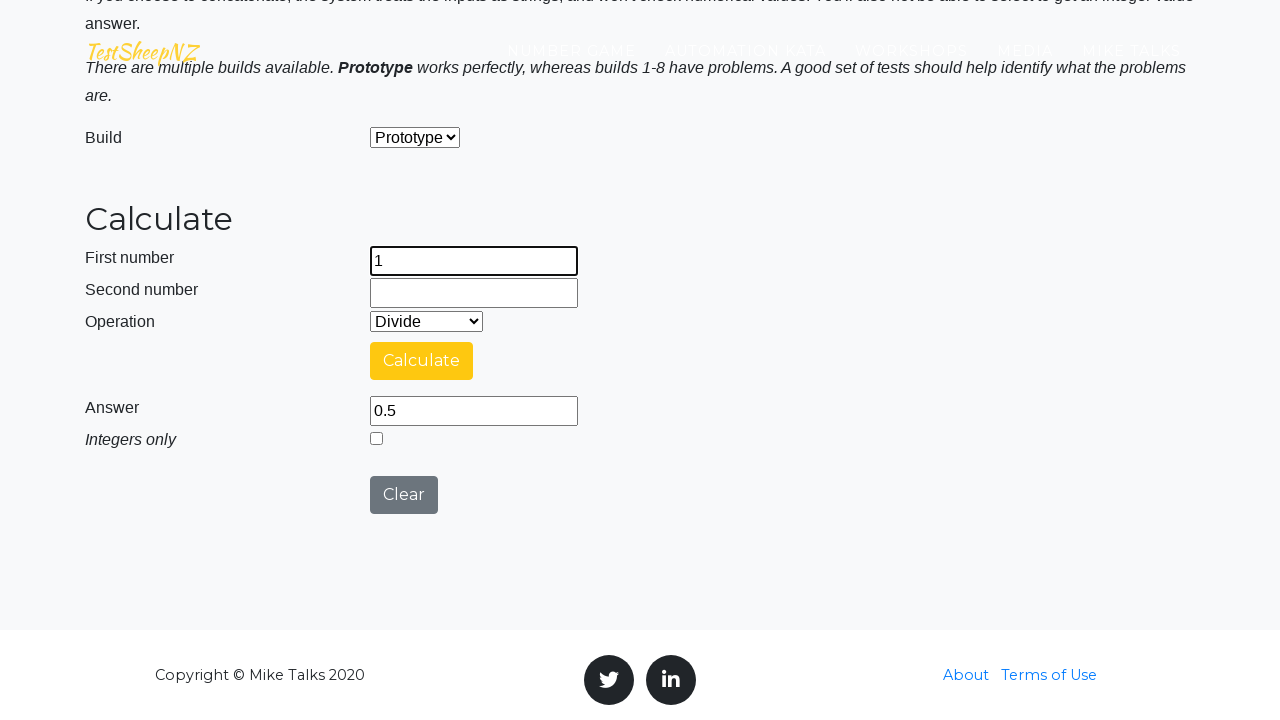

Filled second number field with 5 on #number2Field
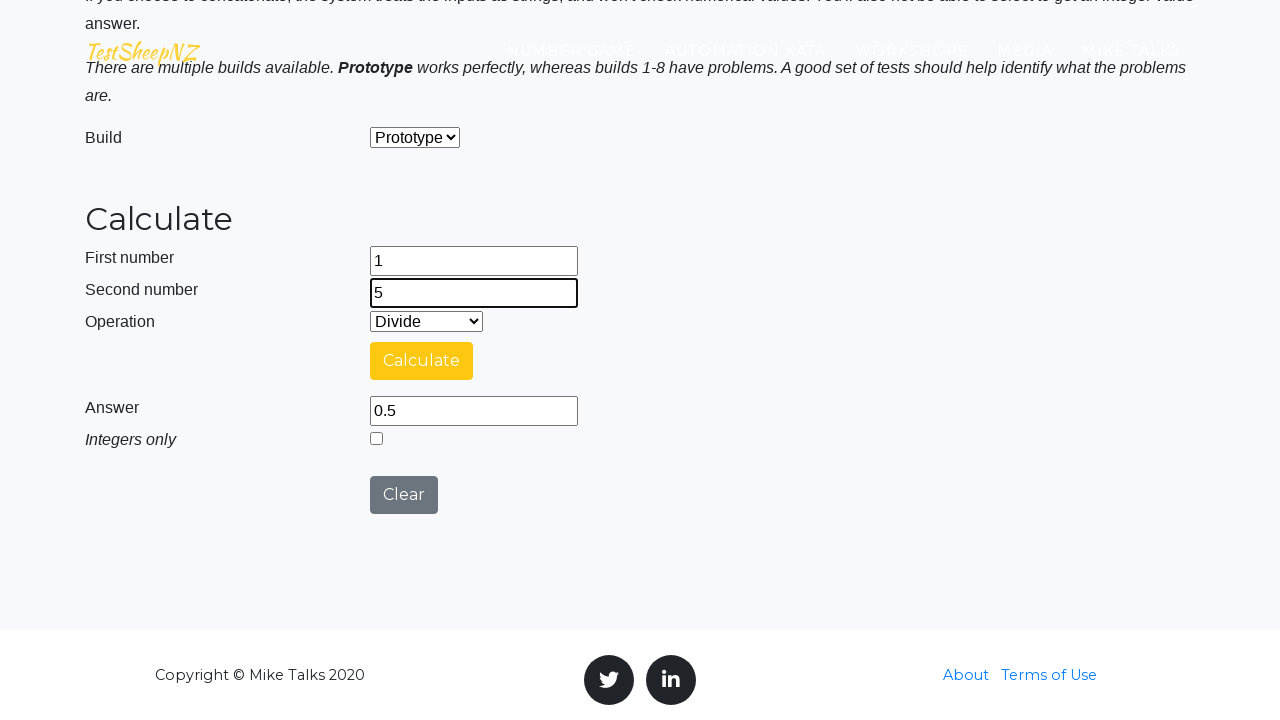

Selected Divide operation on #selectOperationDropdown
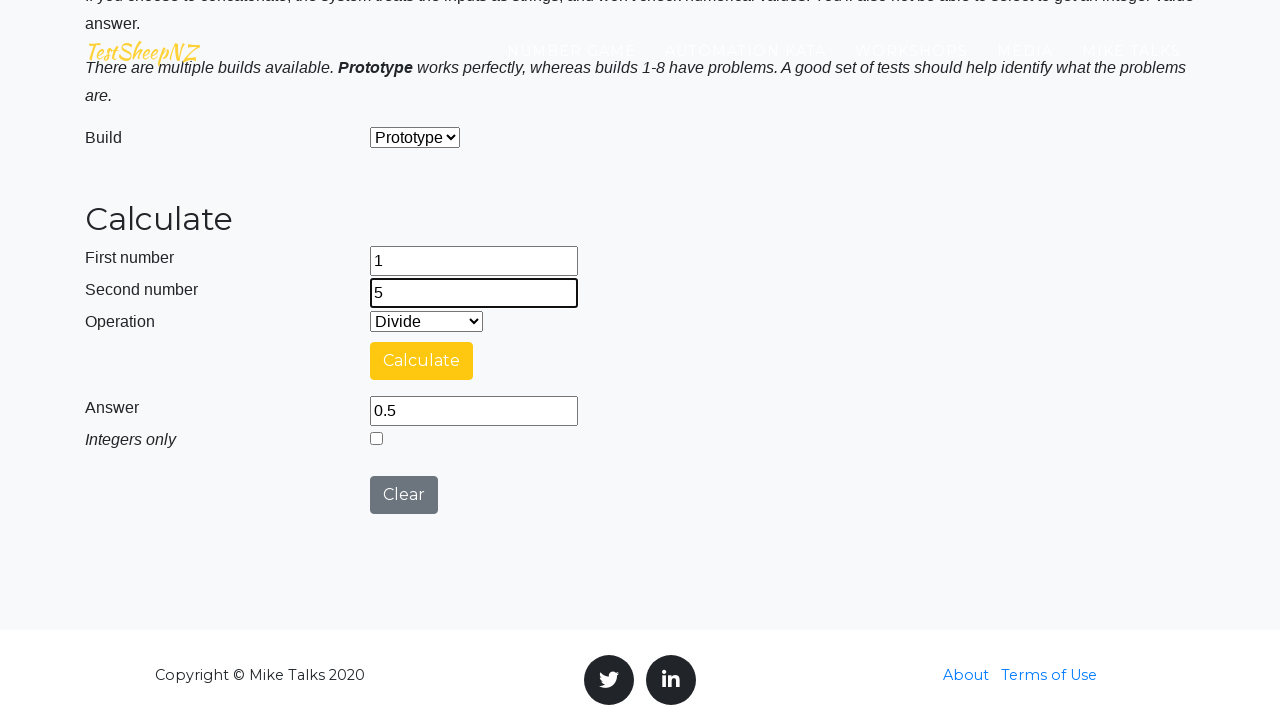

Clicked calculate button at (422, 361) on #calculateButton
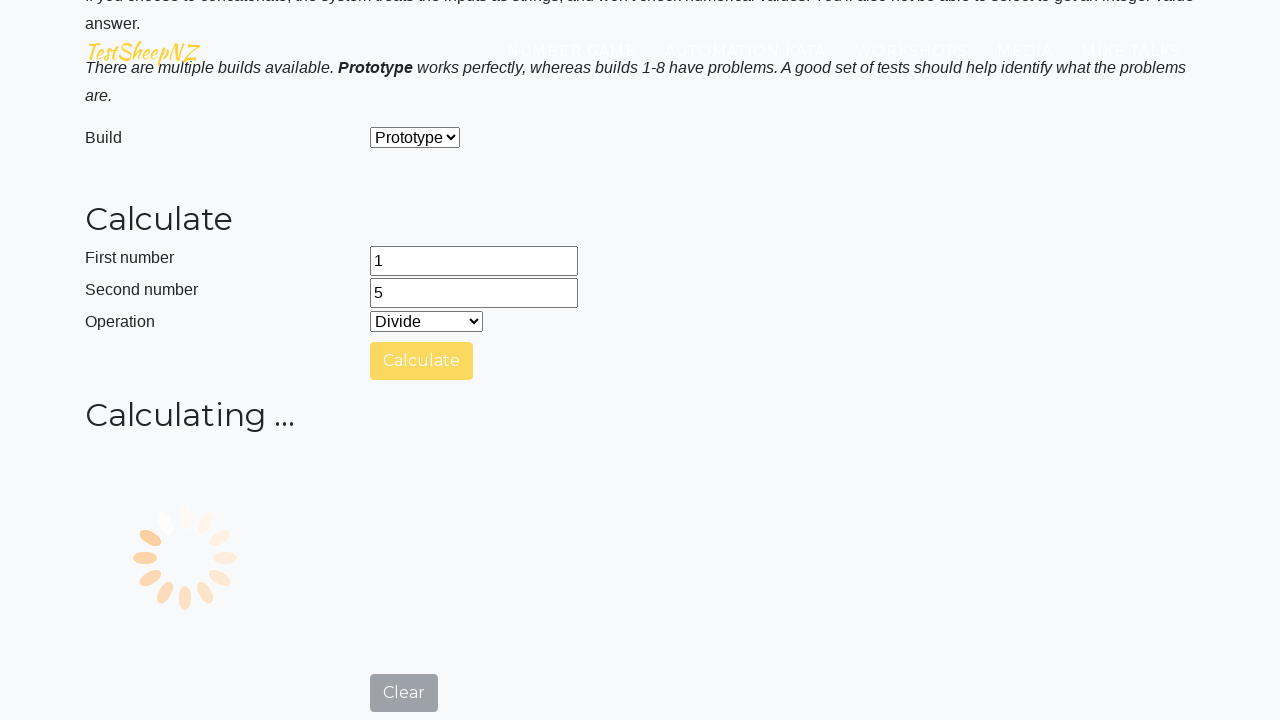

Answer field appeared
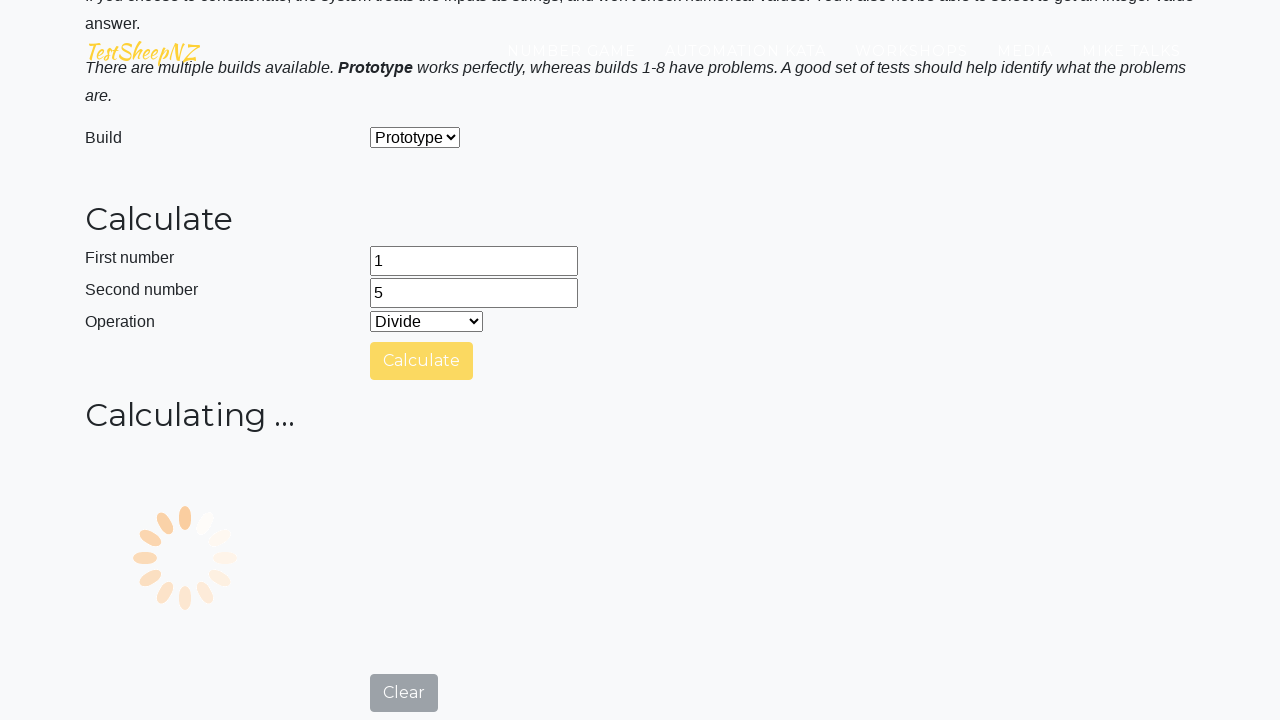

Retrieved answer from field: 0.2
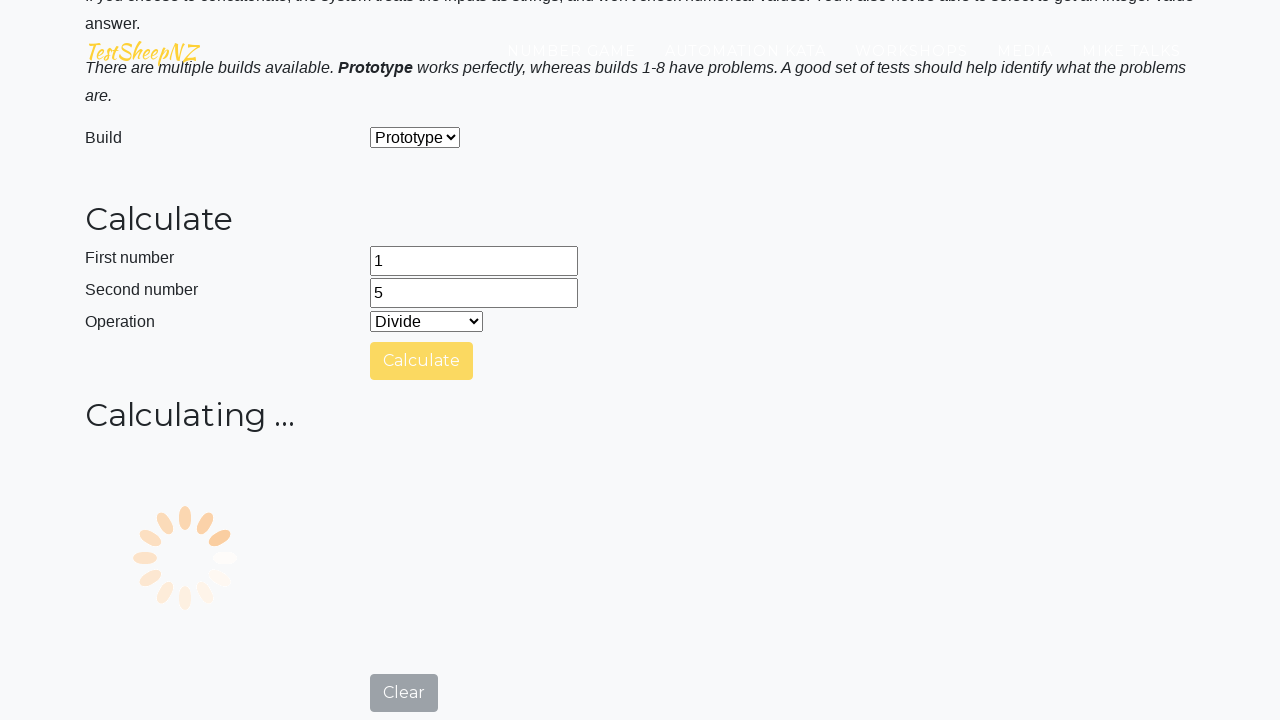

Verified Divide calculation: 1 and 5 equals 0, got 0.2
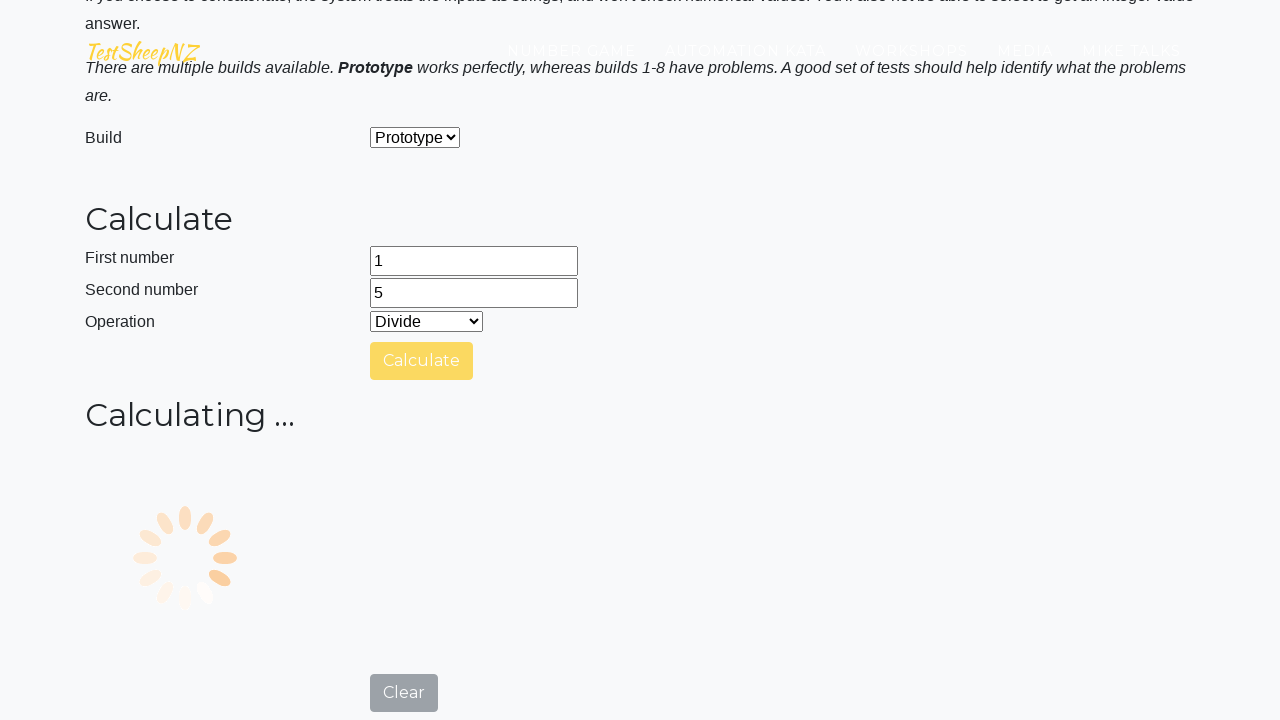

Cleared first number field on #number1Field
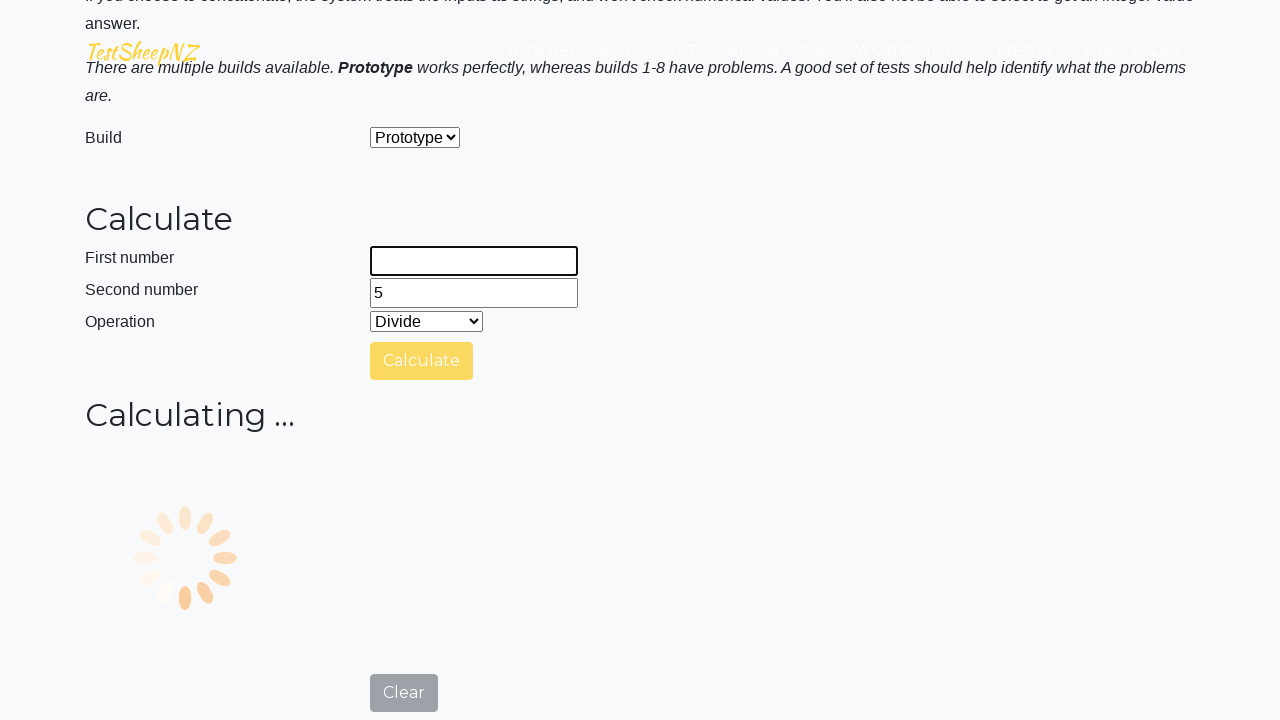

Cleared second number field on #number2Field
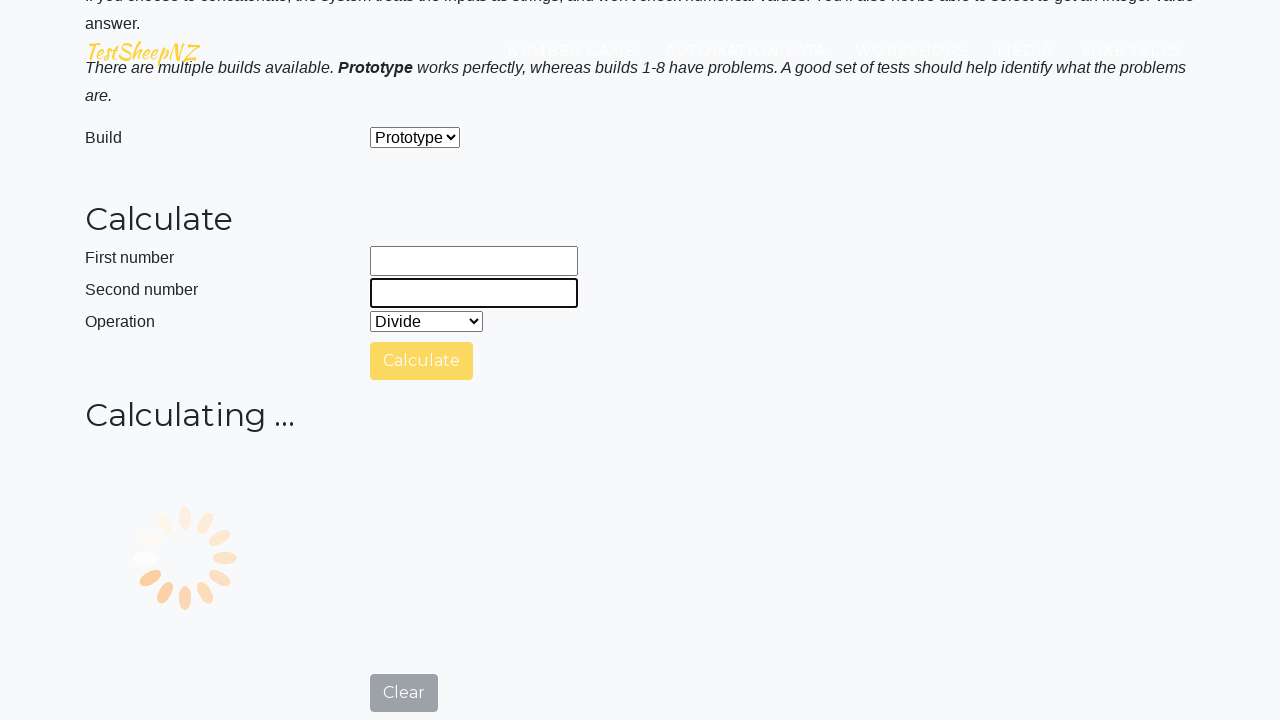

Filled first number field with 8 on #number1Field
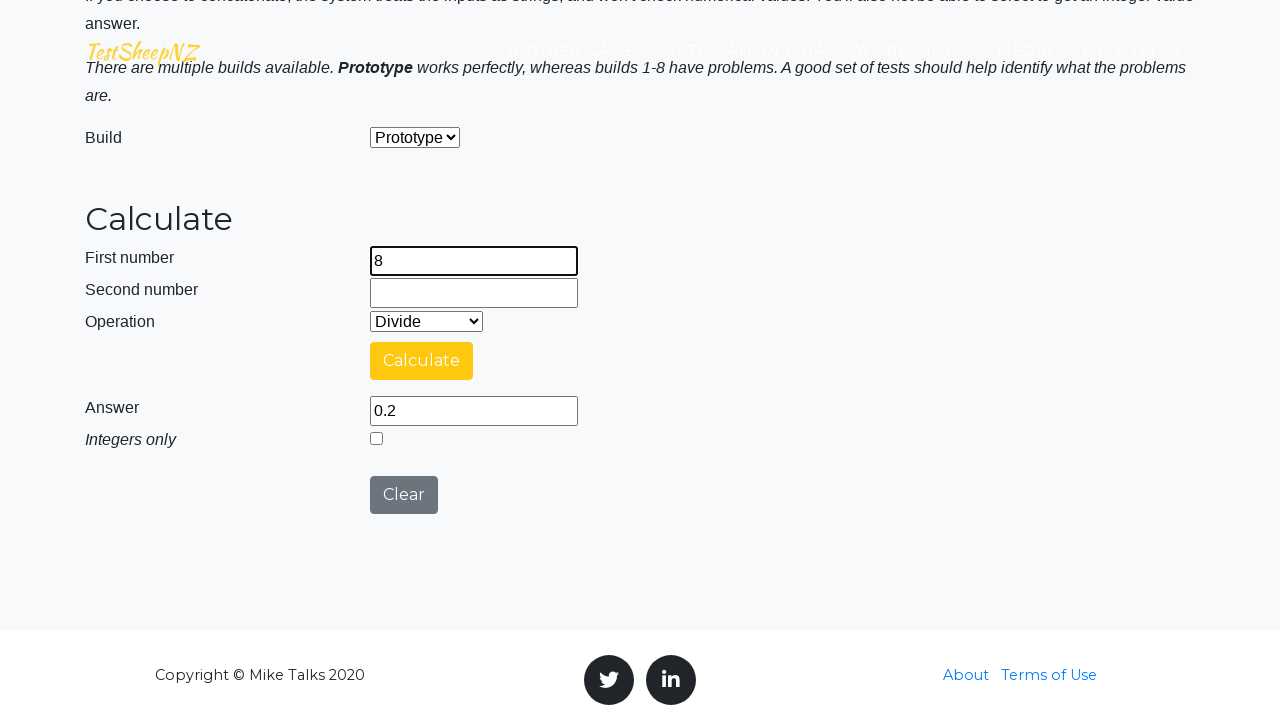

Filled second number field with 4 on #number2Field
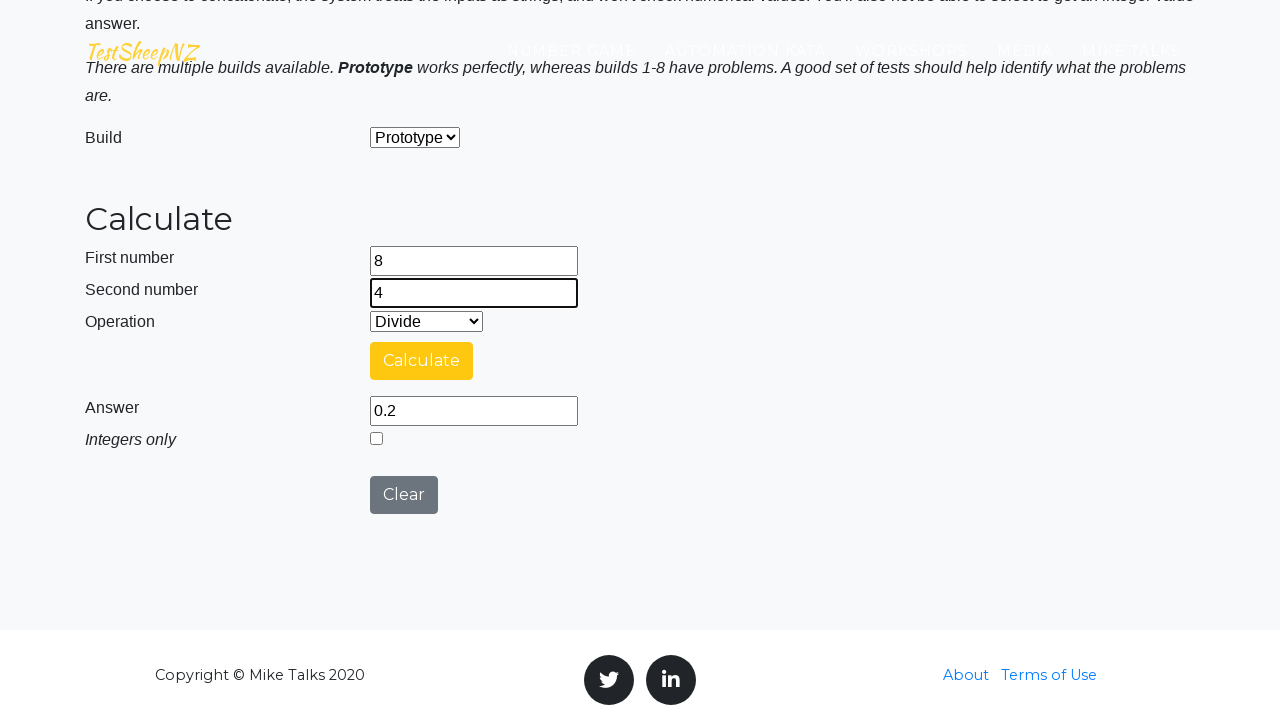

Selected Divide operation on #selectOperationDropdown
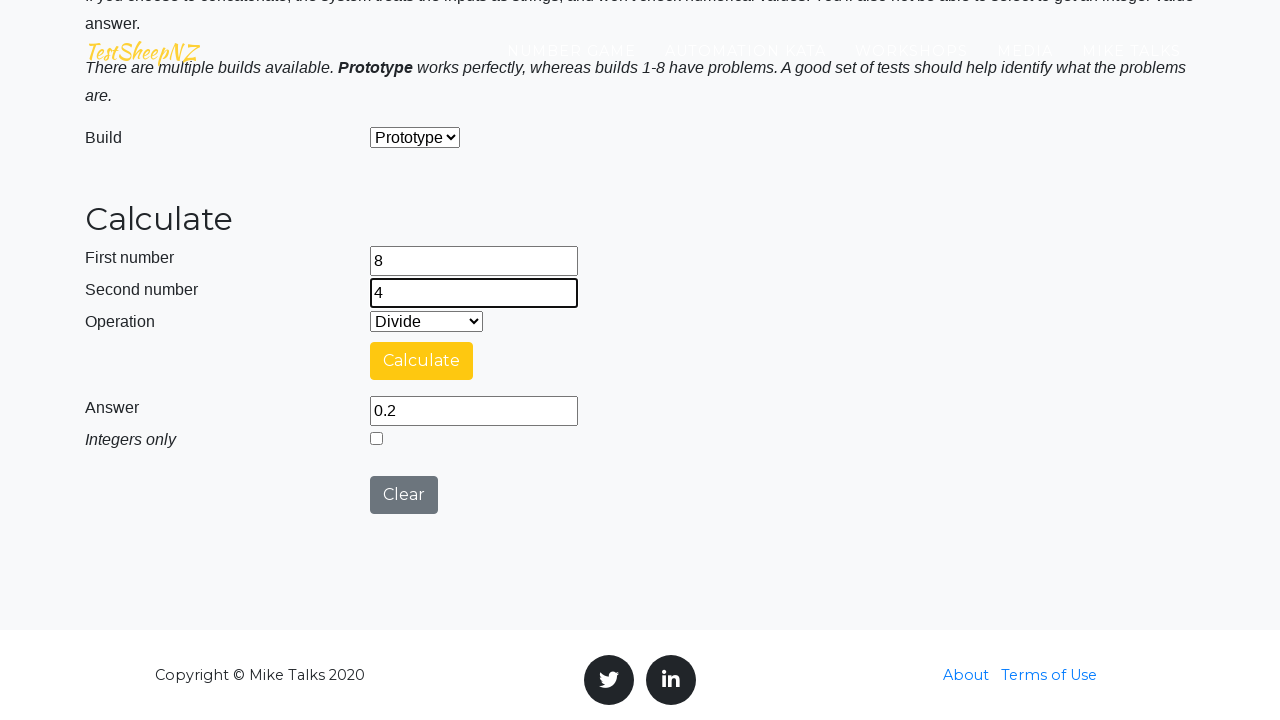

Clicked calculate button at (422, 361) on #calculateButton
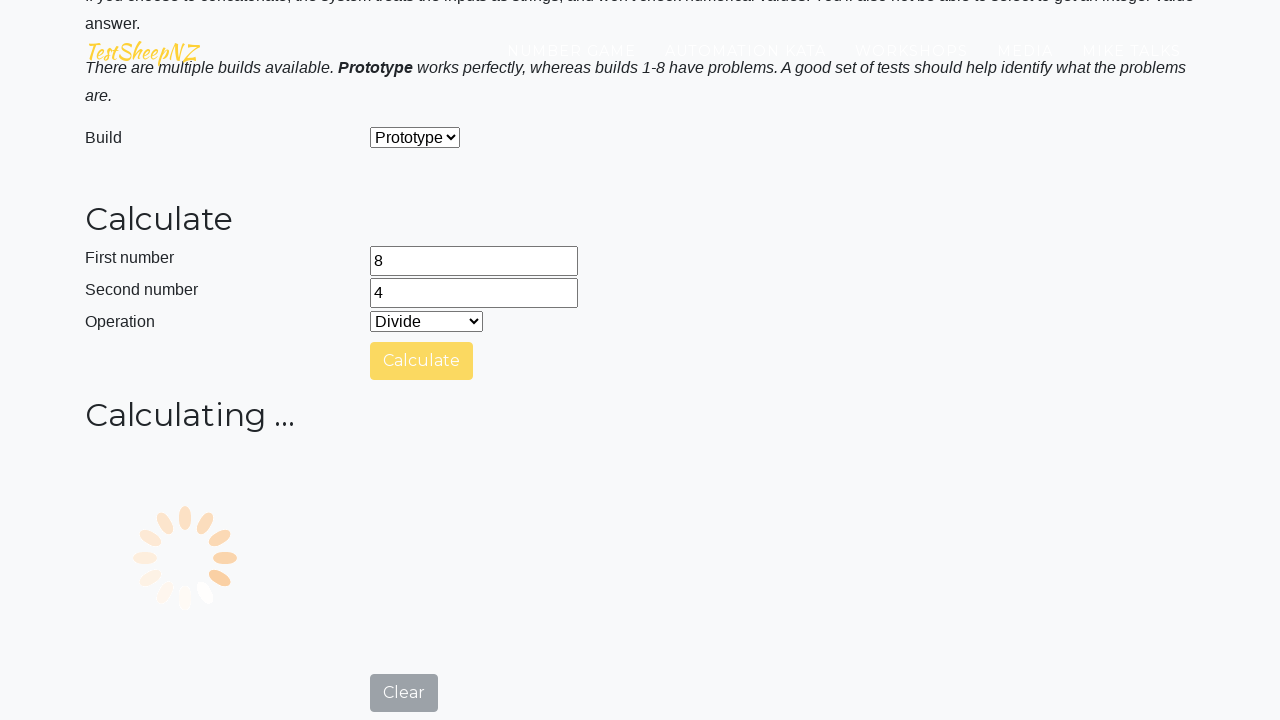

Answer field appeared
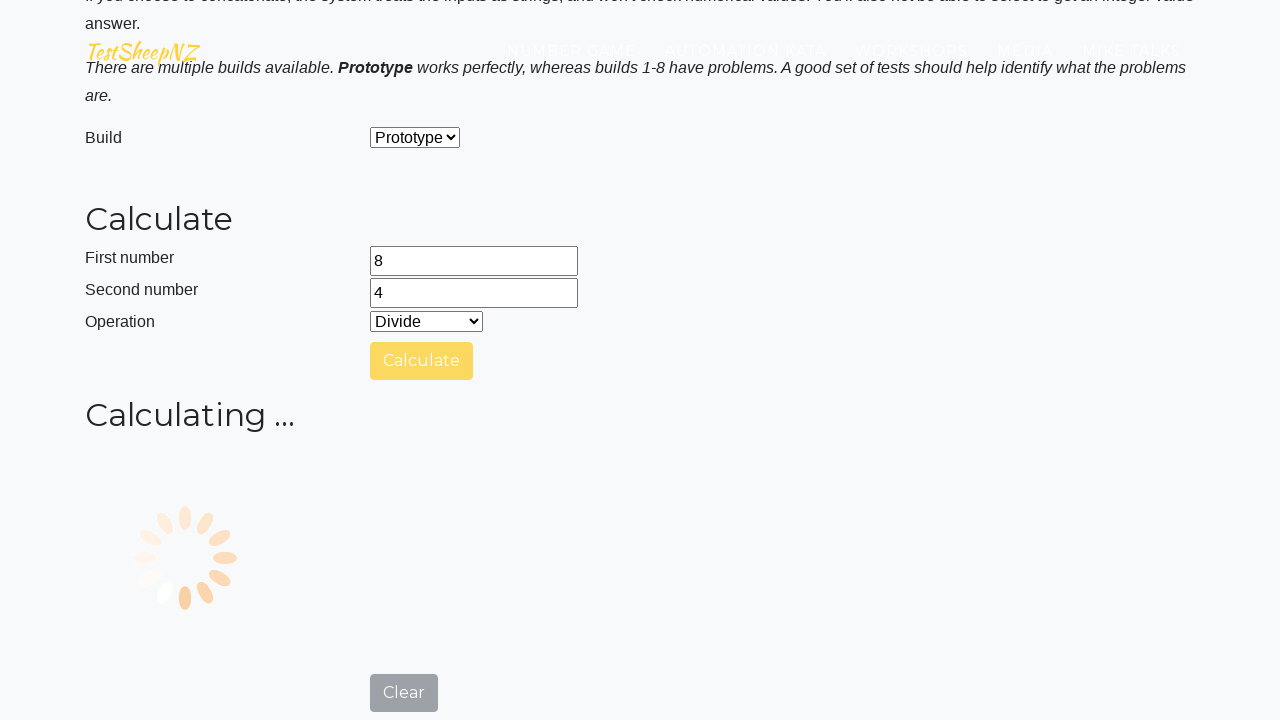

Retrieved answer from field: 2
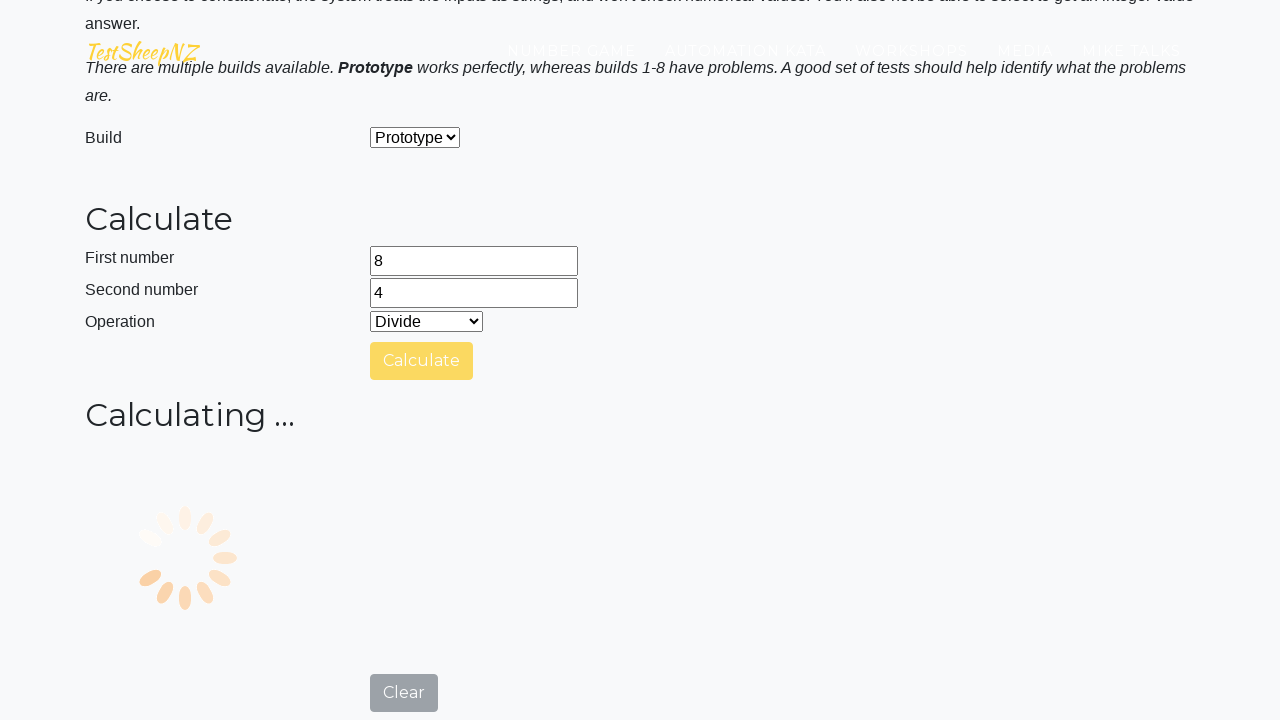

Verified Divide calculation: 8 and 4 equals 2, got 2
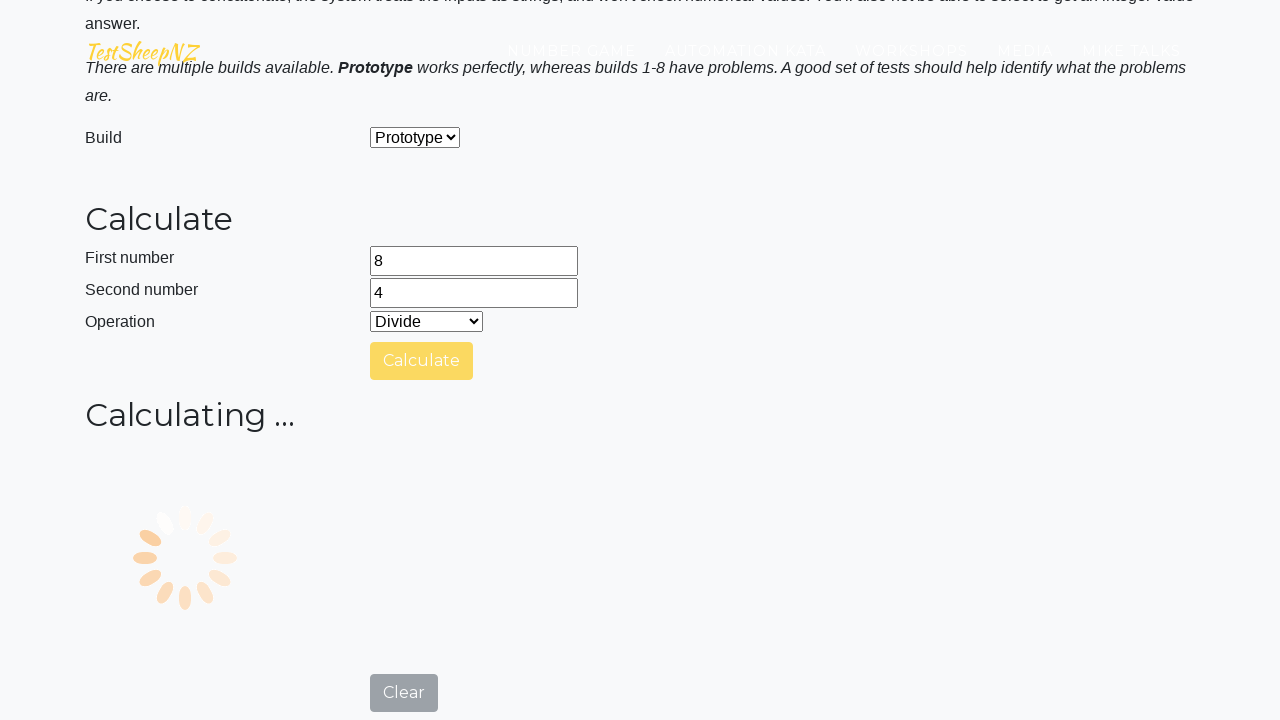

Cleared first number field on #number1Field
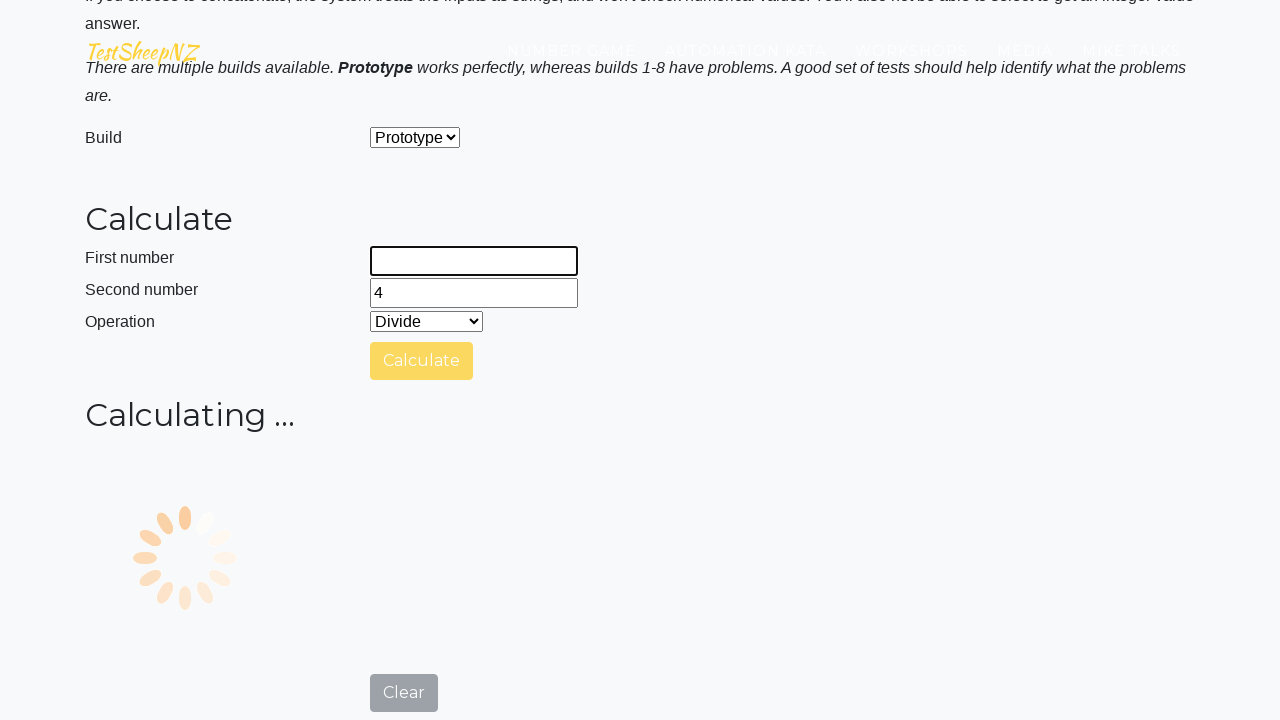

Cleared second number field on #number2Field
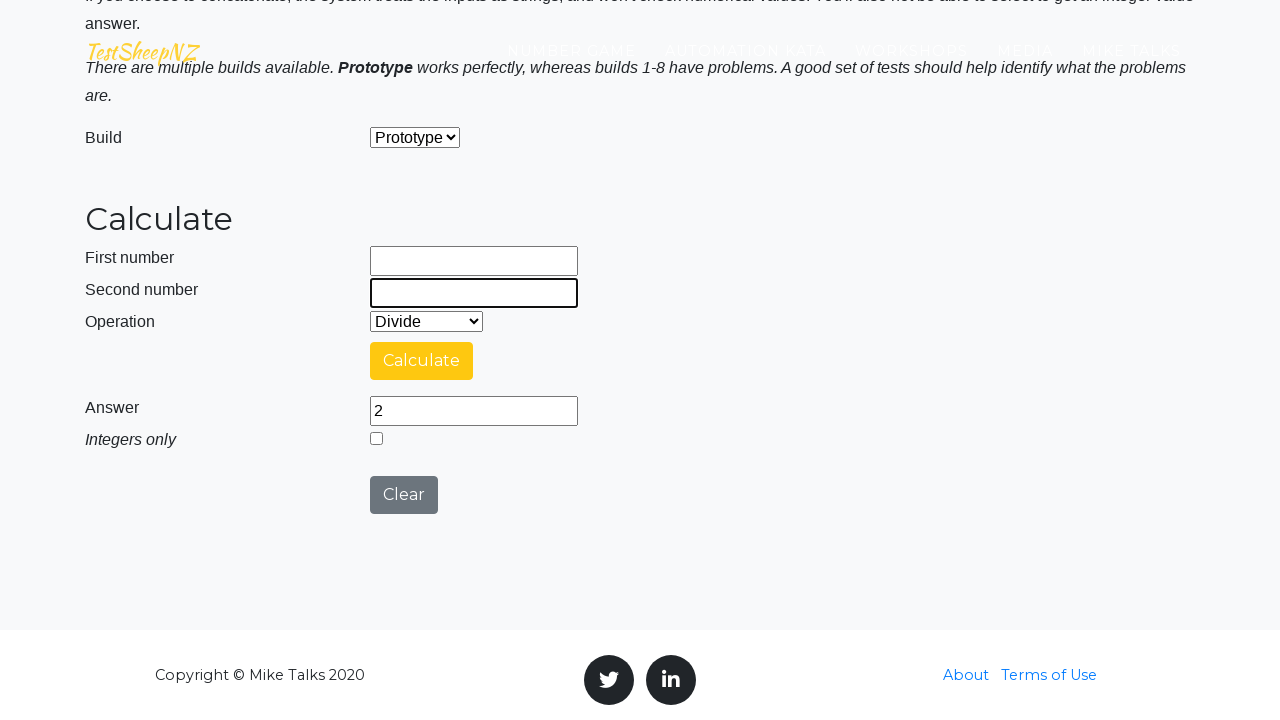

Filled first number field with 4 on #number1Field
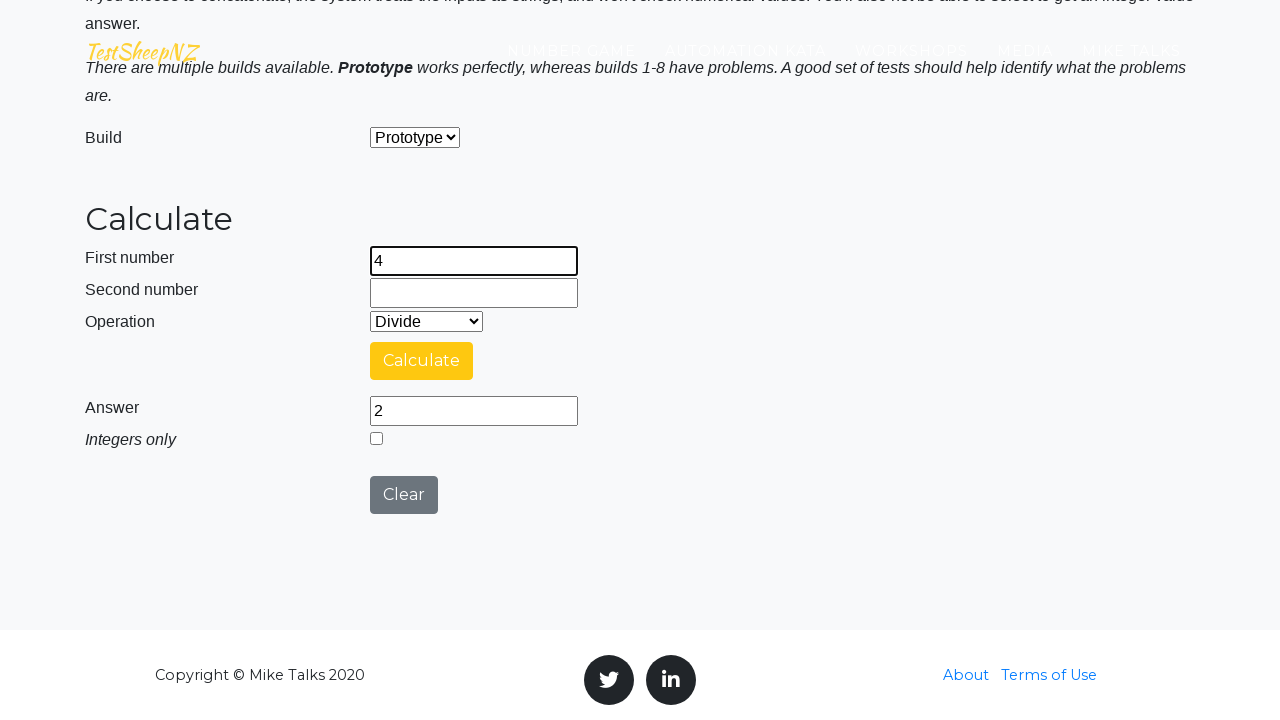

Filled second number field with 6 on #number2Field
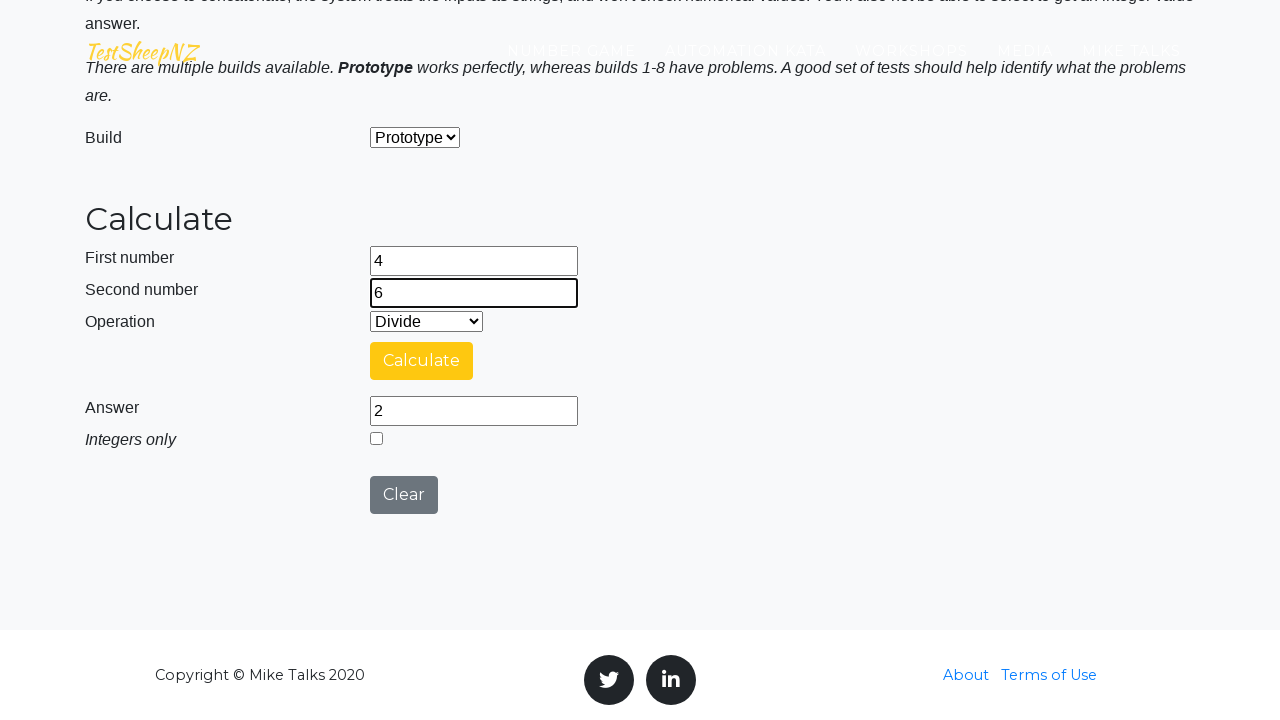

Selected Concatenate operation on #selectOperationDropdown
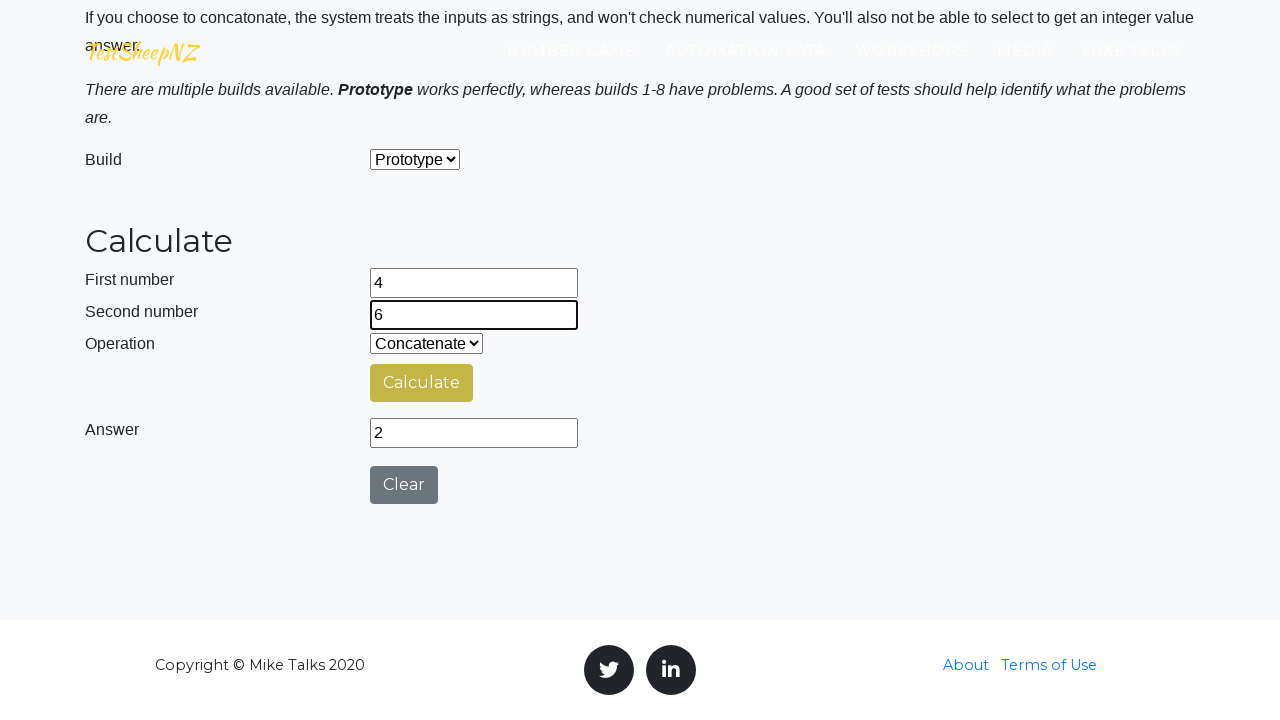

Clicked calculate button at (422, 383) on #calculateButton
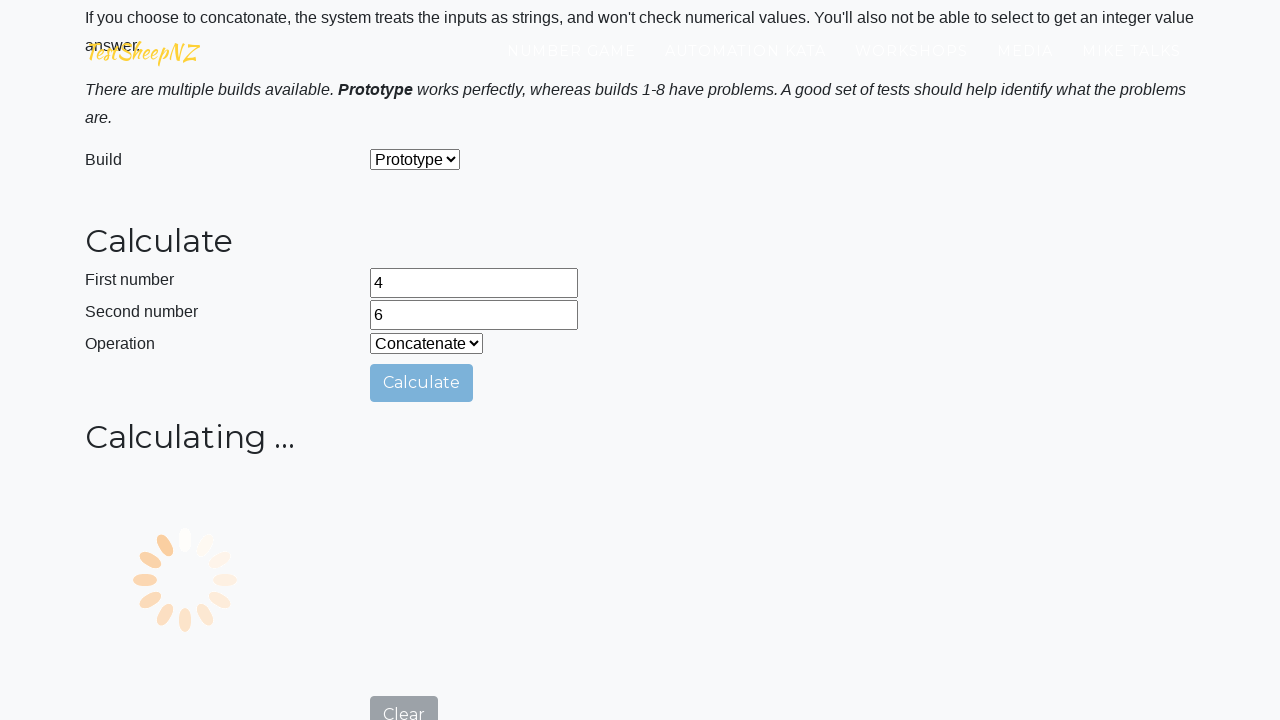

Answer field appeared
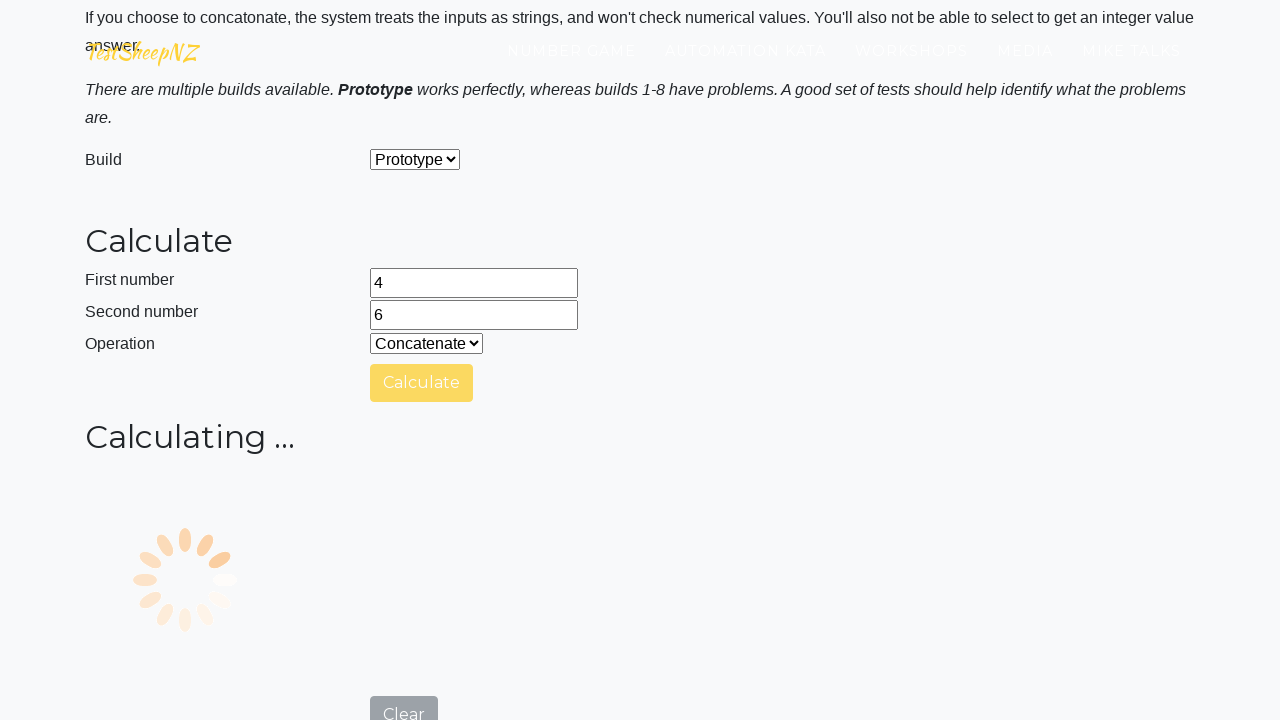

Retrieved answer from field: 46
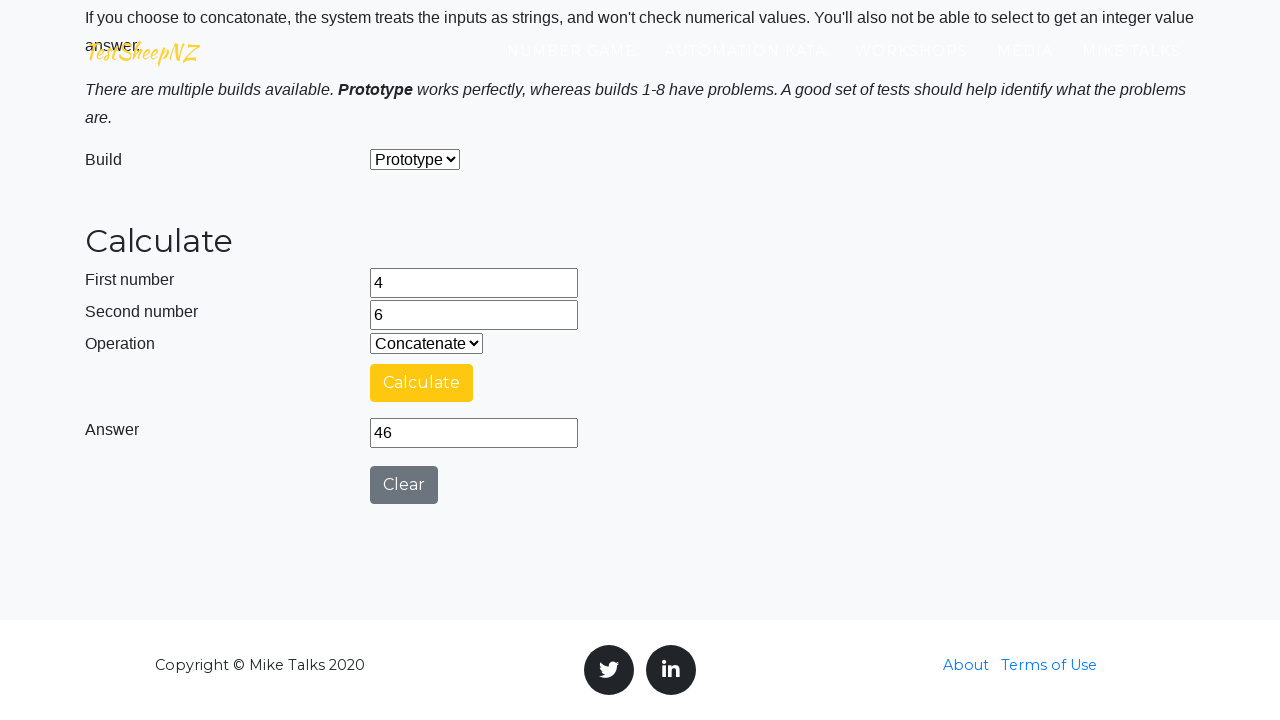

Verified Concatenate calculation: 4 and 6 equals 46, got 46
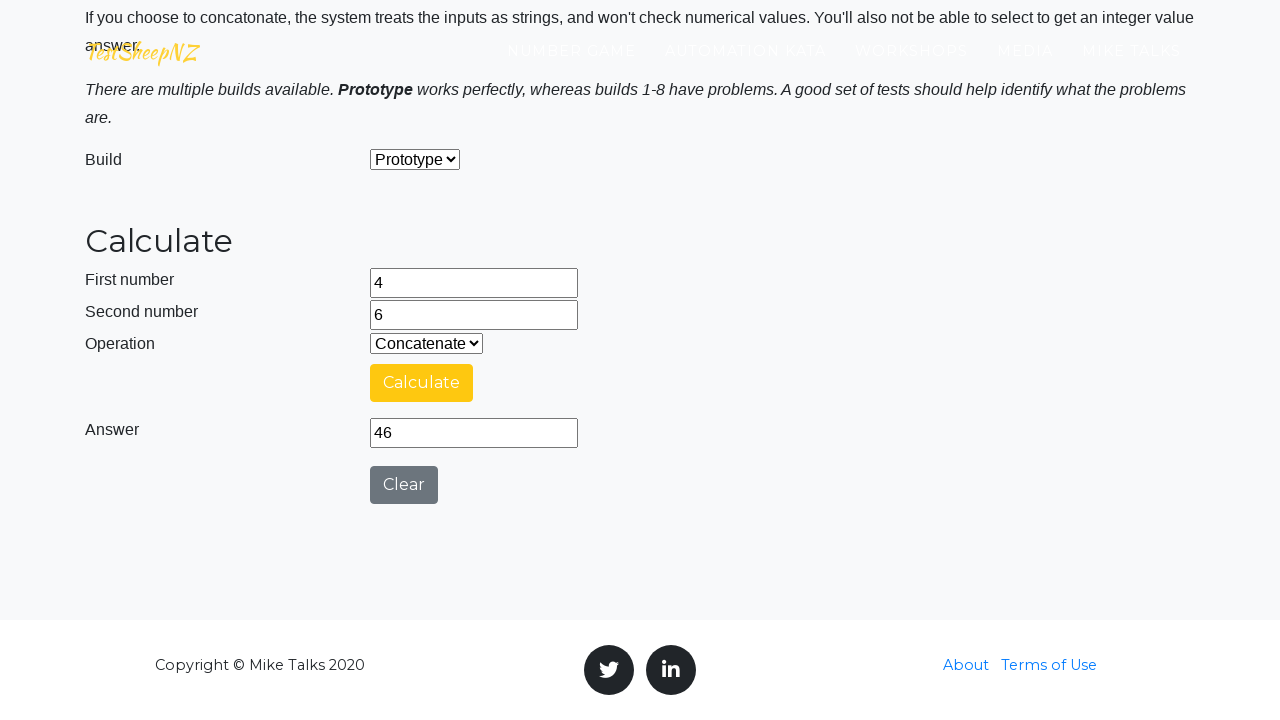

Cleared first number field on #number1Field
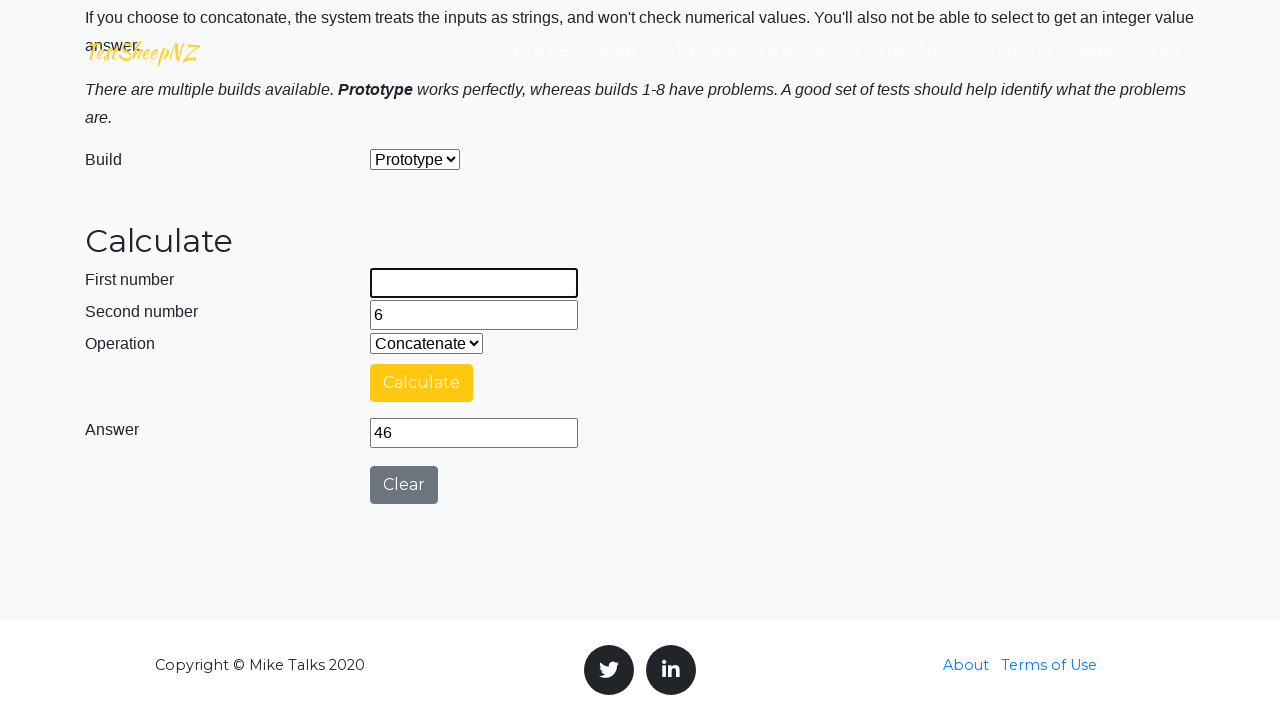

Cleared second number field on #number2Field
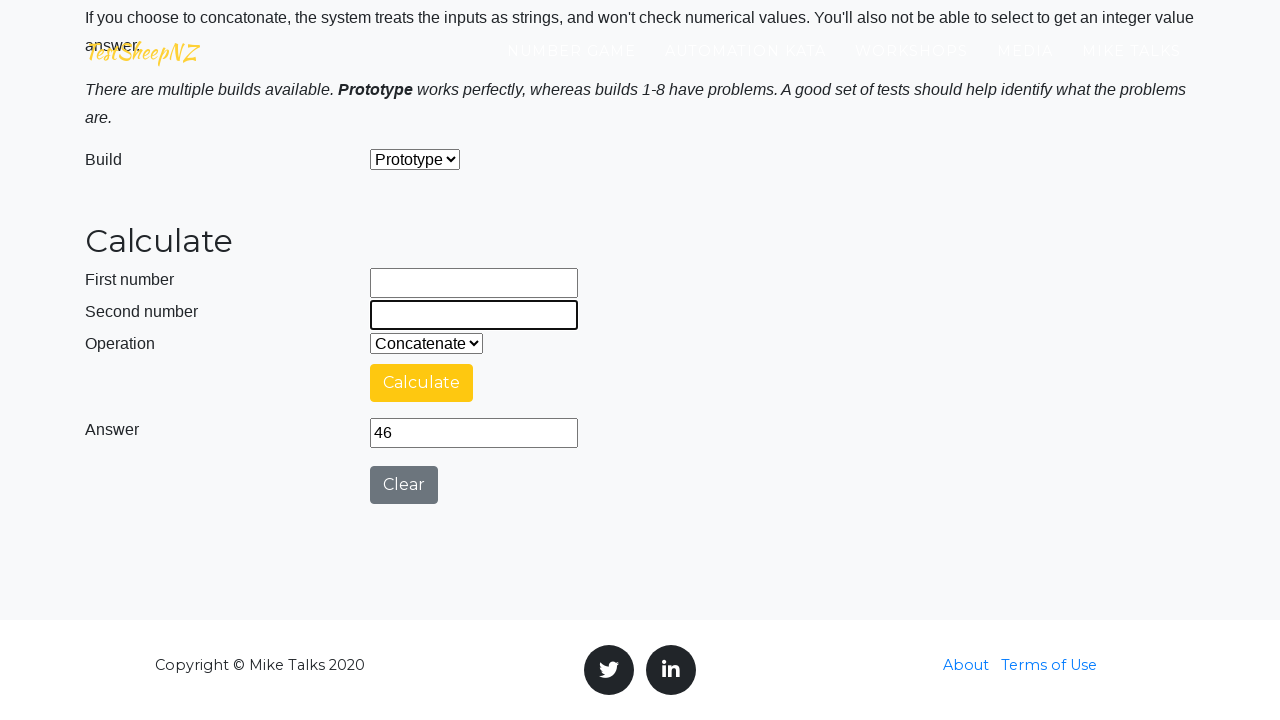

Filled first number field with 8 on #number1Field
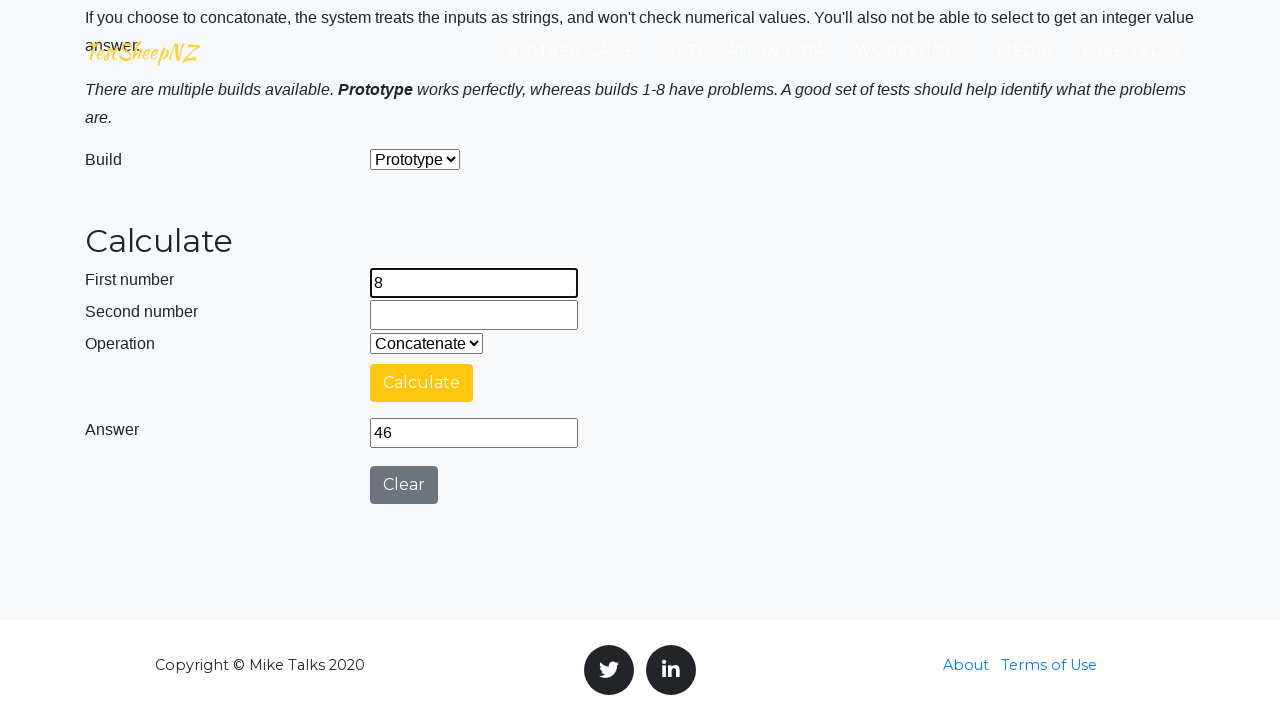

Filled second number field with 8 on #number2Field
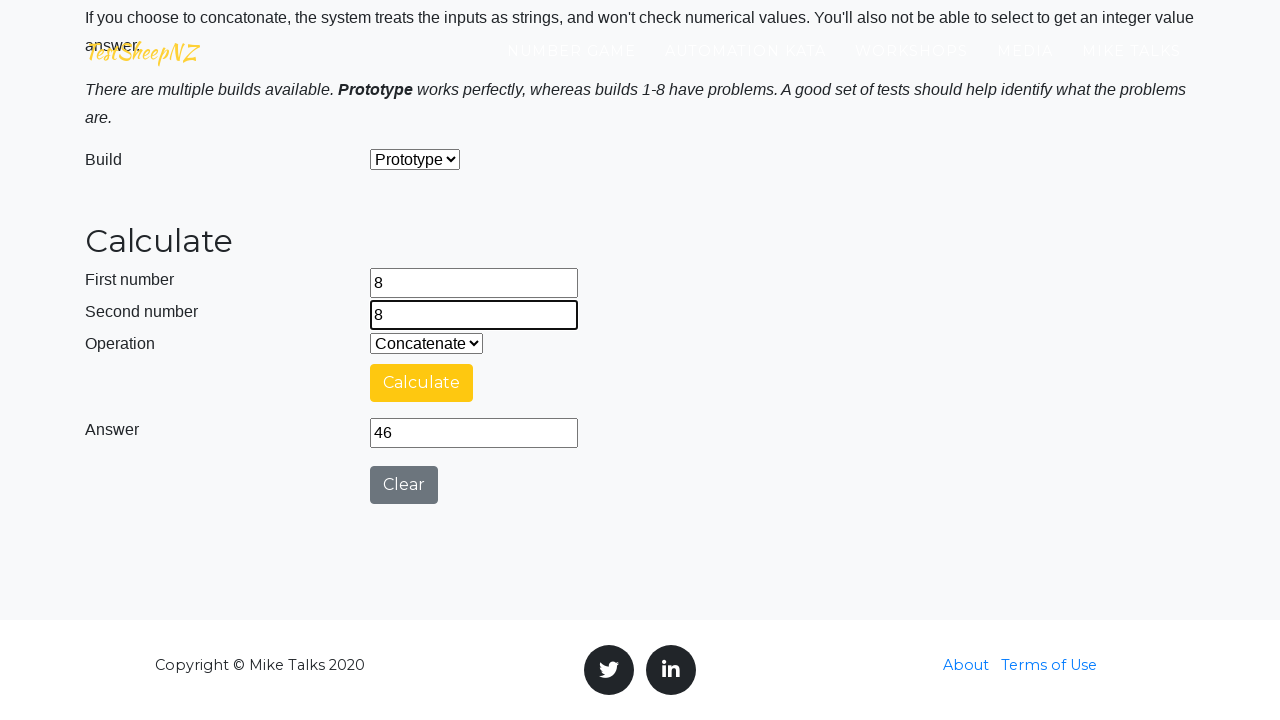

Selected Concatenate operation on #selectOperationDropdown
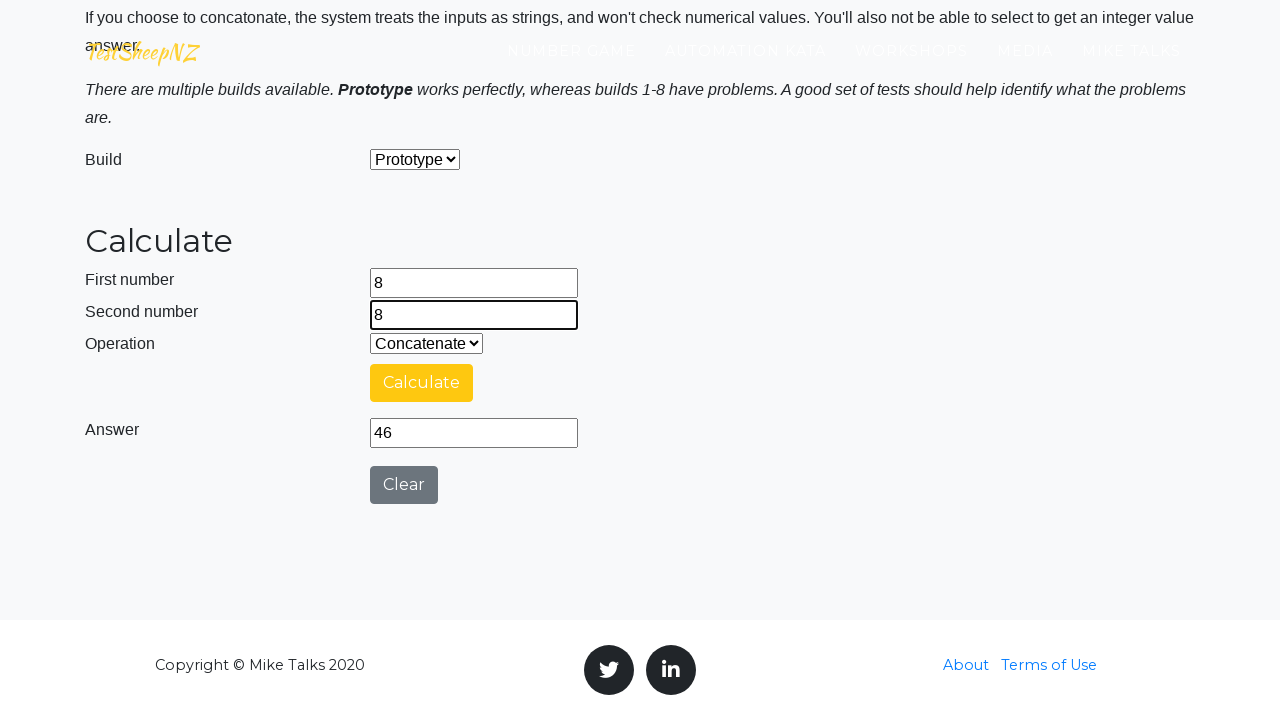

Clicked calculate button at (422, 383) on #calculateButton
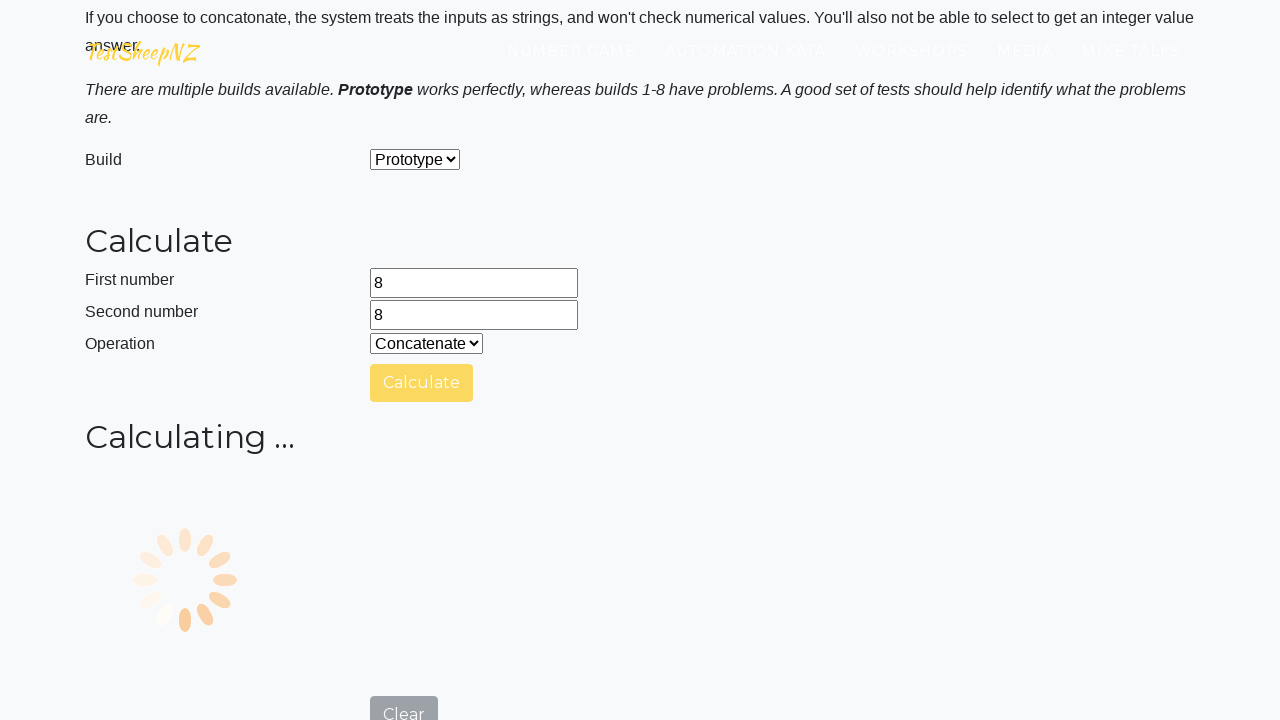

Answer field appeared
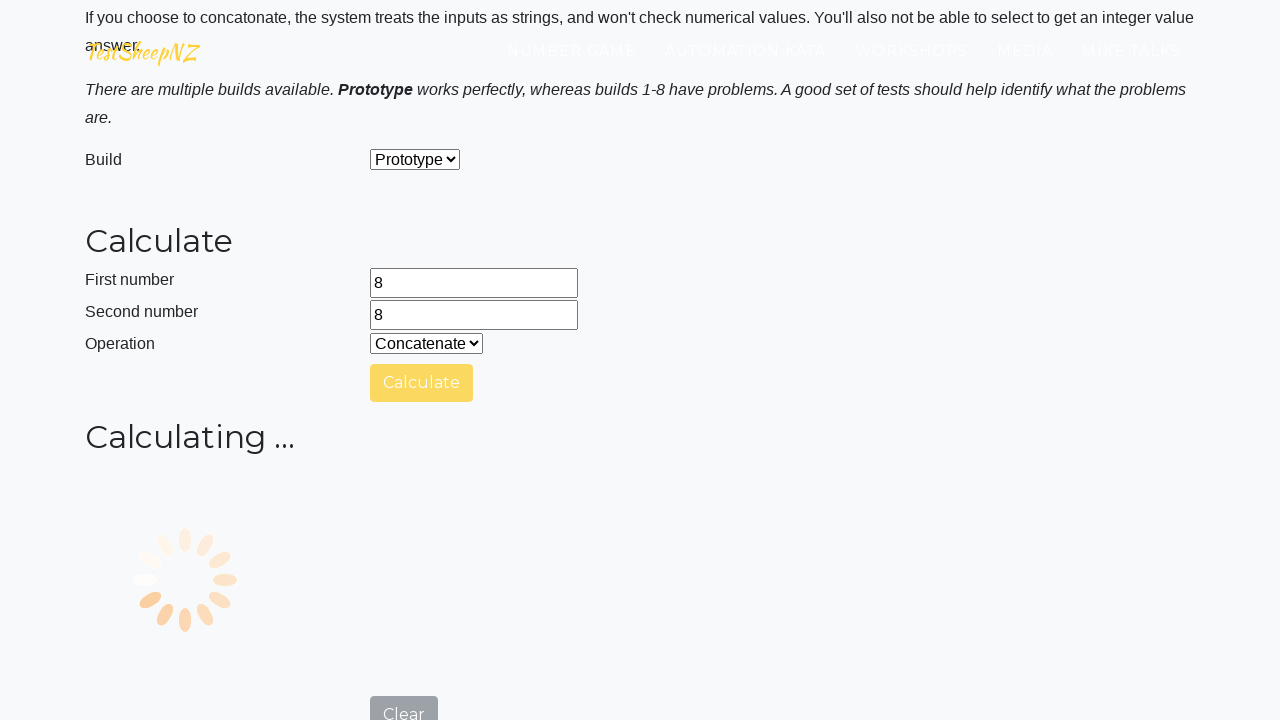

Retrieved answer from field: 88
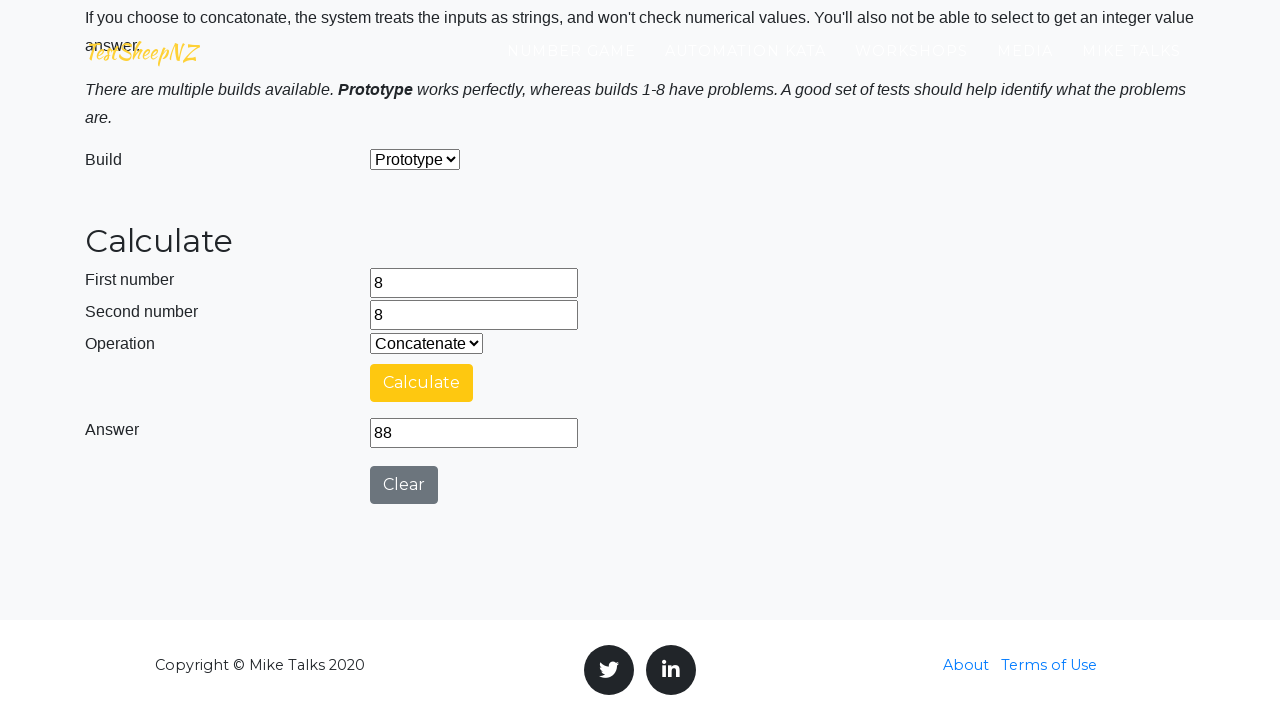

Verified Concatenate calculation: 8 and 8 equals 88, got 88
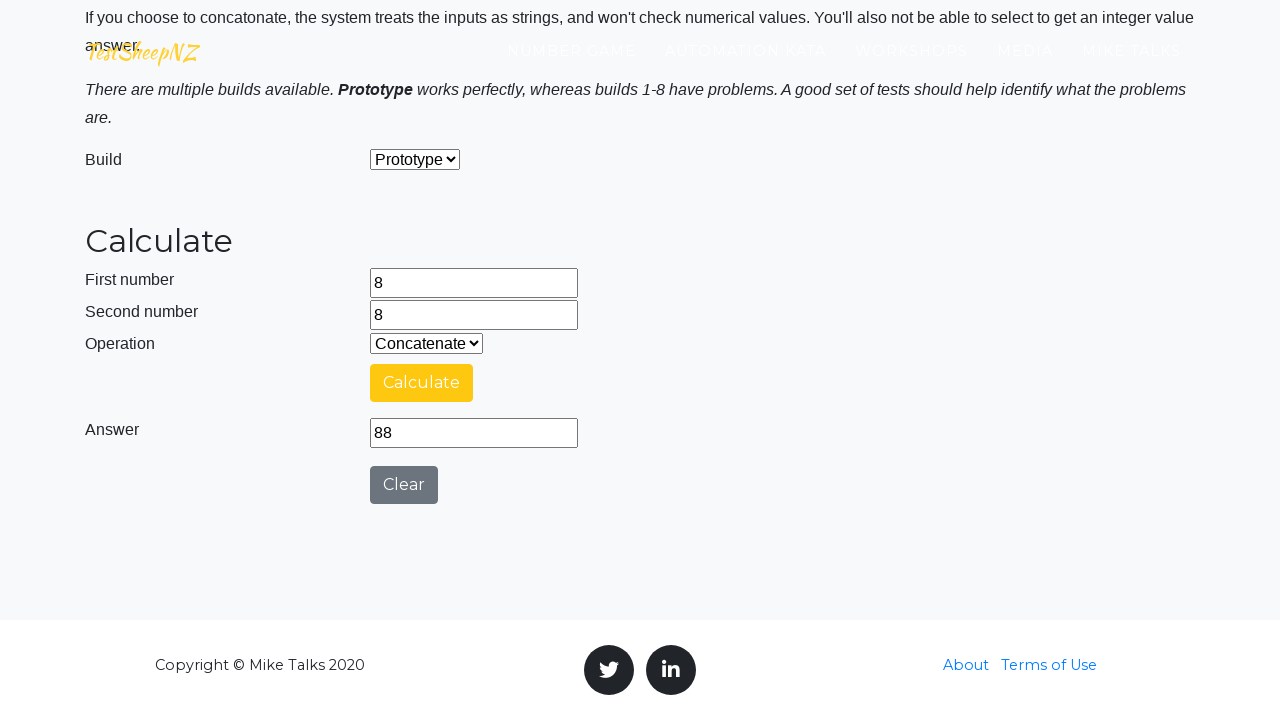

Cleared first number field on #number1Field
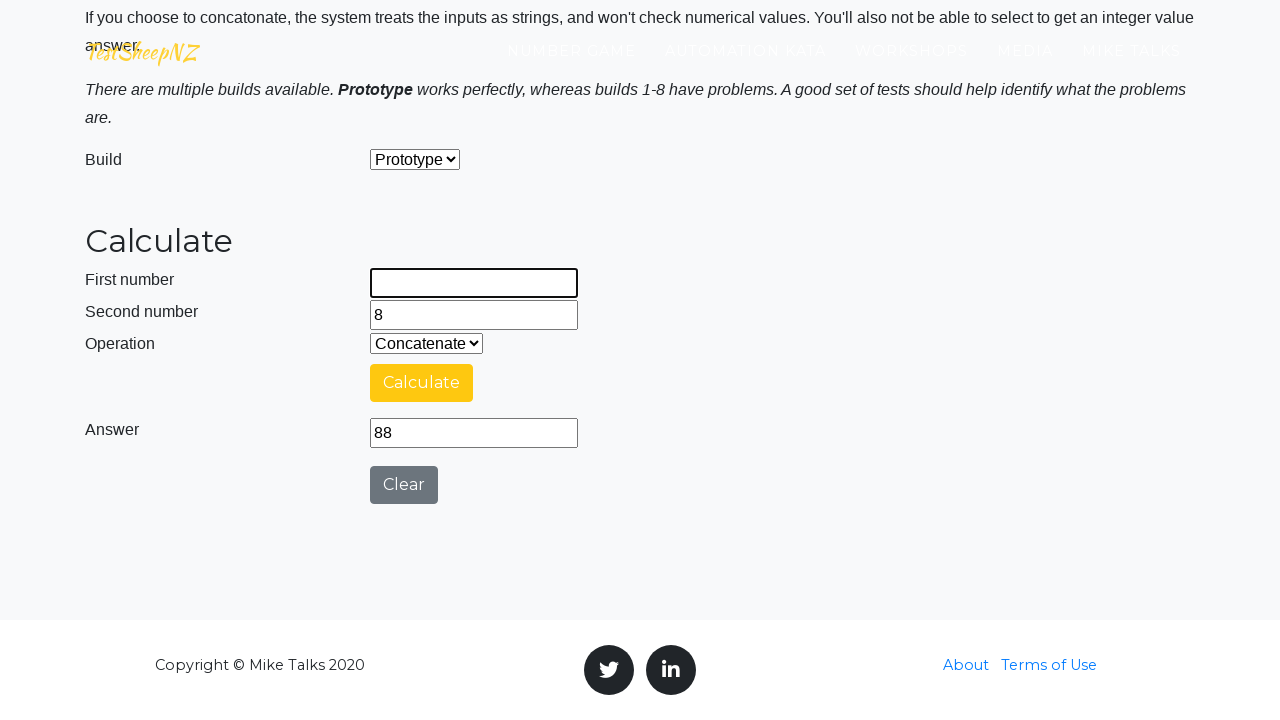

Cleared second number field on #number2Field
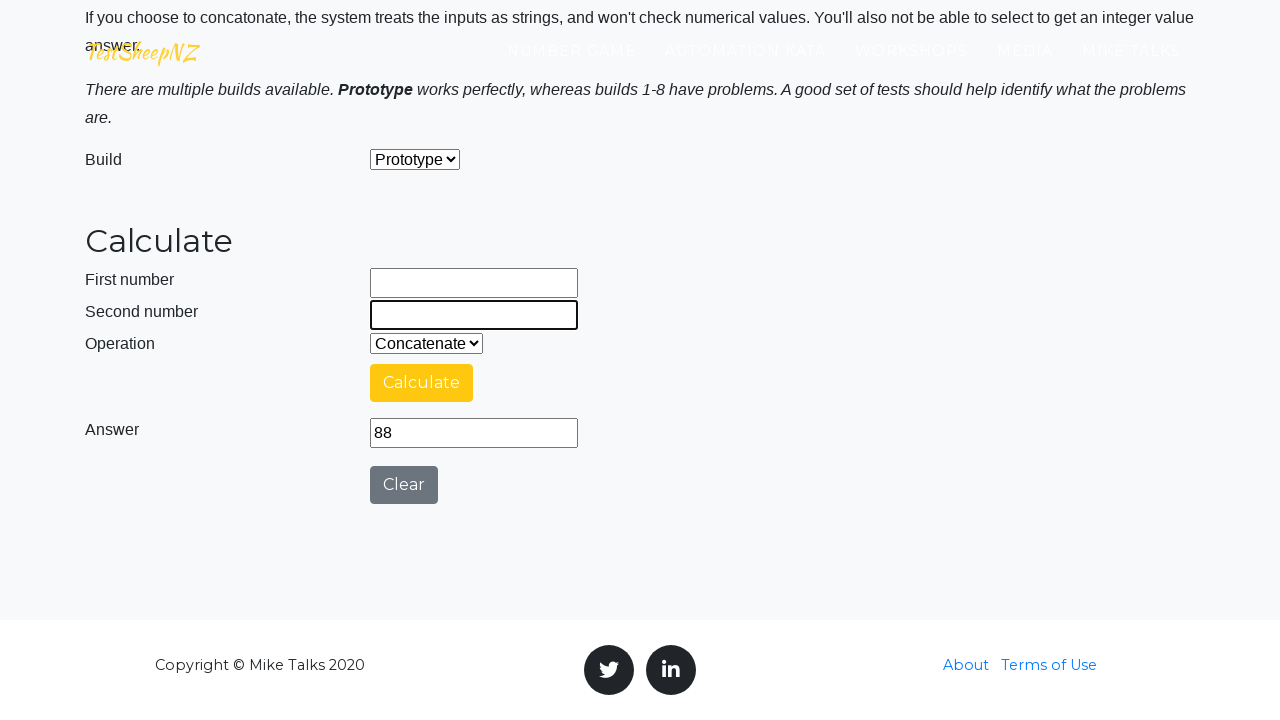

Filled first number field with 3 on #number1Field
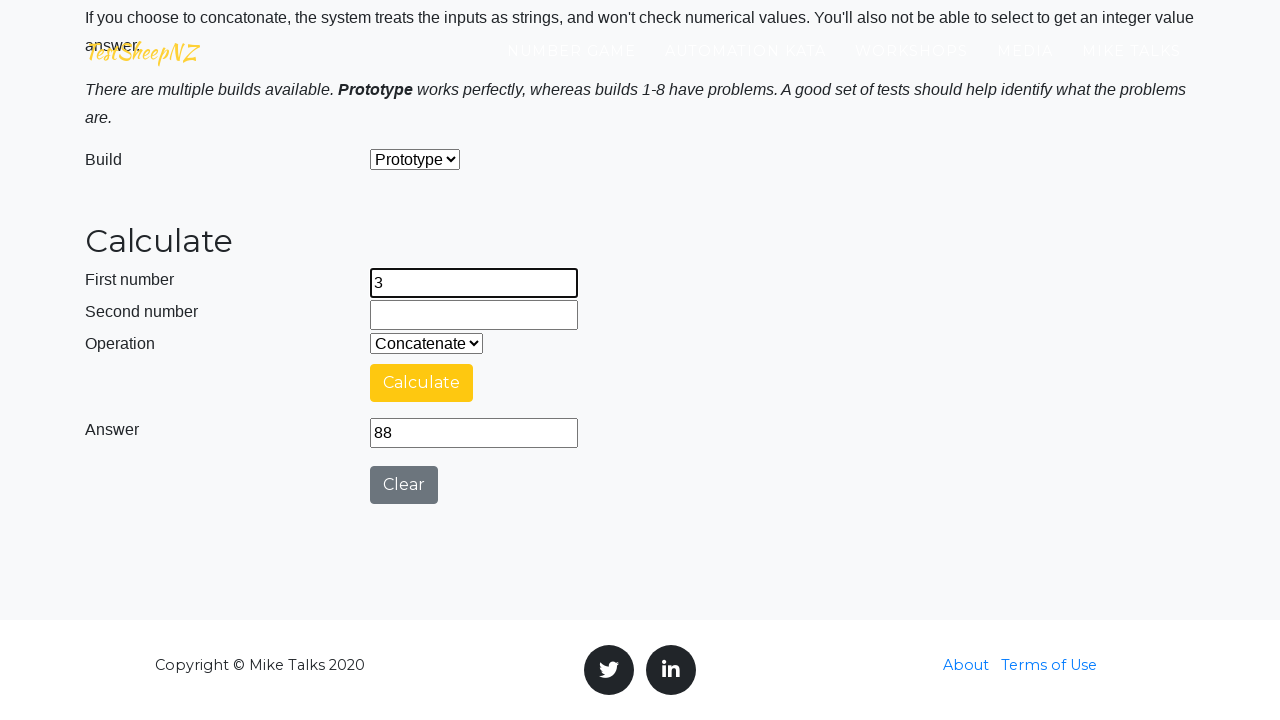

Filled second number field with 4 on #number2Field
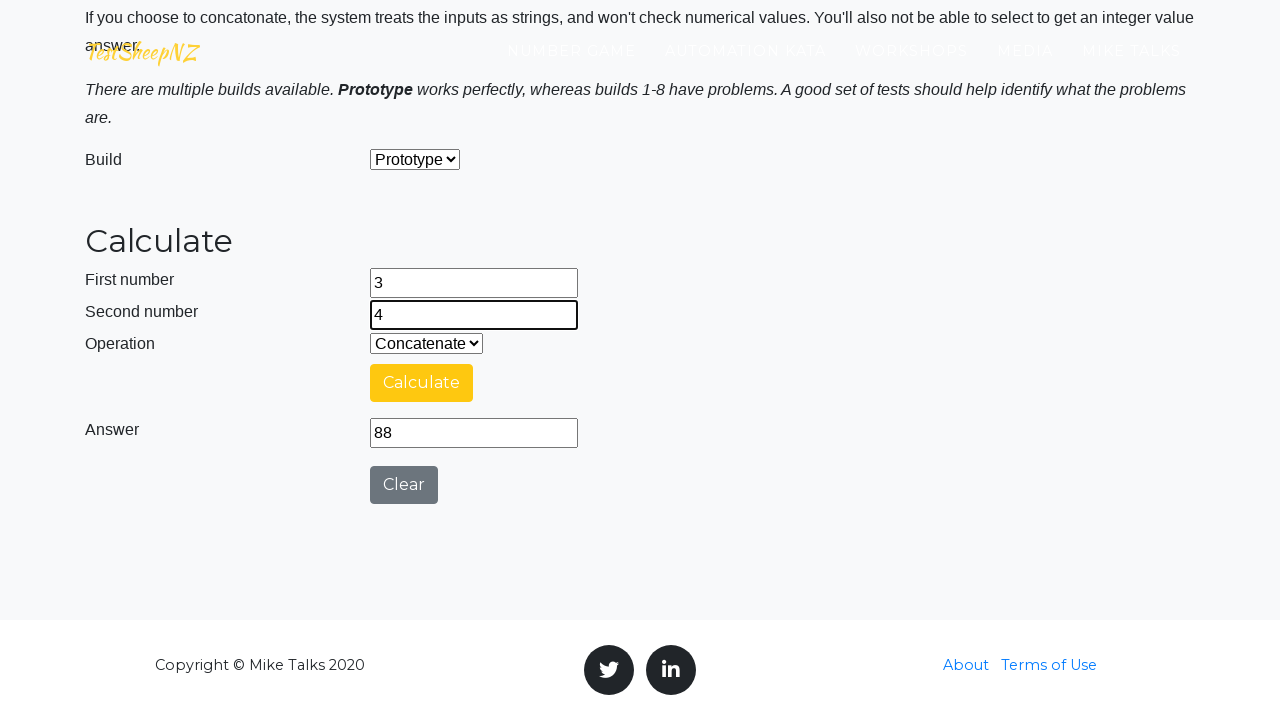

Selected Concatenate operation on #selectOperationDropdown
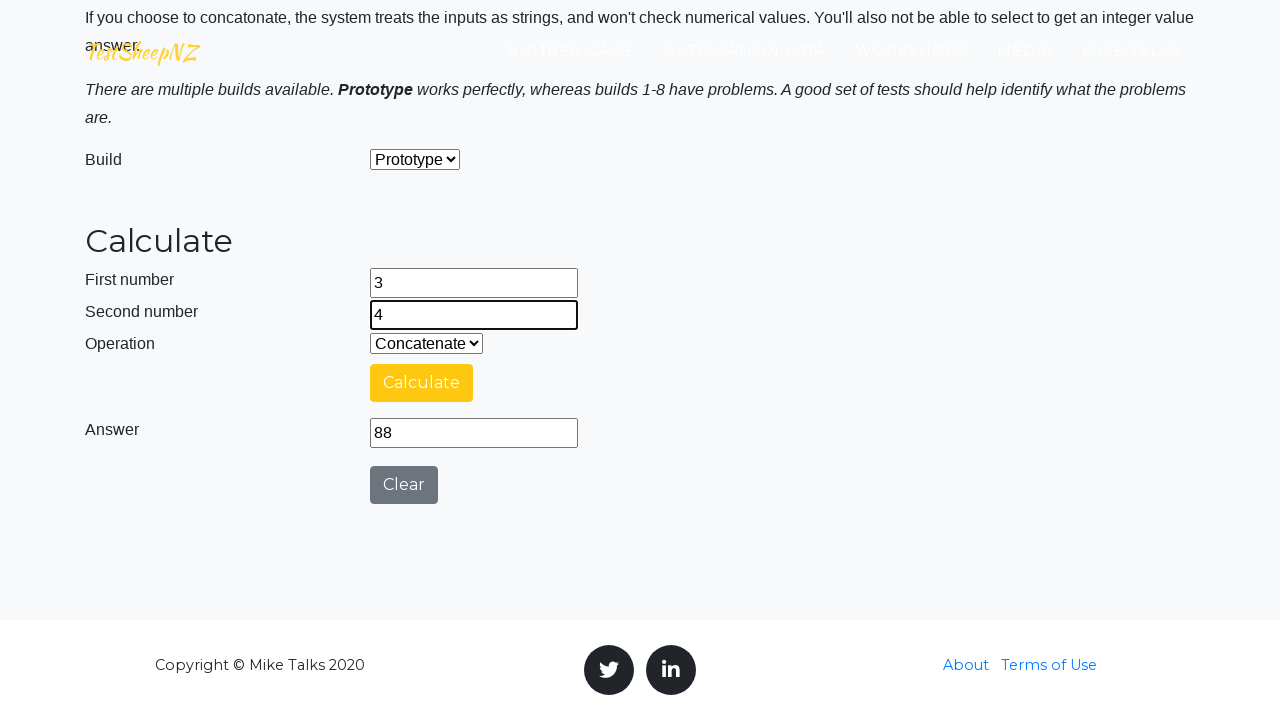

Clicked calculate button at (422, 383) on #calculateButton
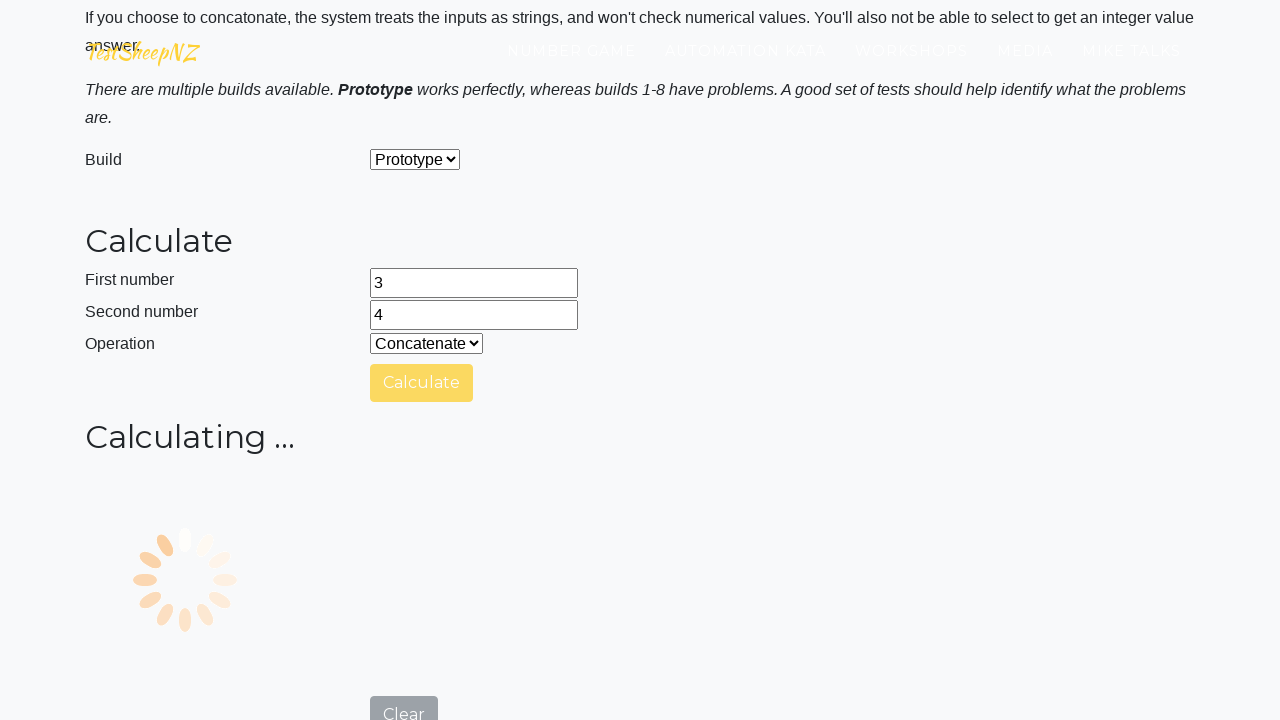

Answer field appeared
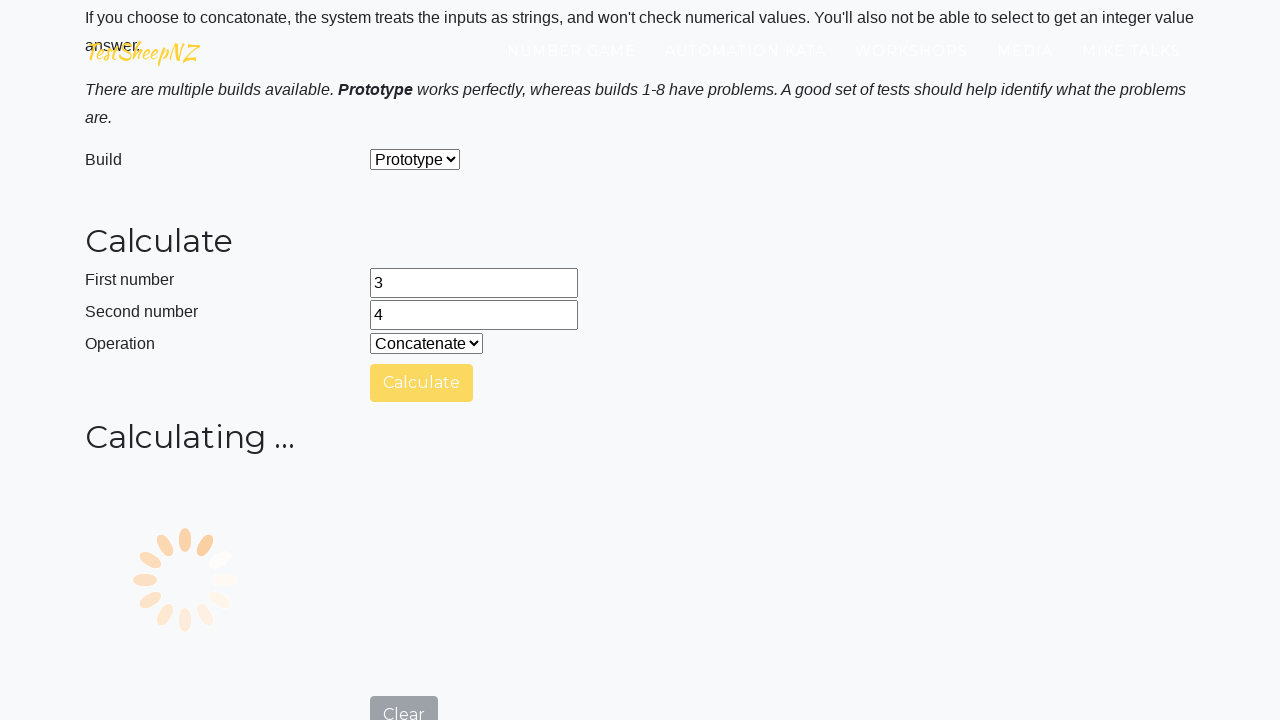

Retrieved answer from field: 34
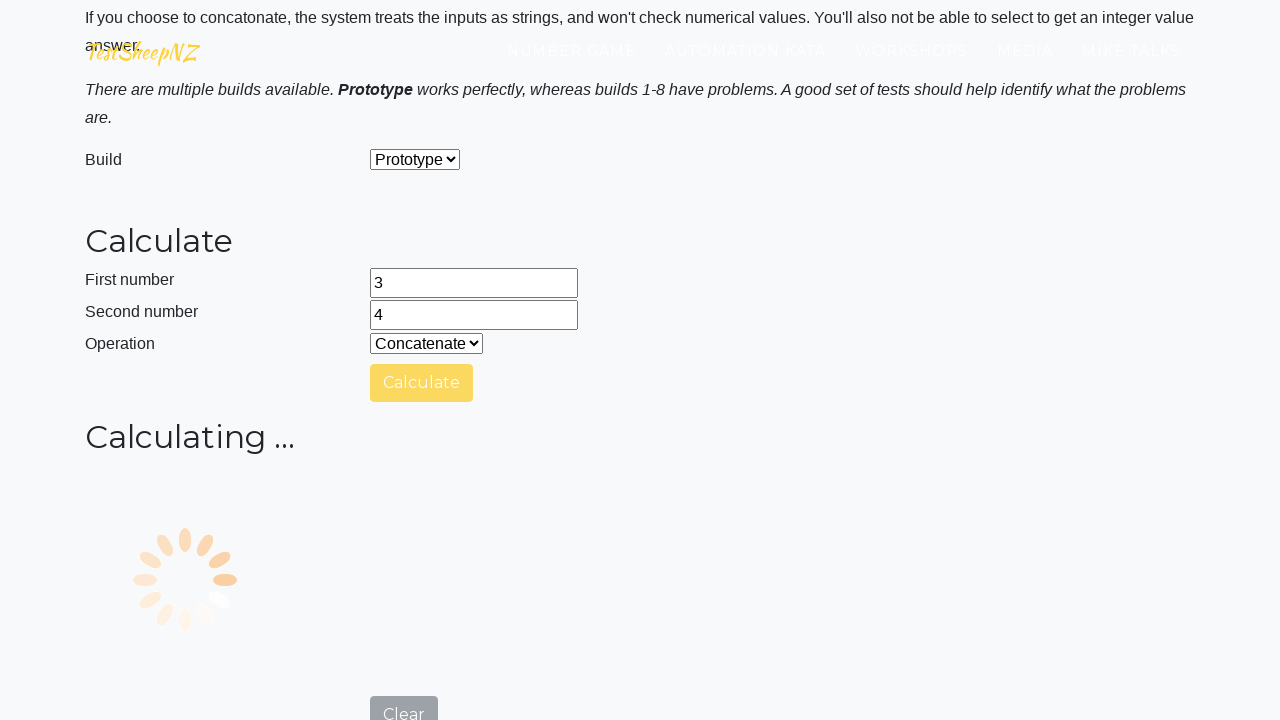

Verified Concatenate calculation: 3 and 4 equals 34, got 34
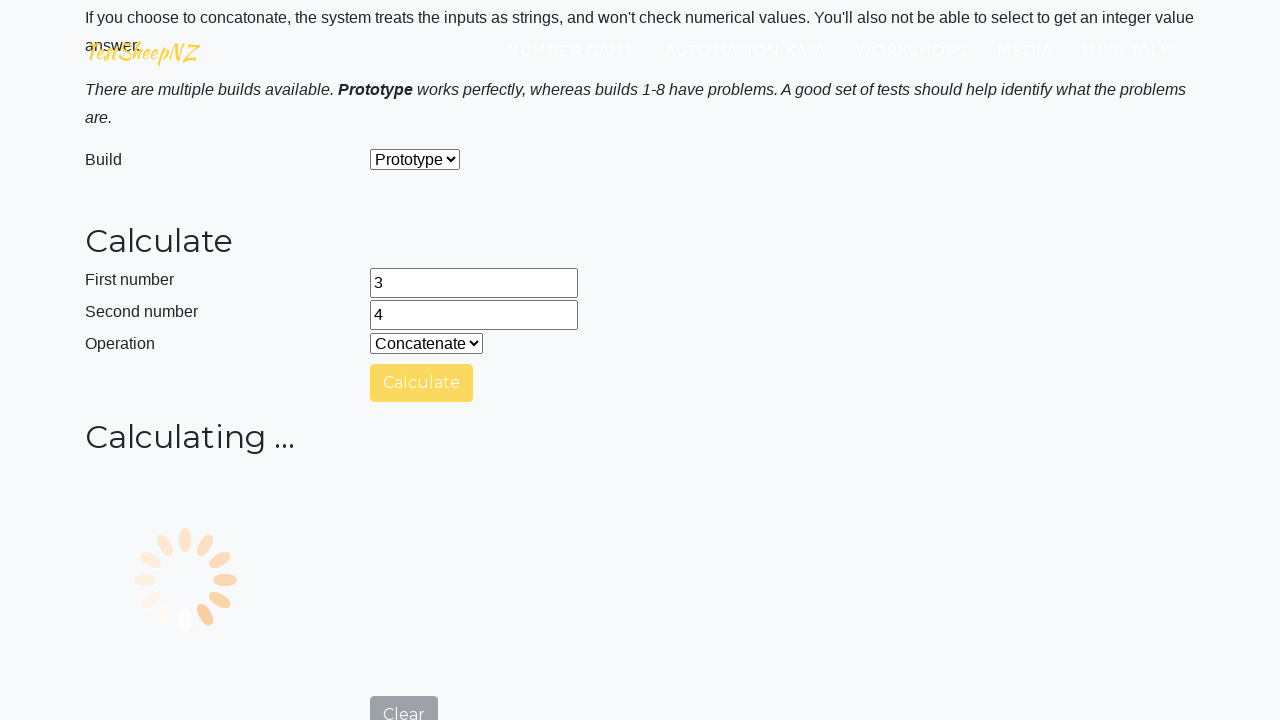

Cleared first number field on #number1Field
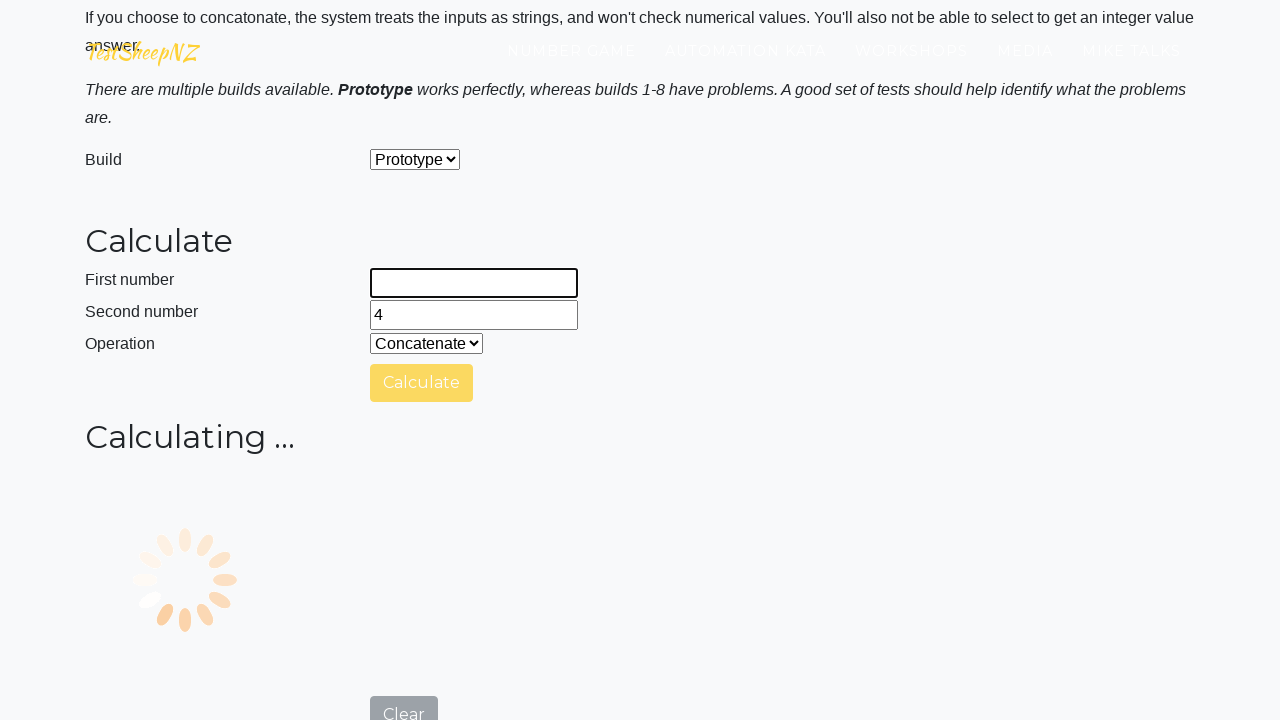

Cleared second number field on #number2Field
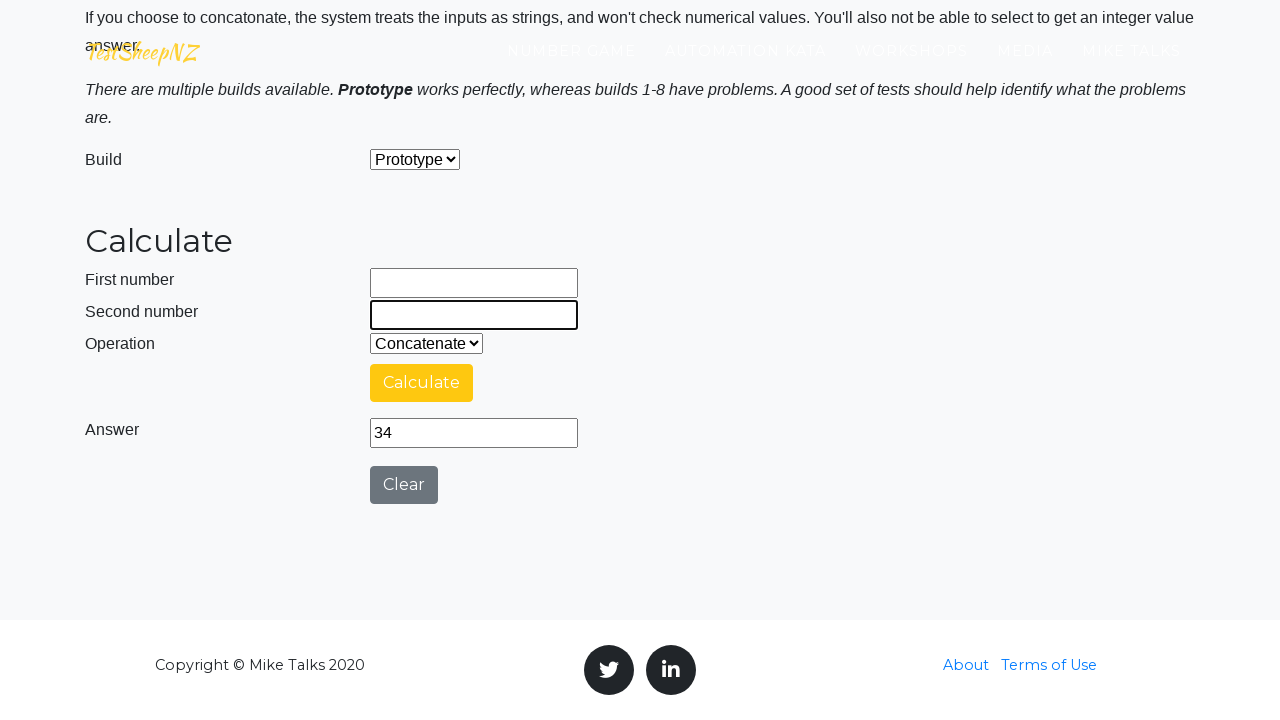

Filled first number field with 7 on #number1Field
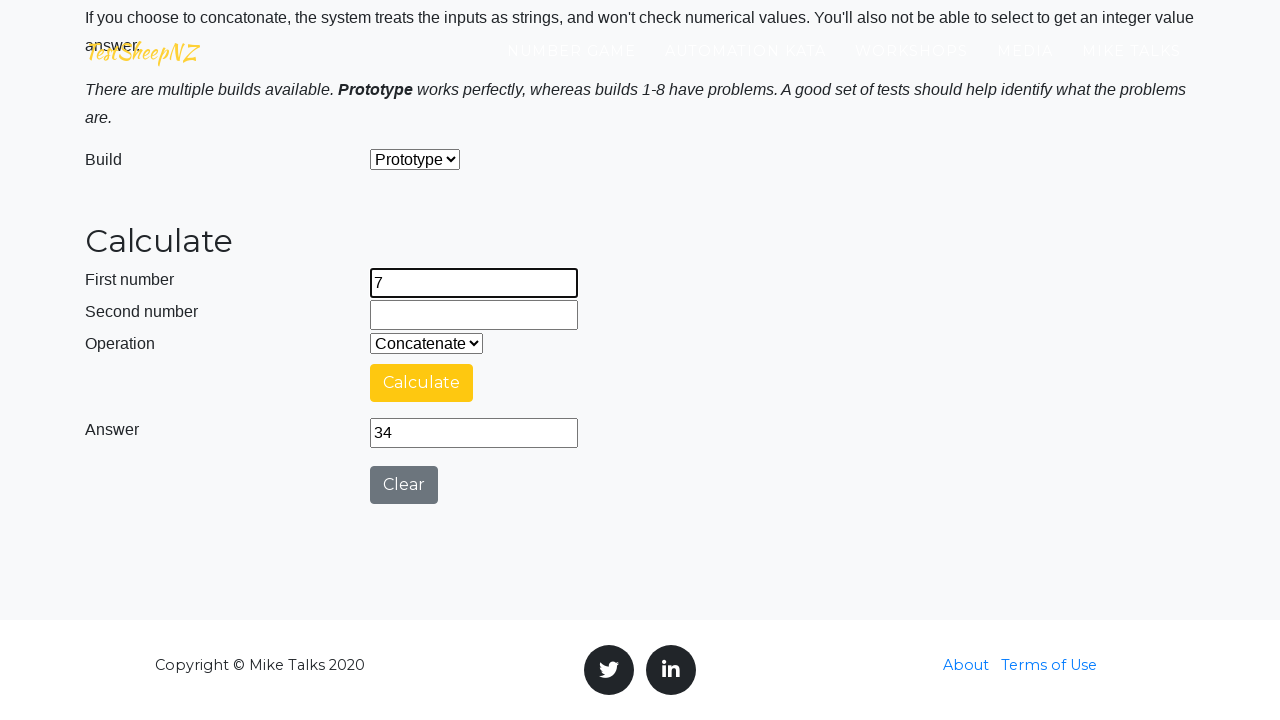

Filled second number field with 8 on #number2Field
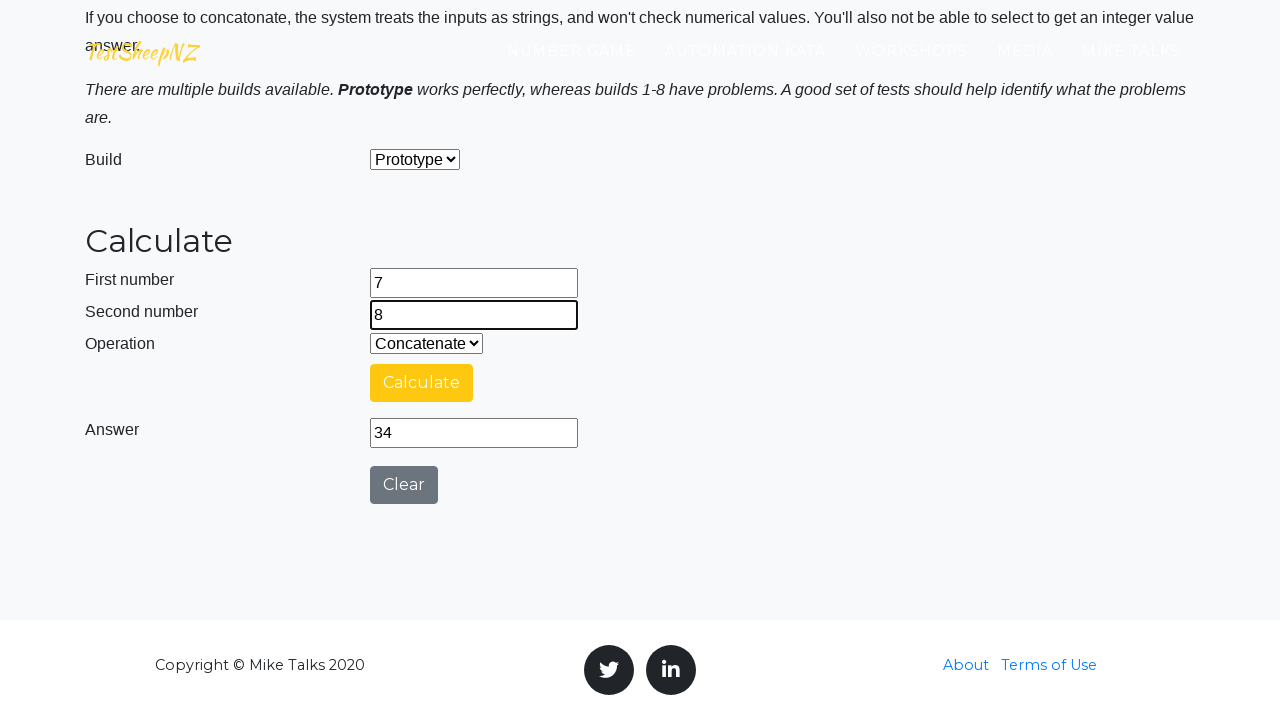

Selected Concatenate operation on #selectOperationDropdown
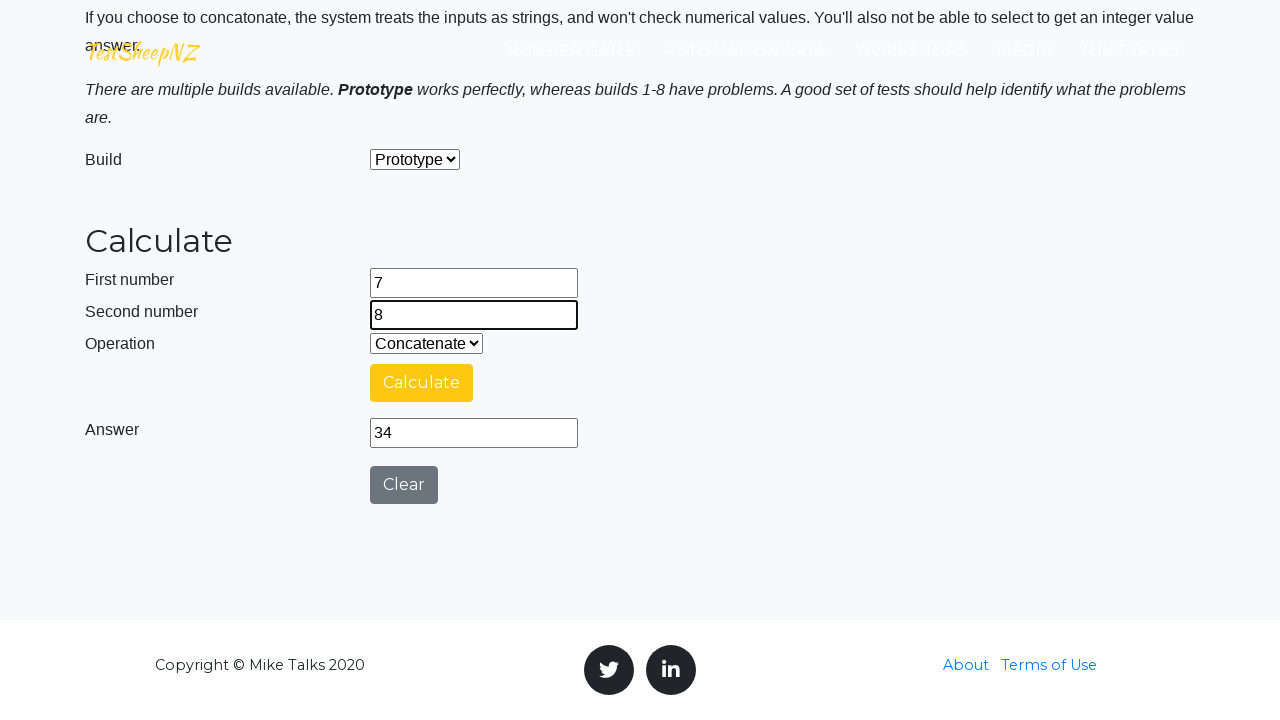

Clicked calculate button at (422, 383) on #calculateButton
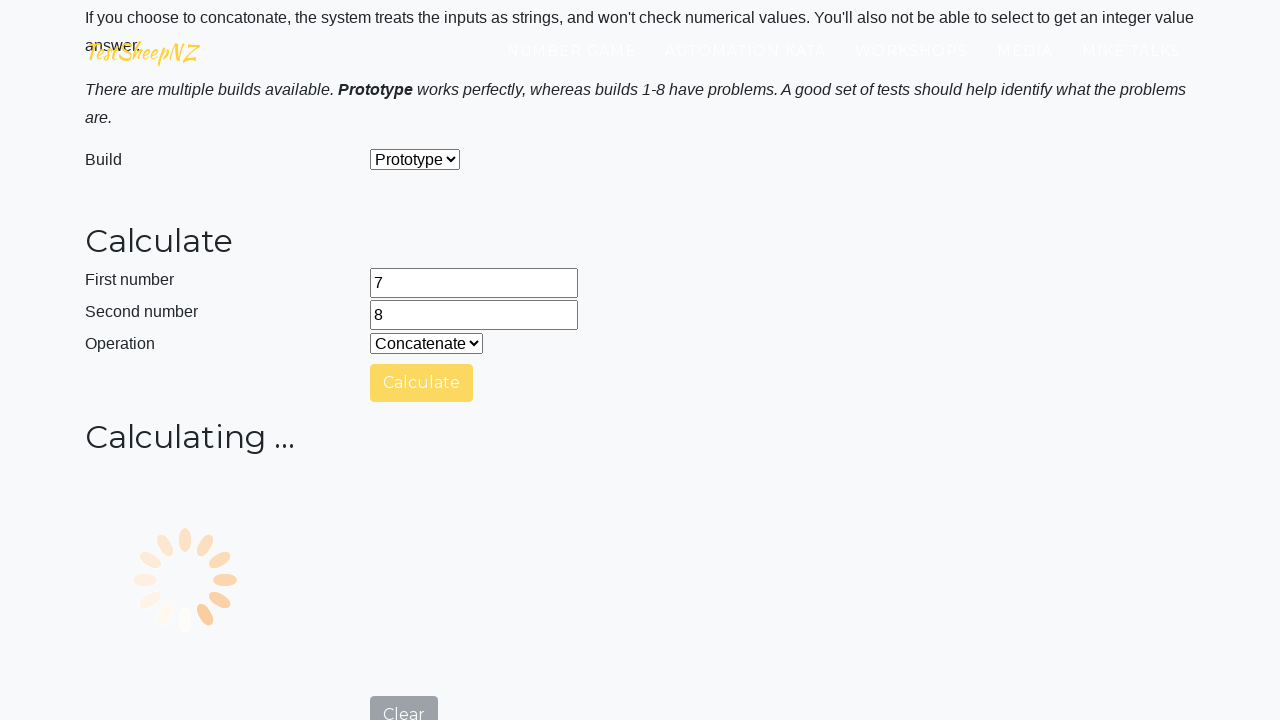

Answer field appeared
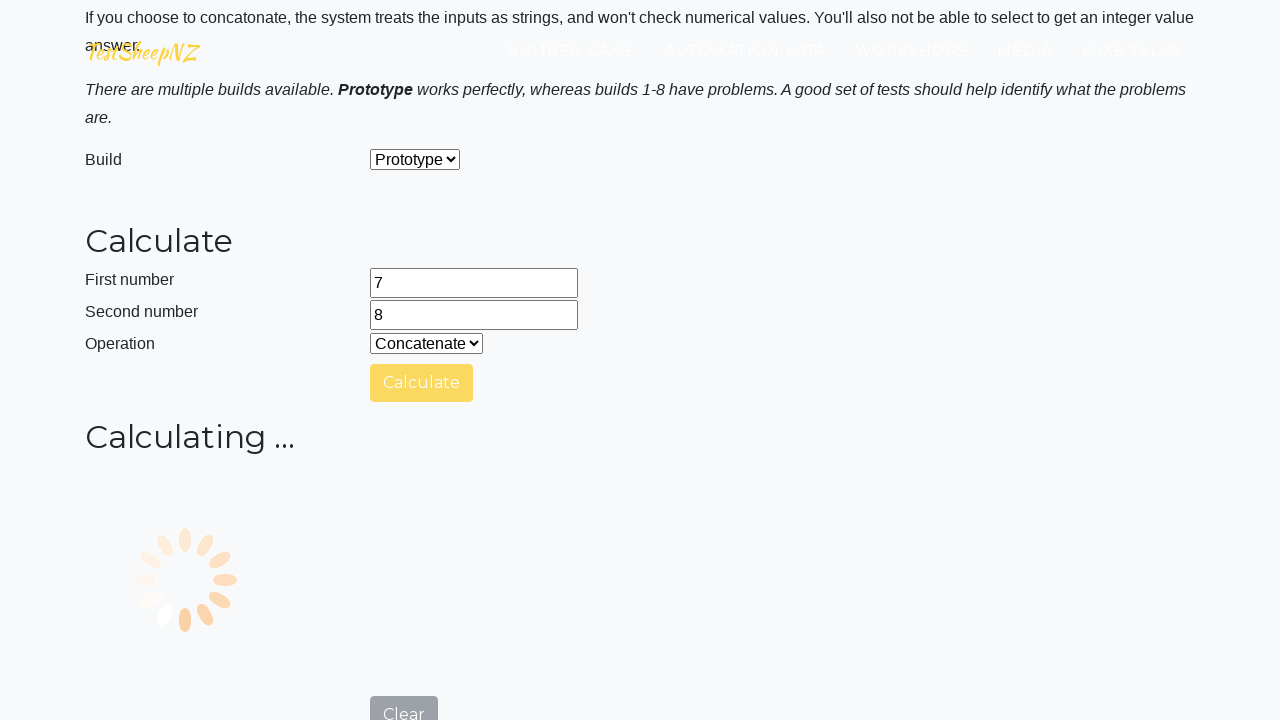

Retrieved answer from field: 78
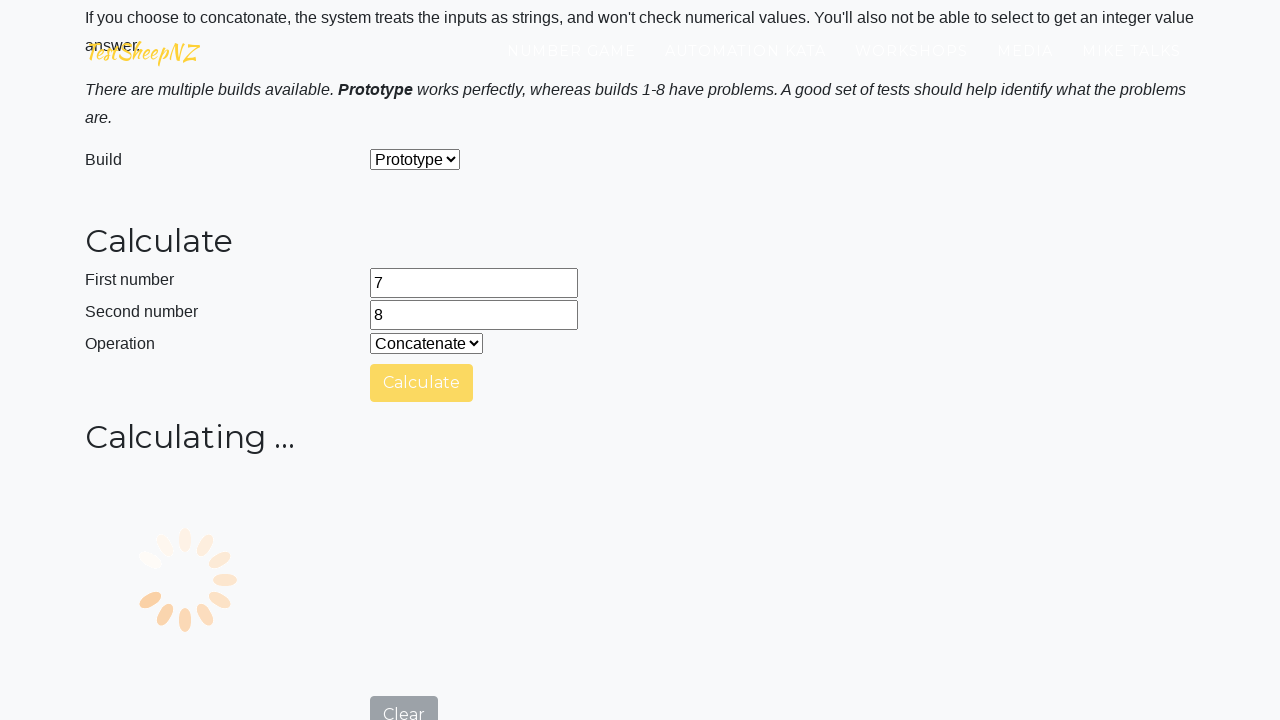

Verified Concatenate calculation: 7 and 8 equals 78, got 78
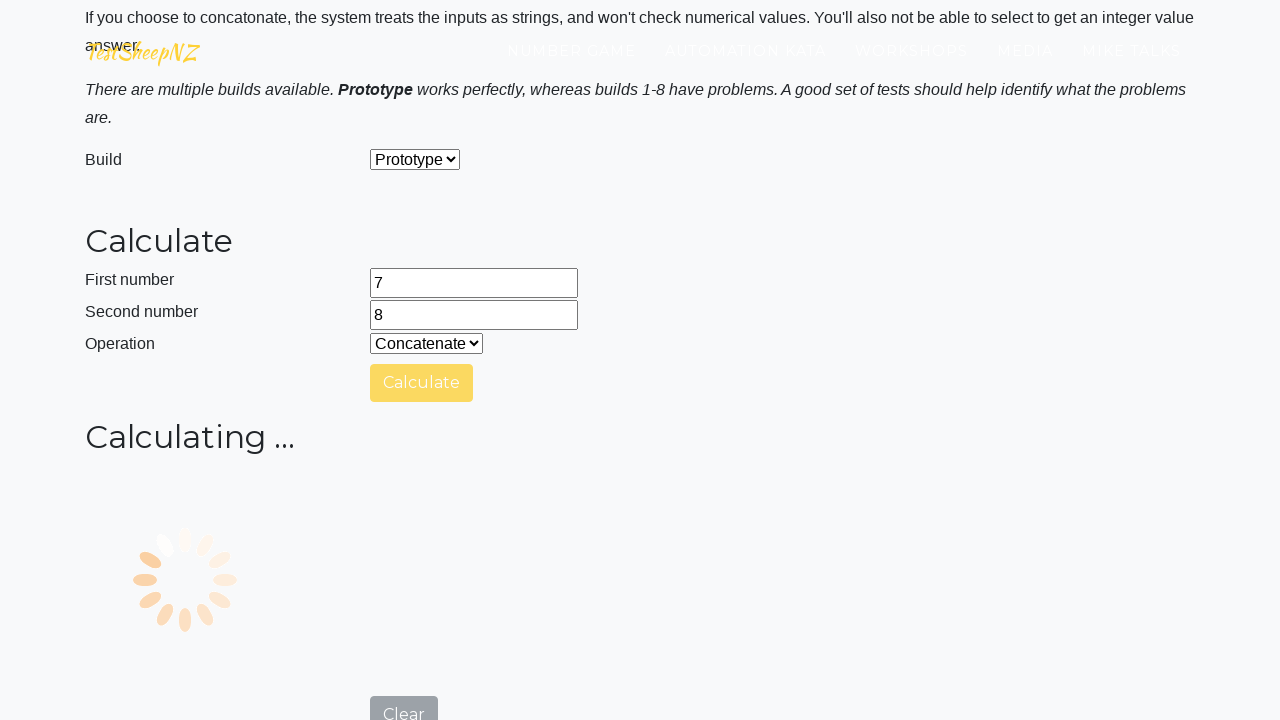

Cleared first number field on #number1Field
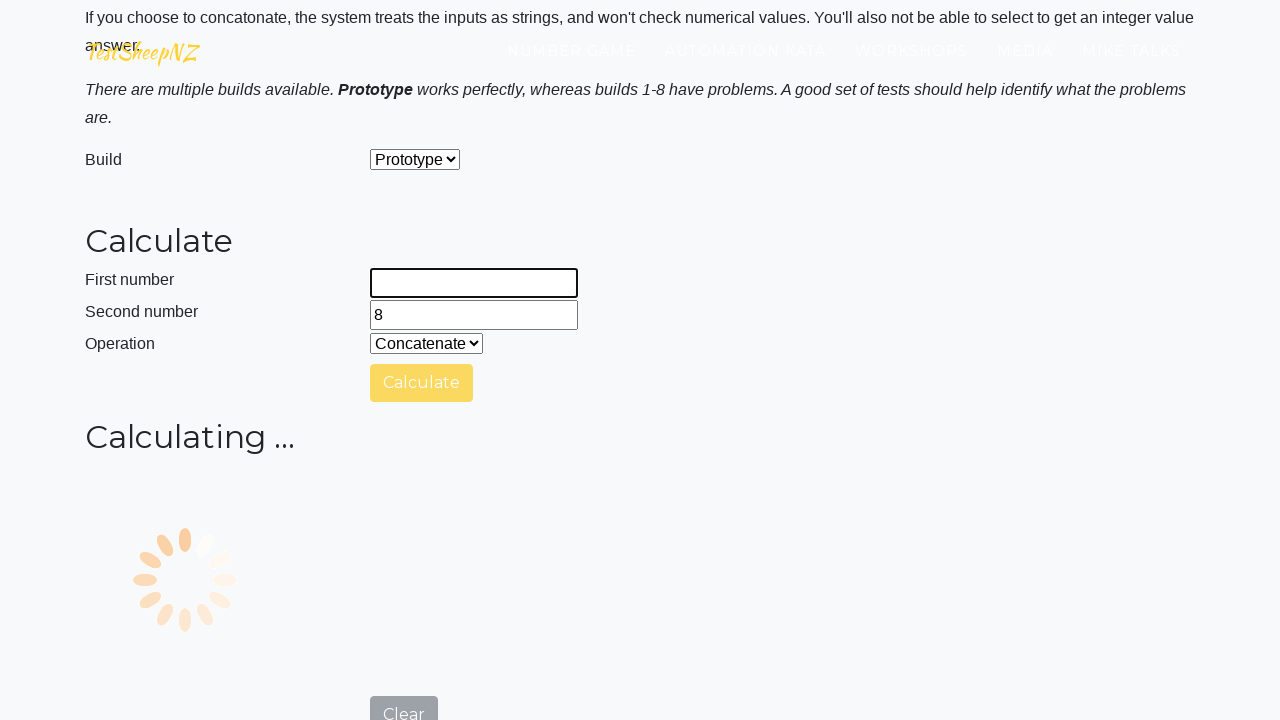

Cleared second number field on #number2Field
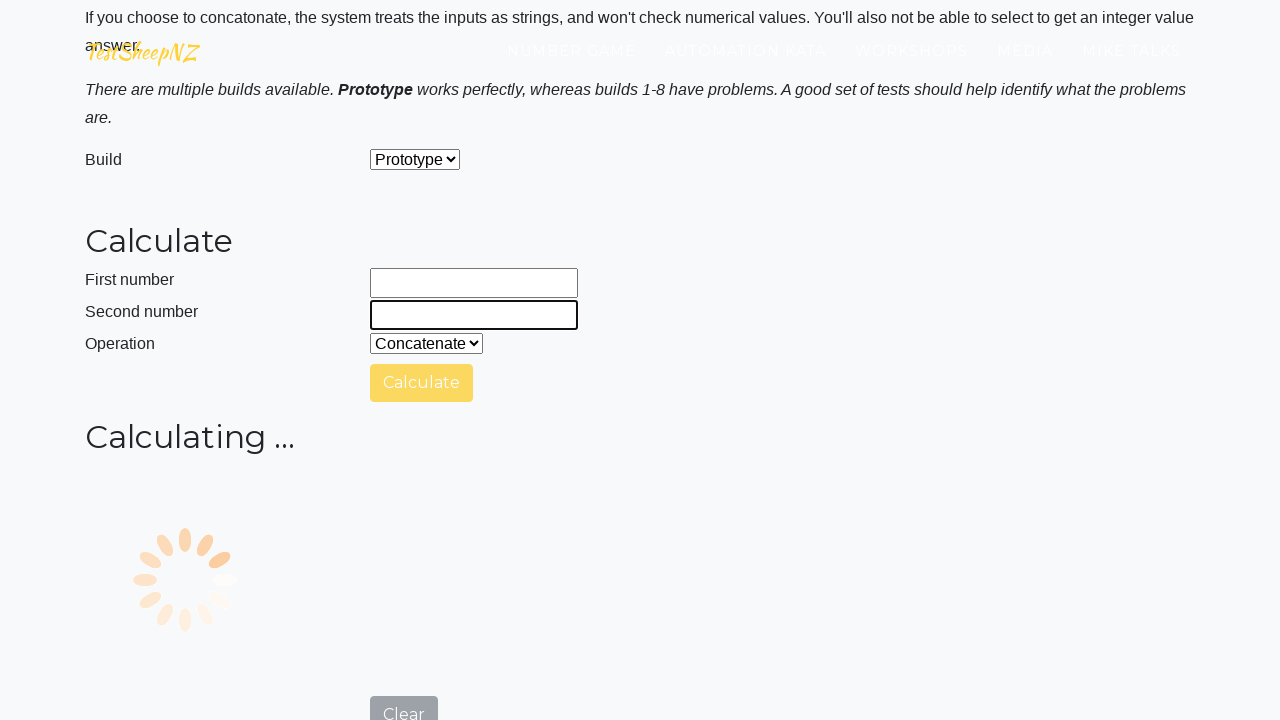

Filled first number field with 1 on #number1Field
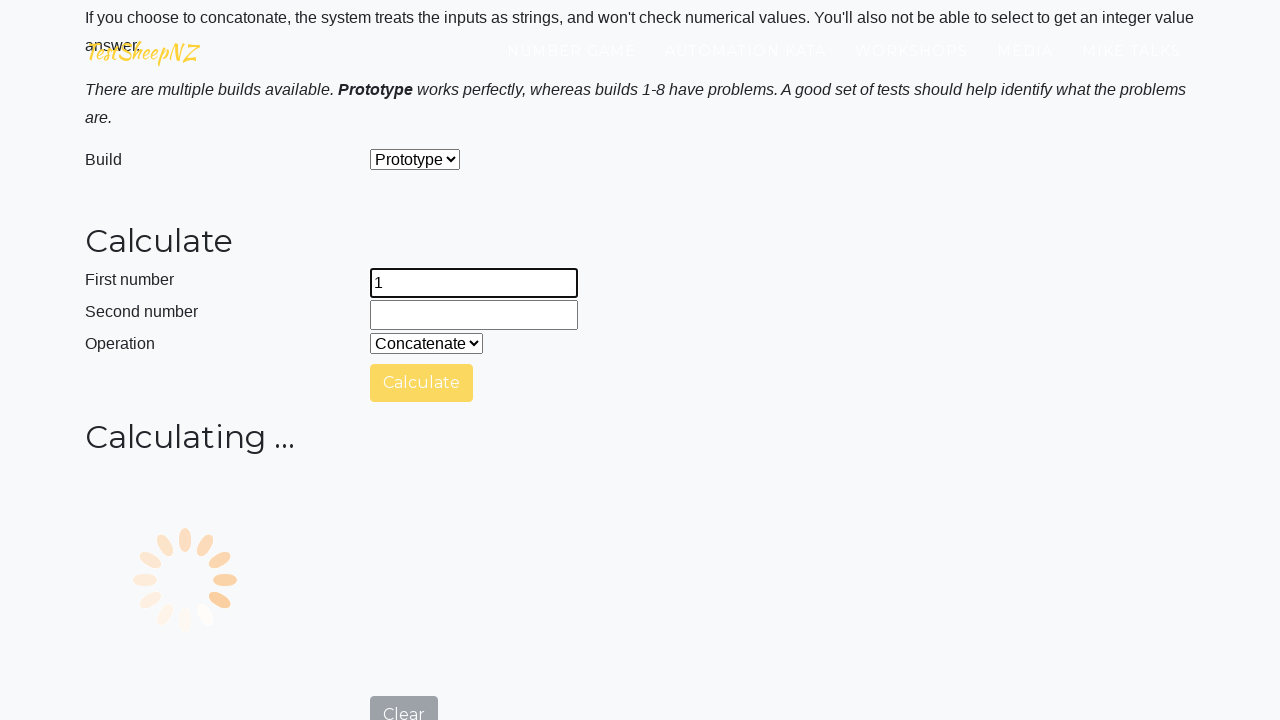

Filled second number field with 4 on #number2Field
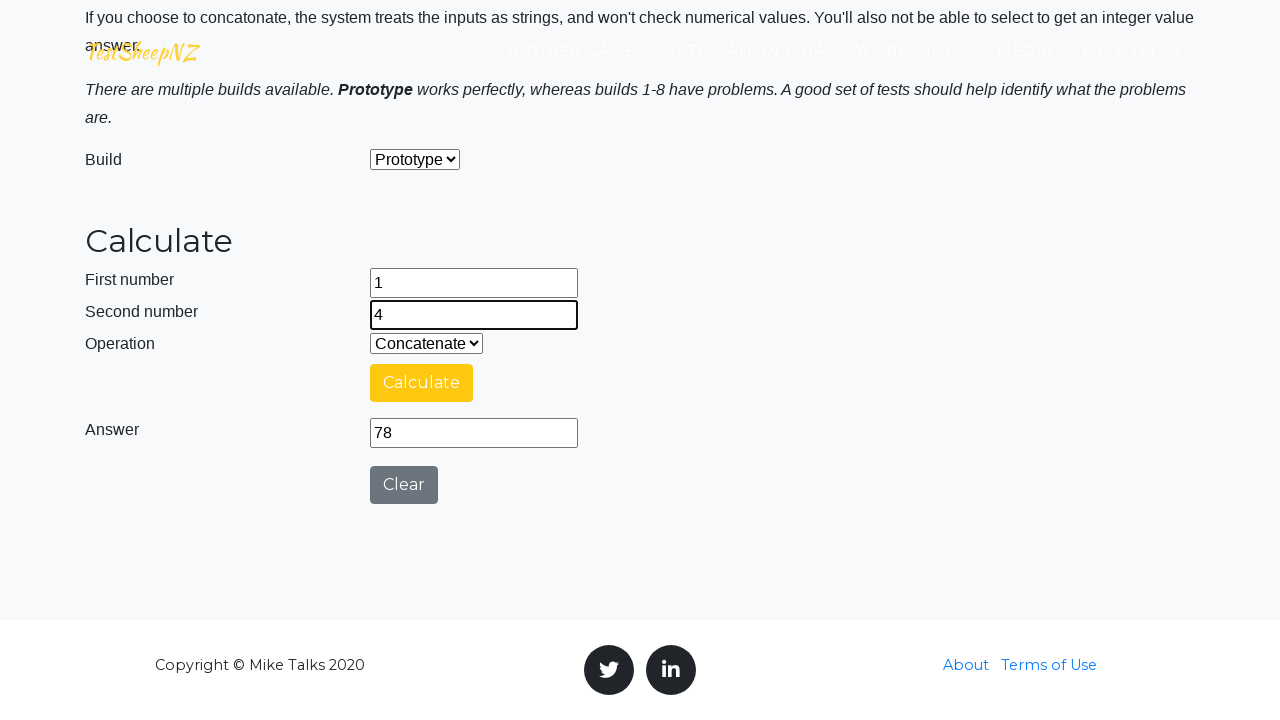

Selected Concatenate operation on #selectOperationDropdown
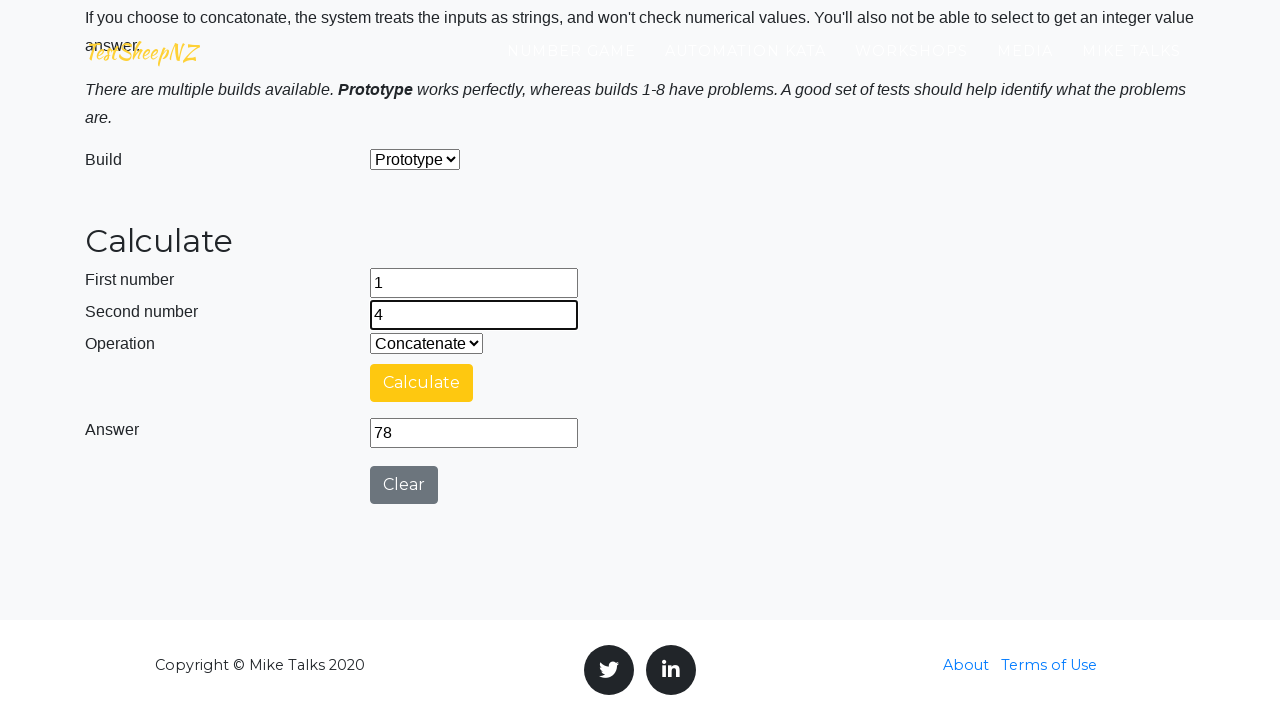

Clicked calculate button at (422, 383) on #calculateButton
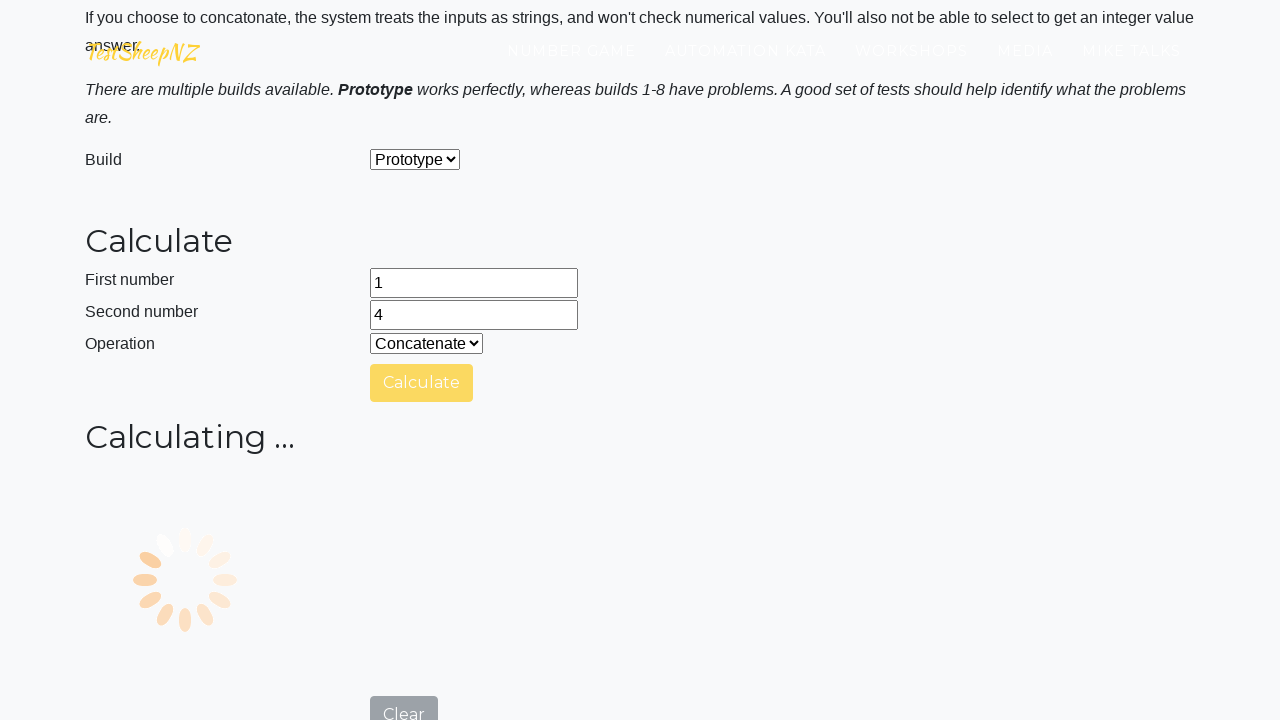

Answer field appeared
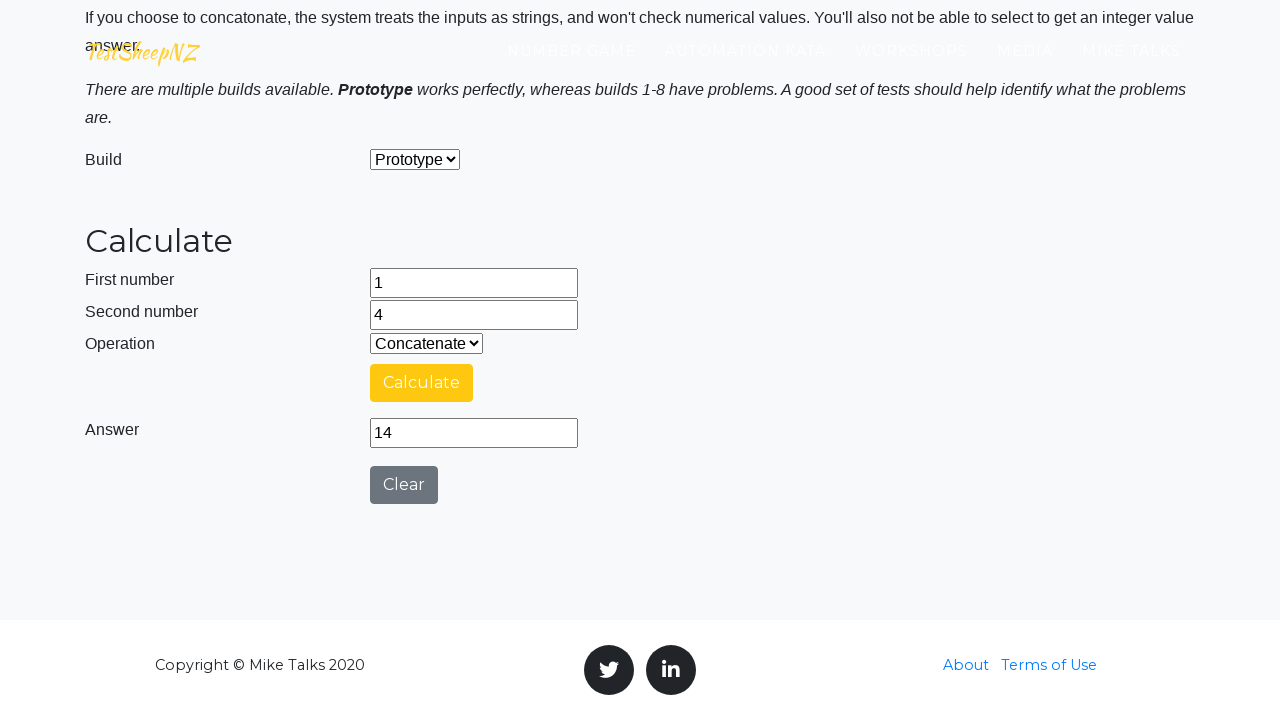

Retrieved answer from field: 14
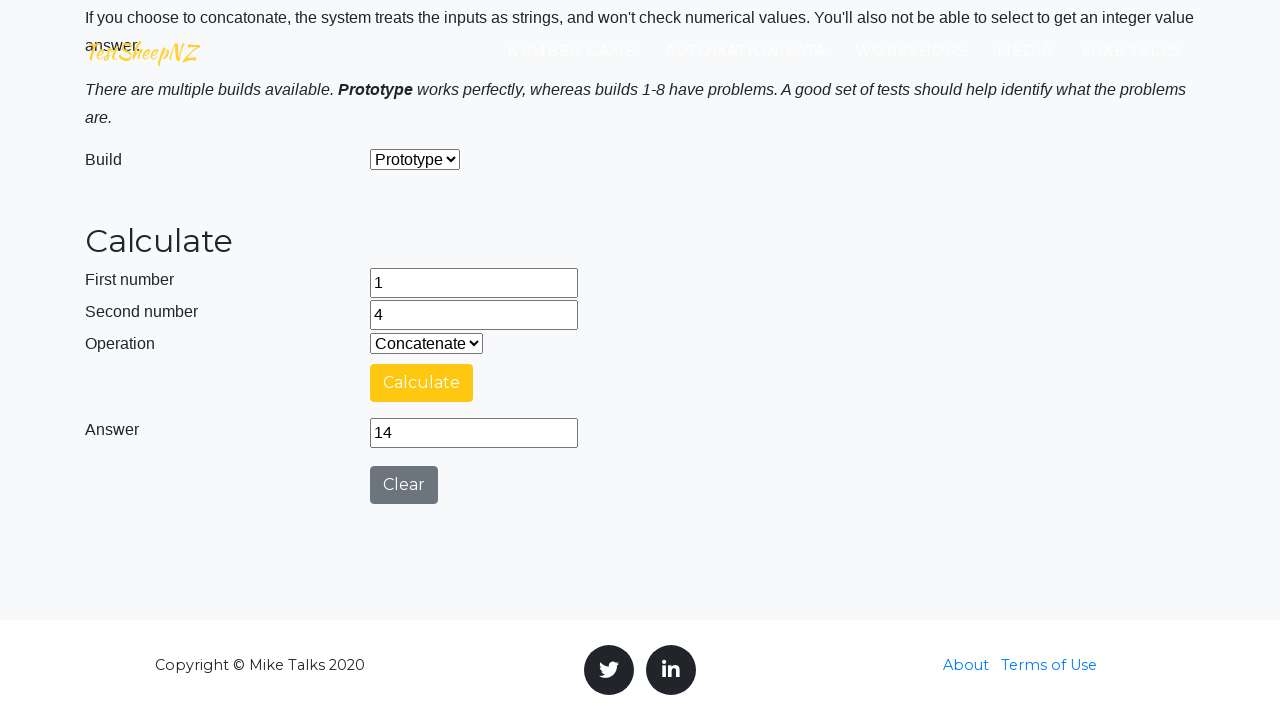

Verified Concatenate calculation: 1 and 4 equals 14, got 14
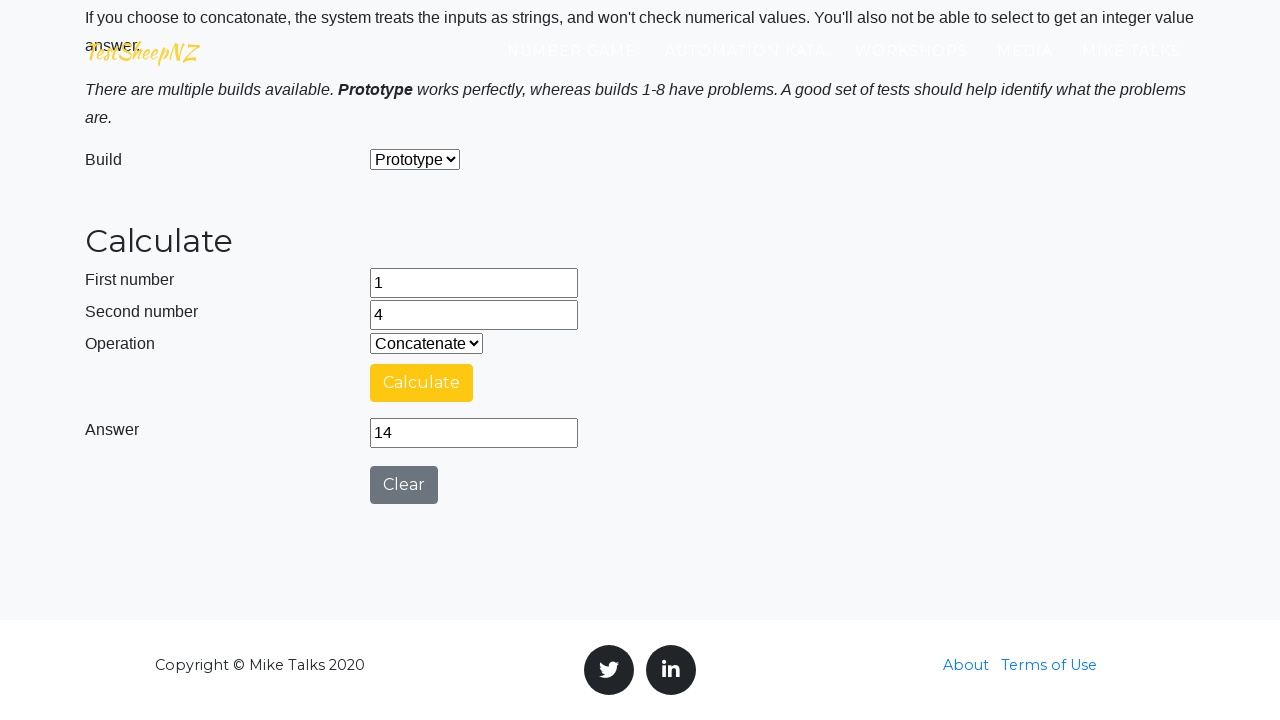

Cleared first number field on #number1Field
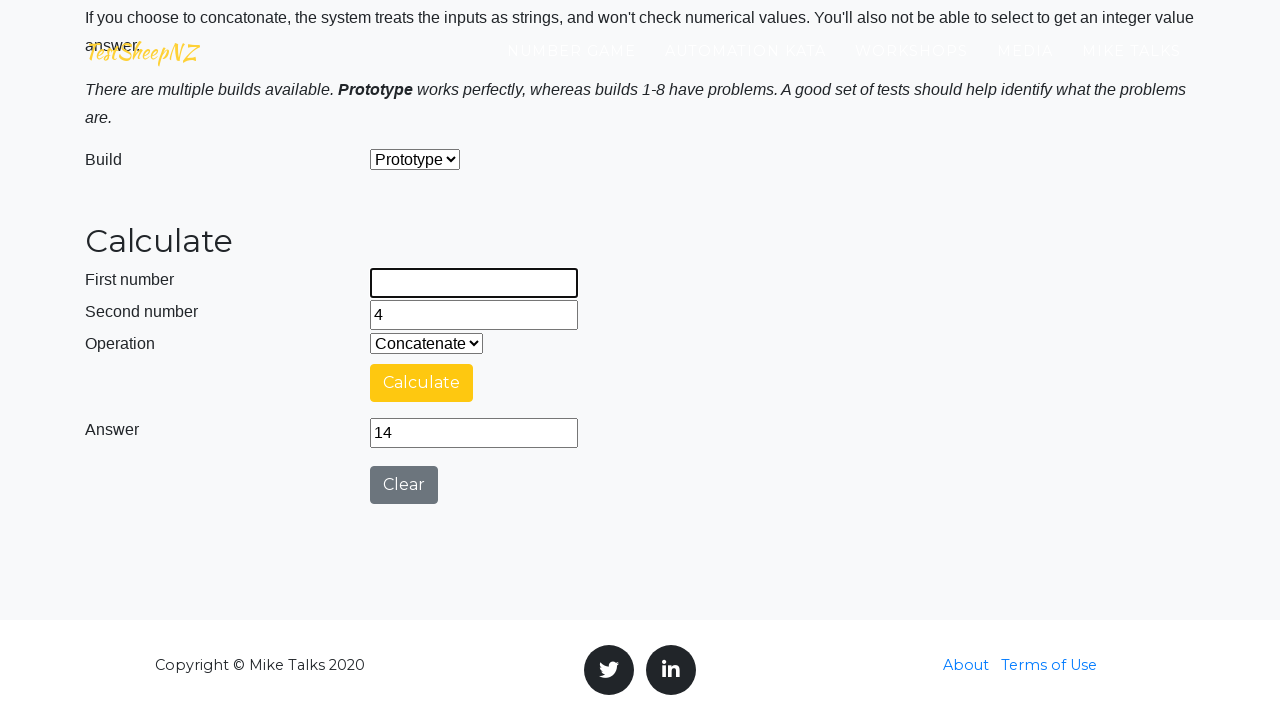

Cleared second number field on #number2Field
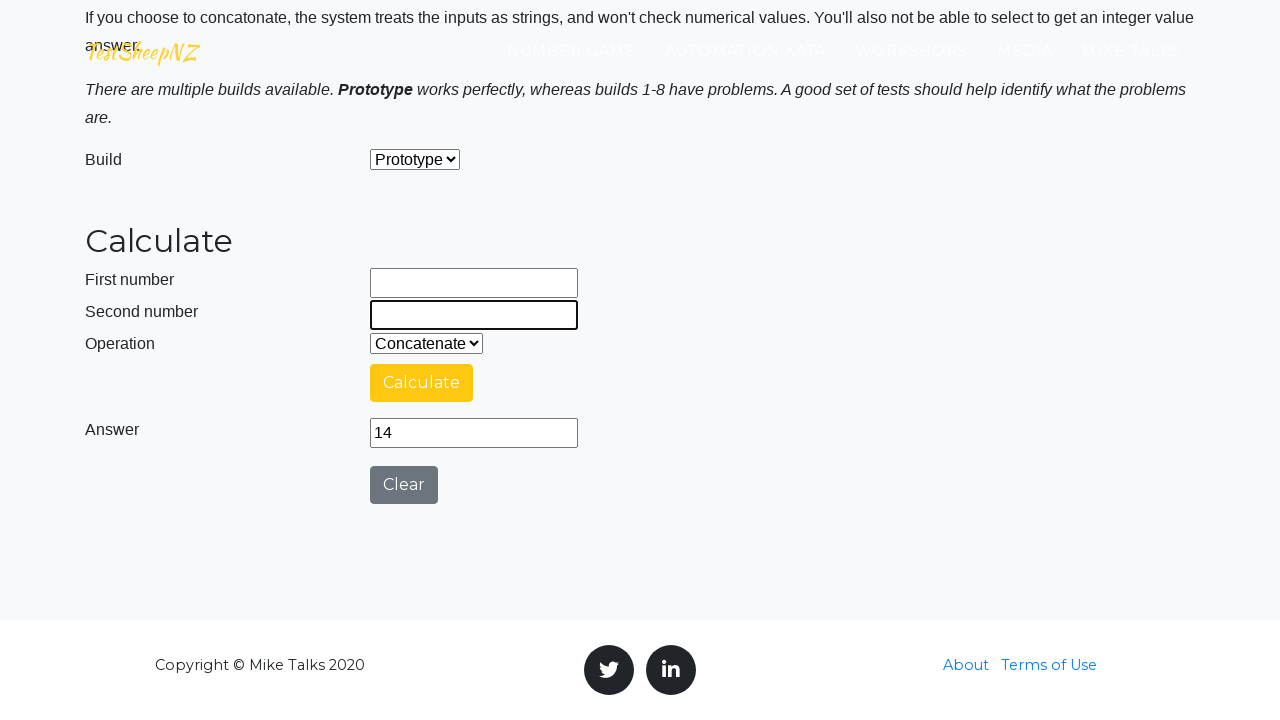

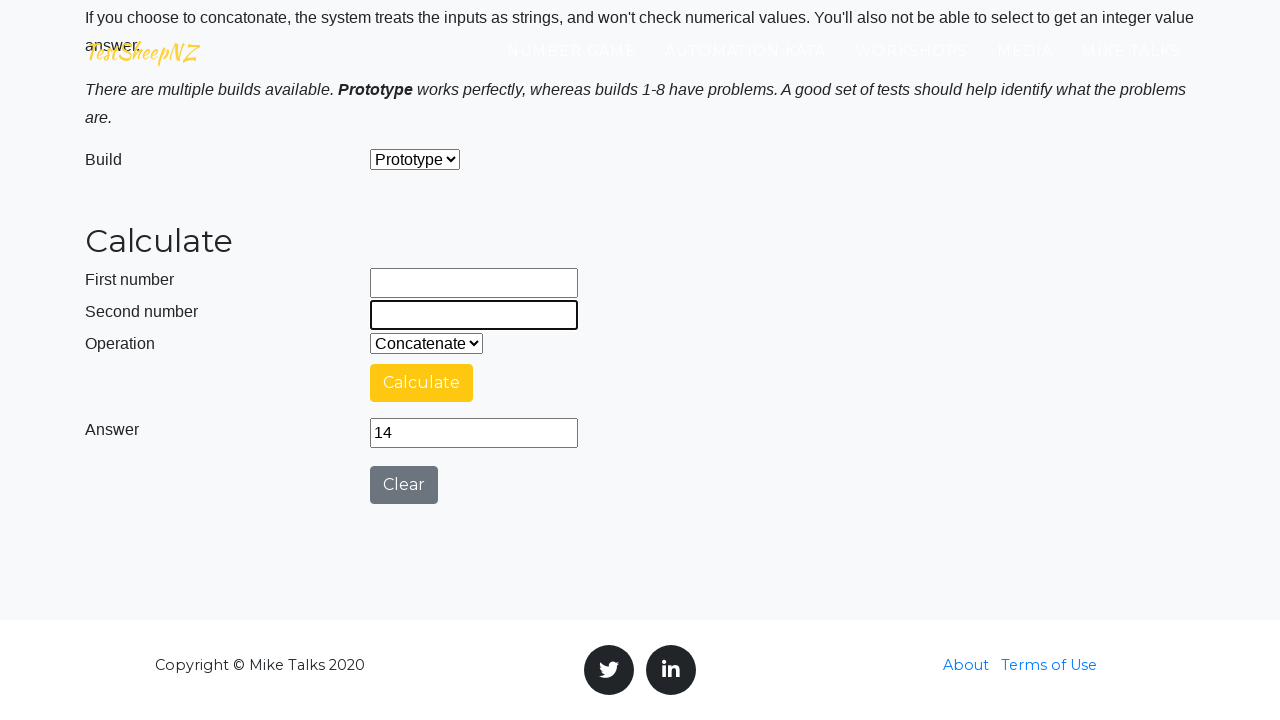